Tests adding 100 todo items to a todo list by navigating to the todo list page, then filling and submitting the form 100 times in a loop

Starting URL: https://material.playwrightvn.com

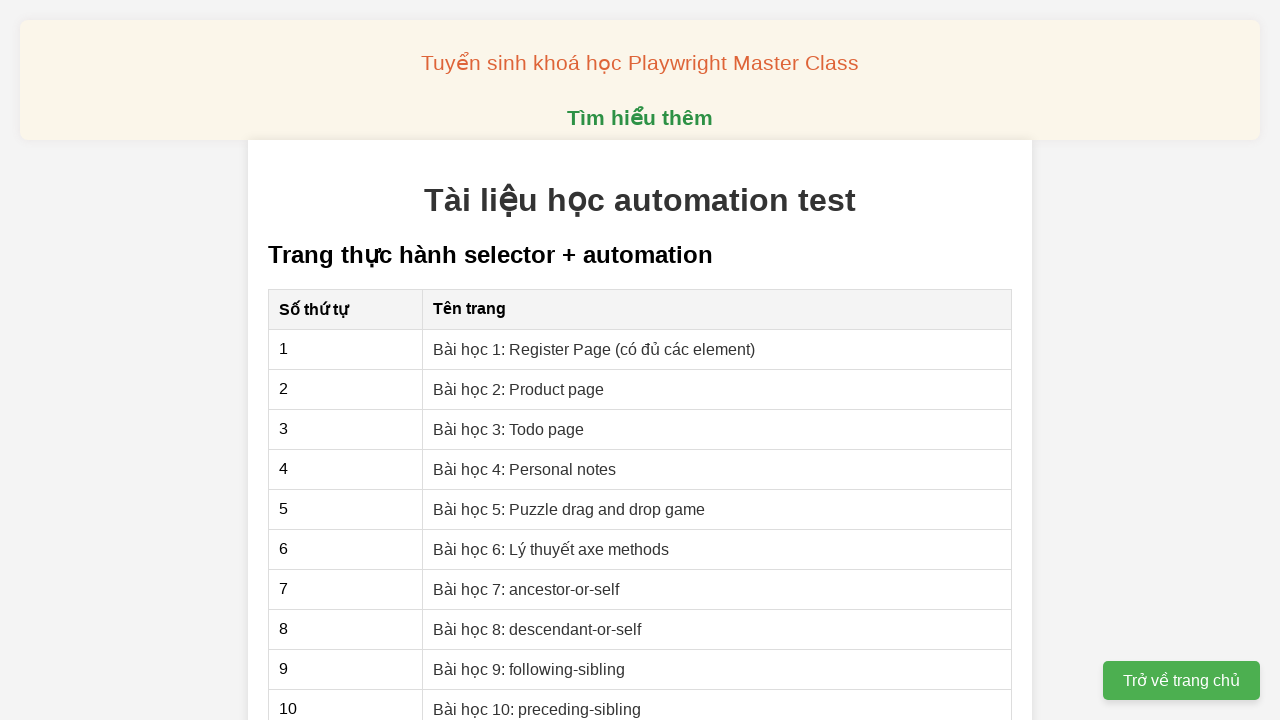

Clicked on the todo list lesson link at (509, 429) on a[href="03-xpath-todo-list.html"]
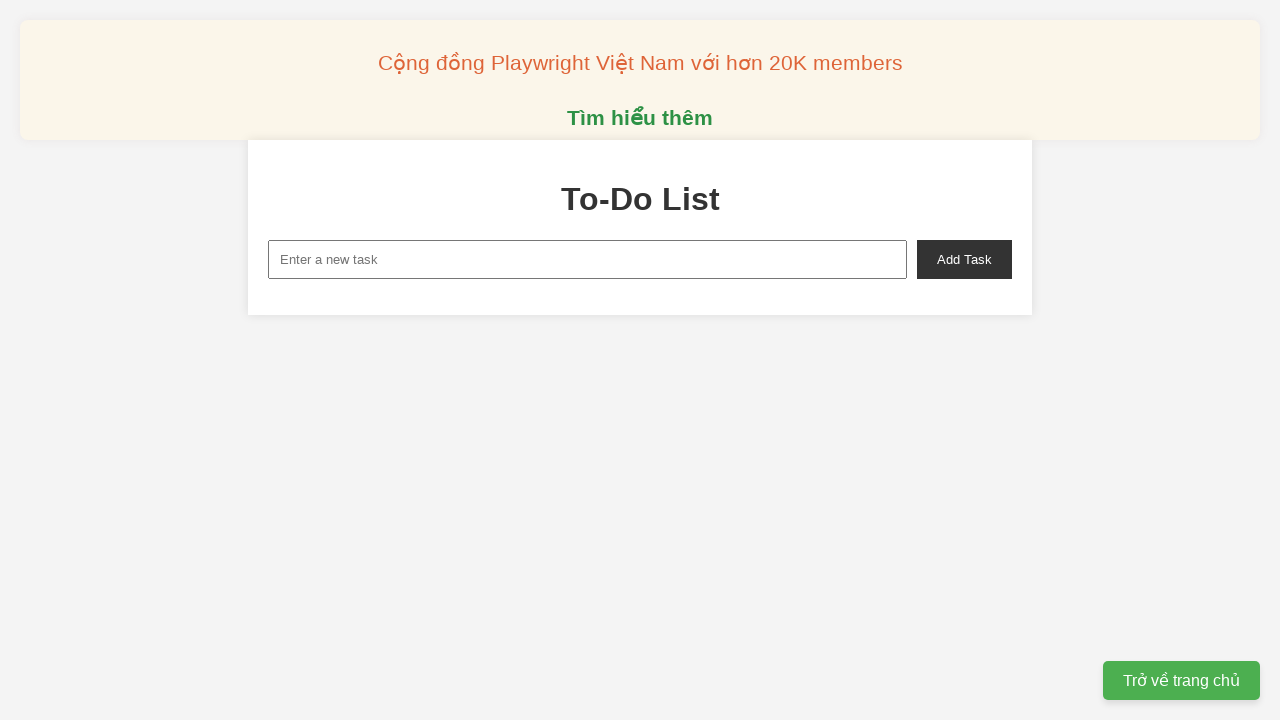

Filled new task input with 'Todo 1' on #new-task
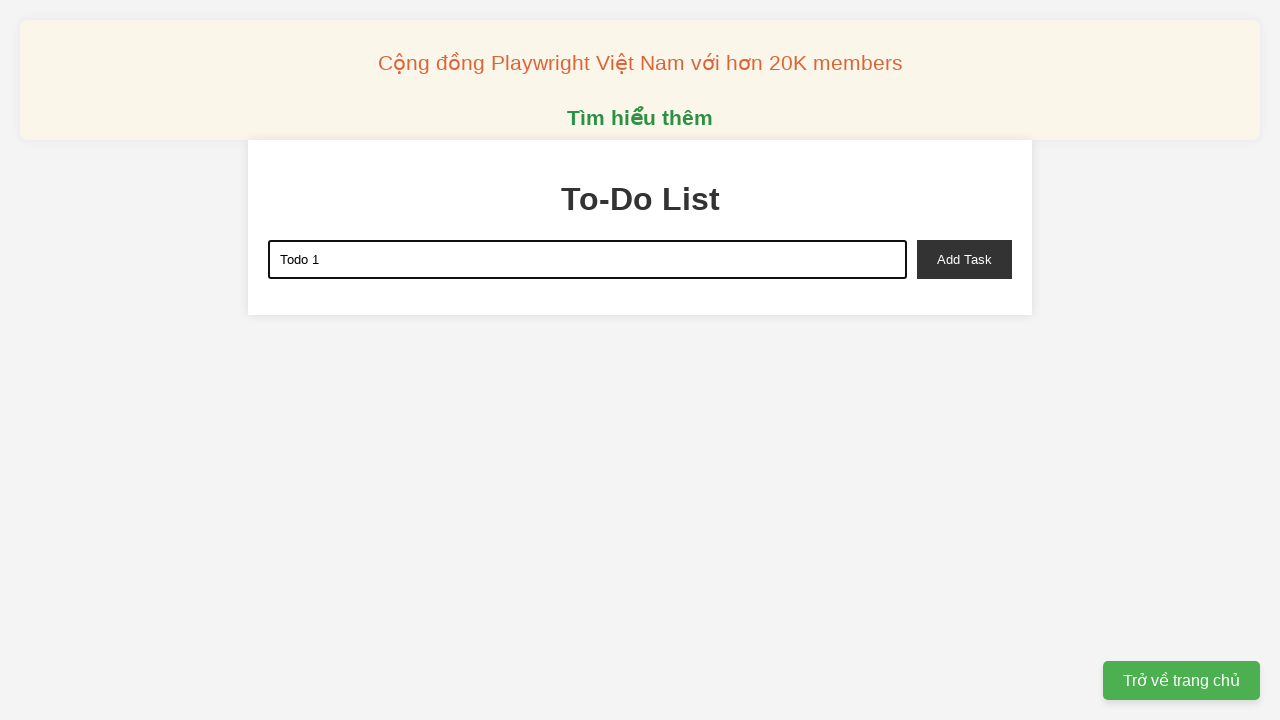

Clicked add task button for 'Todo 1' at (964, 259) on #add-task
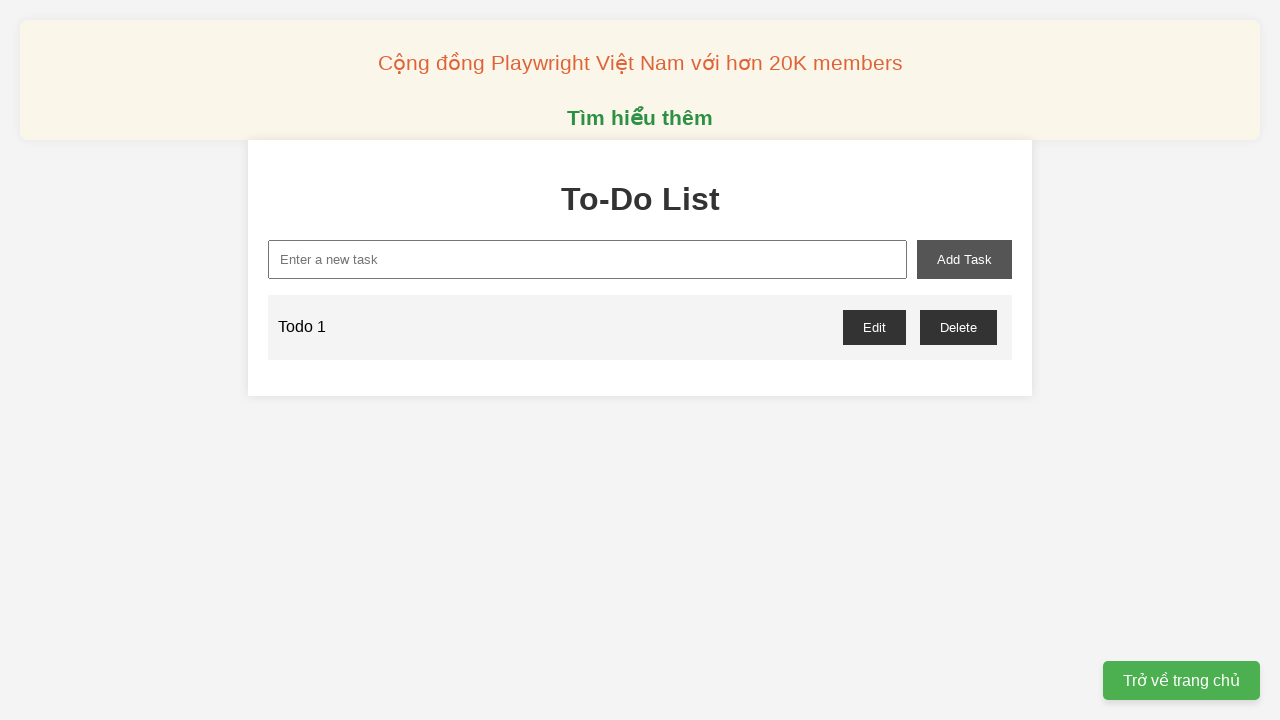

Filled new task input with 'Todo 2' on #new-task
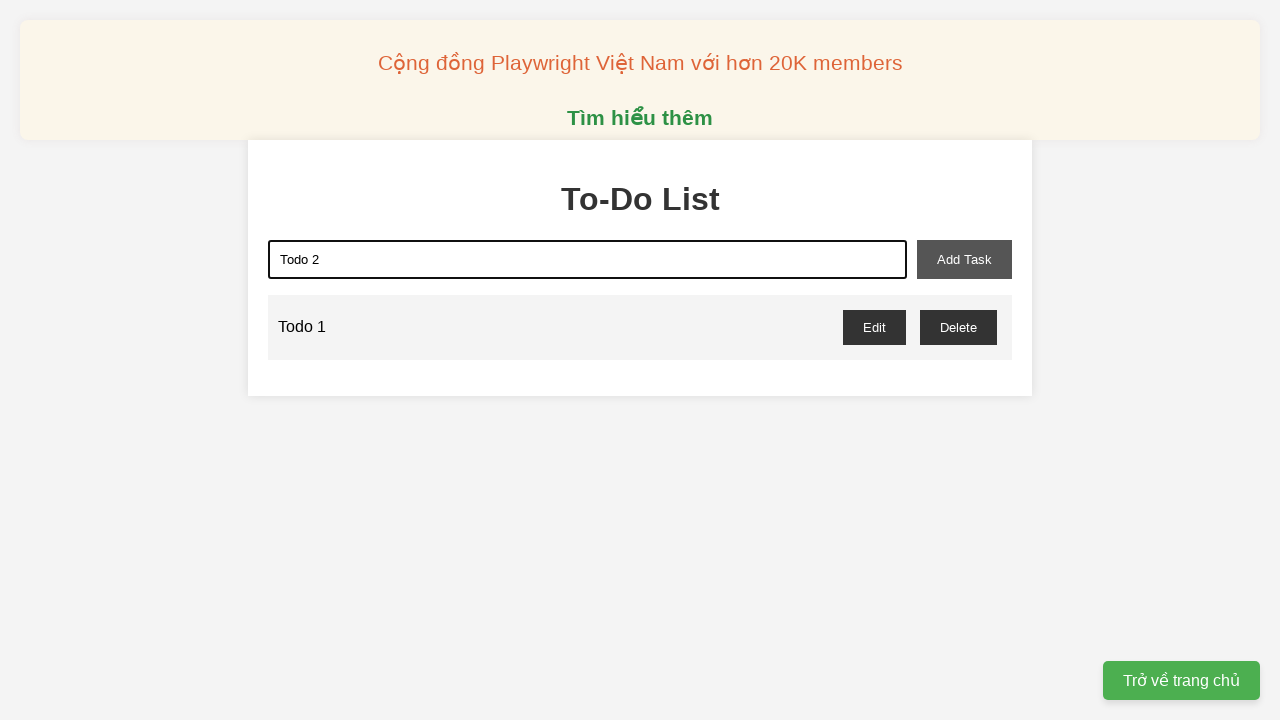

Clicked add task button for 'Todo 2' at (964, 259) on #add-task
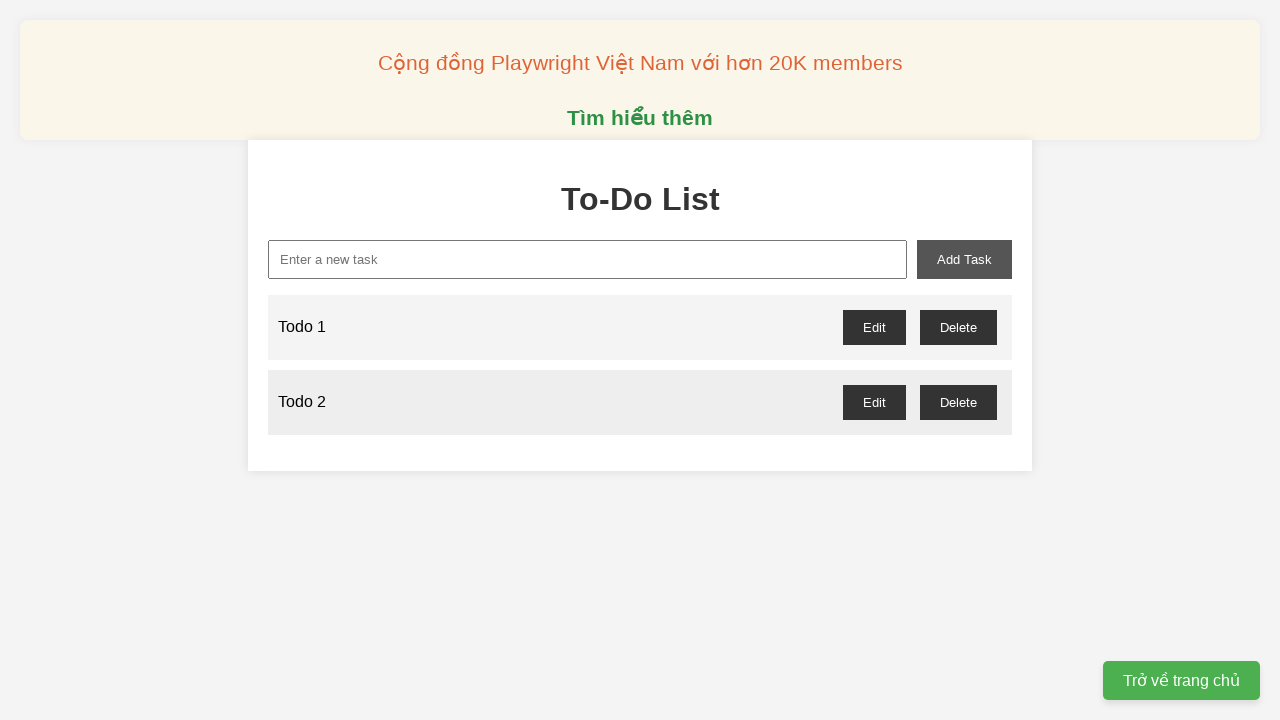

Filled new task input with 'Todo 3' on #new-task
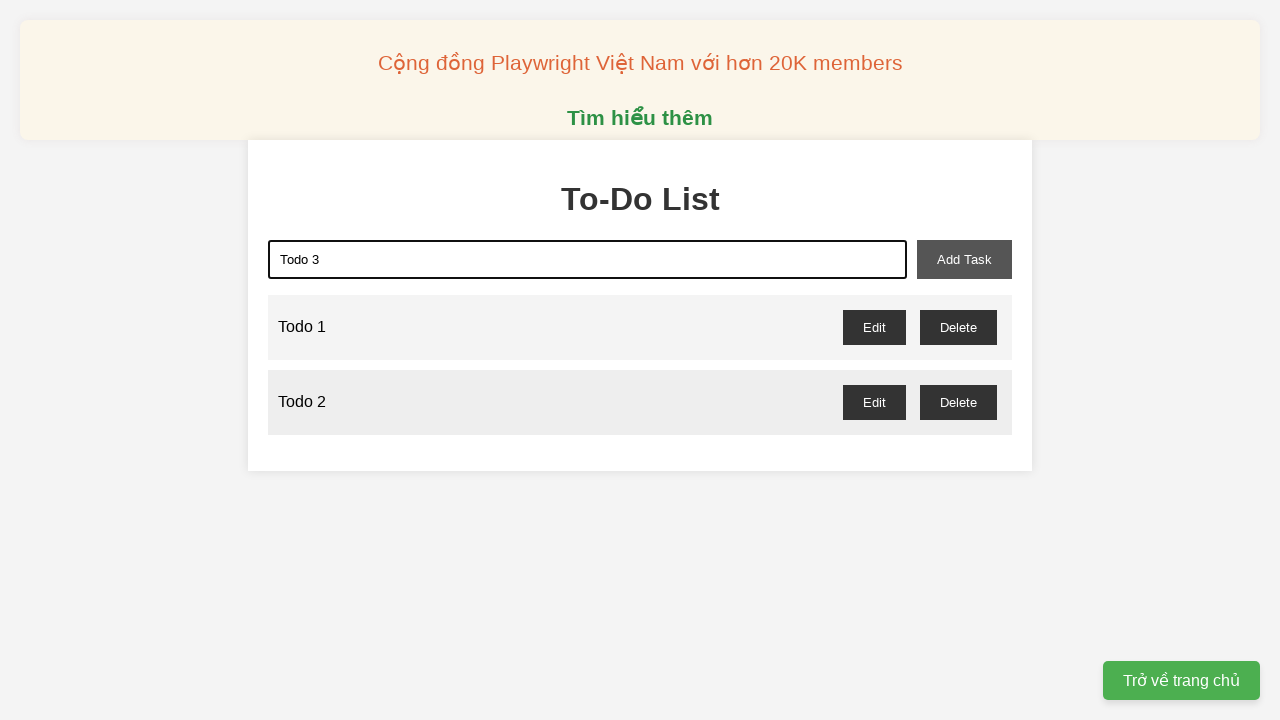

Clicked add task button for 'Todo 3' at (964, 259) on #add-task
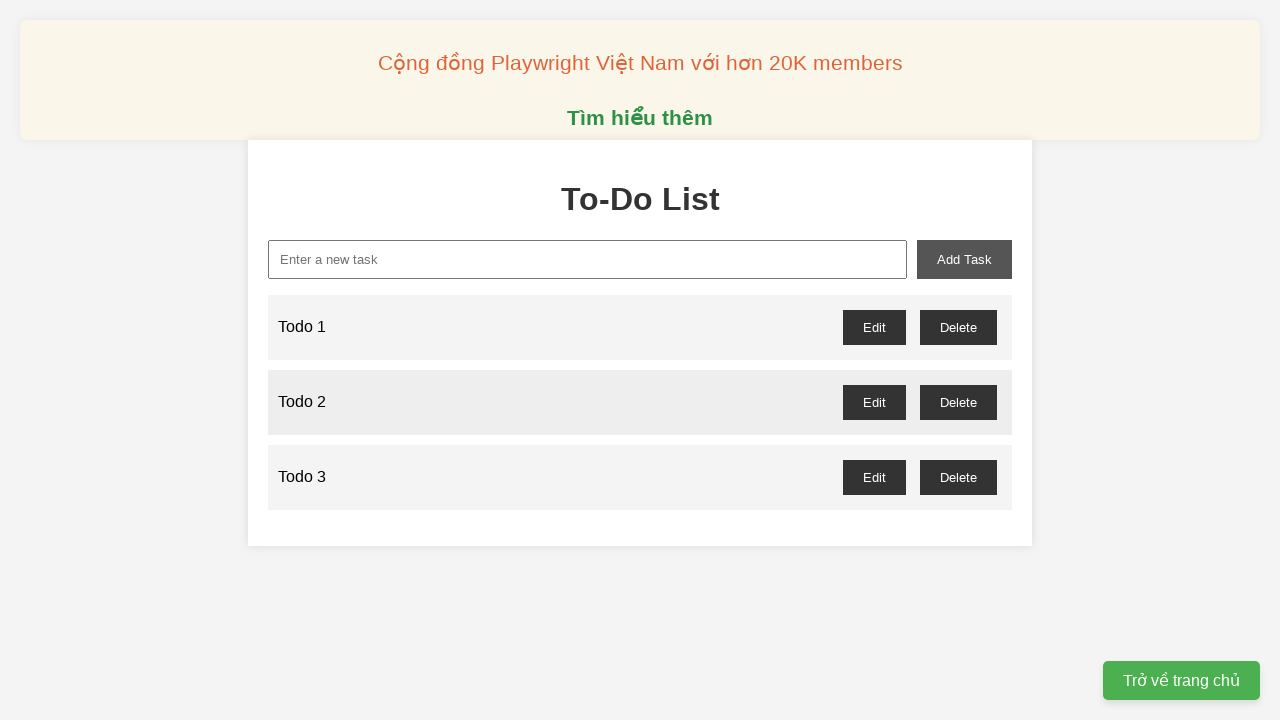

Filled new task input with 'Todo 4' on #new-task
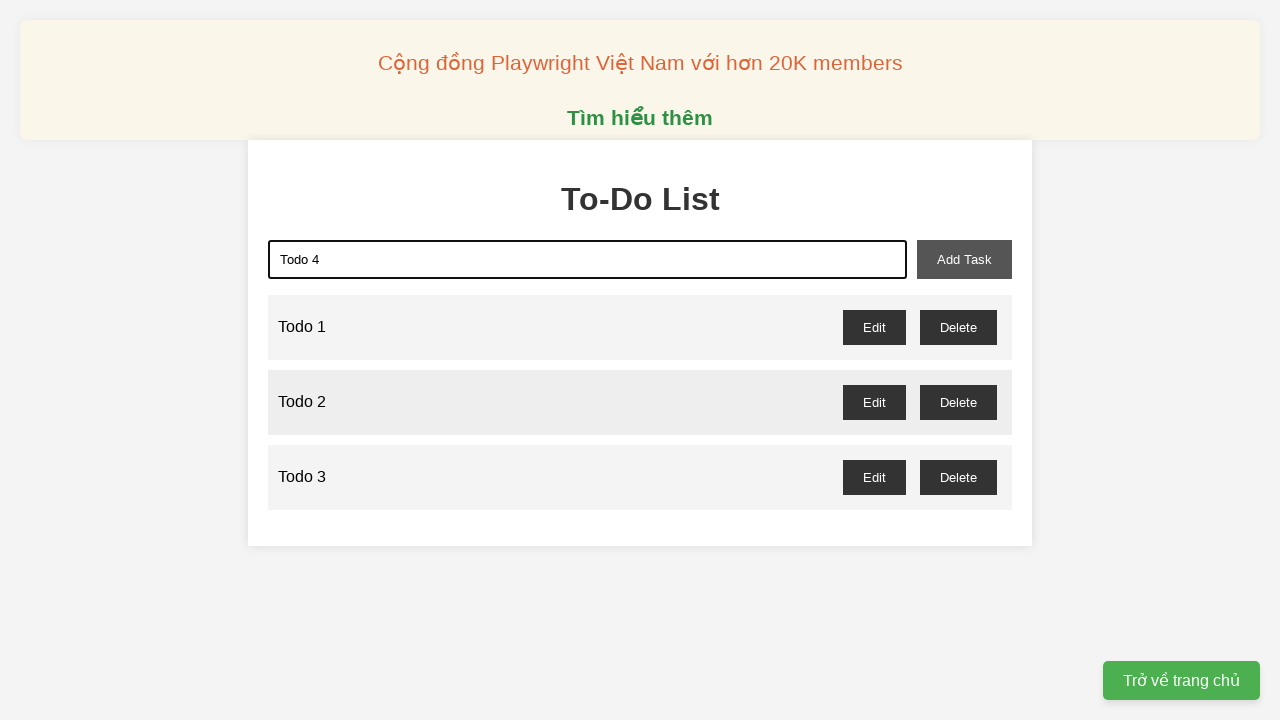

Clicked add task button for 'Todo 4' at (964, 259) on #add-task
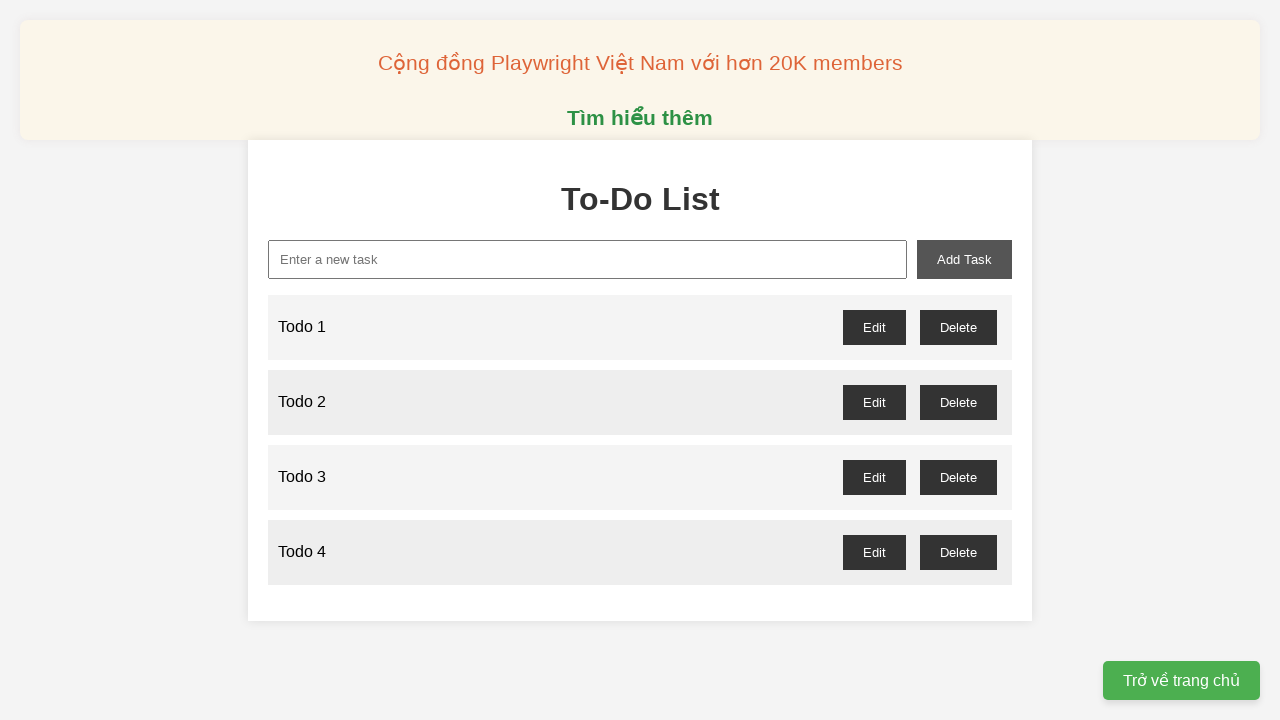

Filled new task input with 'Todo 5' on #new-task
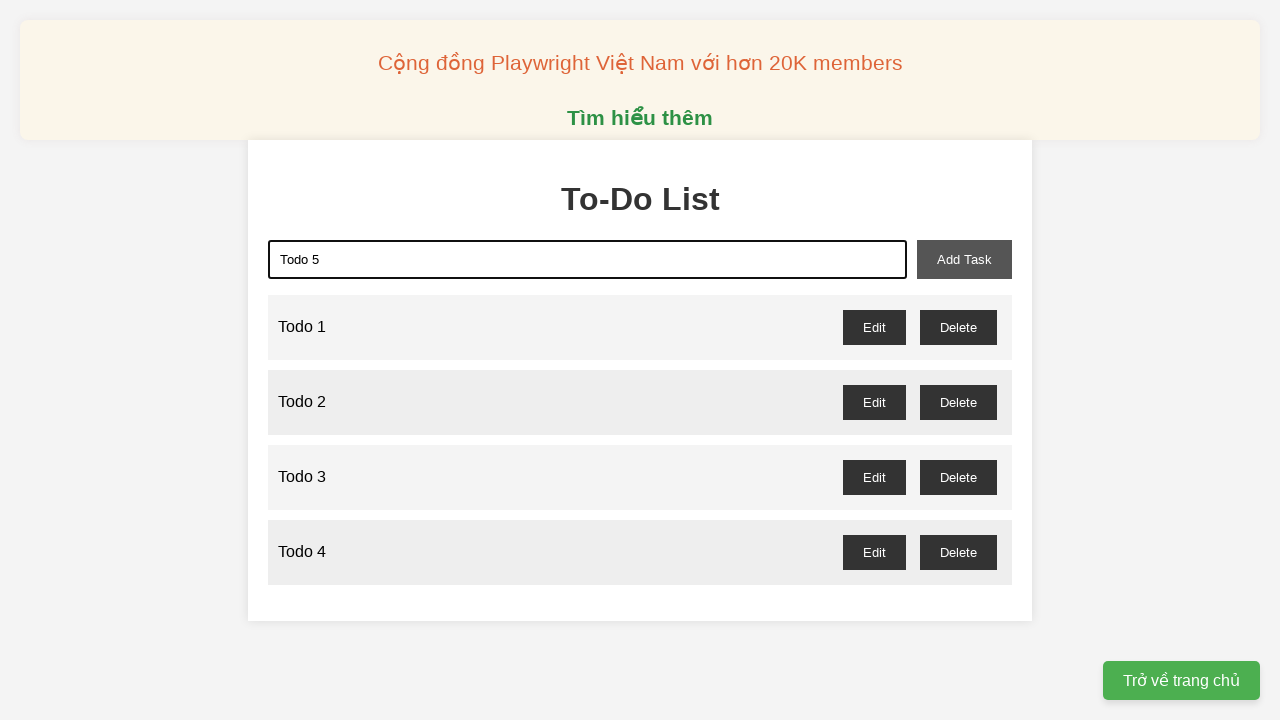

Clicked add task button for 'Todo 5' at (964, 259) on #add-task
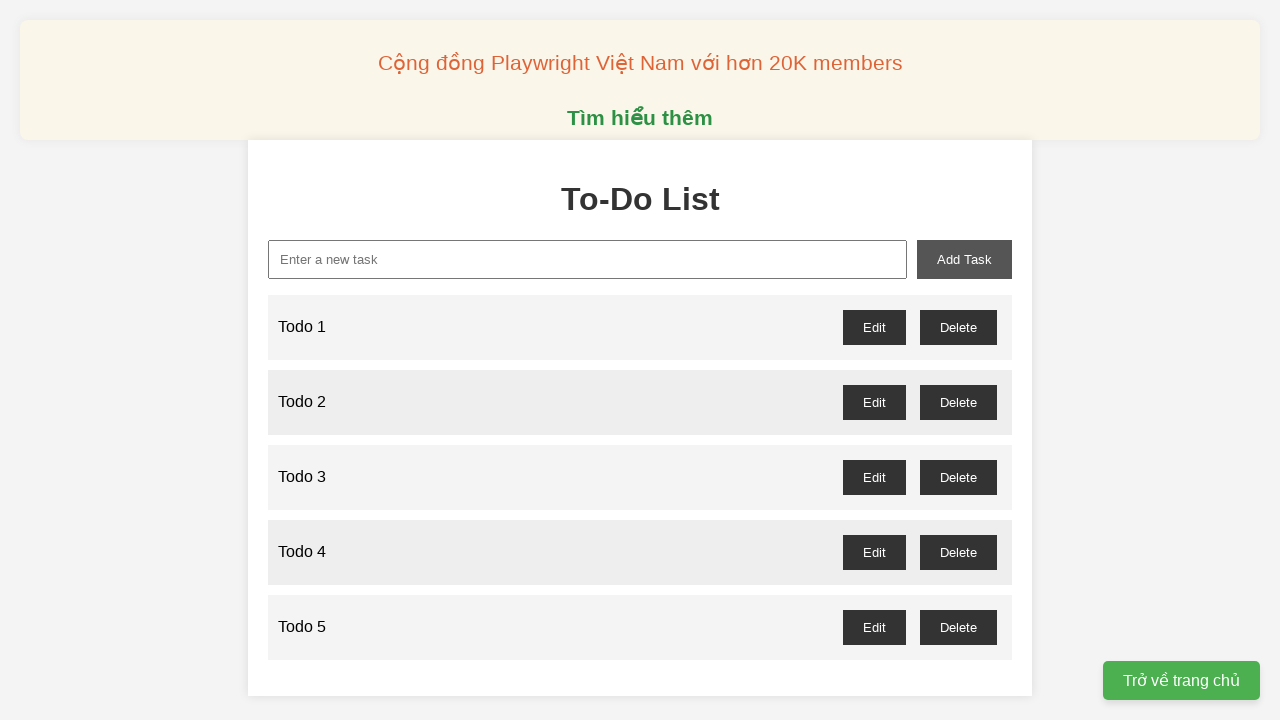

Filled new task input with 'Todo 6' on #new-task
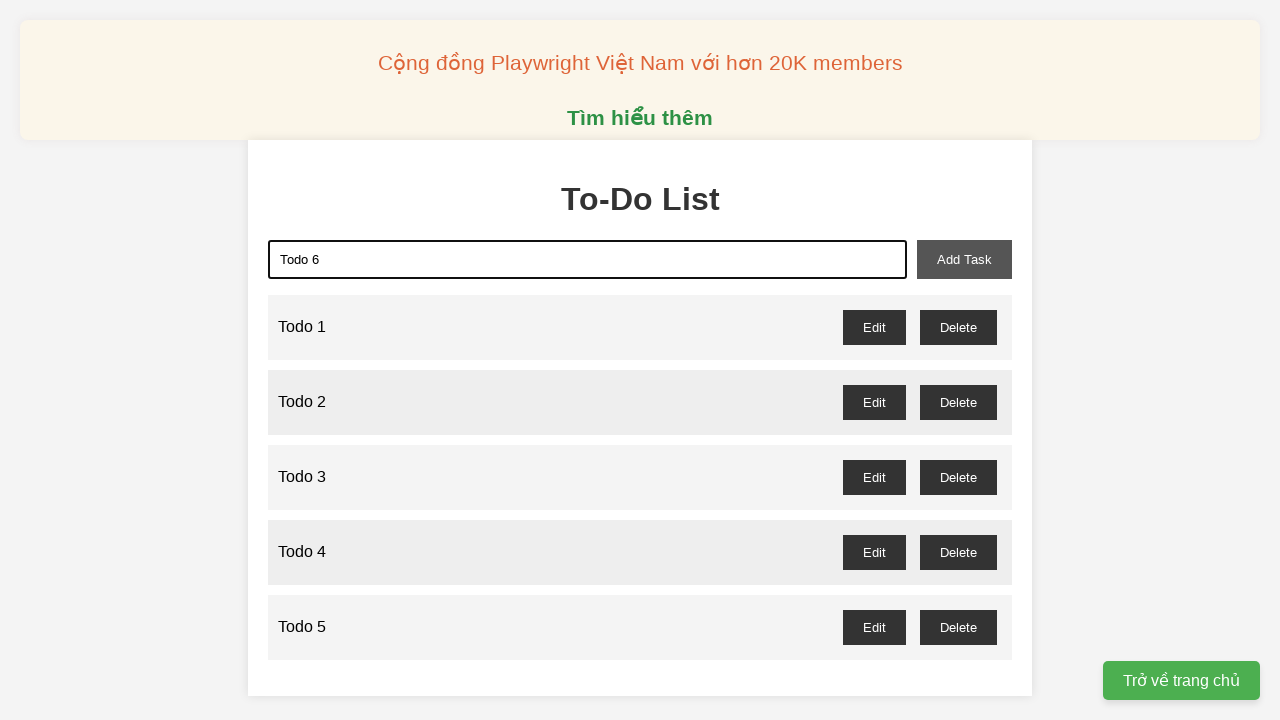

Clicked add task button for 'Todo 6' at (964, 259) on #add-task
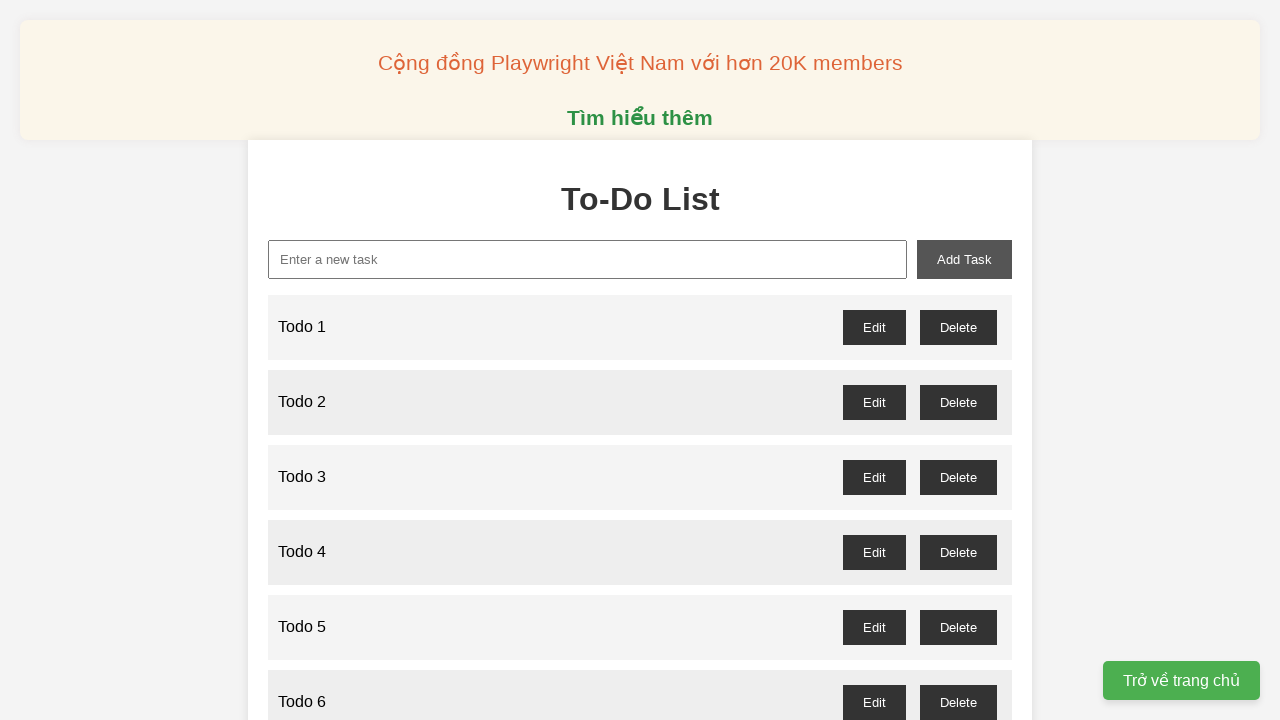

Filled new task input with 'Todo 7' on #new-task
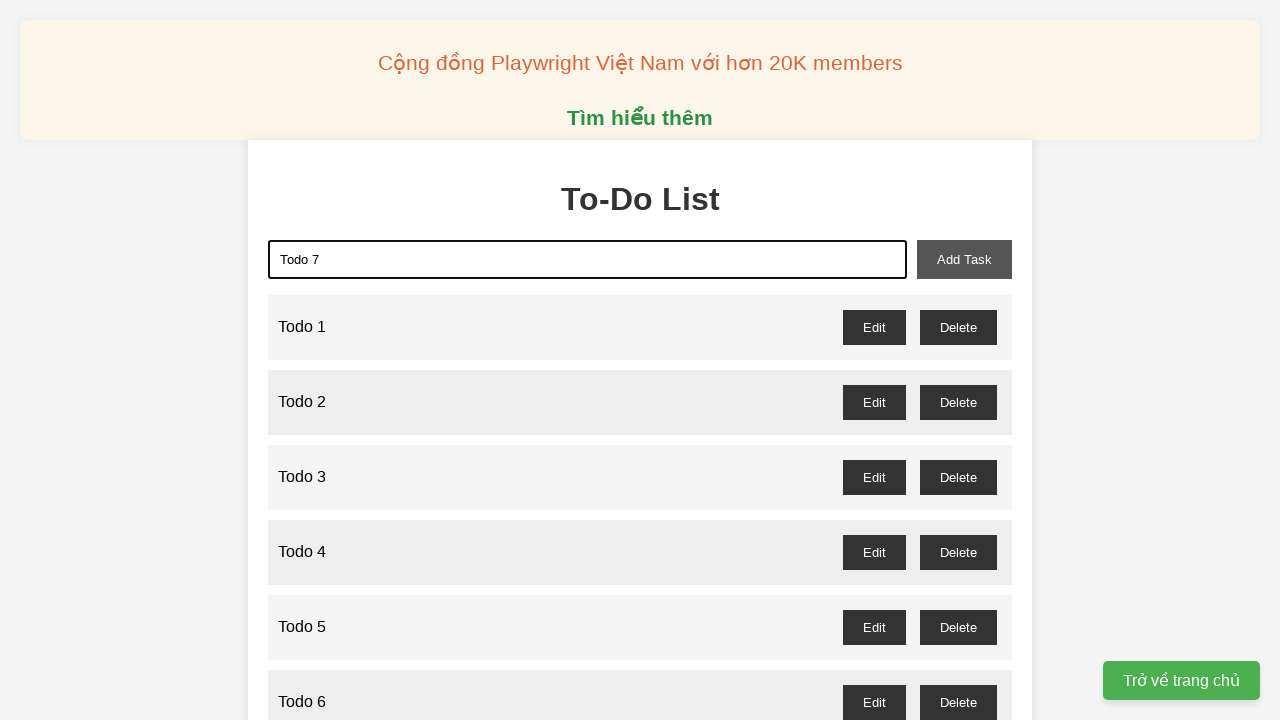

Clicked add task button for 'Todo 7' at (964, 259) on #add-task
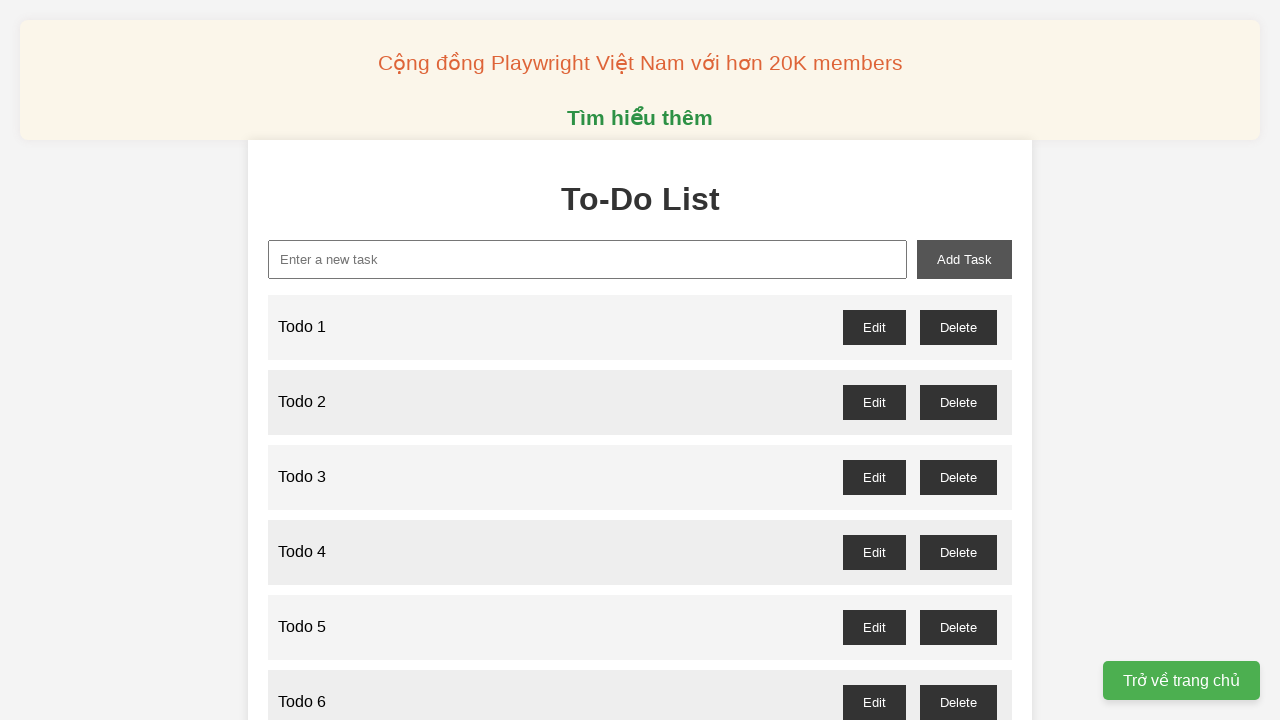

Filled new task input with 'Todo 8' on #new-task
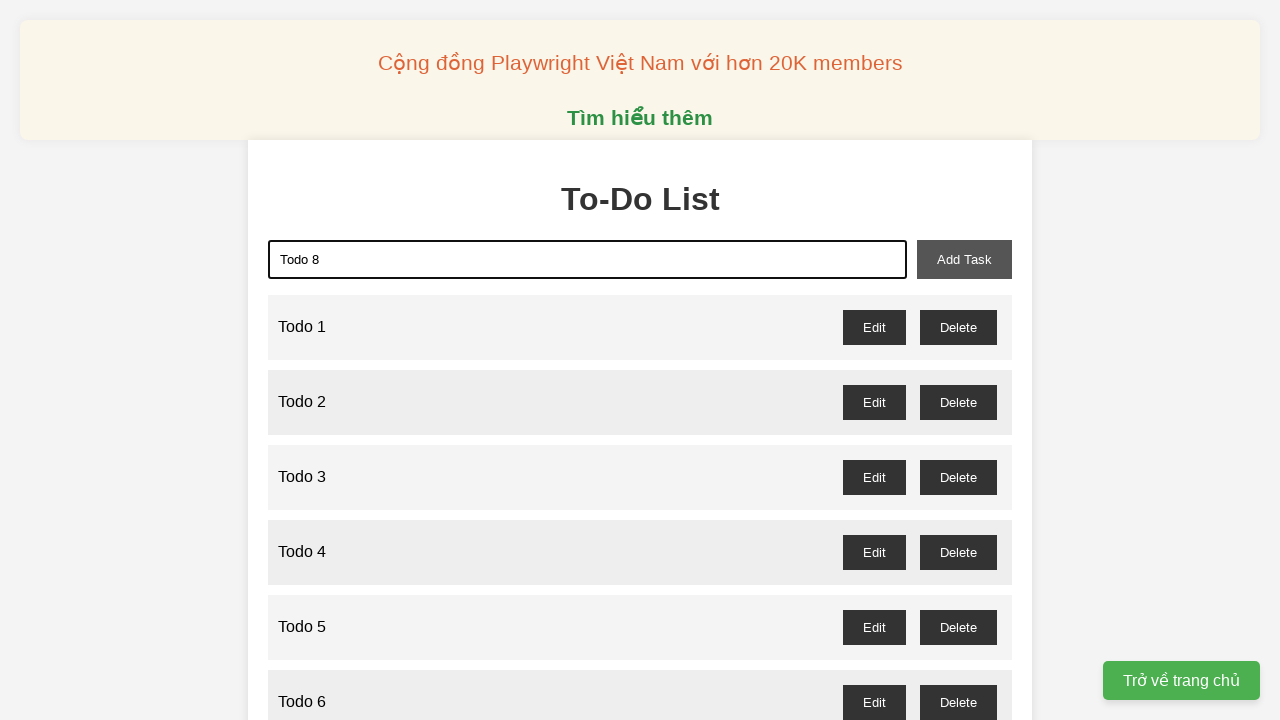

Clicked add task button for 'Todo 8' at (964, 259) on #add-task
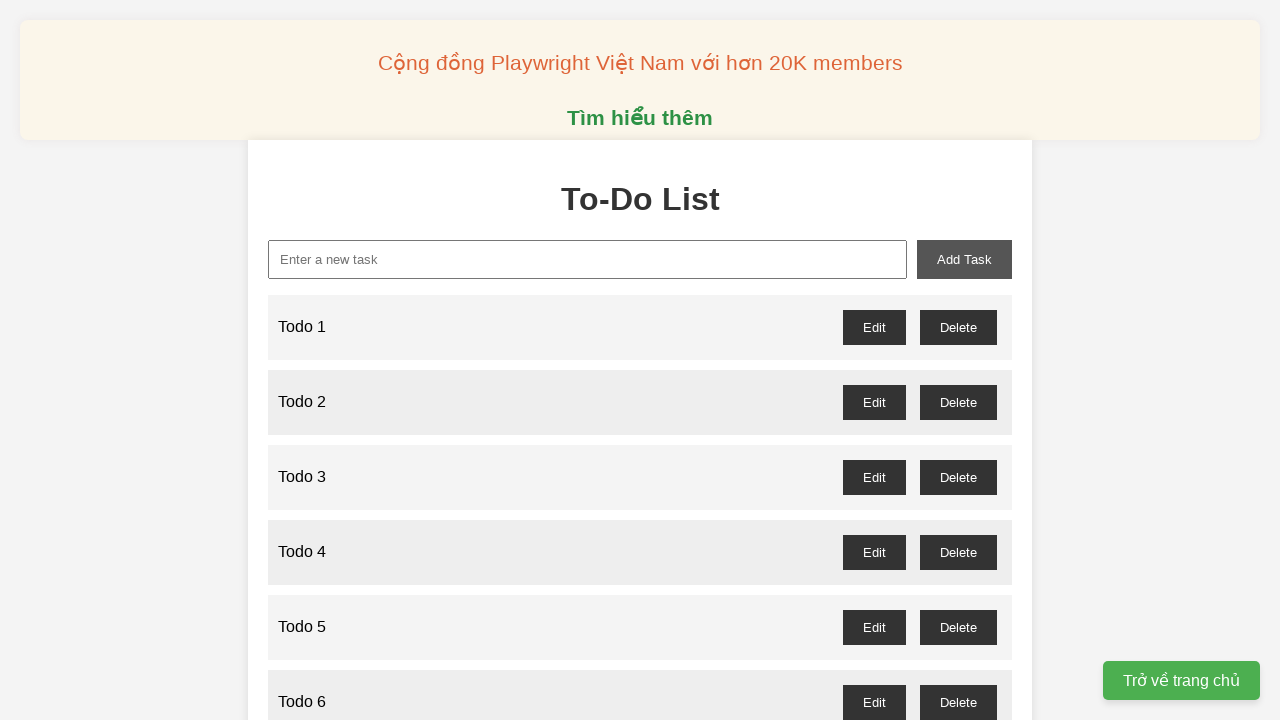

Filled new task input with 'Todo 9' on #new-task
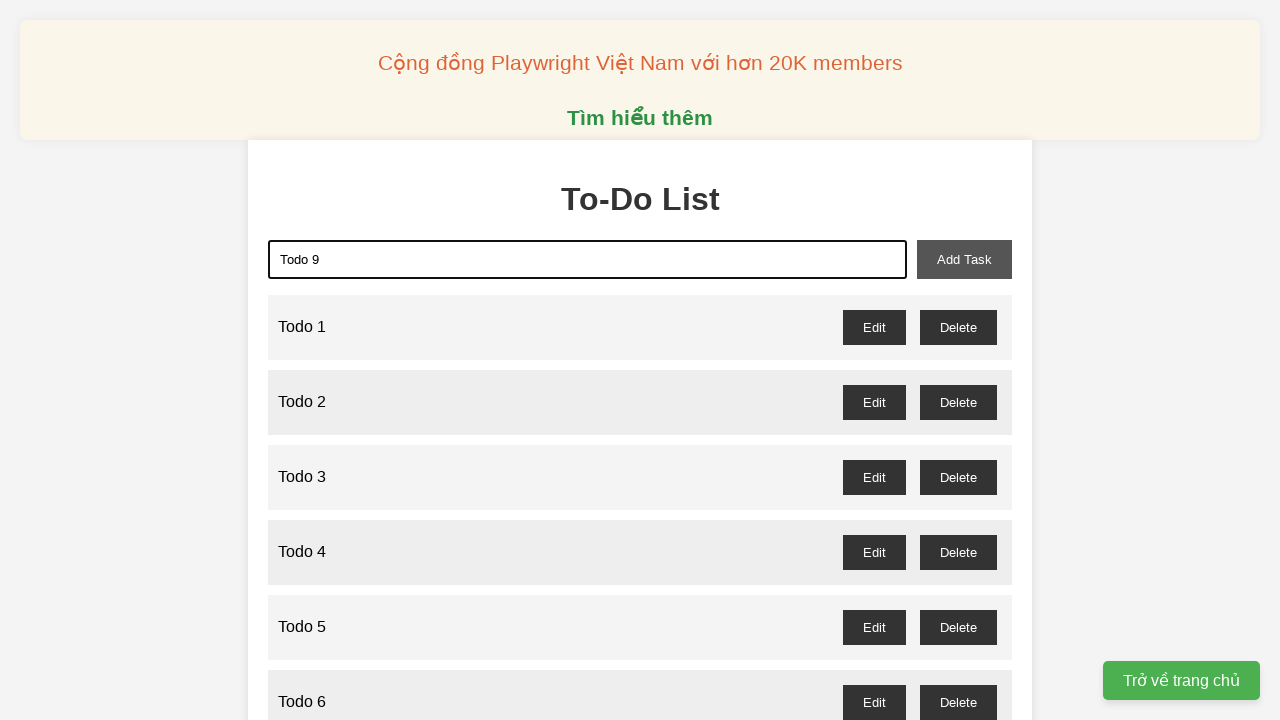

Clicked add task button for 'Todo 9' at (964, 259) on #add-task
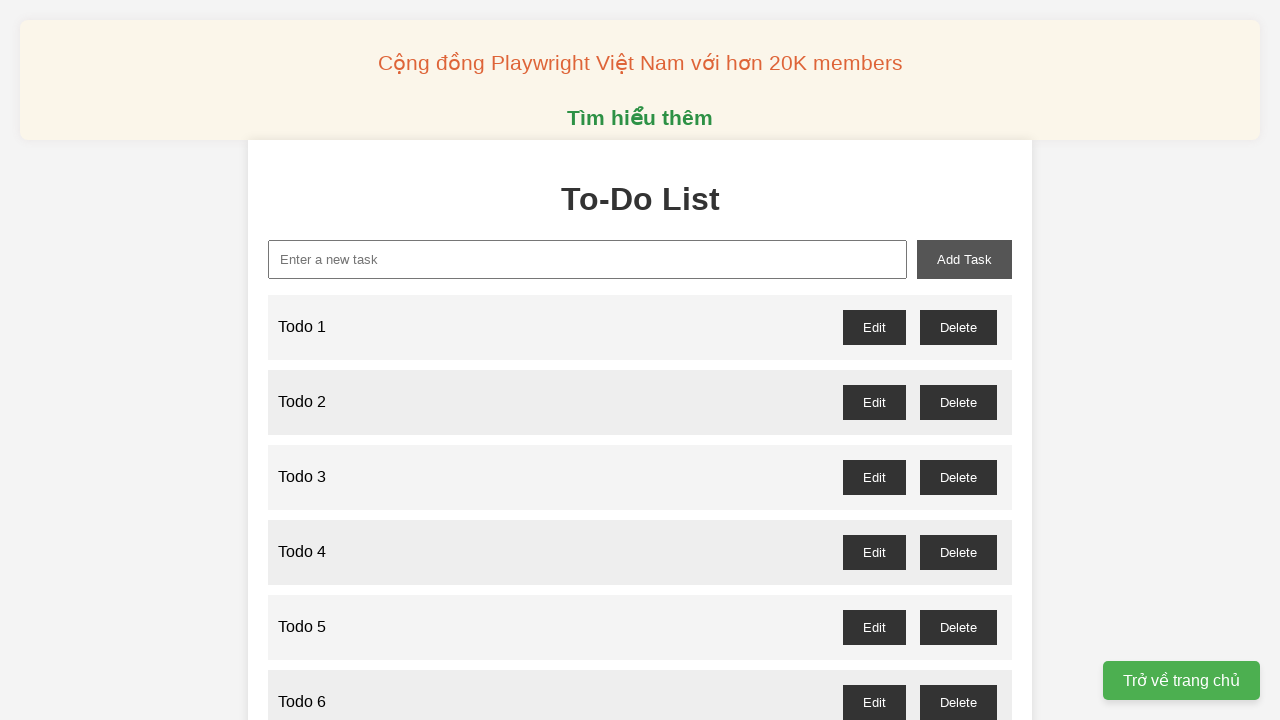

Filled new task input with 'Todo 10' on #new-task
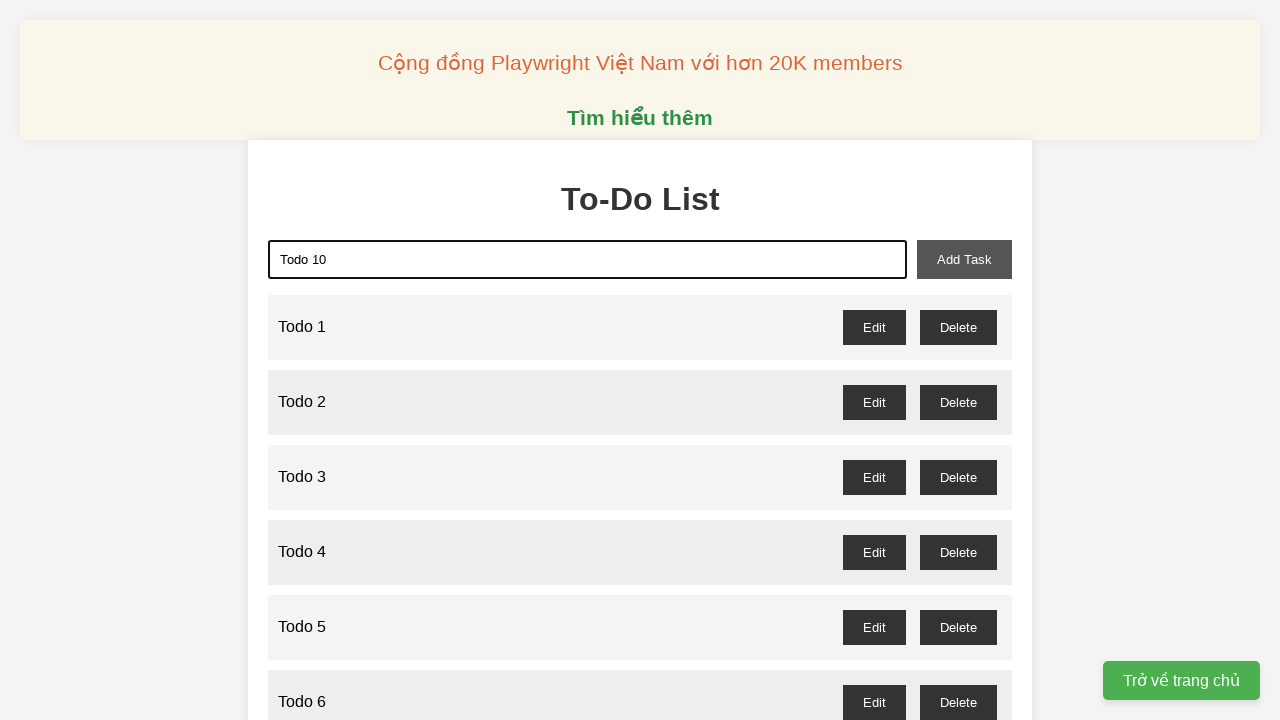

Clicked add task button for 'Todo 10' at (964, 259) on #add-task
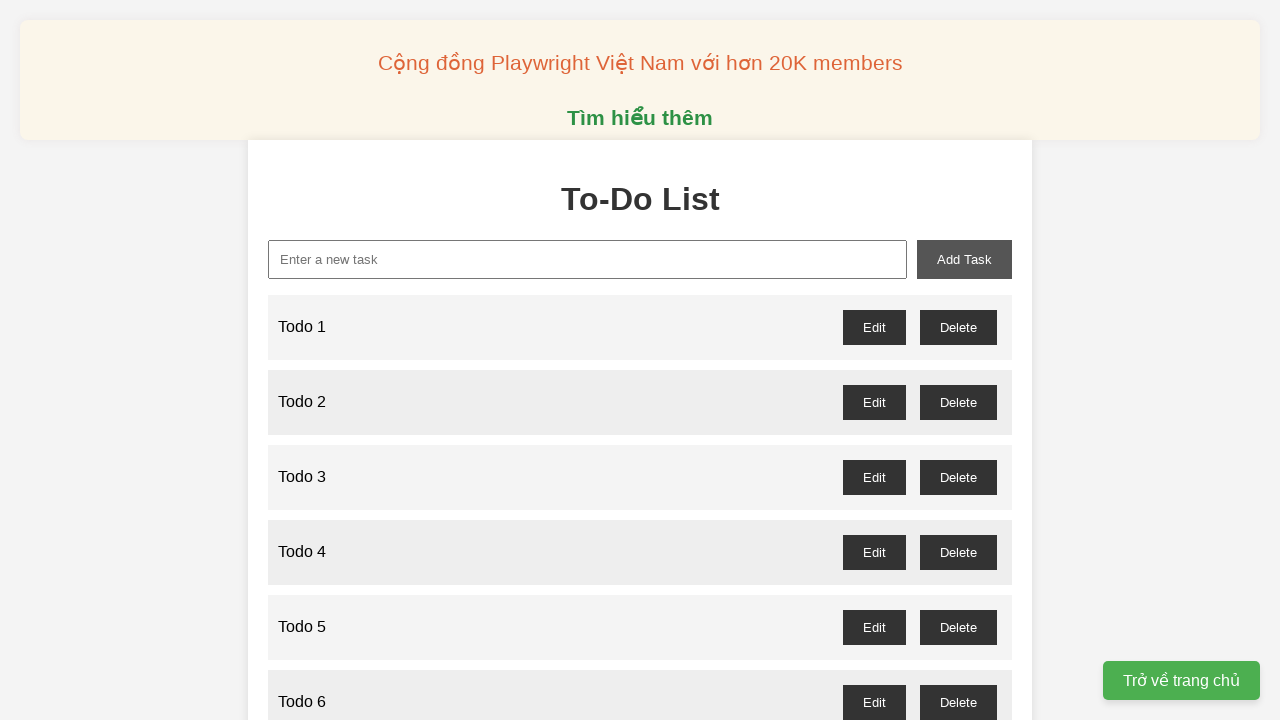

Filled new task input with 'Todo 11' on #new-task
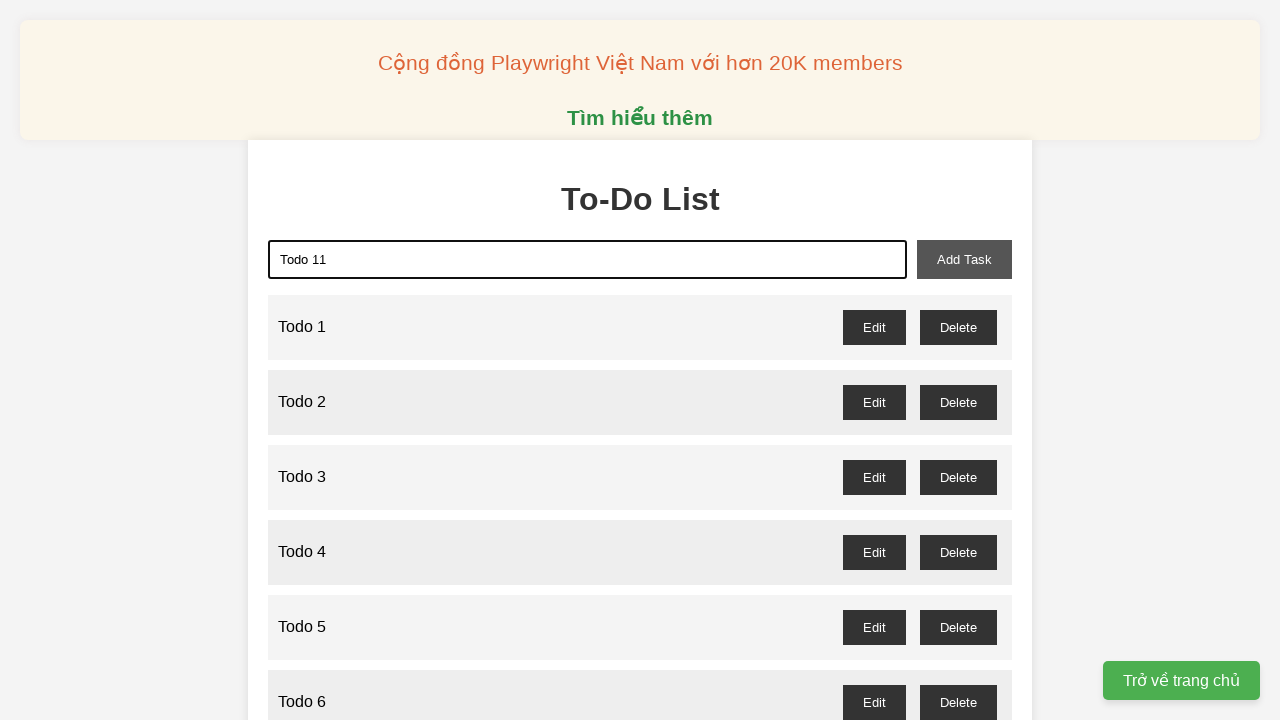

Clicked add task button for 'Todo 11' at (964, 259) on #add-task
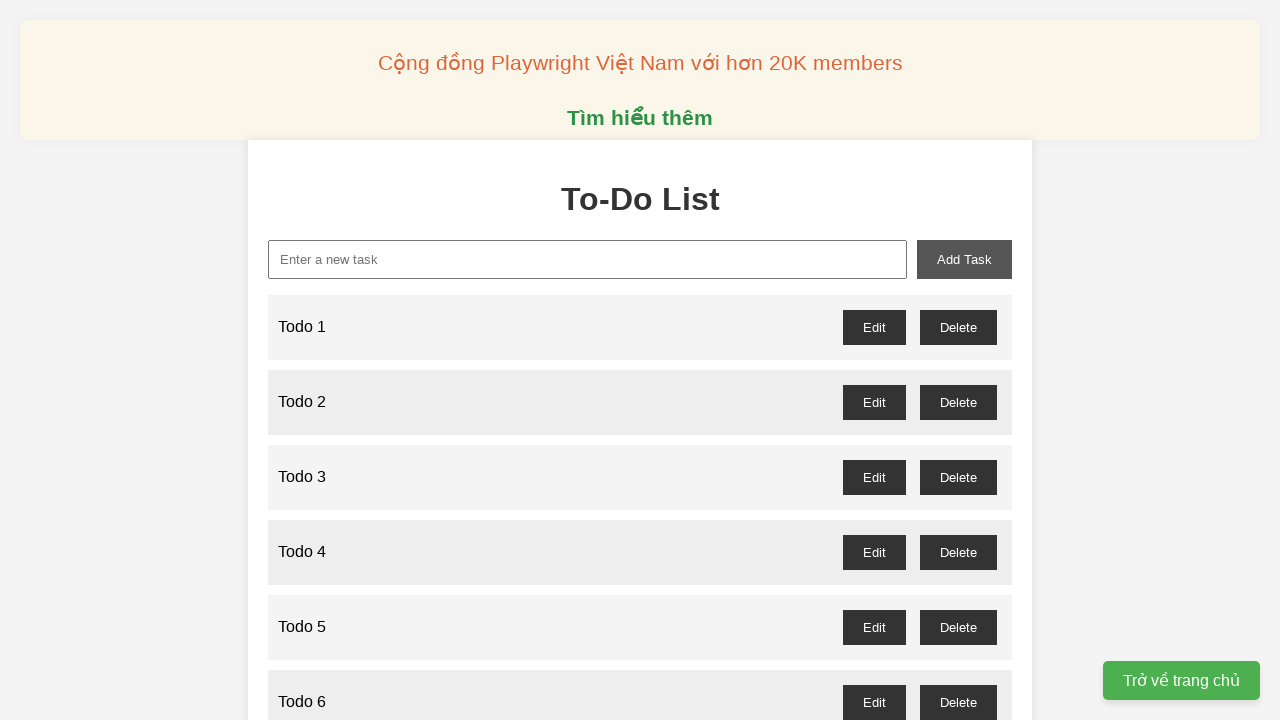

Filled new task input with 'Todo 12' on #new-task
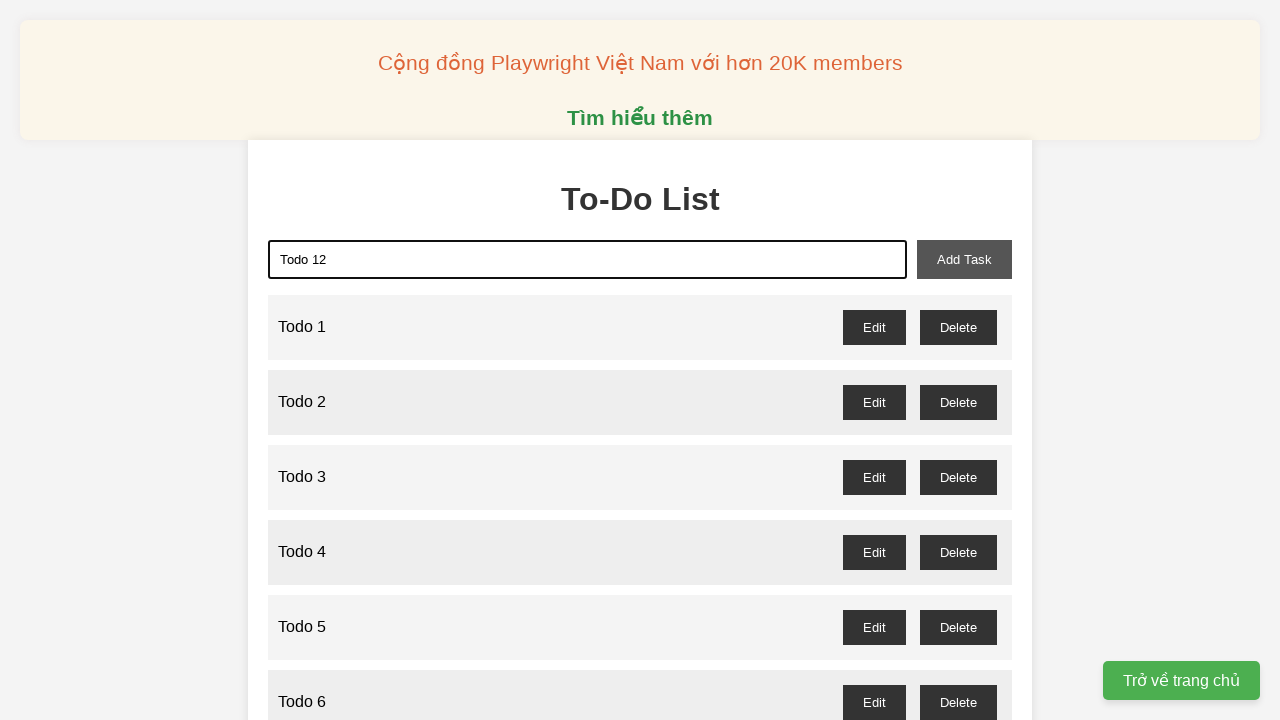

Clicked add task button for 'Todo 12' at (964, 259) on #add-task
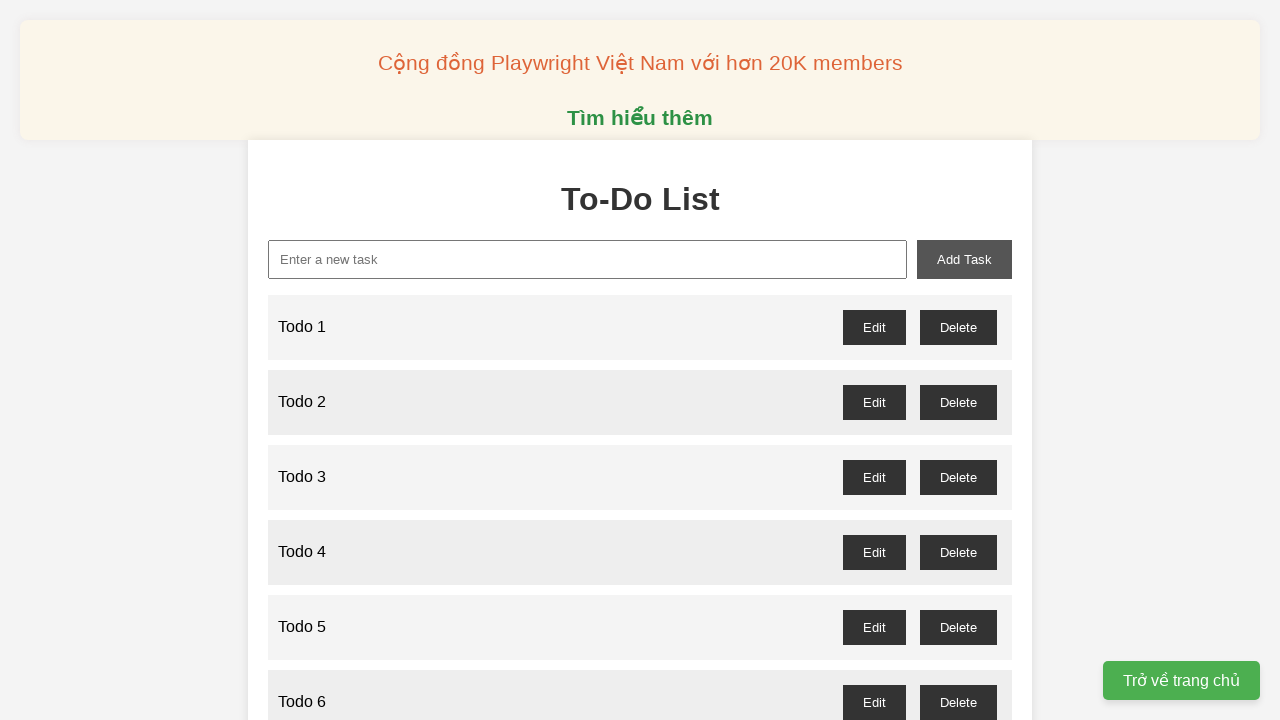

Filled new task input with 'Todo 13' on #new-task
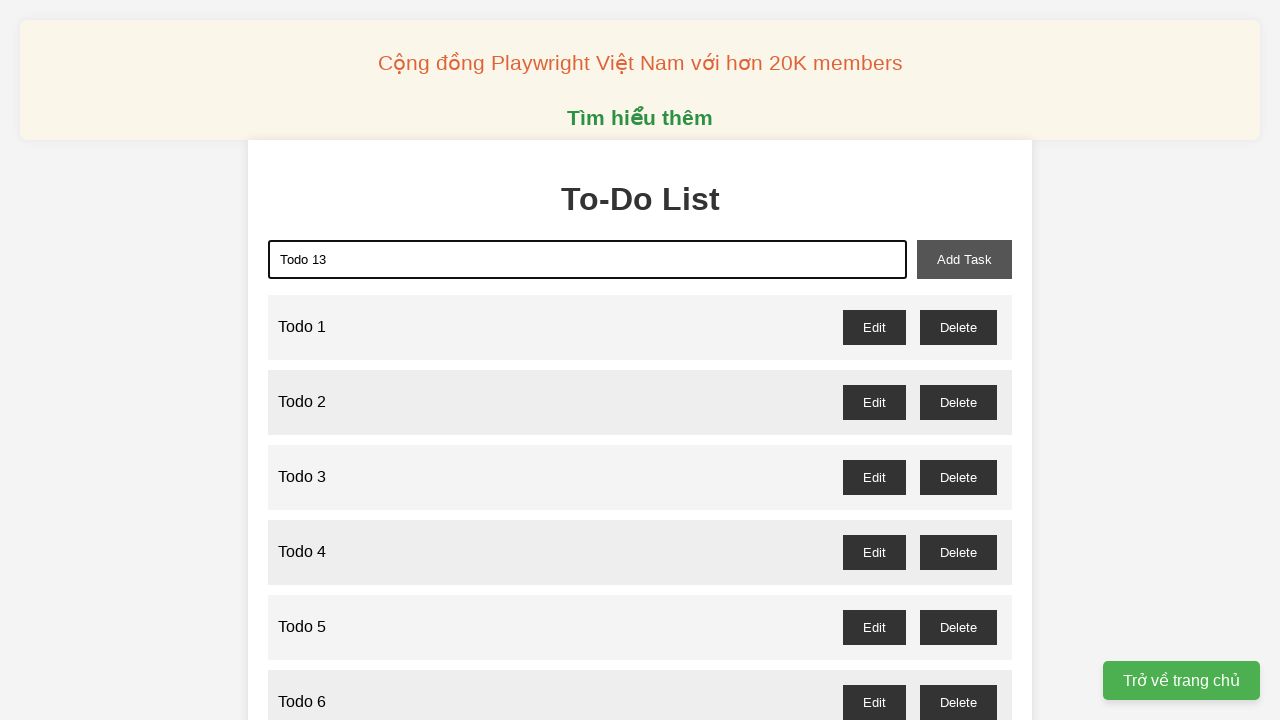

Clicked add task button for 'Todo 13' at (964, 259) on #add-task
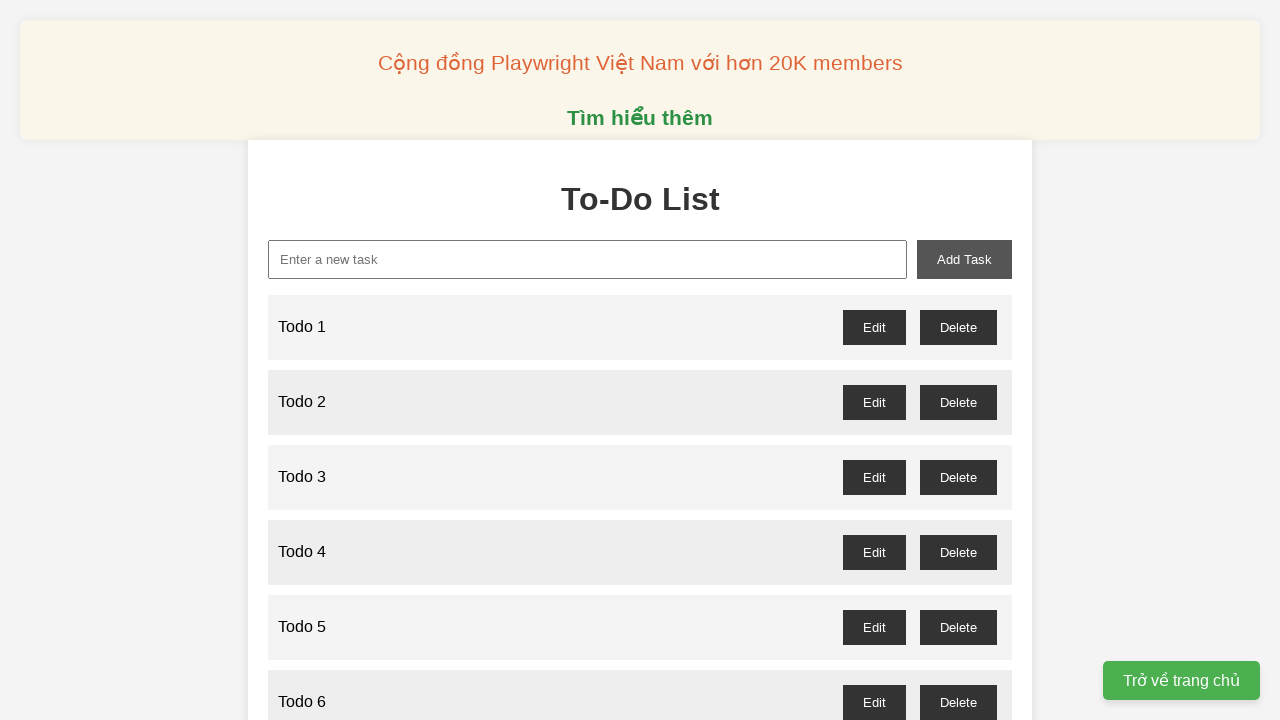

Filled new task input with 'Todo 14' on #new-task
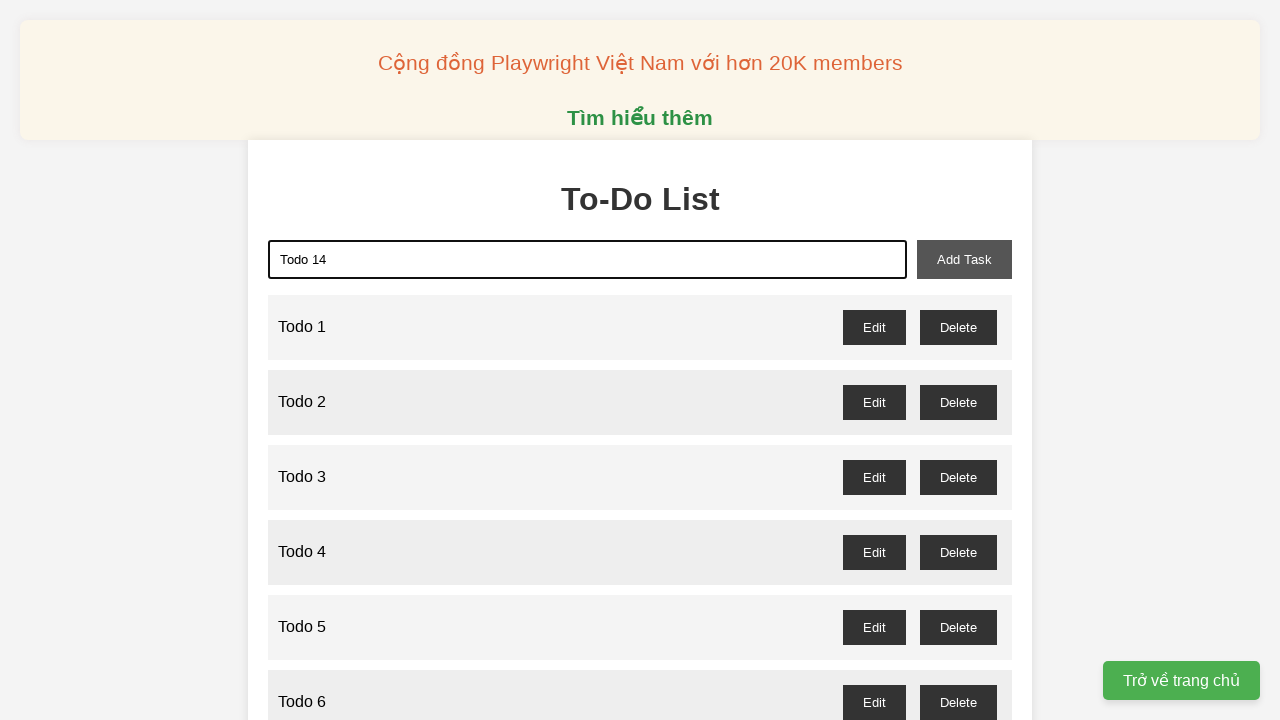

Clicked add task button for 'Todo 14' at (964, 259) on #add-task
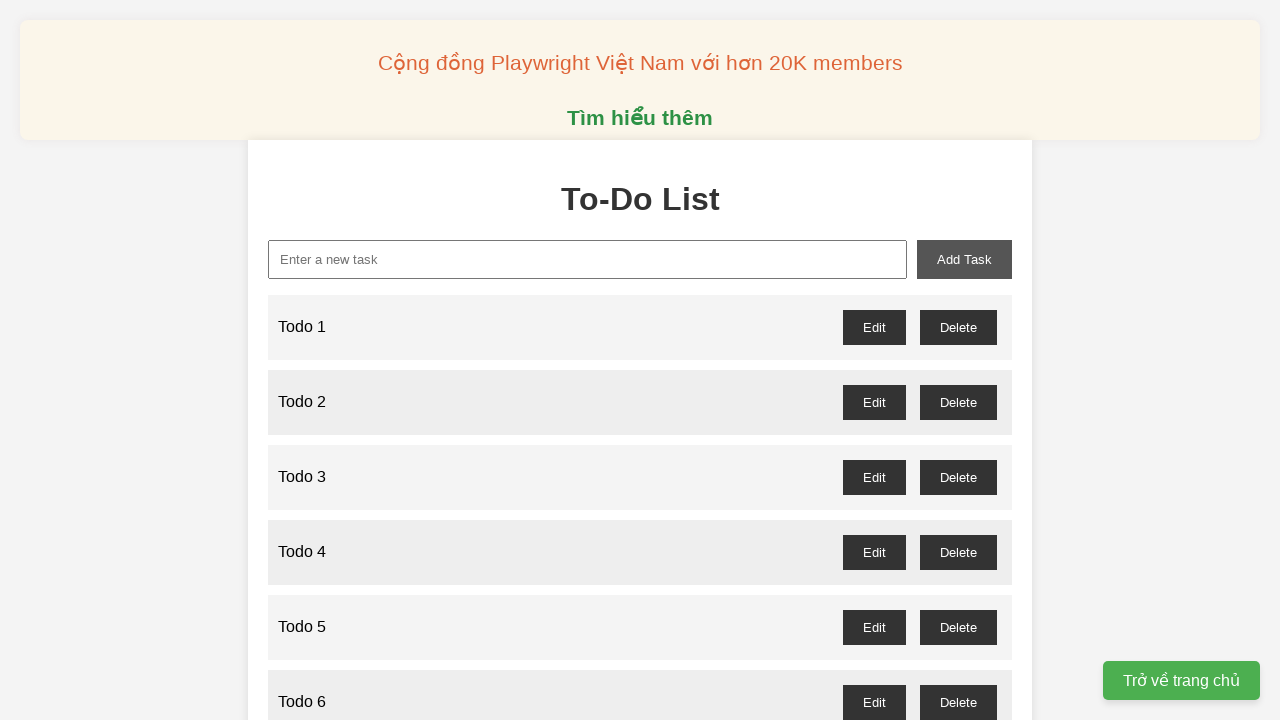

Filled new task input with 'Todo 15' on #new-task
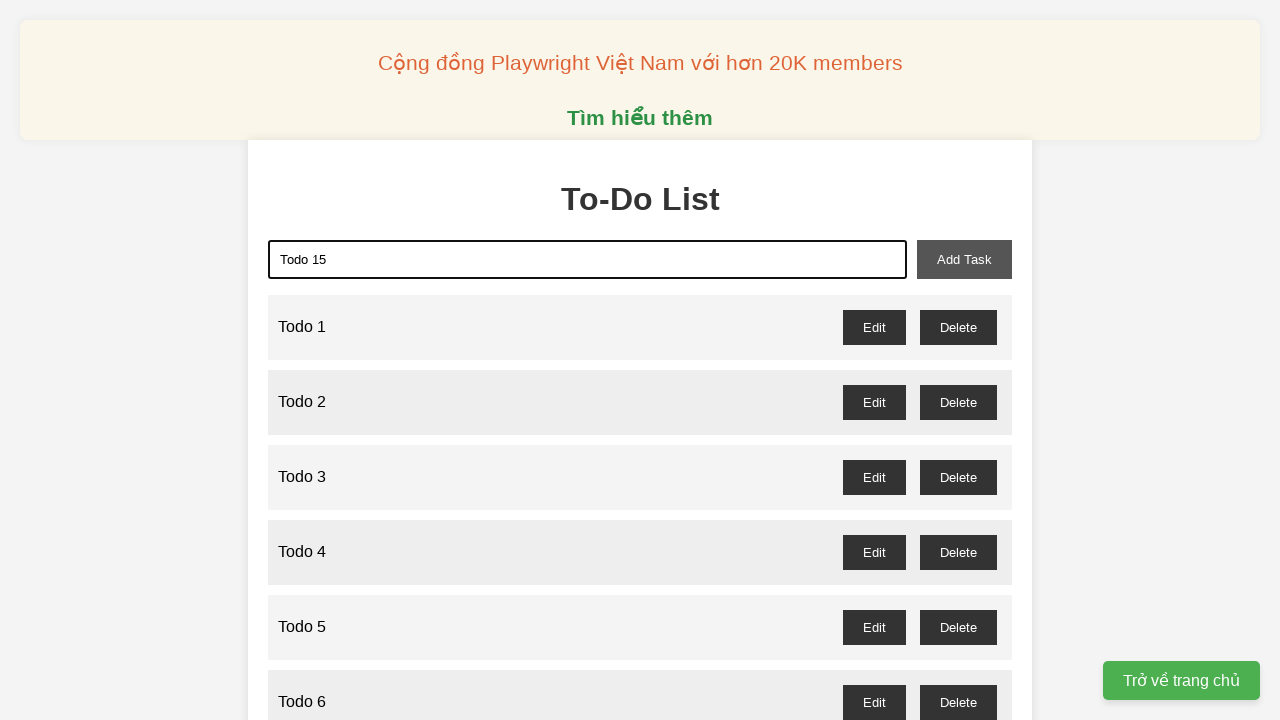

Clicked add task button for 'Todo 15' at (964, 259) on #add-task
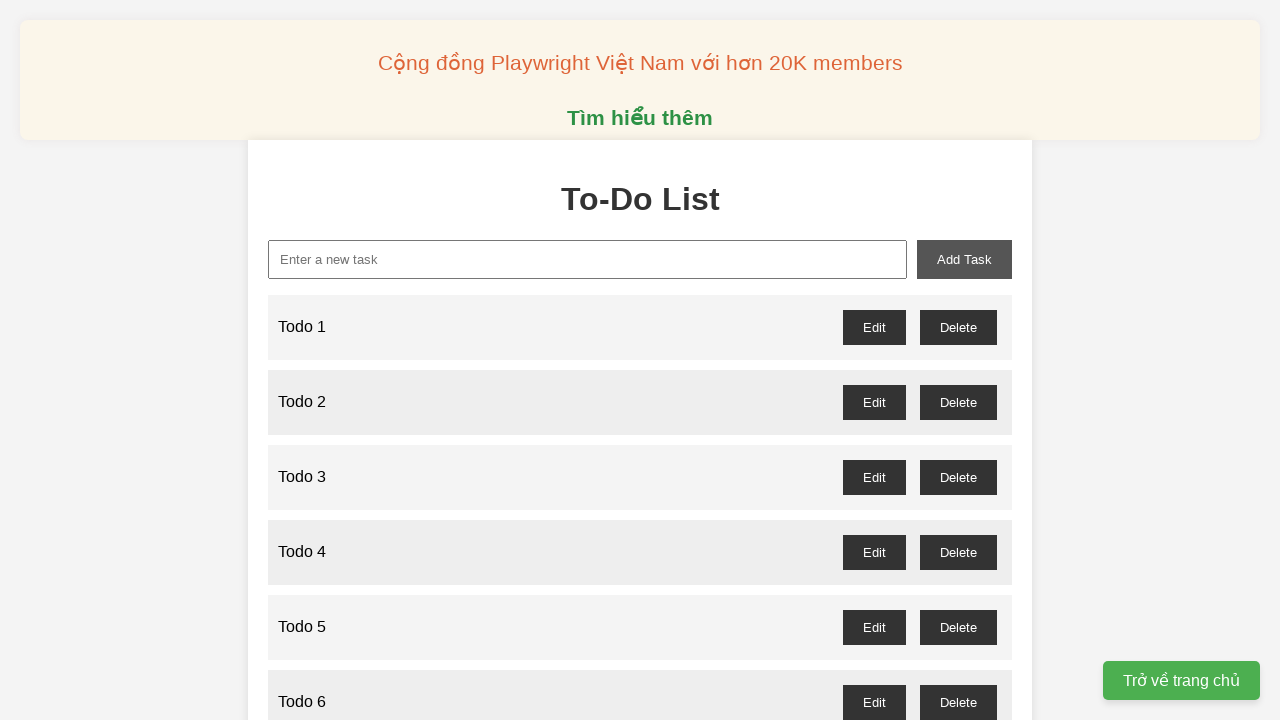

Filled new task input with 'Todo 16' on #new-task
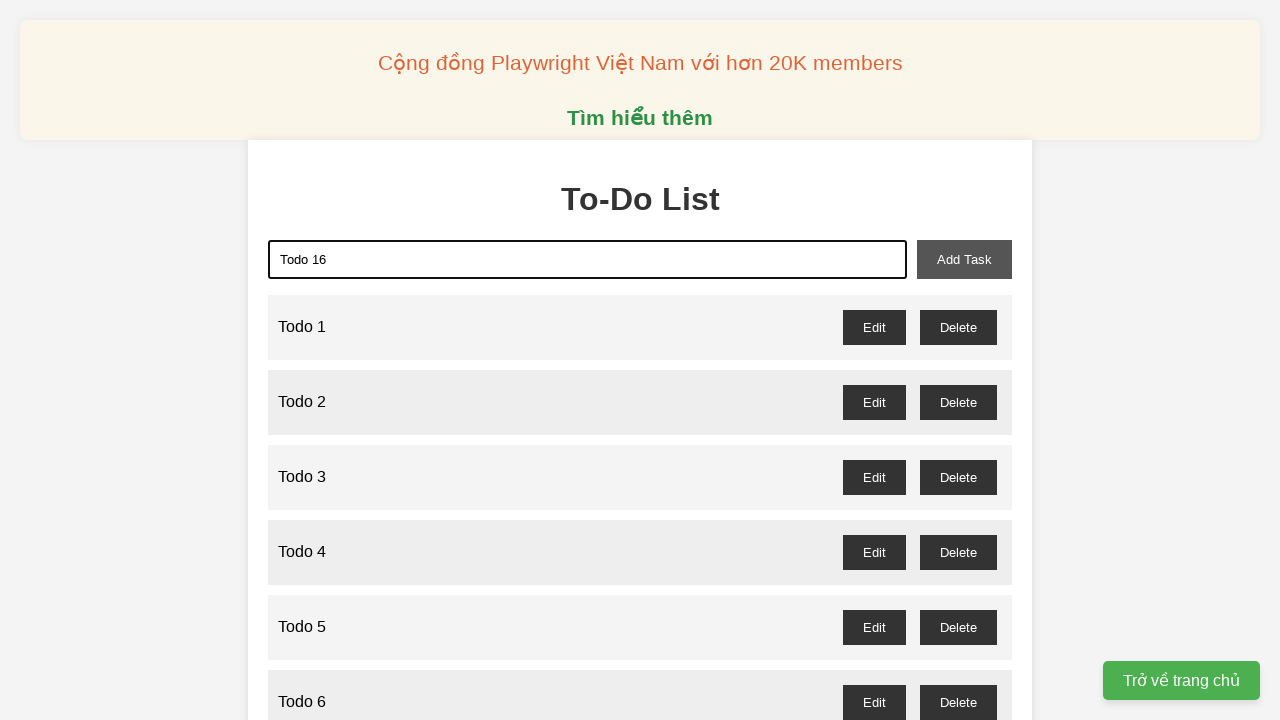

Clicked add task button for 'Todo 16' at (964, 259) on #add-task
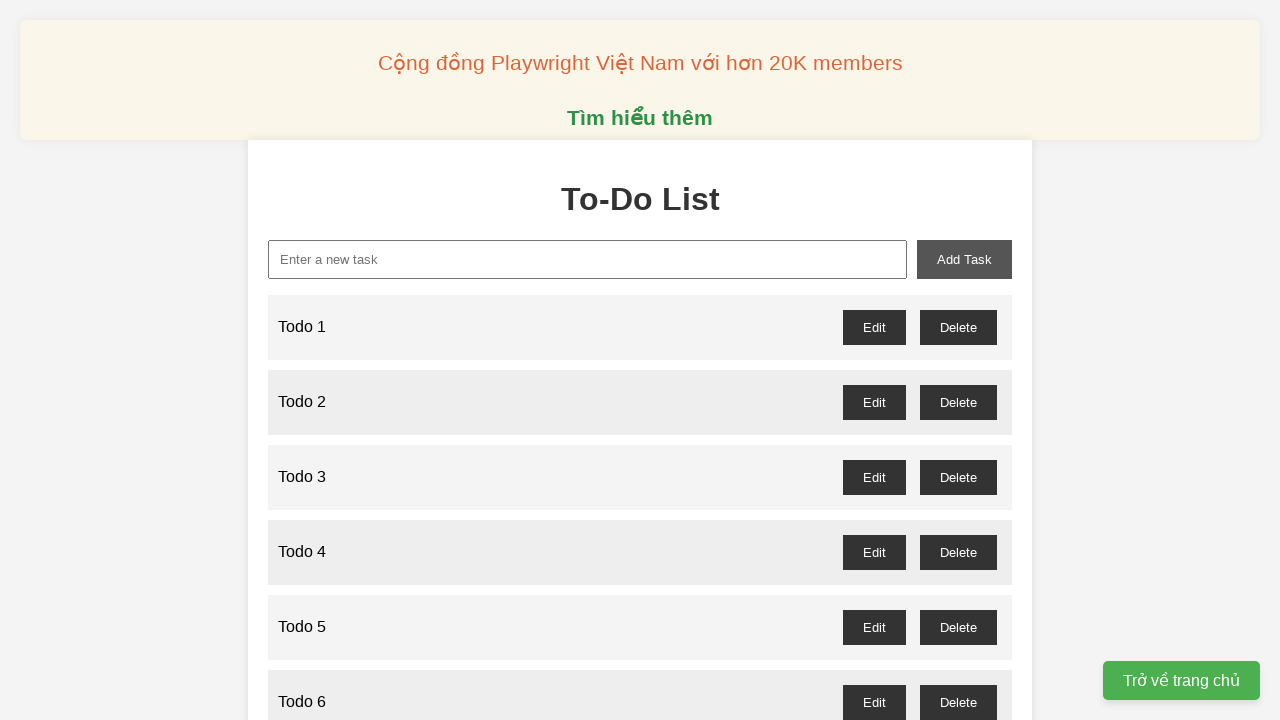

Filled new task input with 'Todo 17' on #new-task
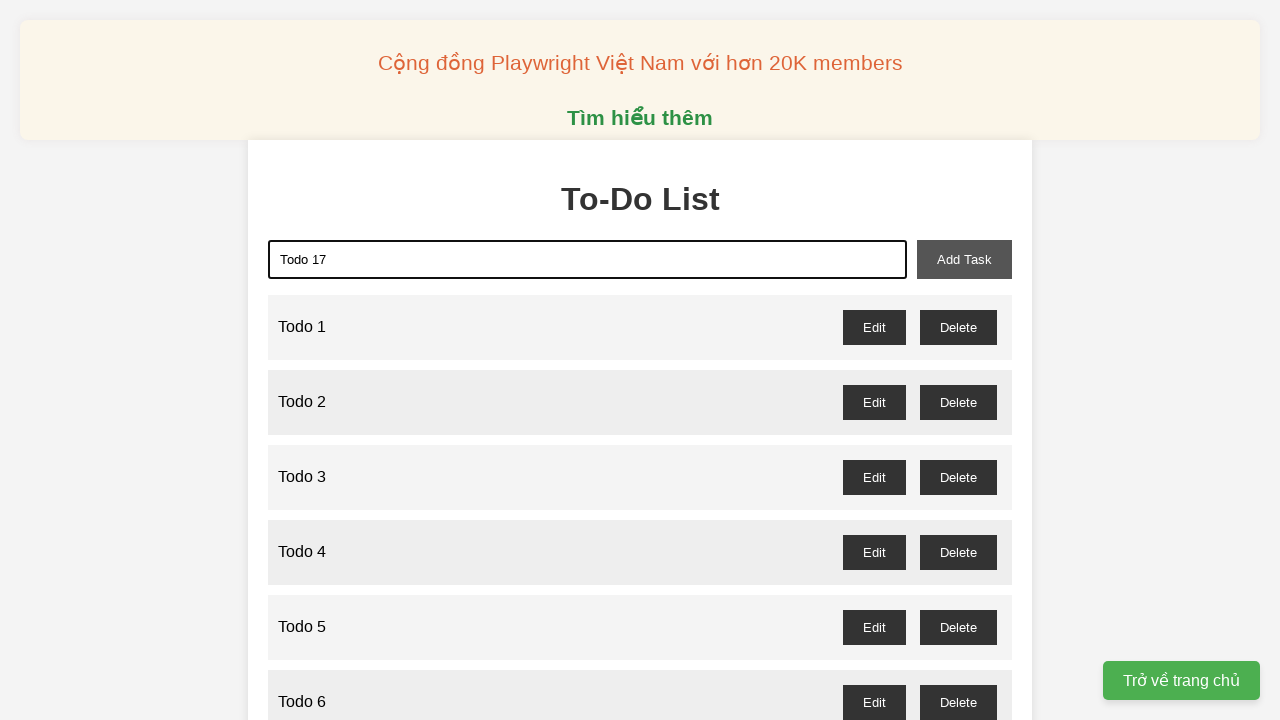

Clicked add task button for 'Todo 17' at (964, 259) on #add-task
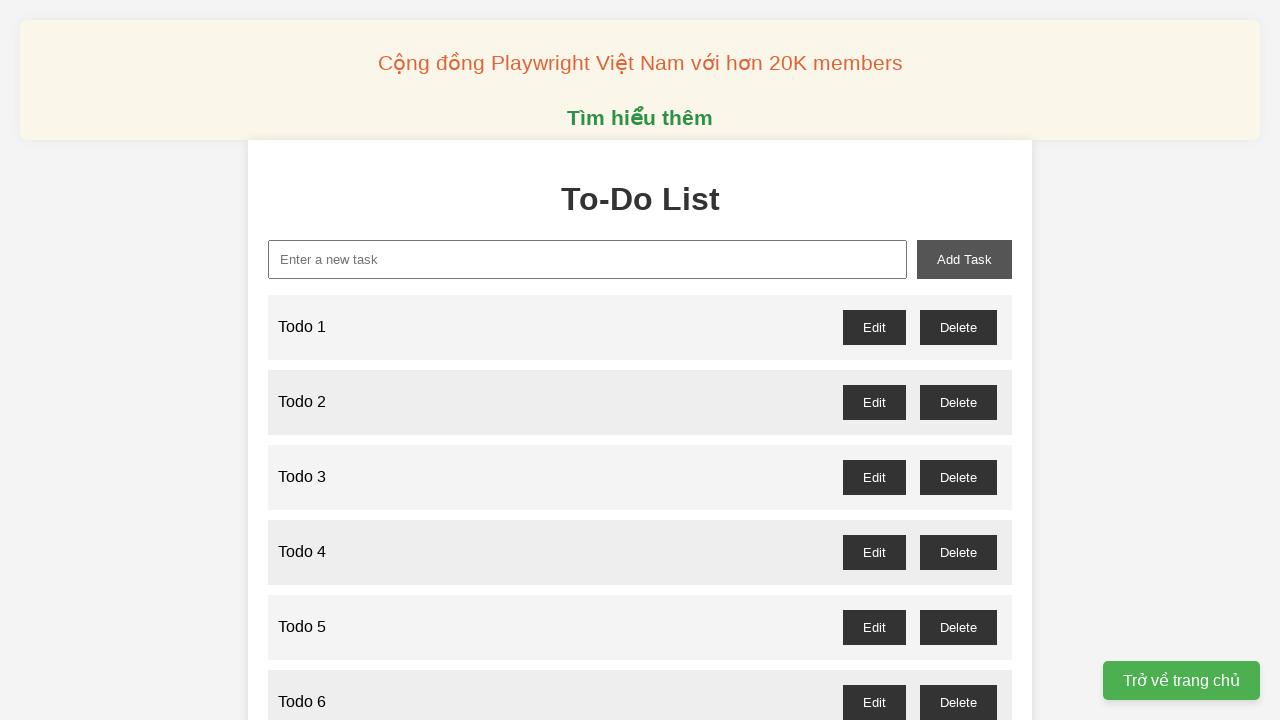

Filled new task input with 'Todo 18' on #new-task
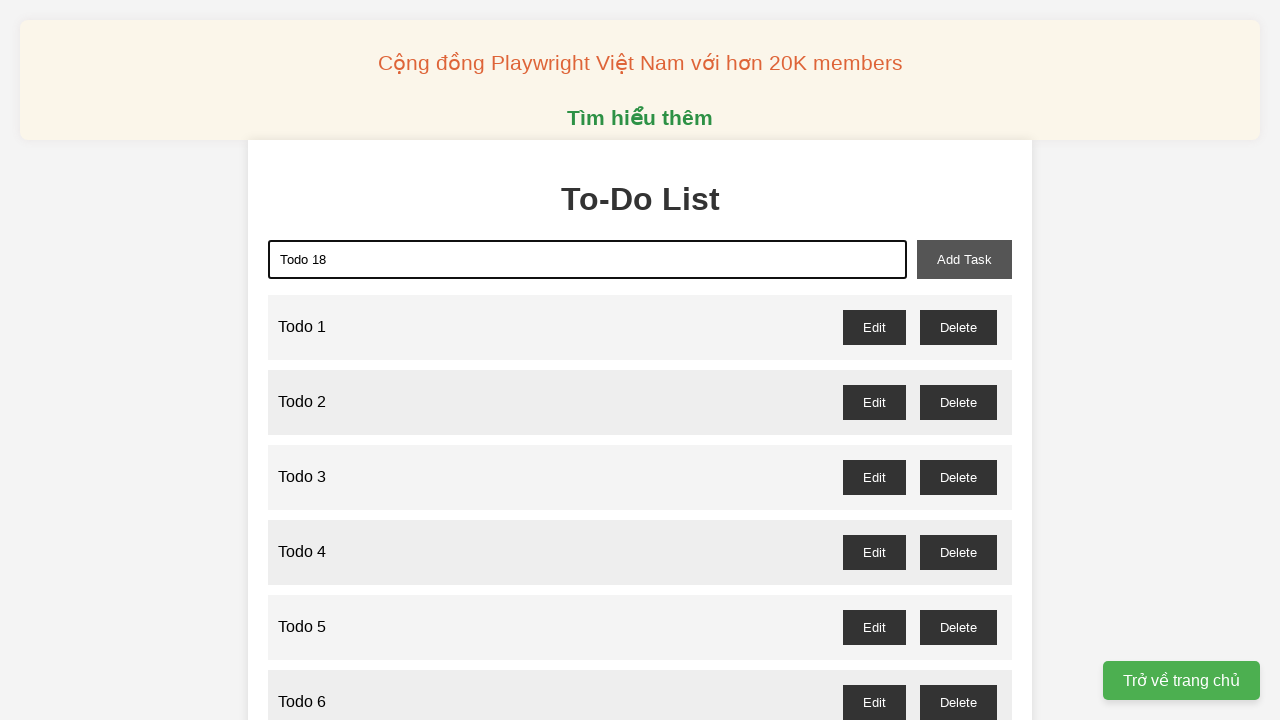

Clicked add task button for 'Todo 18' at (964, 259) on #add-task
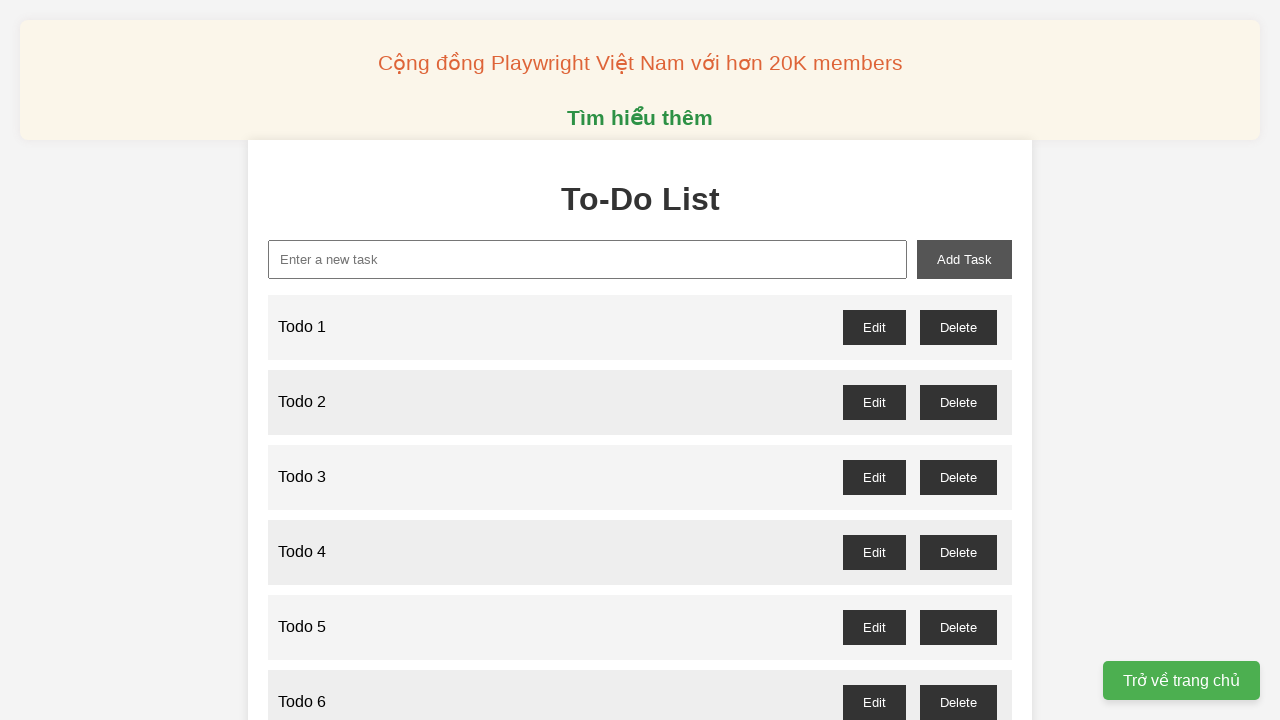

Filled new task input with 'Todo 19' on #new-task
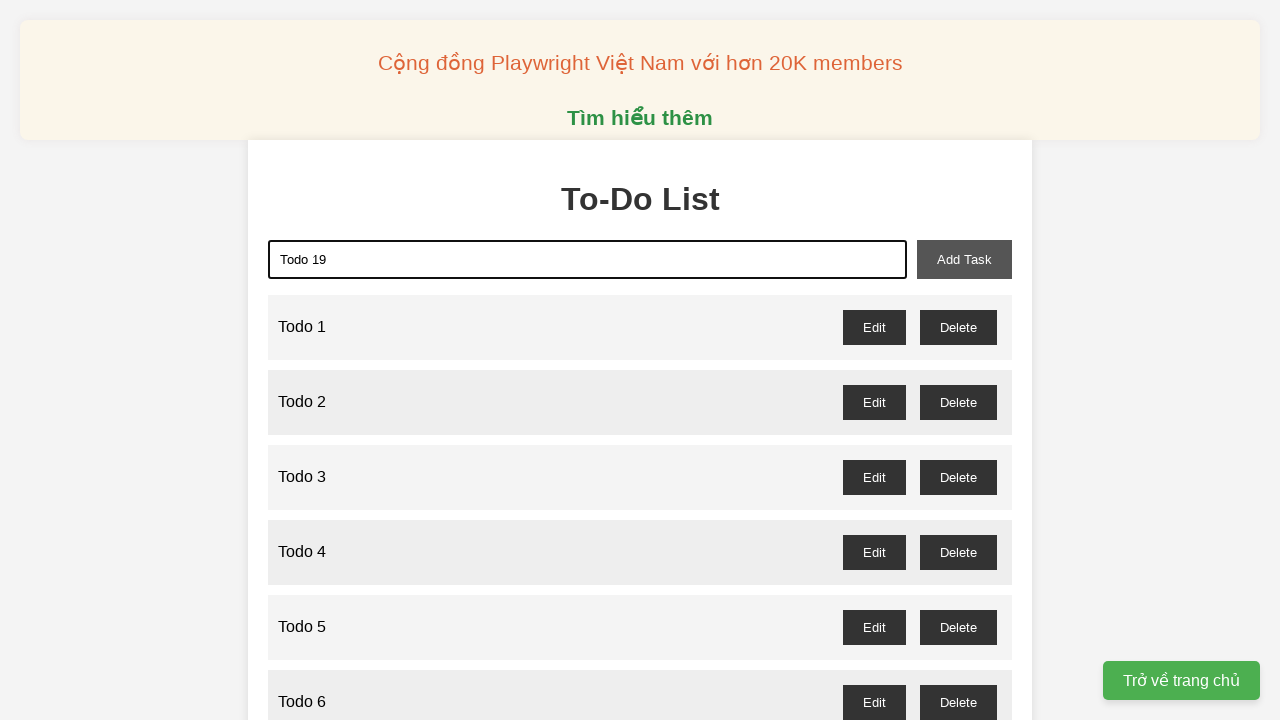

Clicked add task button for 'Todo 19' at (964, 259) on #add-task
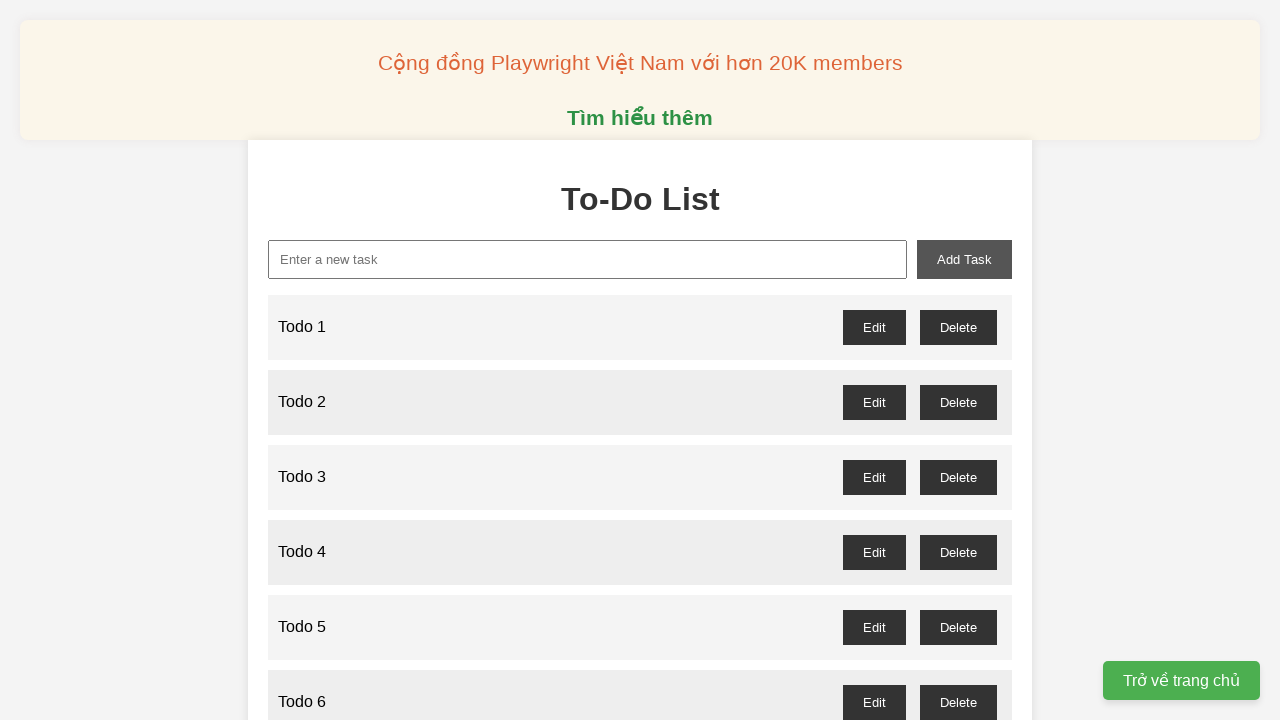

Filled new task input with 'Todo 20' on #new-task
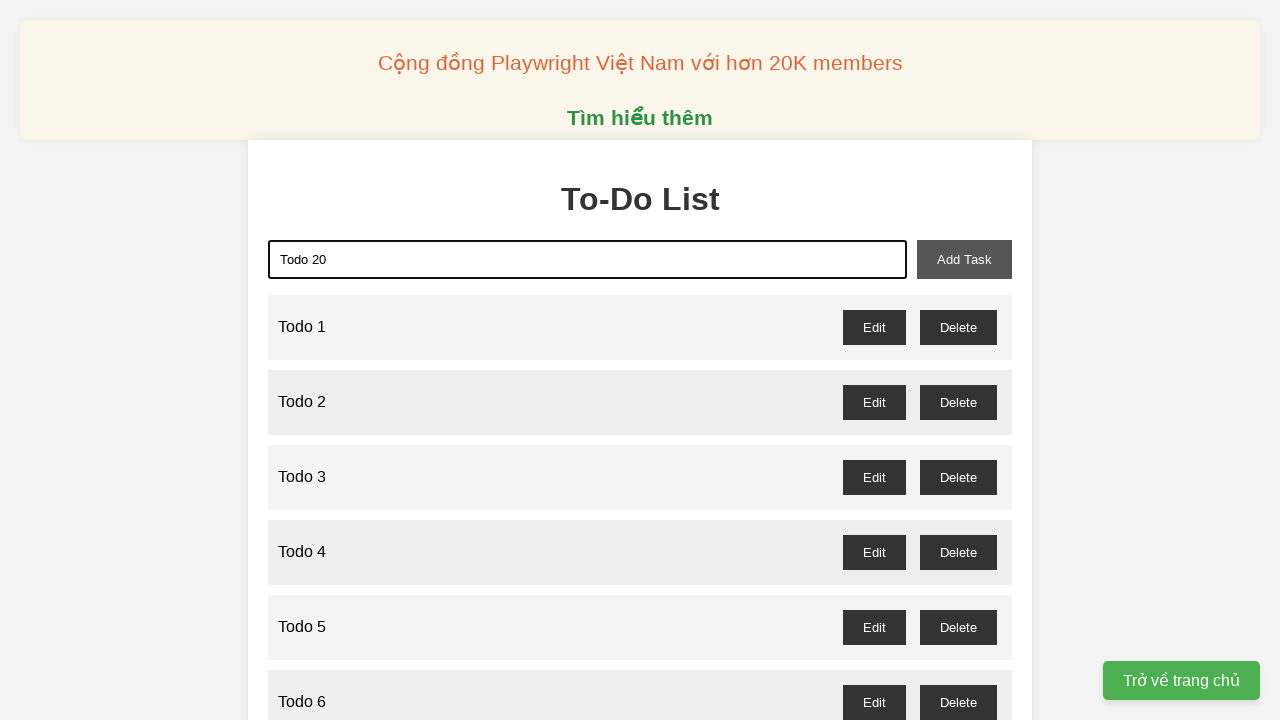

Clicked add task button for 'Todo 20' at (964, 259) on #add-task
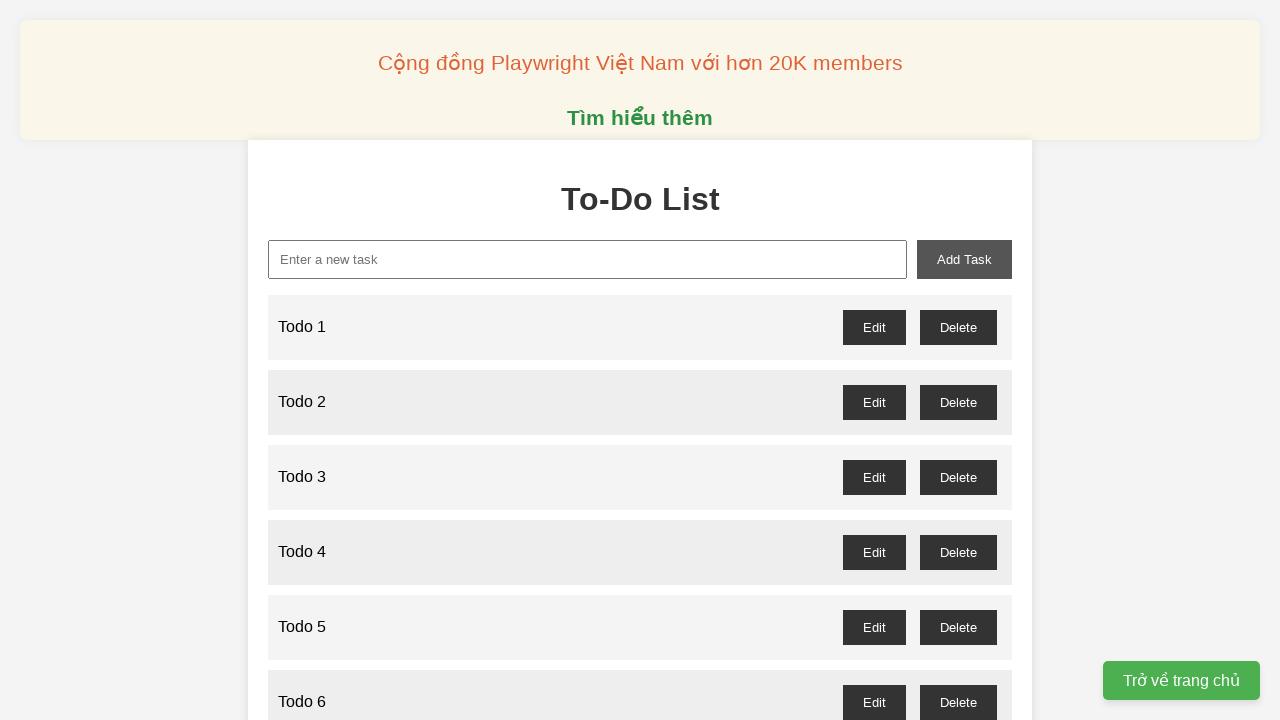

Filled new task input with 'Todo 21' on #new-task
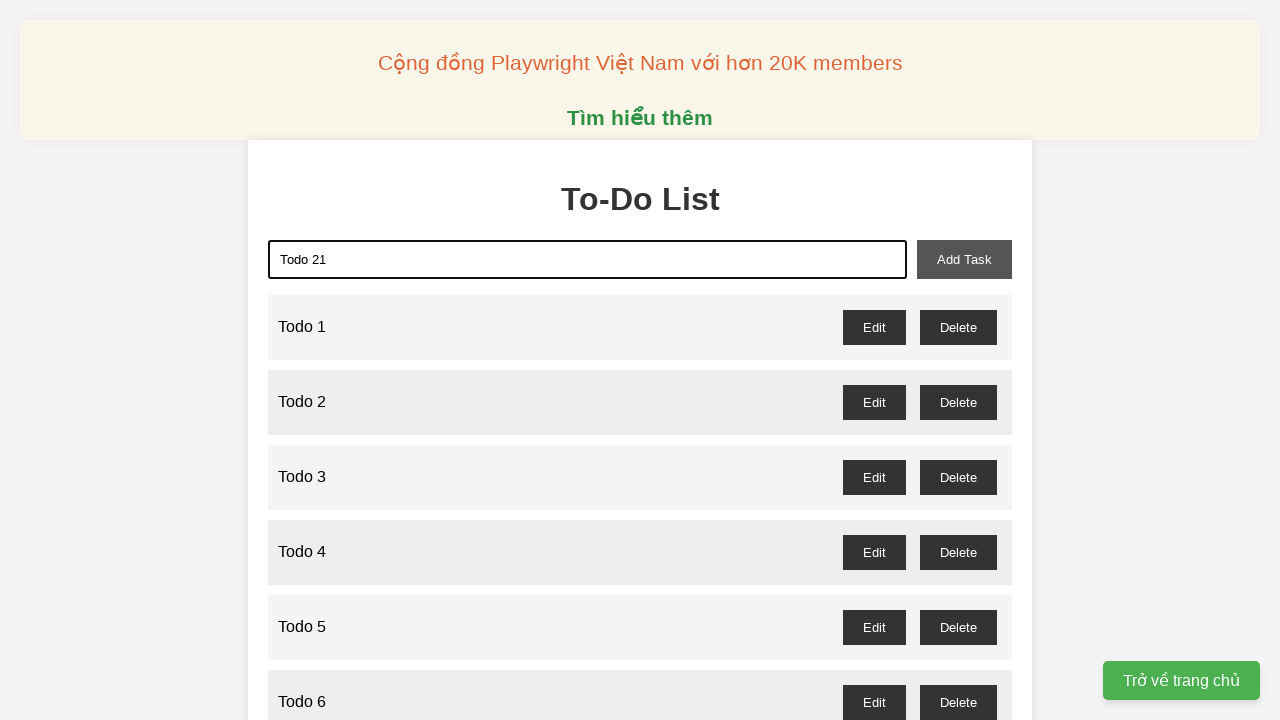

Clicked add task button for 'Todo 21' at (964, 259) on #add-task
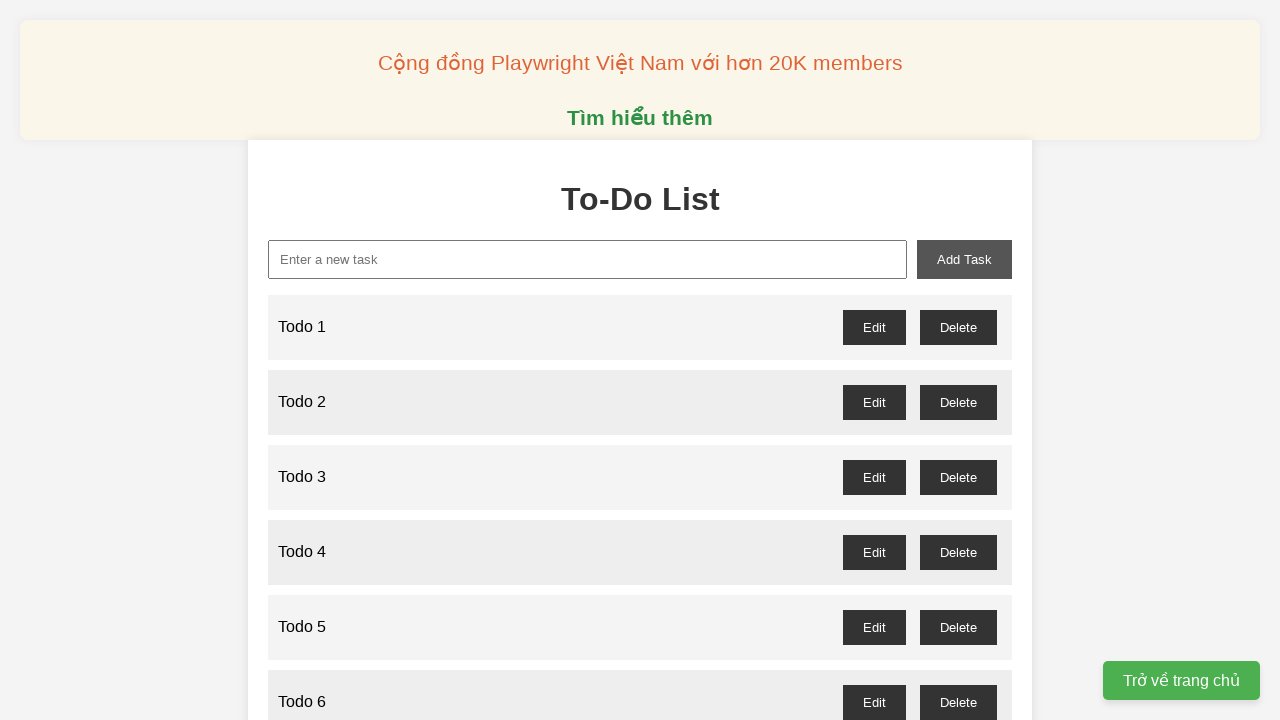

Filled new task input with 'Todo 22' on #new-task
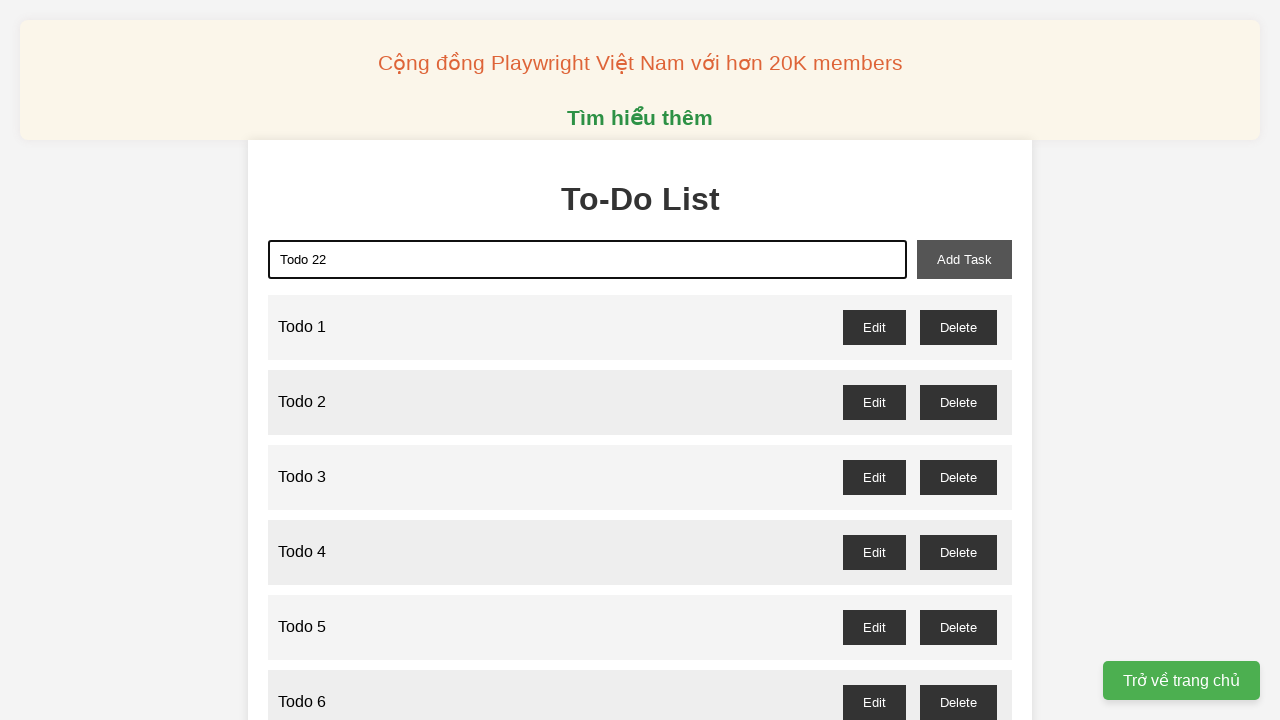

Clicked add task button for 'Todo 22' at (964, 259) on #add-task
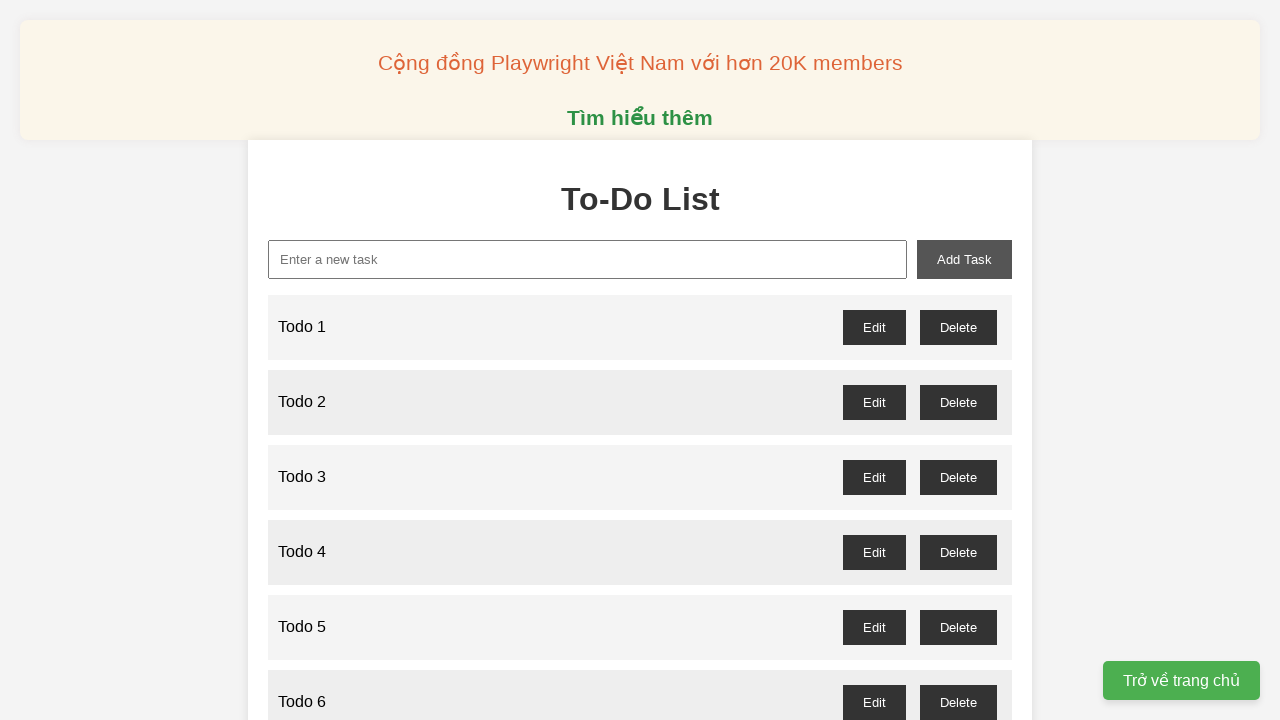

Filled new task input with 'Todo 23' on #new-task
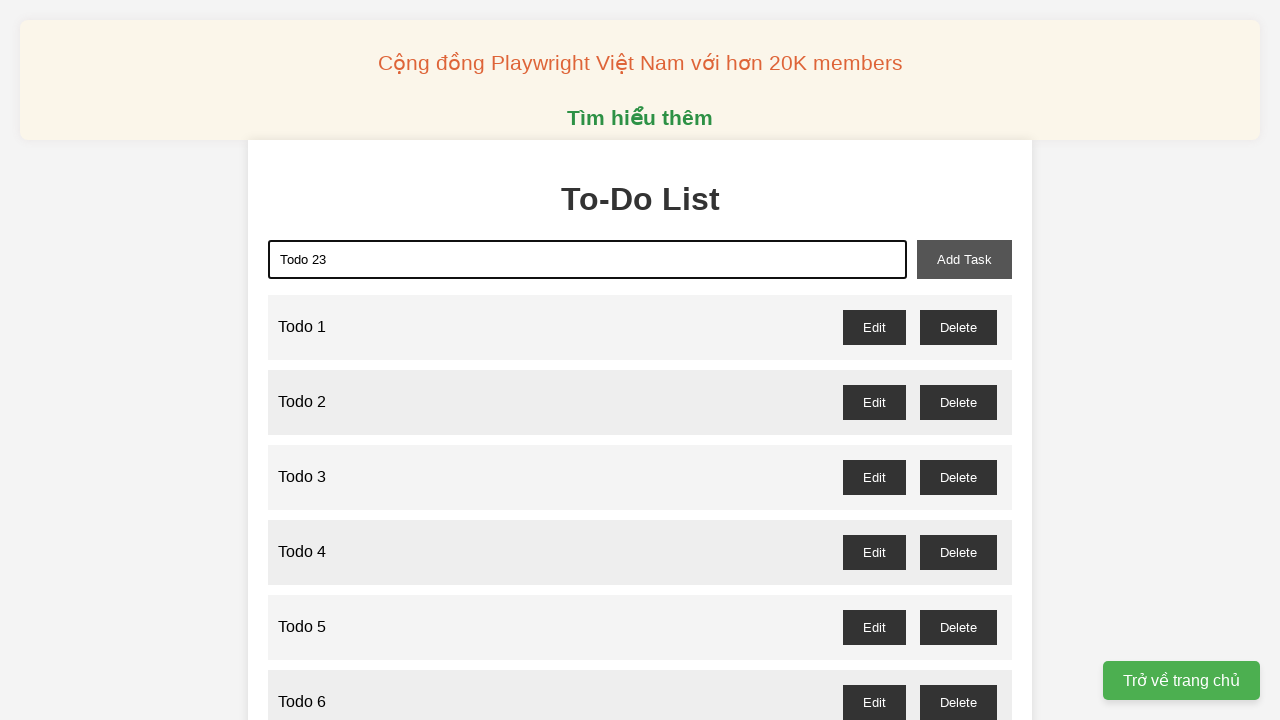

Clicked add task button for 'Todo 23' at (964, 259) on #add-task
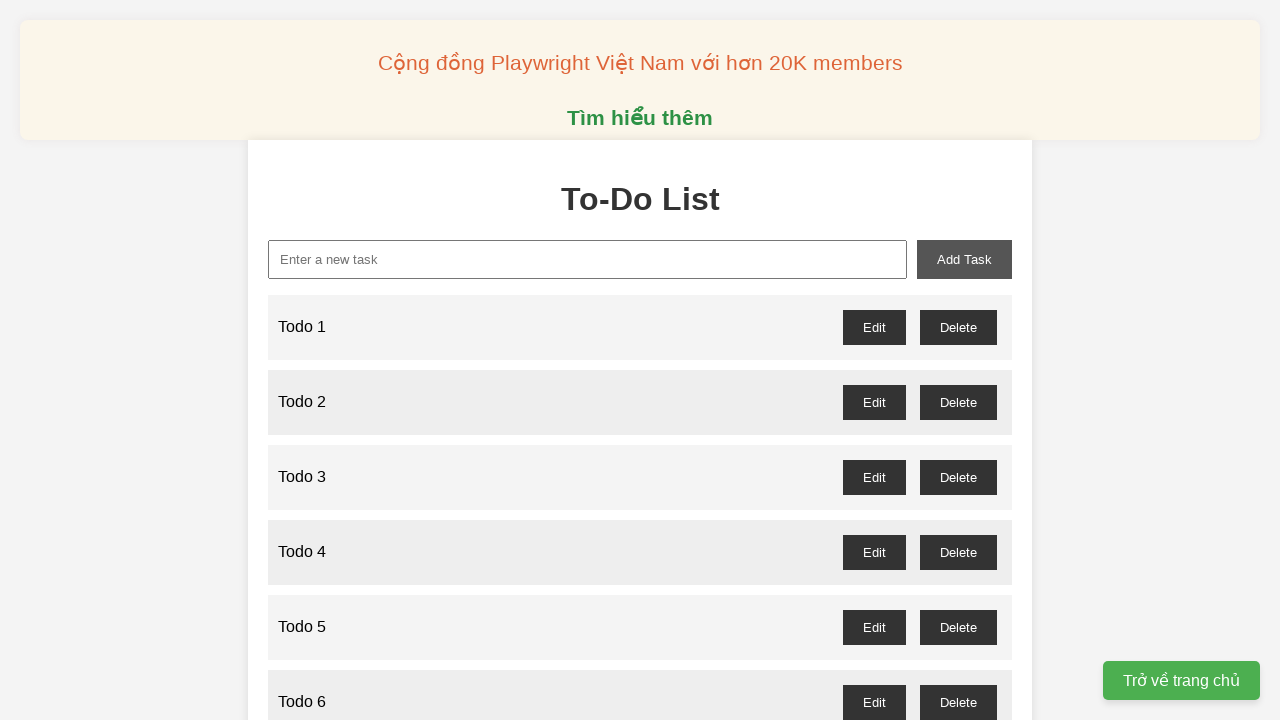

Filled new task input with 'Todo 24' on #new-task
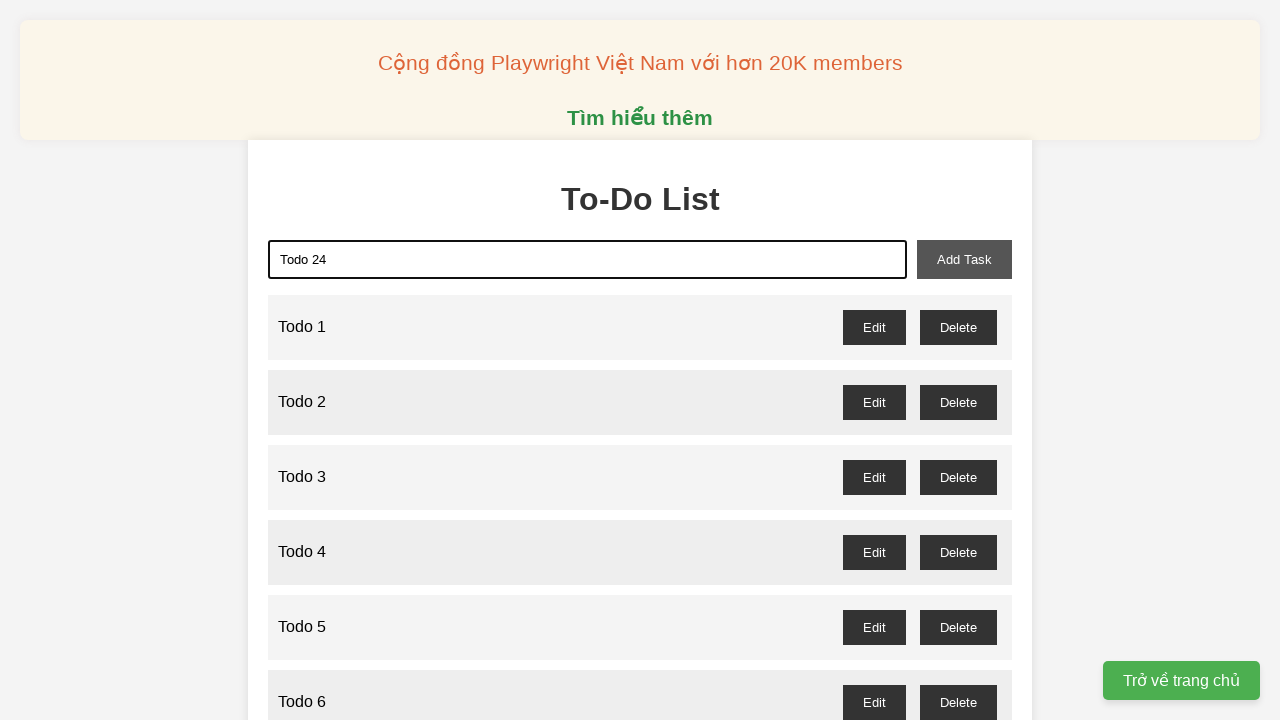

Clicked add task button for 'Todo 24' at (964, 259) on #add-task
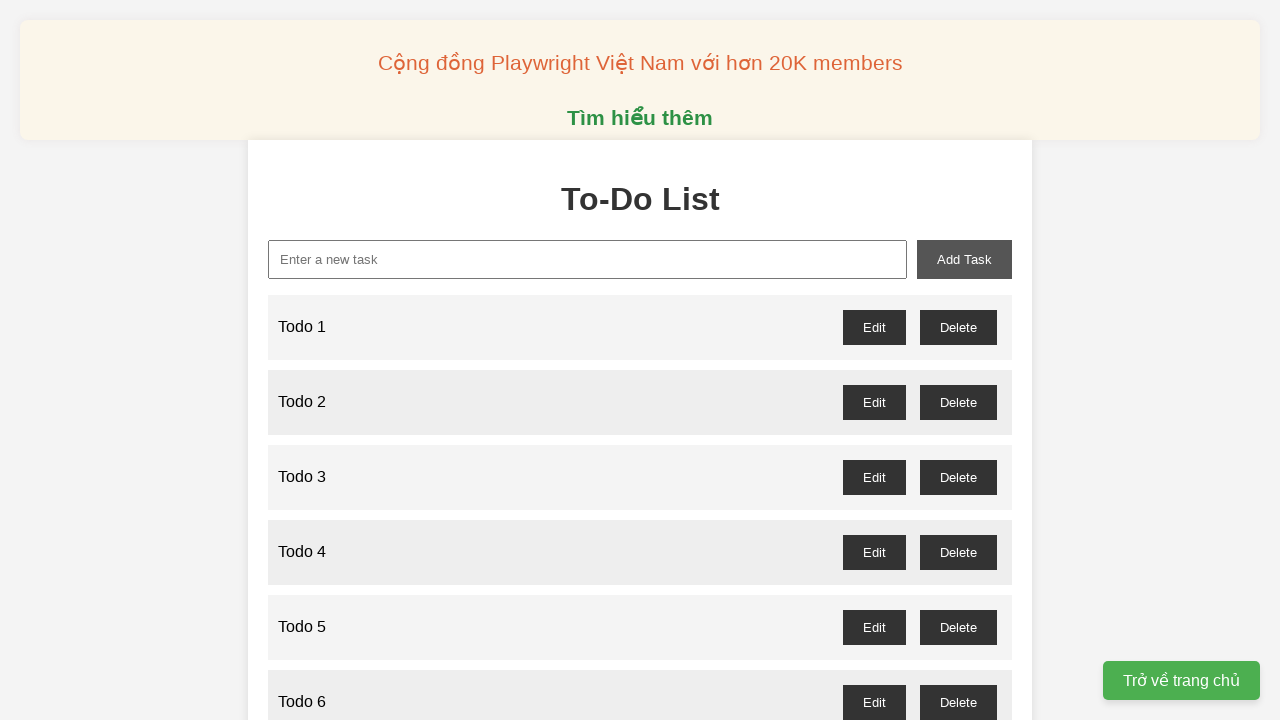

Filled new task input with 'Todo 25' on #new-task
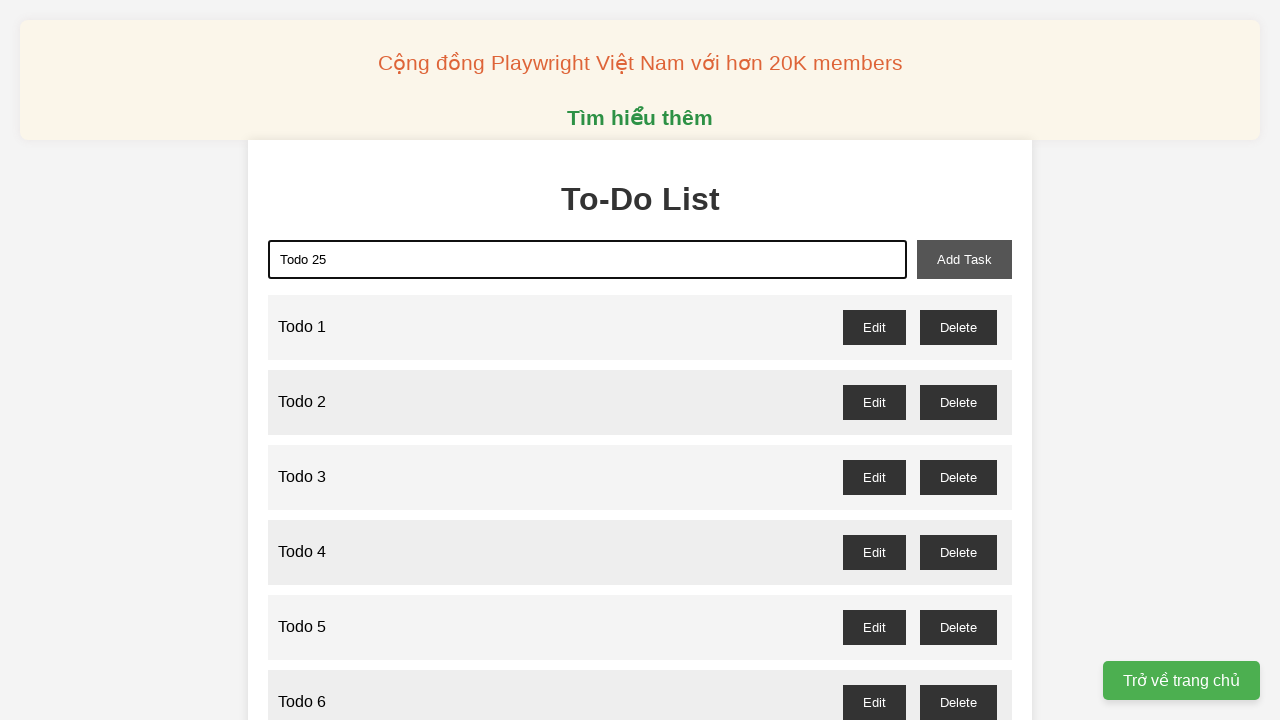

Clicked add task button for 'Todo 25' at (964, 259) on #add-task
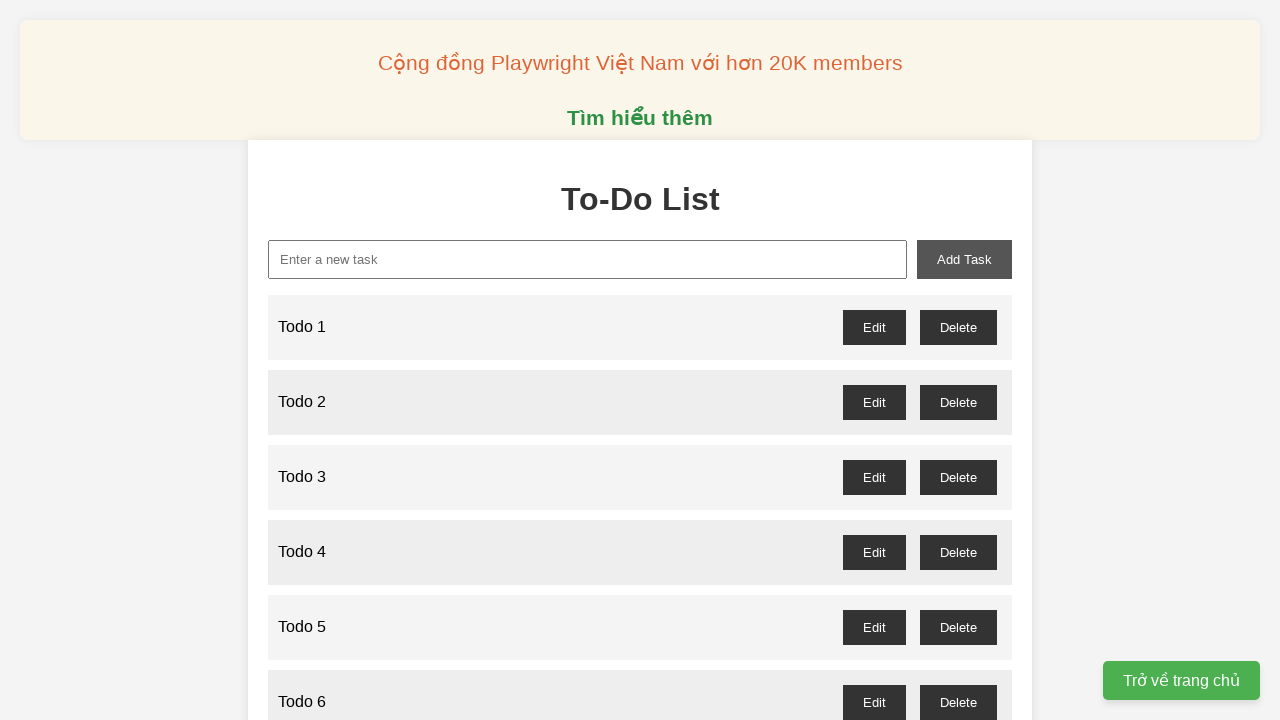

Filled new task input with 'Todo 26' on #new-task
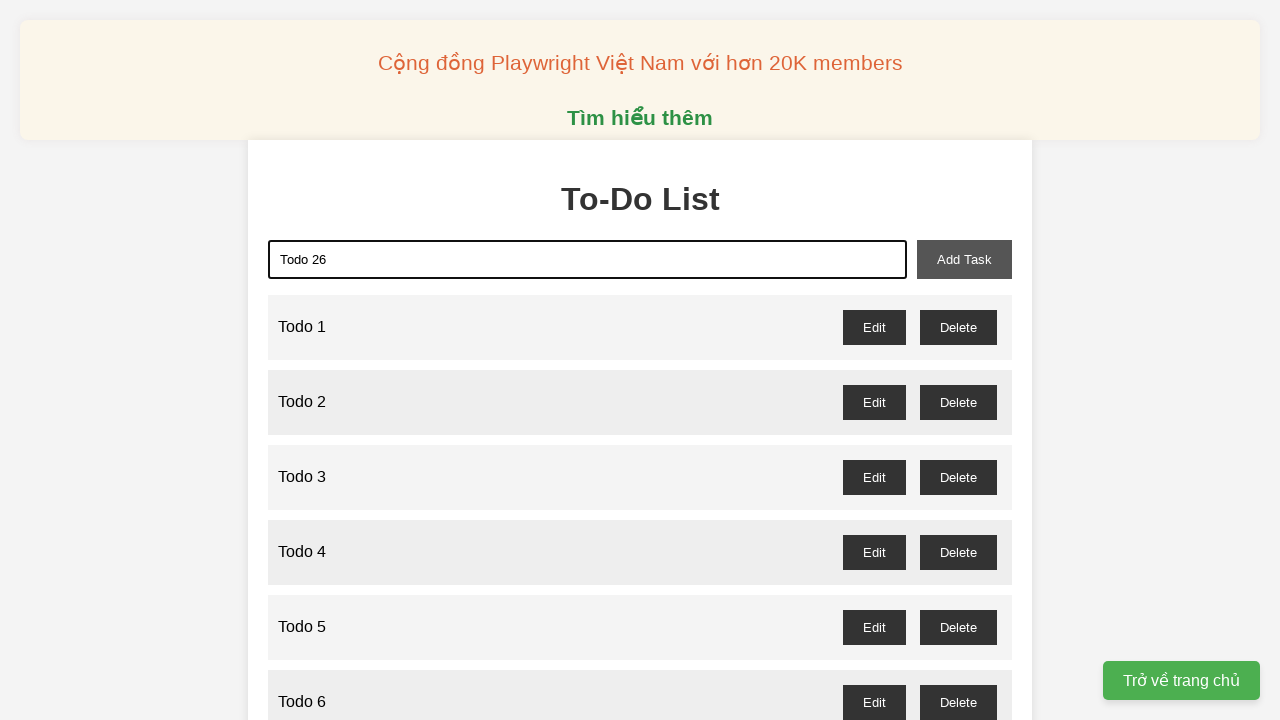

Clicked add task button for 'Todo 26' at (964, 259) on #add-task
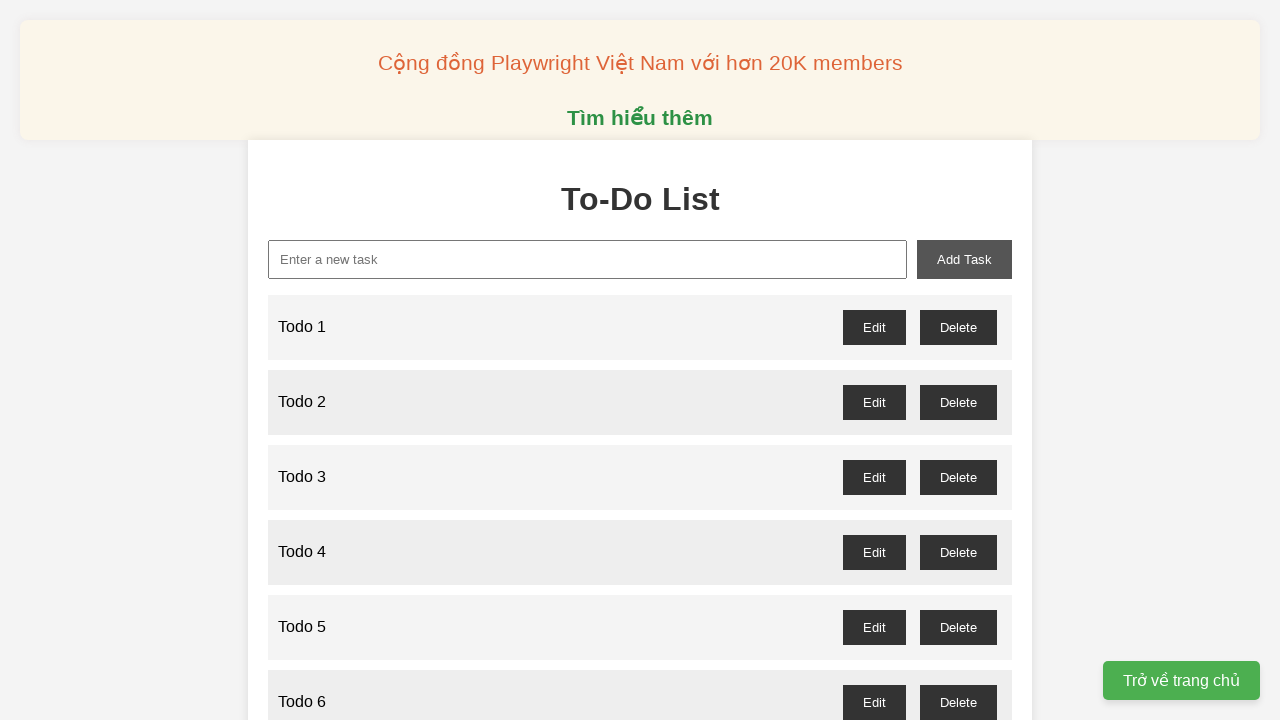

Filled new task input with 'Todo 27' on #new-task
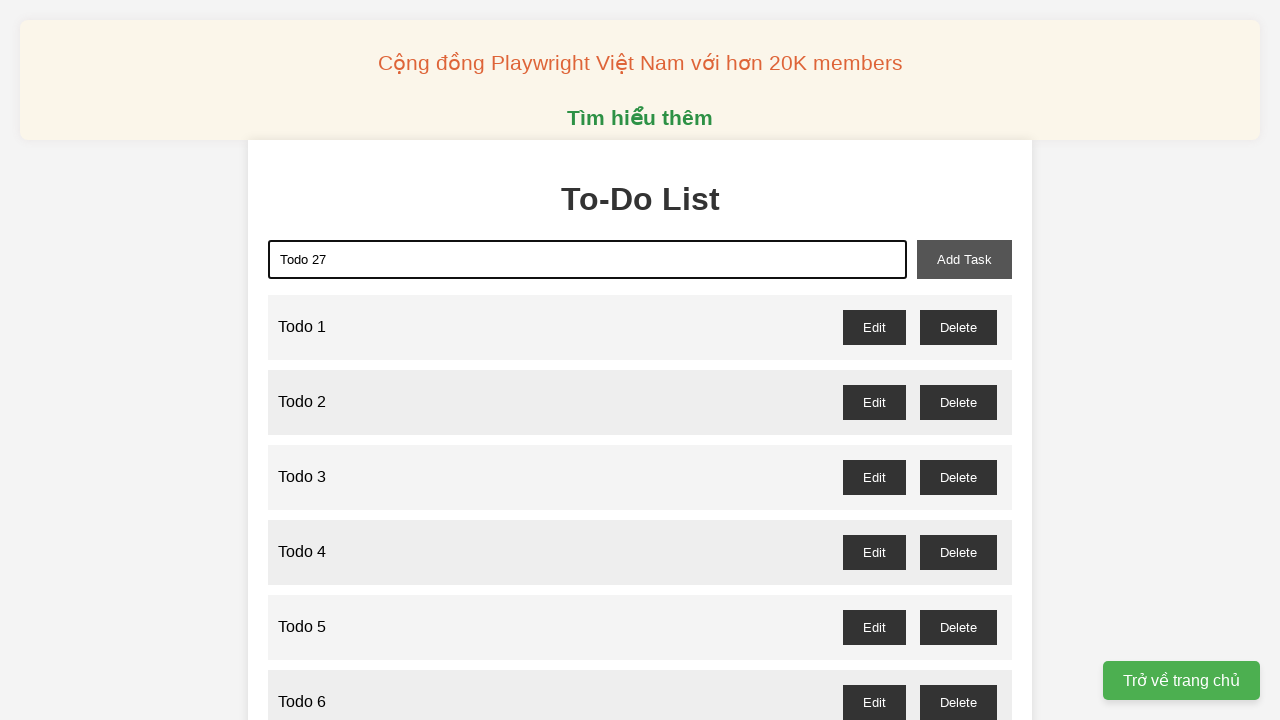

Clicked add task button for 'Todo 27' at (964, 259) on #add-task
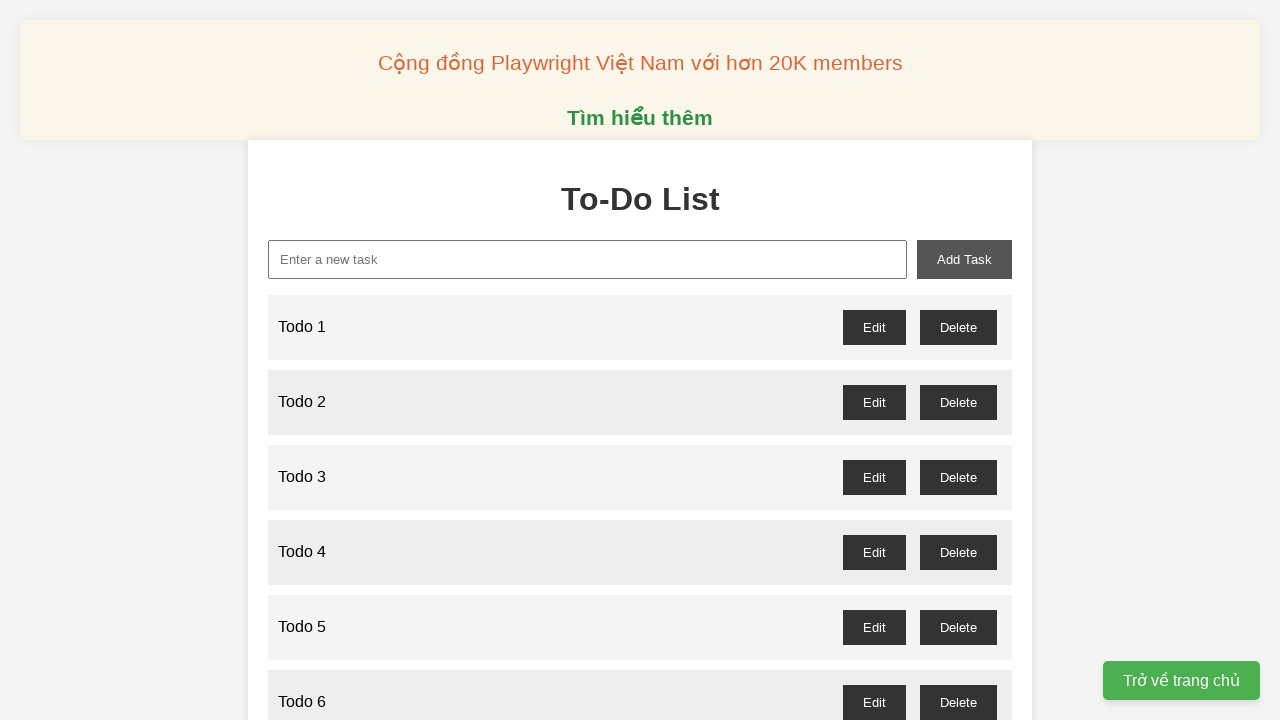

Filled new task input with 'Todo 28' on #new-task
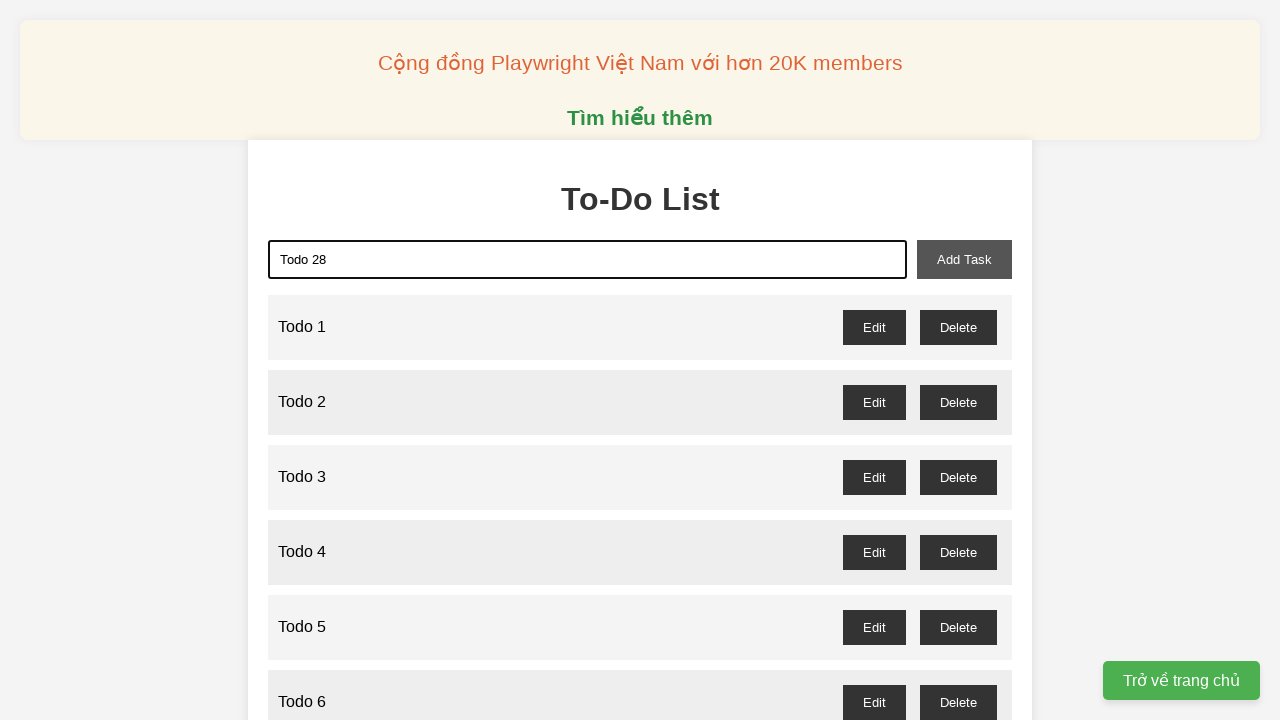

Clicked add task button for 'Todo 28' at (964, 259) on #add-task
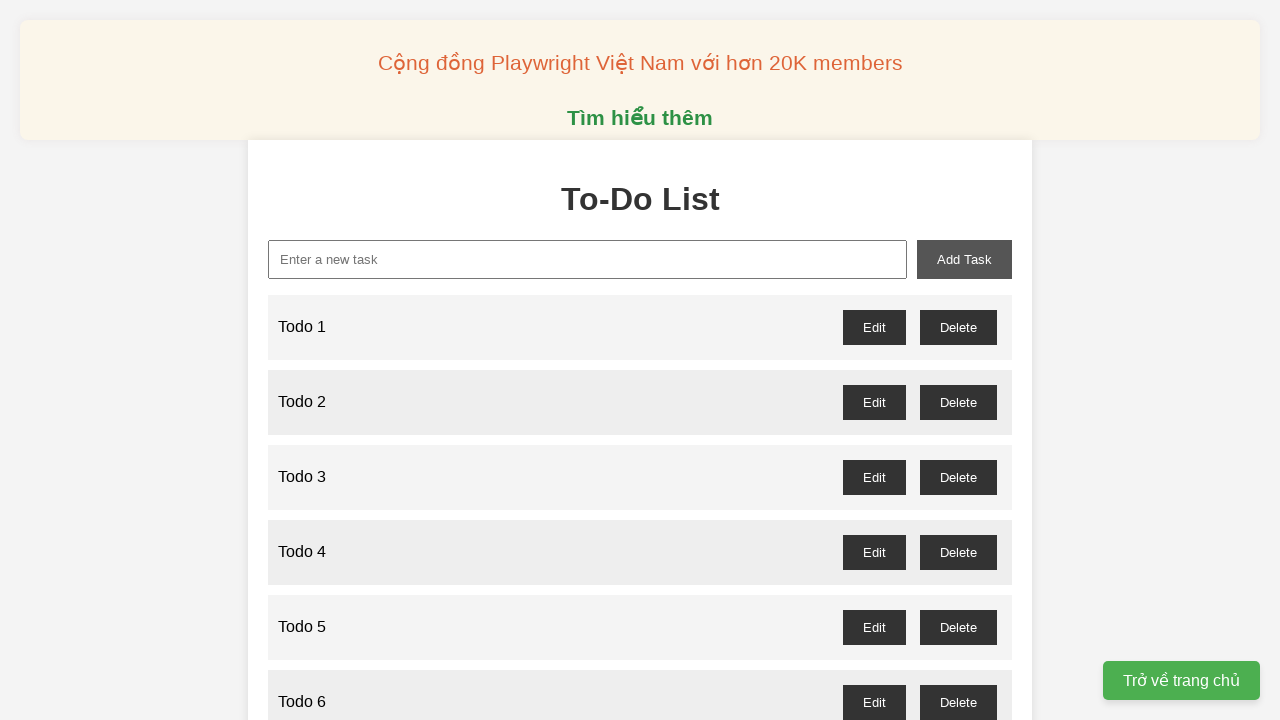

Filled new task input with 'Todo 29' on #new-task
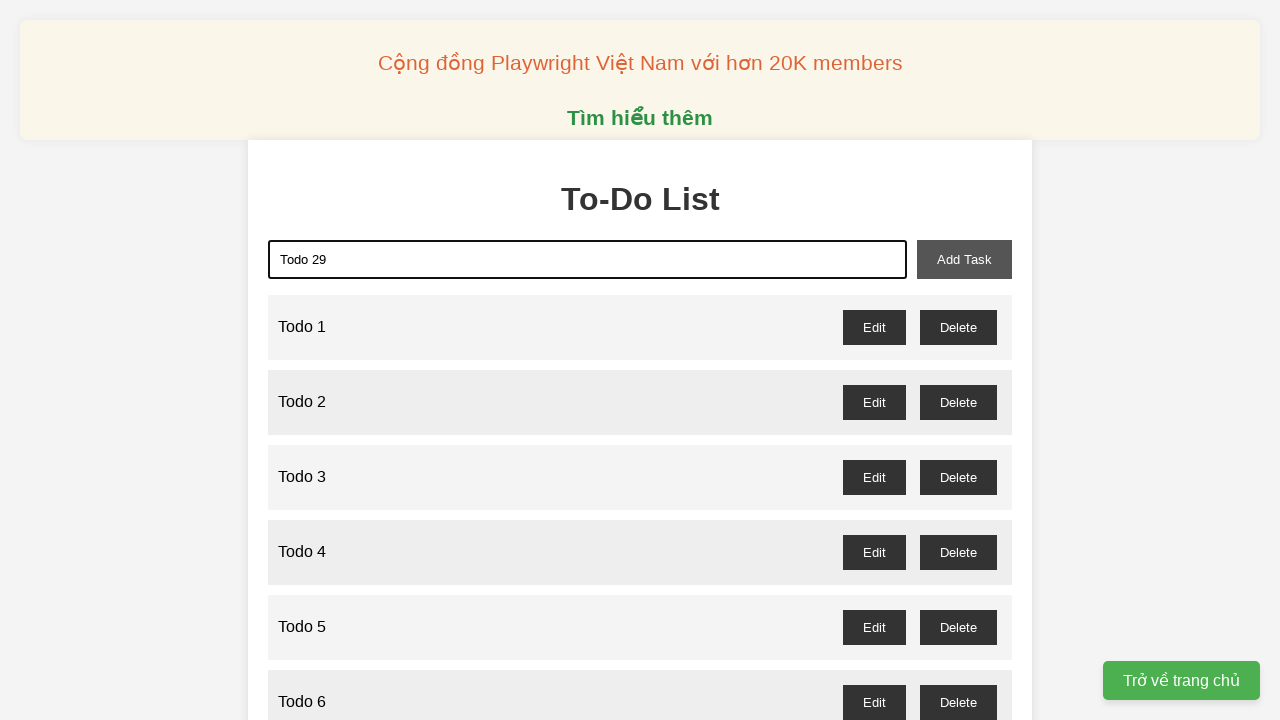

Clicked add task button for 'Todo 29' at (964, 259) on #add-task
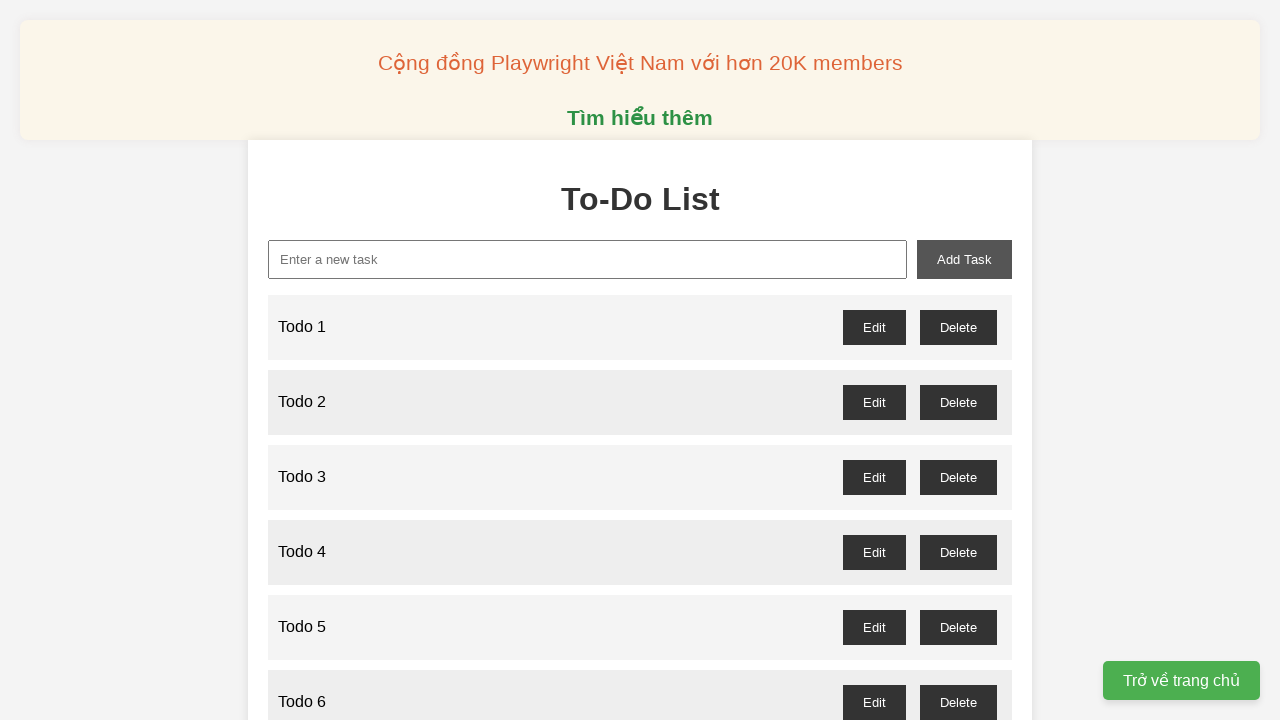

Filled new task input with 'Todo 30' on #new-task
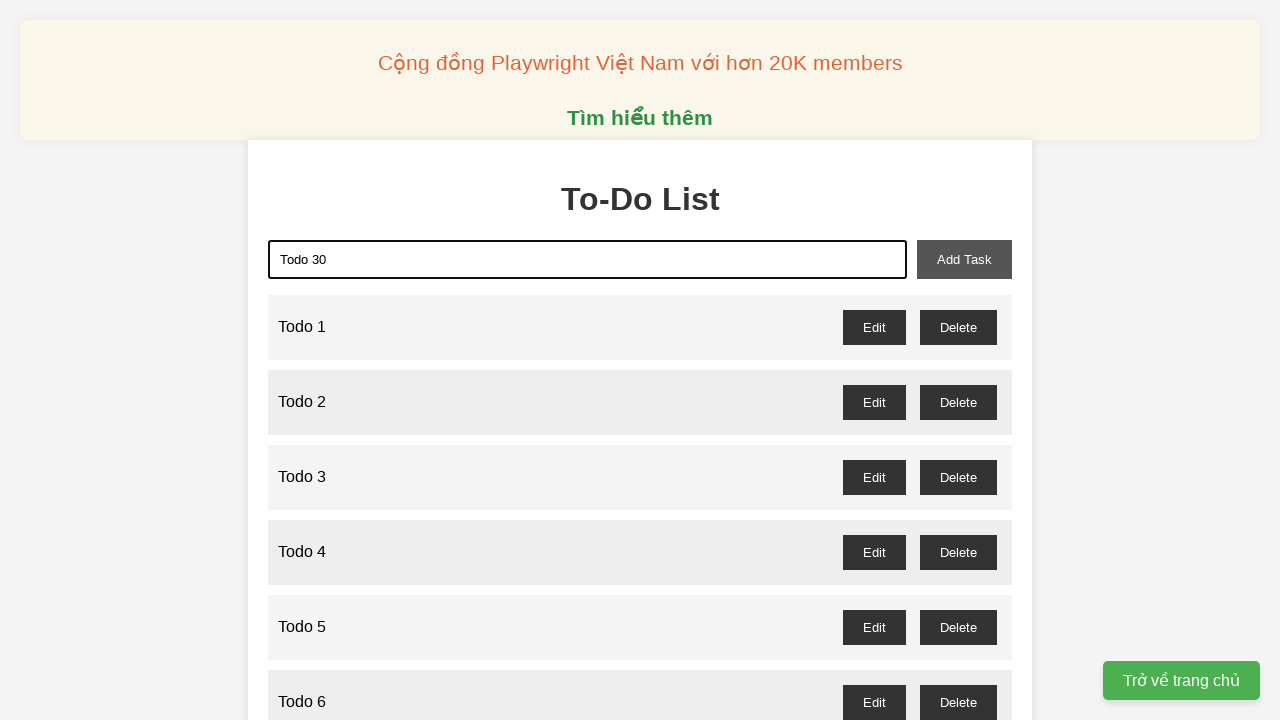

Clicked add task button for 'Todo 30' at (964, 259) on #add-task
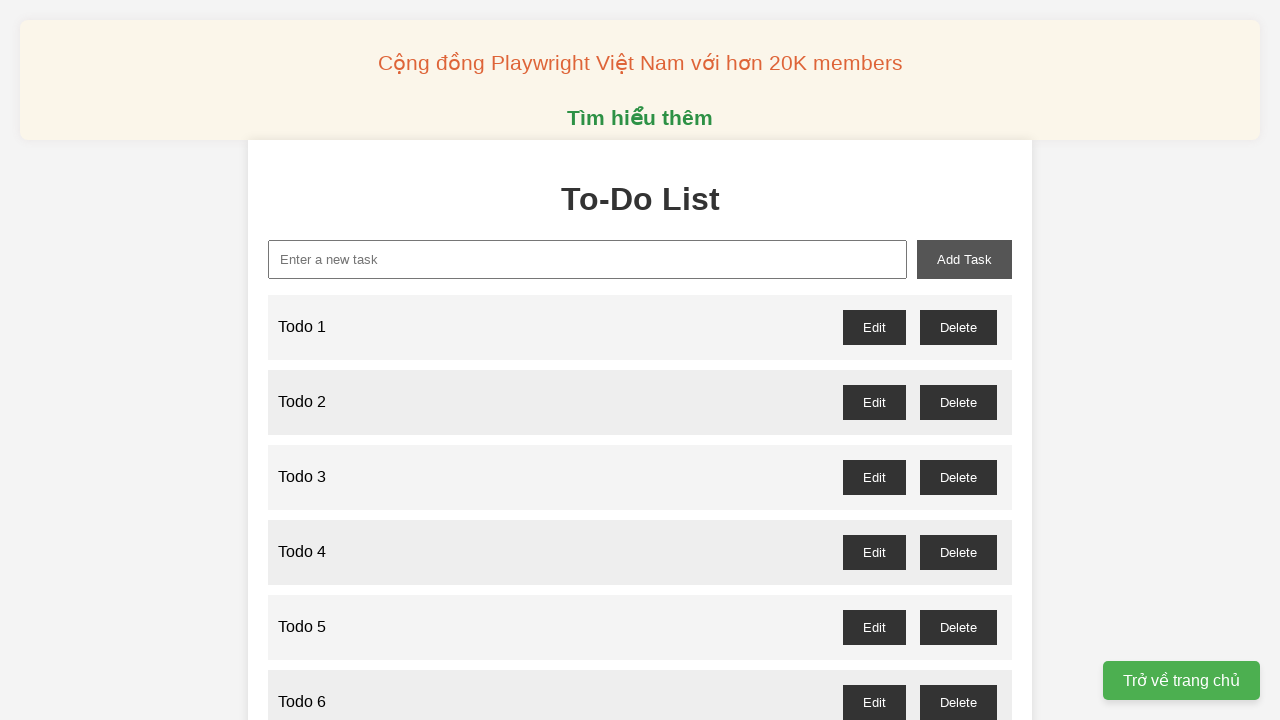

Filled new task input with 'Todo 31' on #new-task
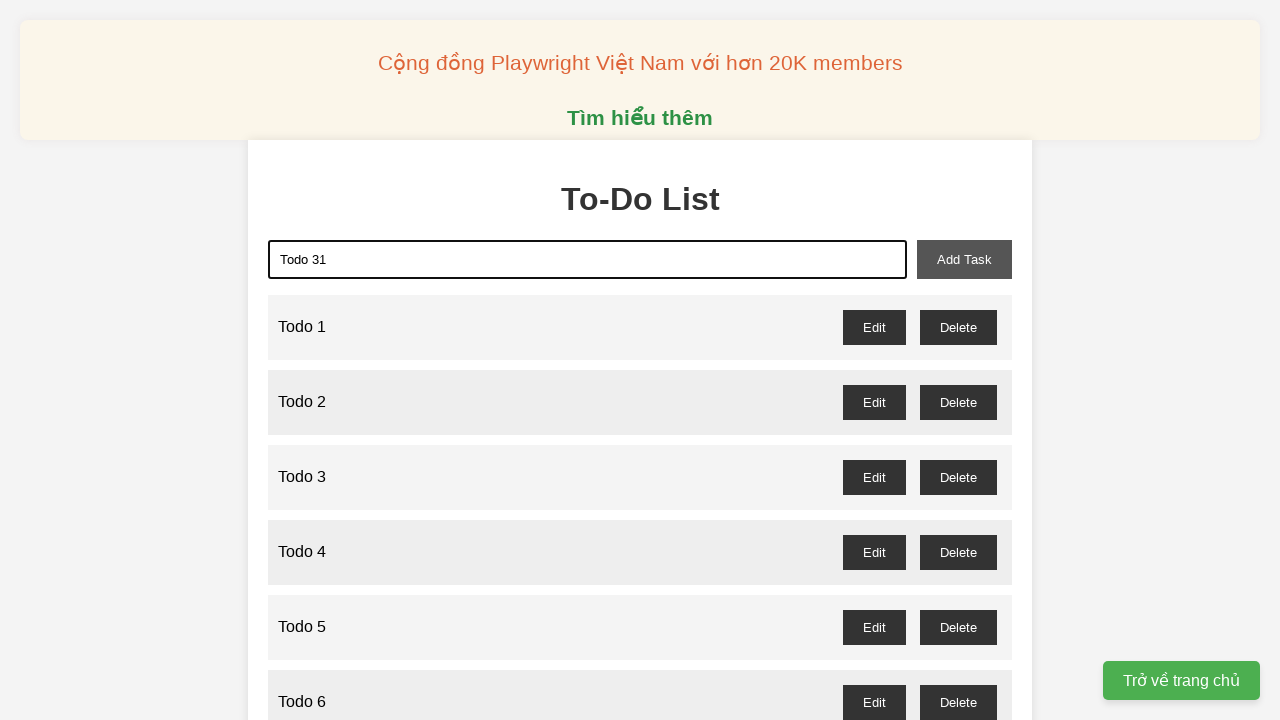

Clicked add task button for 'Todo 31' at (964, 259) on #add-task
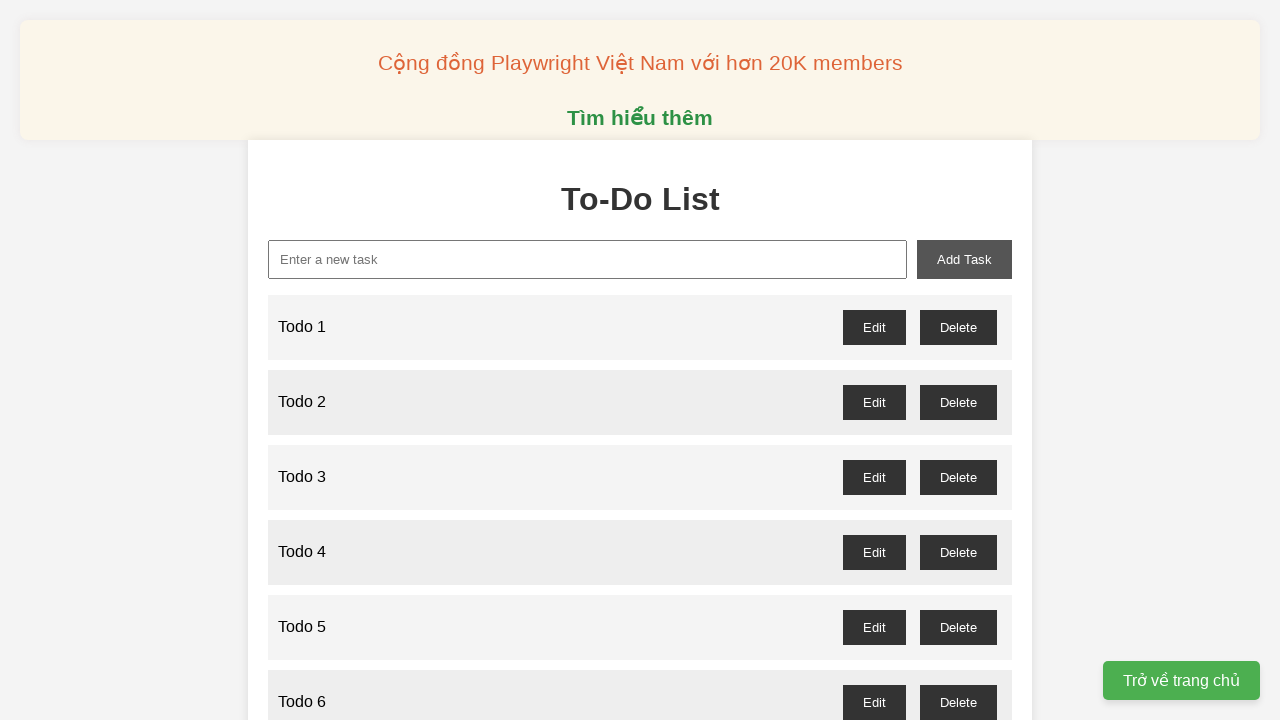

Filled new task input with 'Todo 32' on #new-task
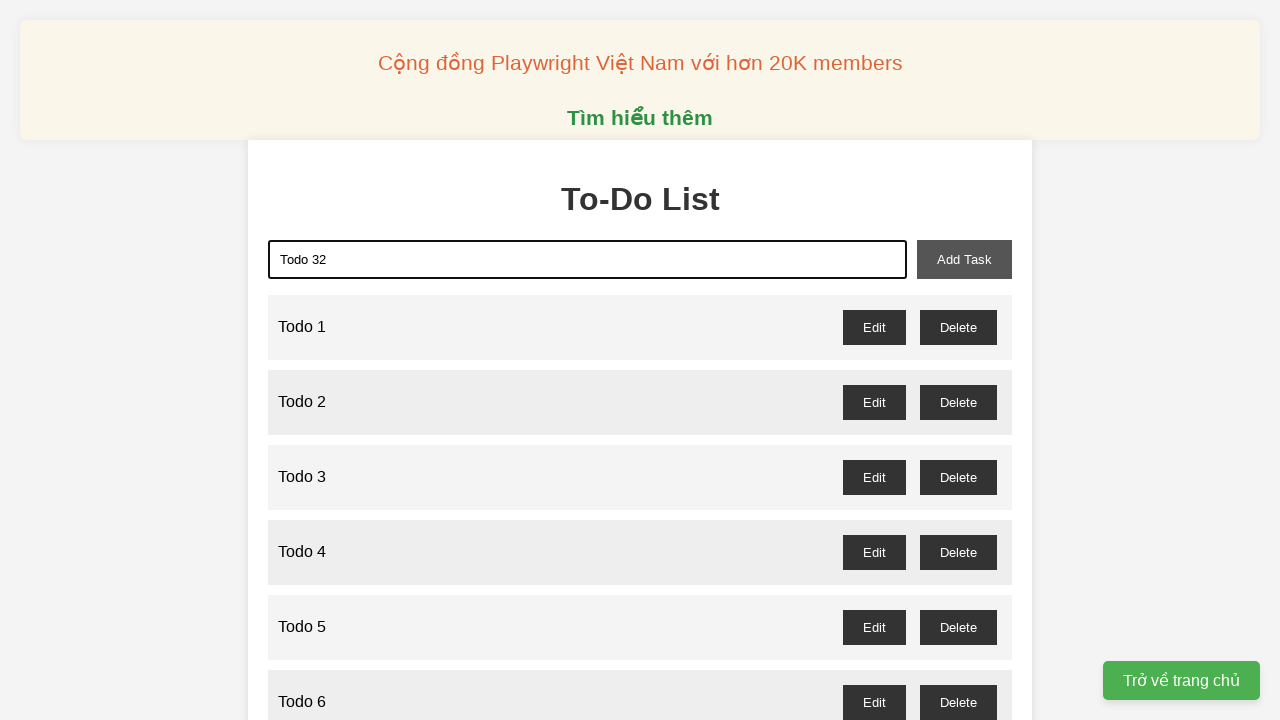

Clicked add task button for 'Todo 32' at (964, 259) on #add-task
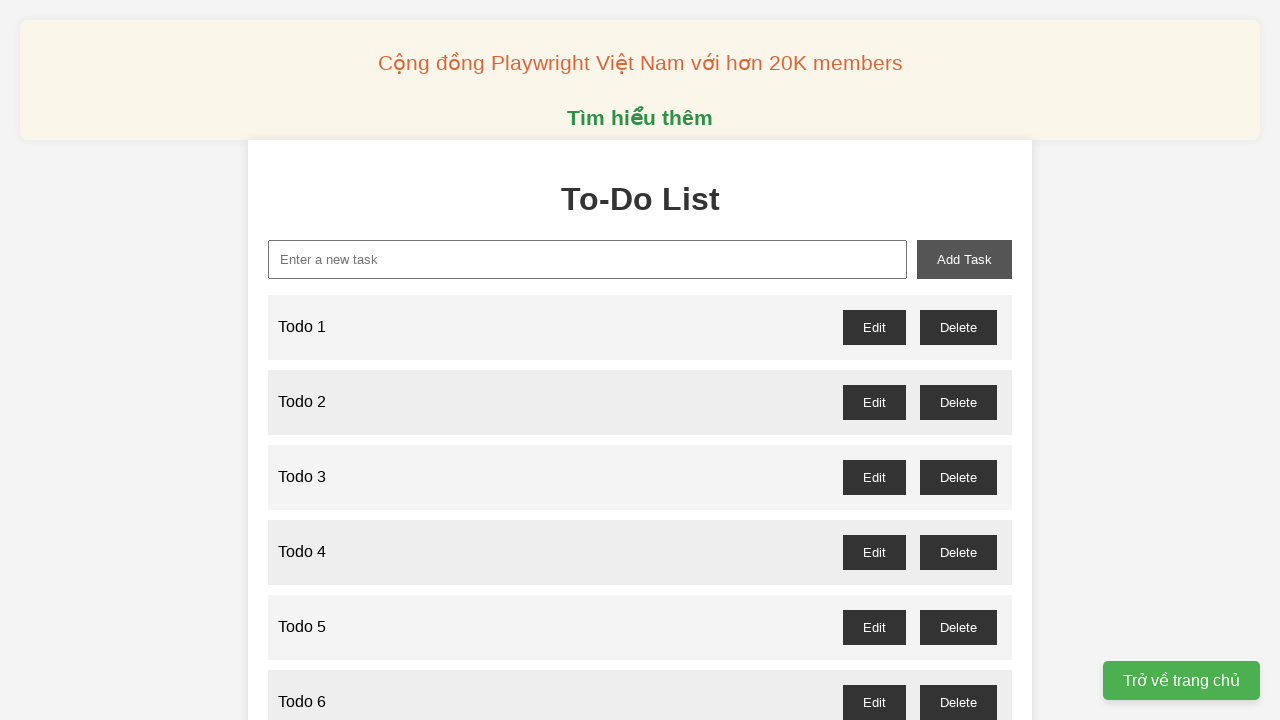

Filled new task input with 'Todo 33' on #new-task
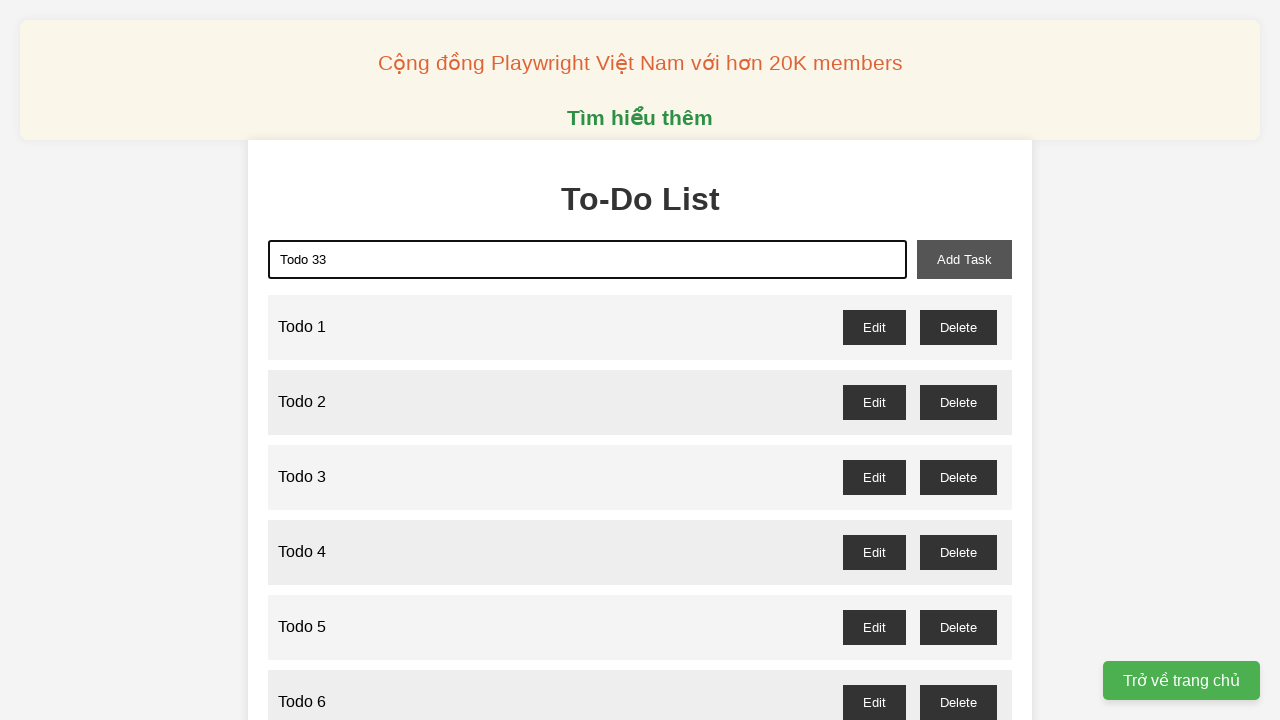

Clicked add task button for 'Todo 33' at (964, 259) on #add-task
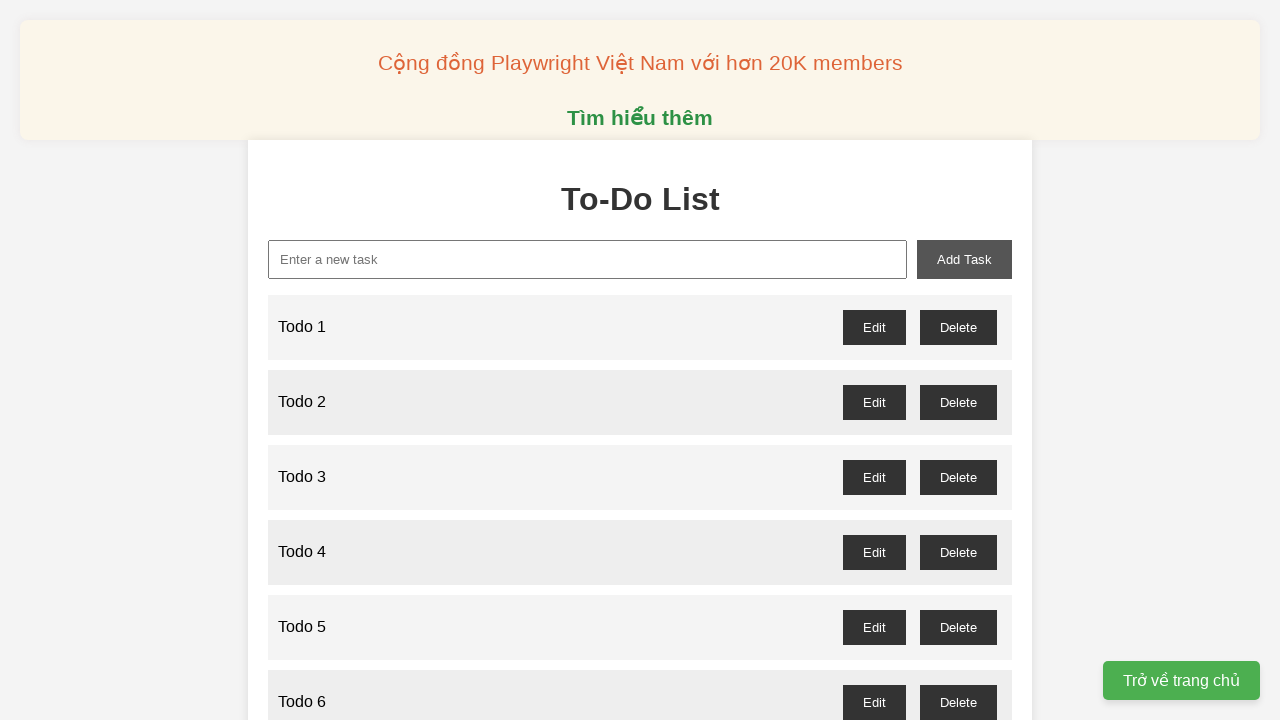

Filled new task input with 'Todo 34' on #new-task
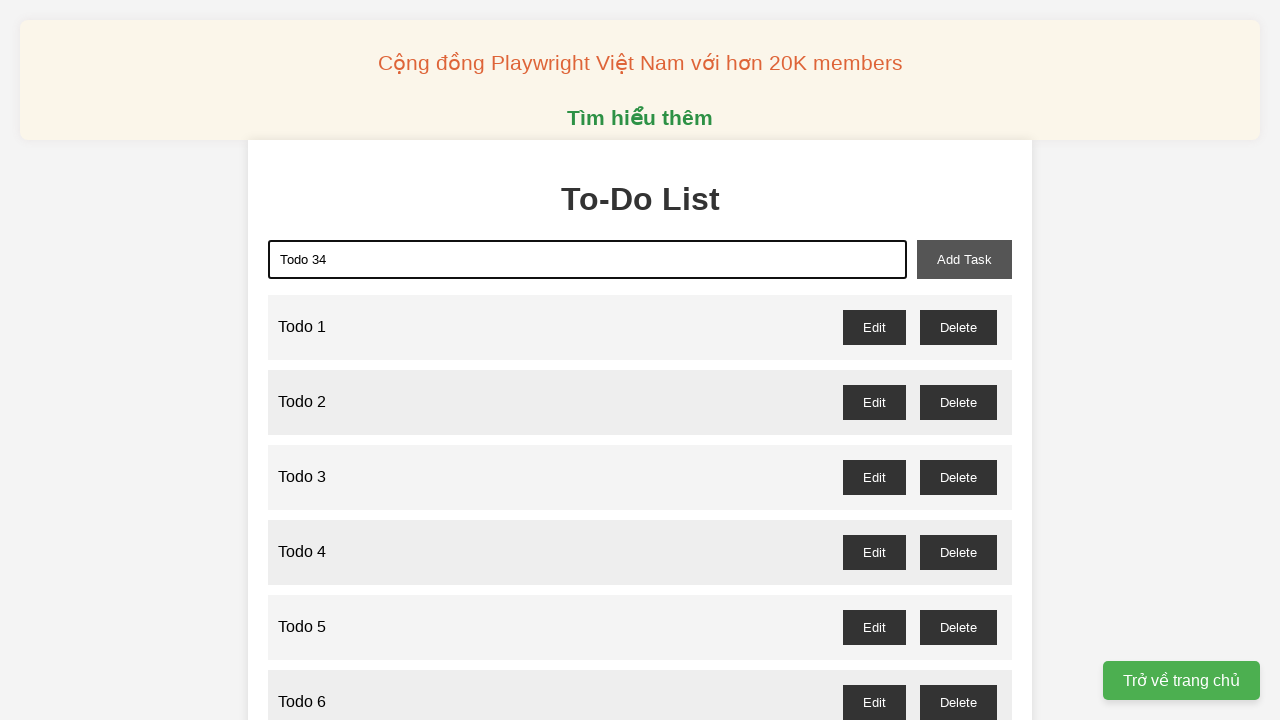

Clicked add task button for 'Todo 34' at (964, 259) on #add-task
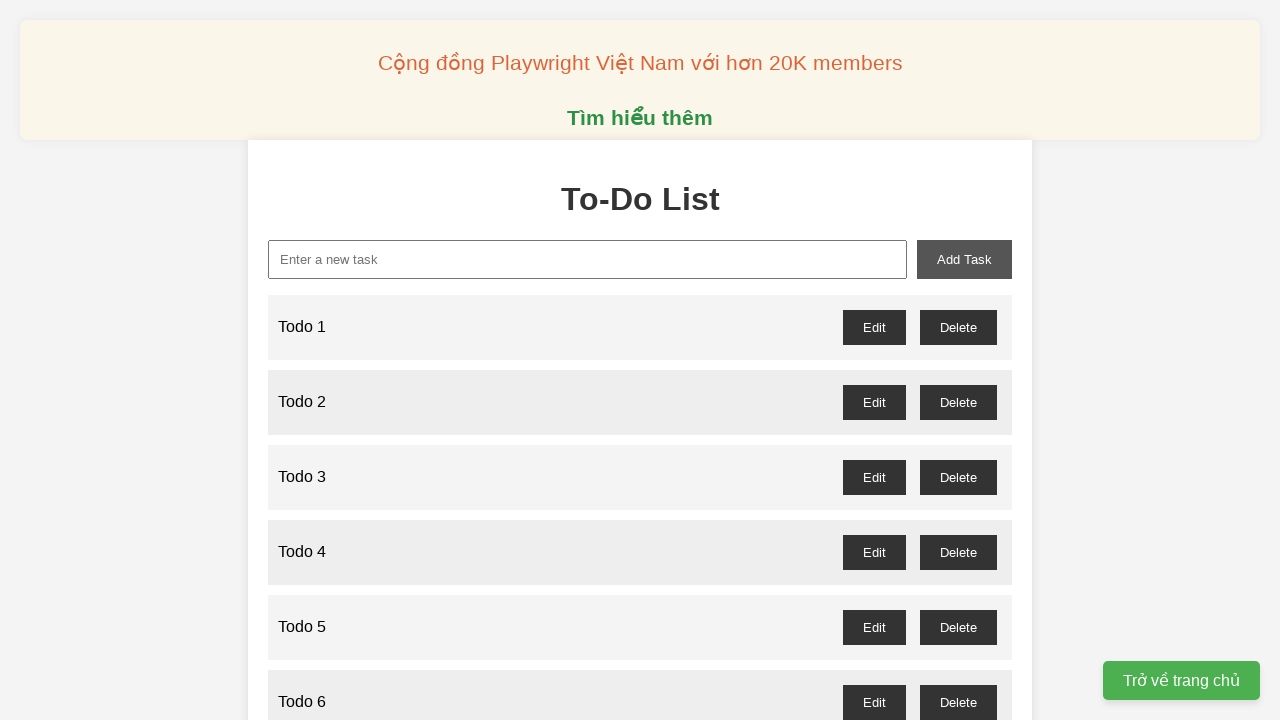

Filled new task input with 'Todo 35' on #new-task
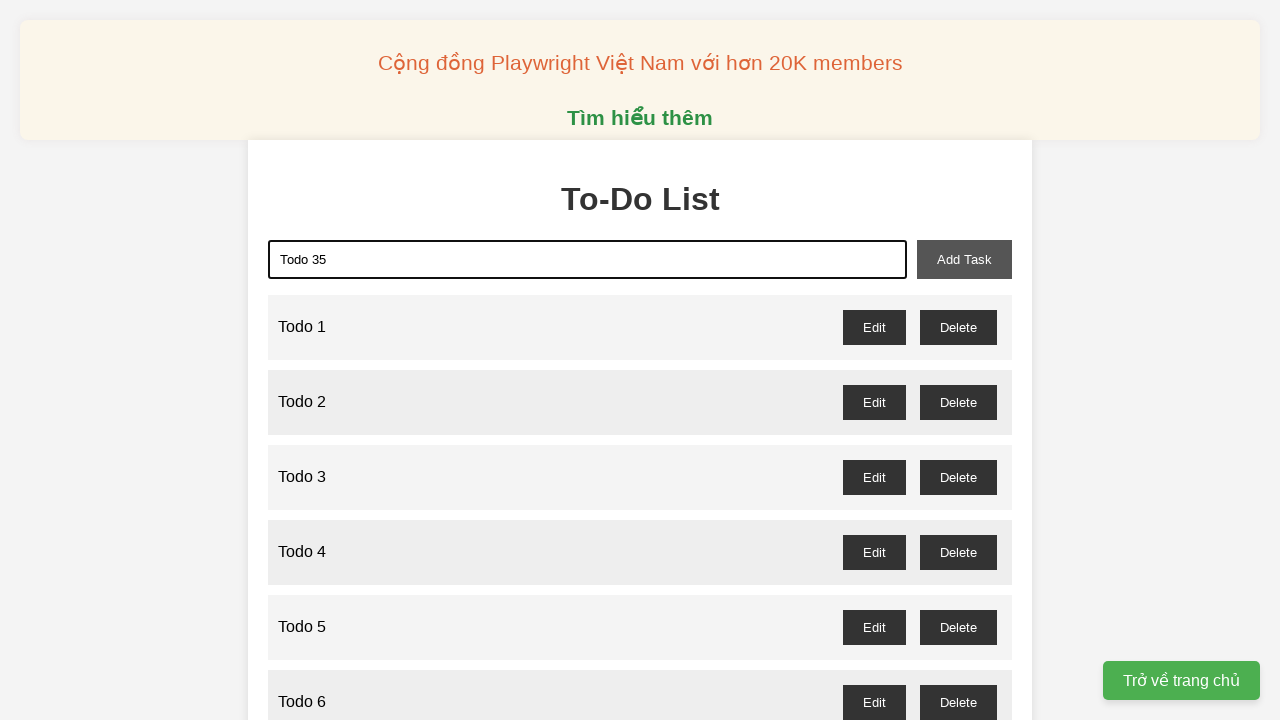

Clicked add task button for 'Todo 35' at (964, 259) on #add-task
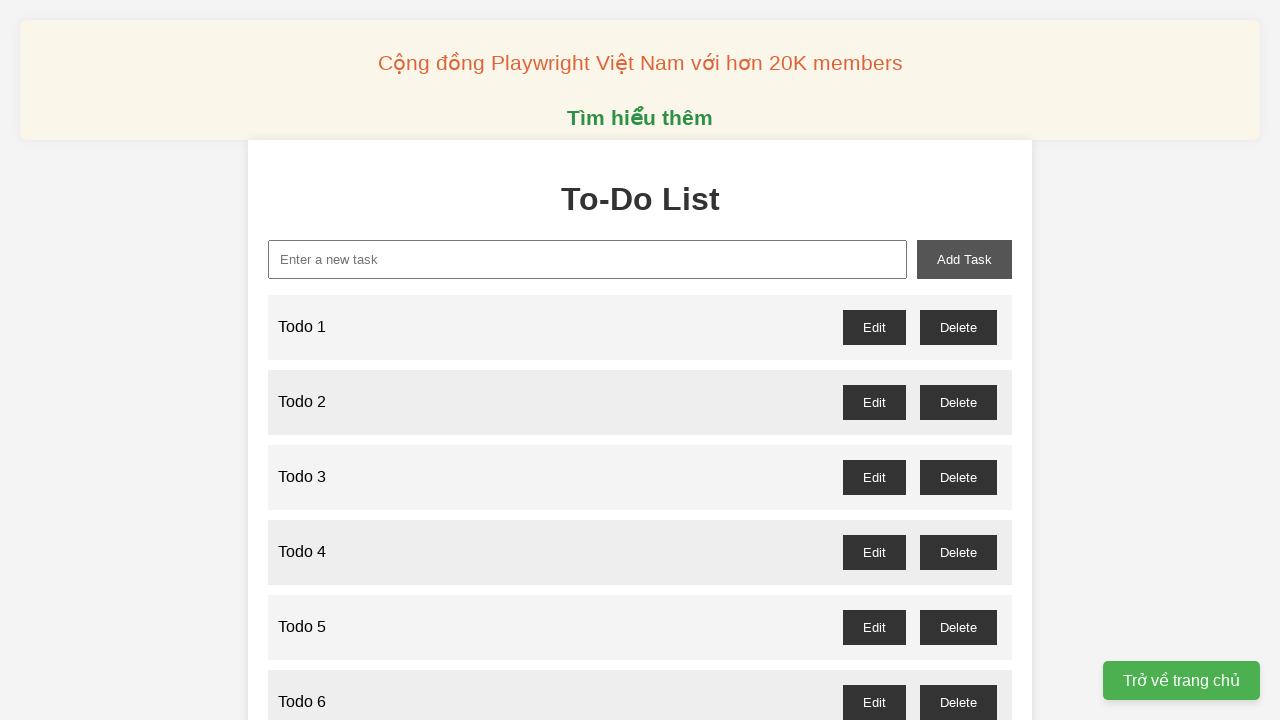

Filled new task input with 'Todo 36' on #new-task
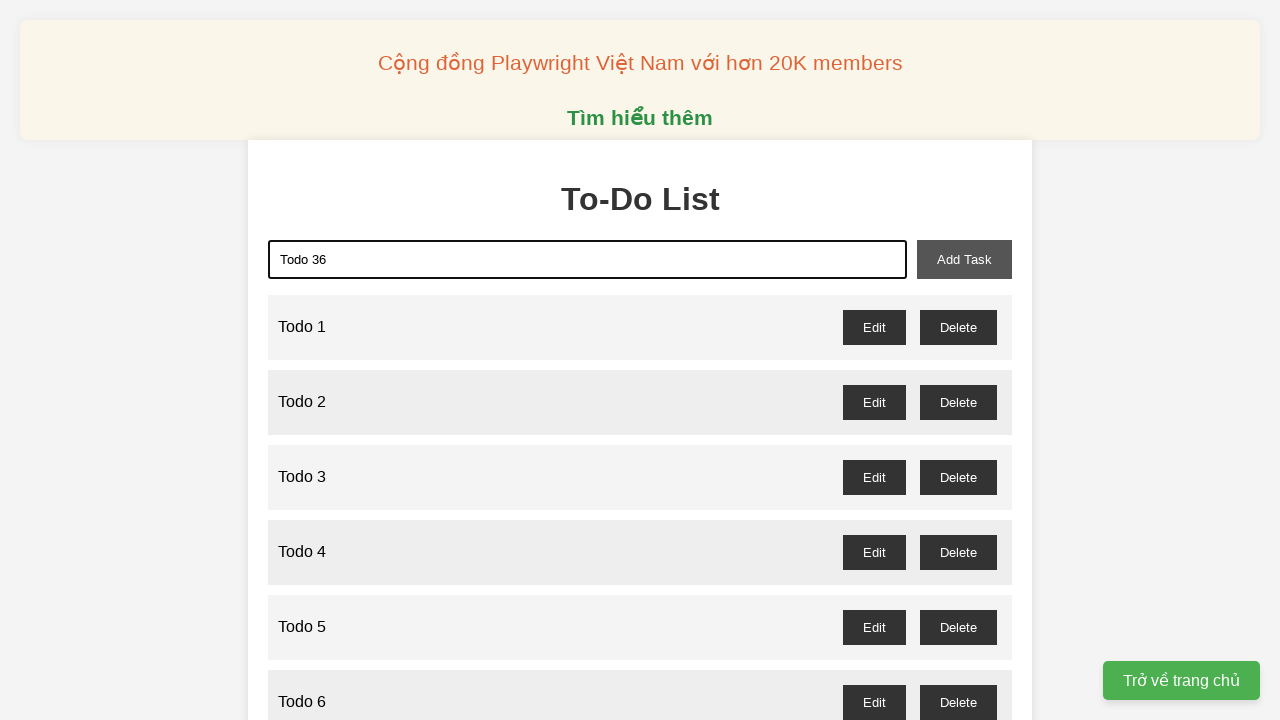

Clicked add task button for 'Todo 36' at (964, 259) on #add-task
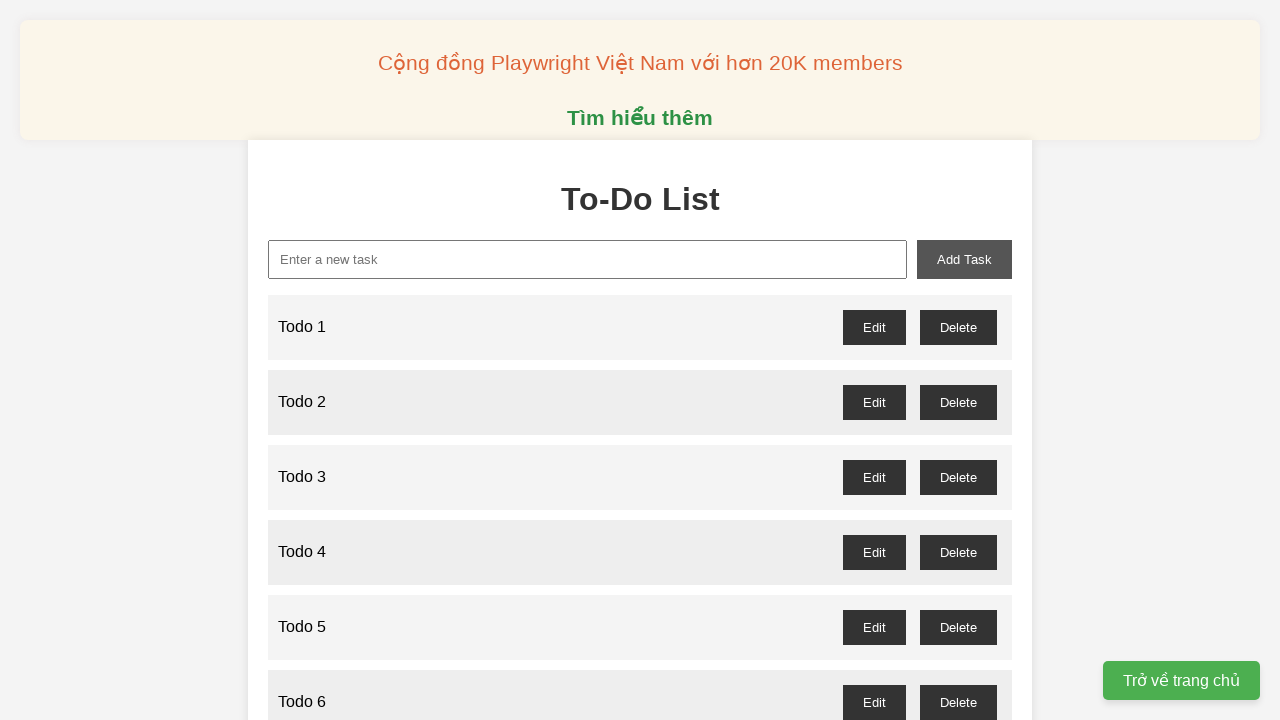

Filled new task input with 'Todo 37' on #new-task
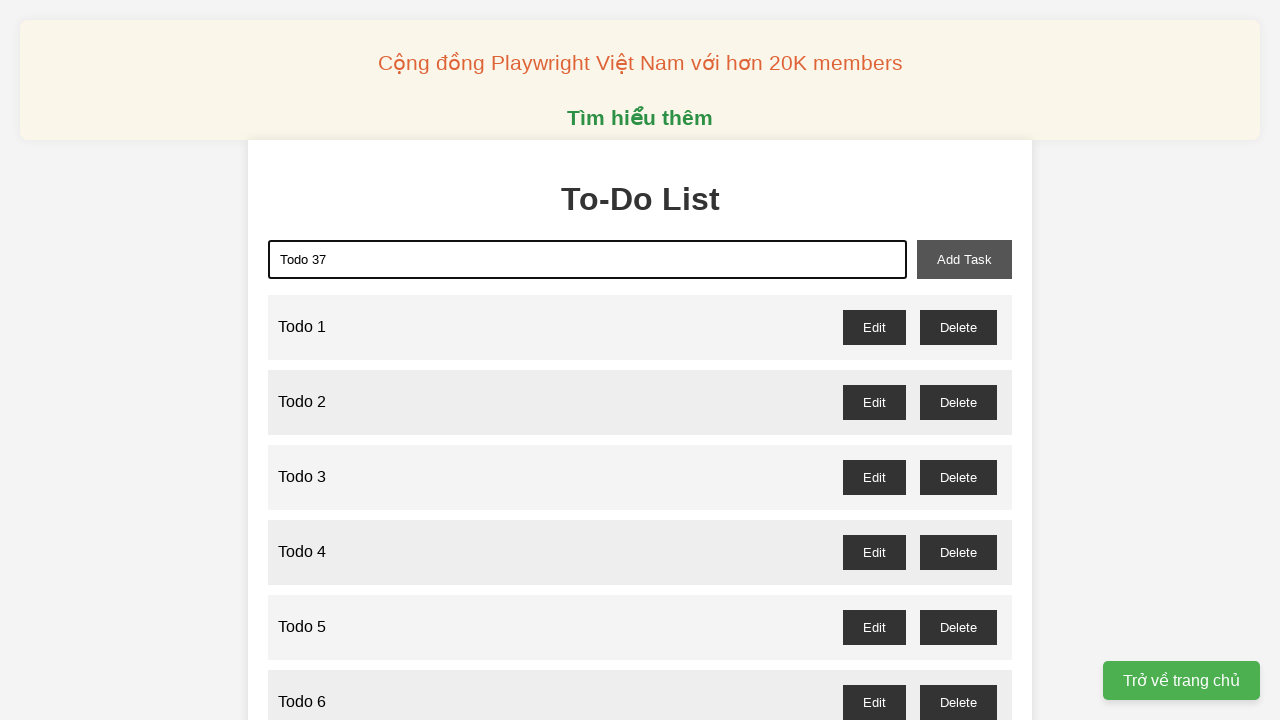

Clicked add task button for 'Todo 37' at (964, 259) on #add-task
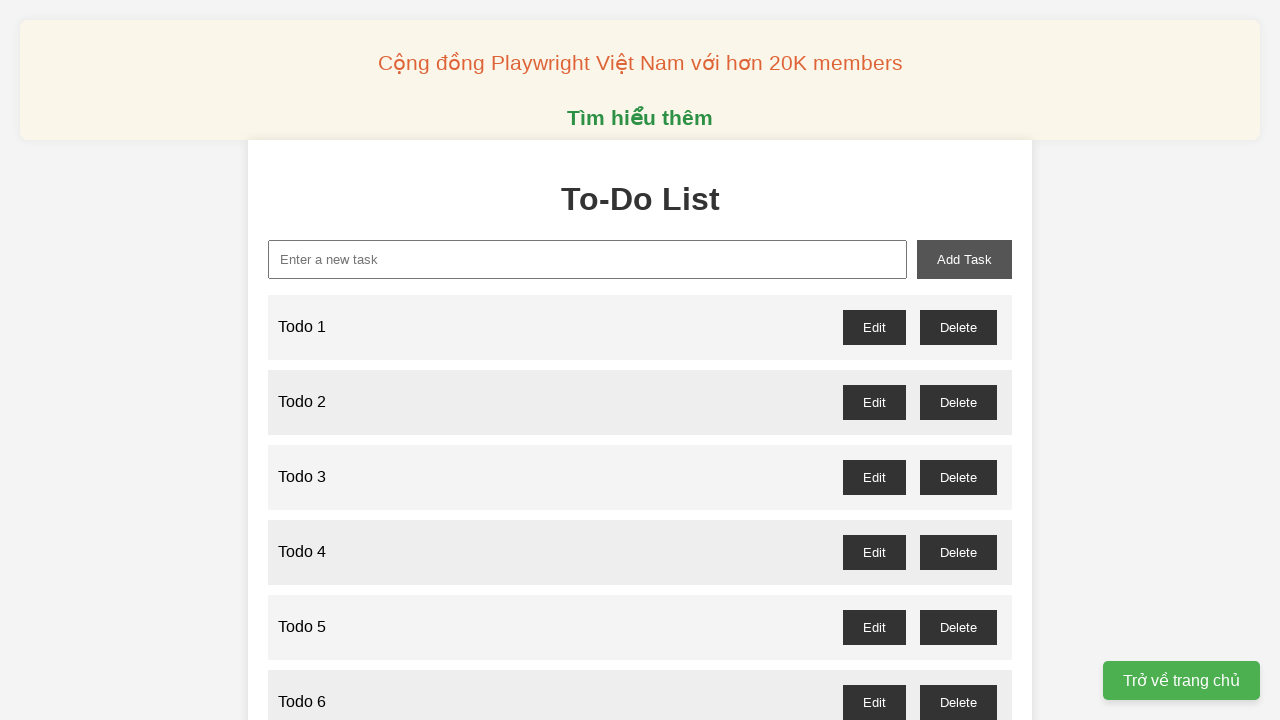

Filled new task input with 'Todo 38' on #new-task
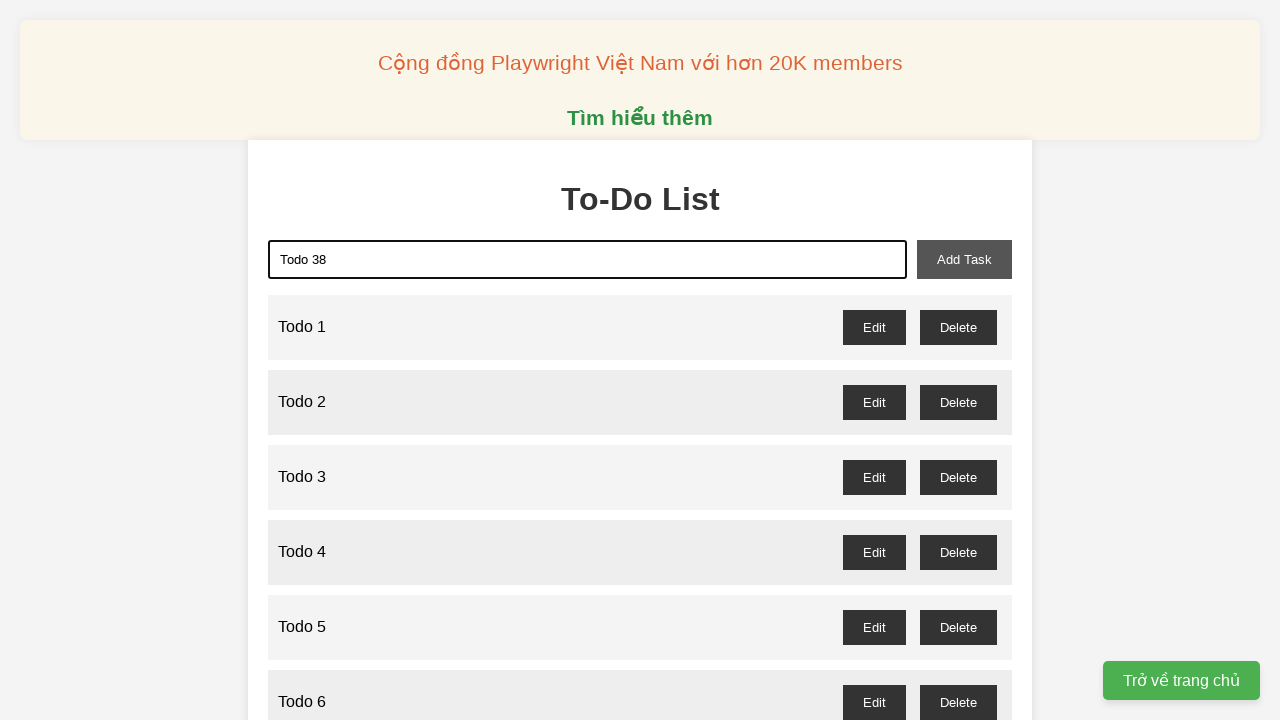

Clicked add task button for 'Todo 38' at (964, 259) on #add-task
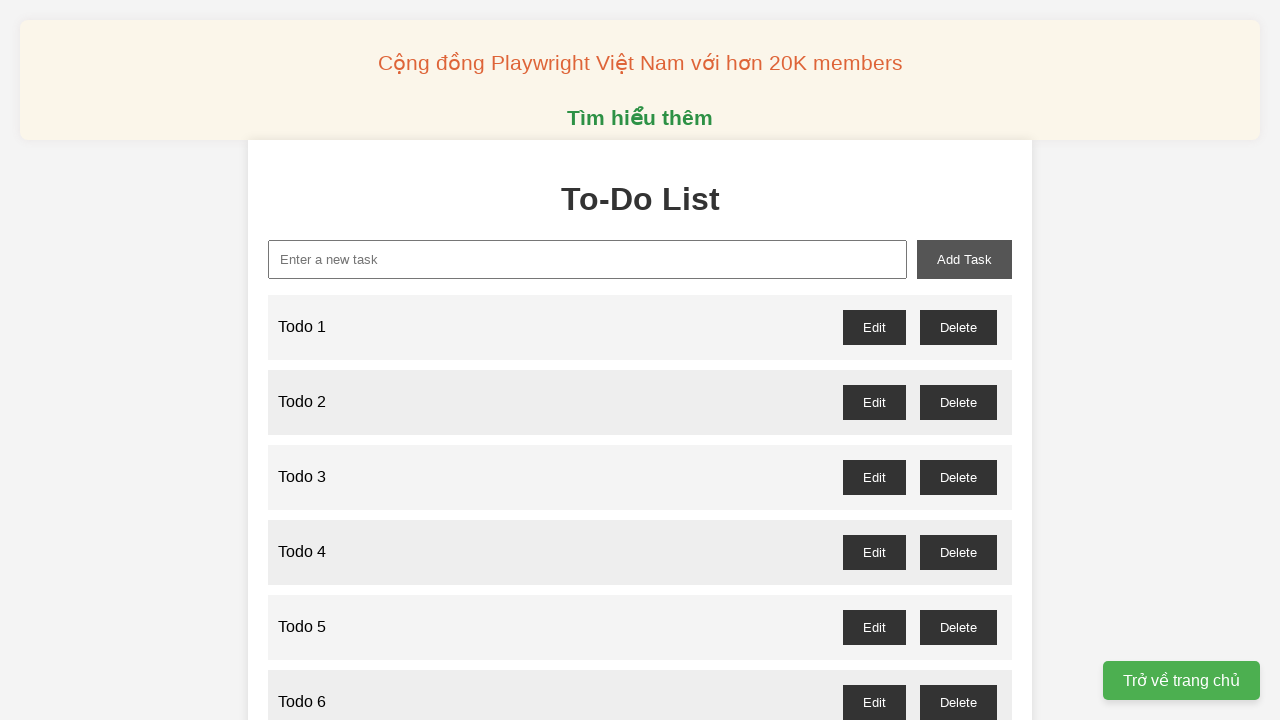

Filled new task input with 'Todo 39' on #new-task
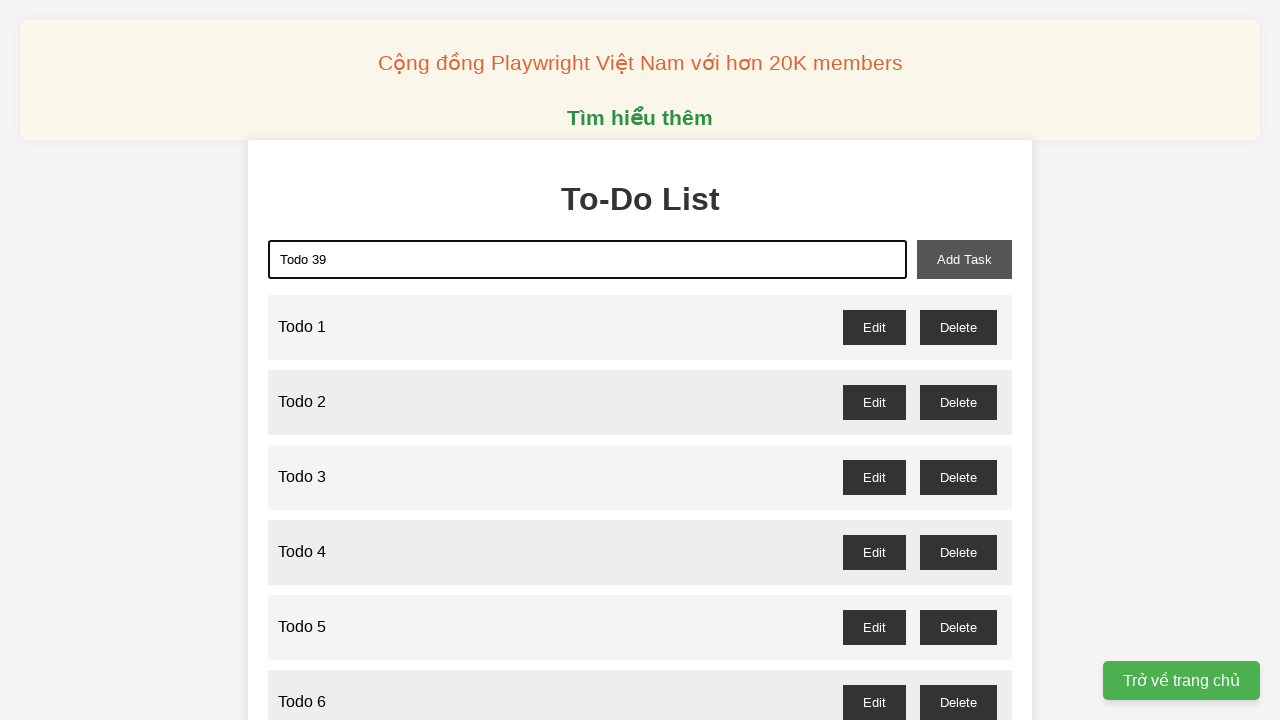

Clicked add task button for 'Todo 39' at (964, 259) on #add-task
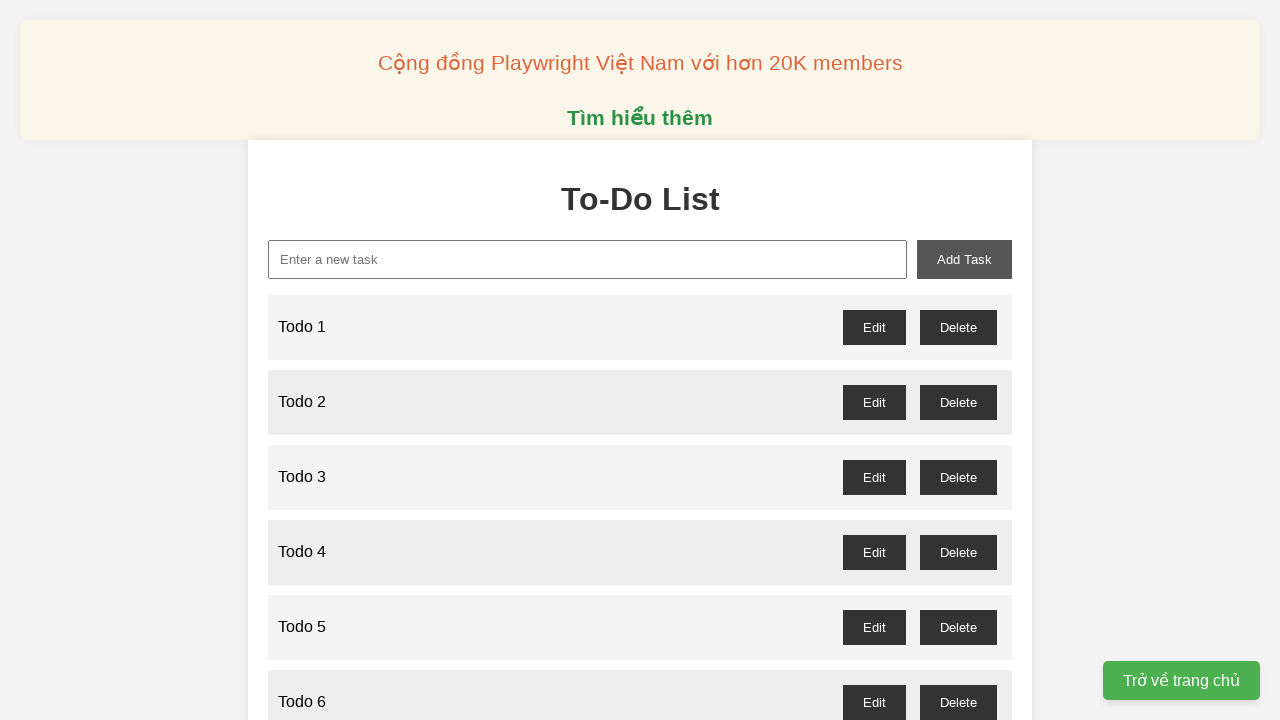

Filled new task input with 'Todo 40' on #new-task
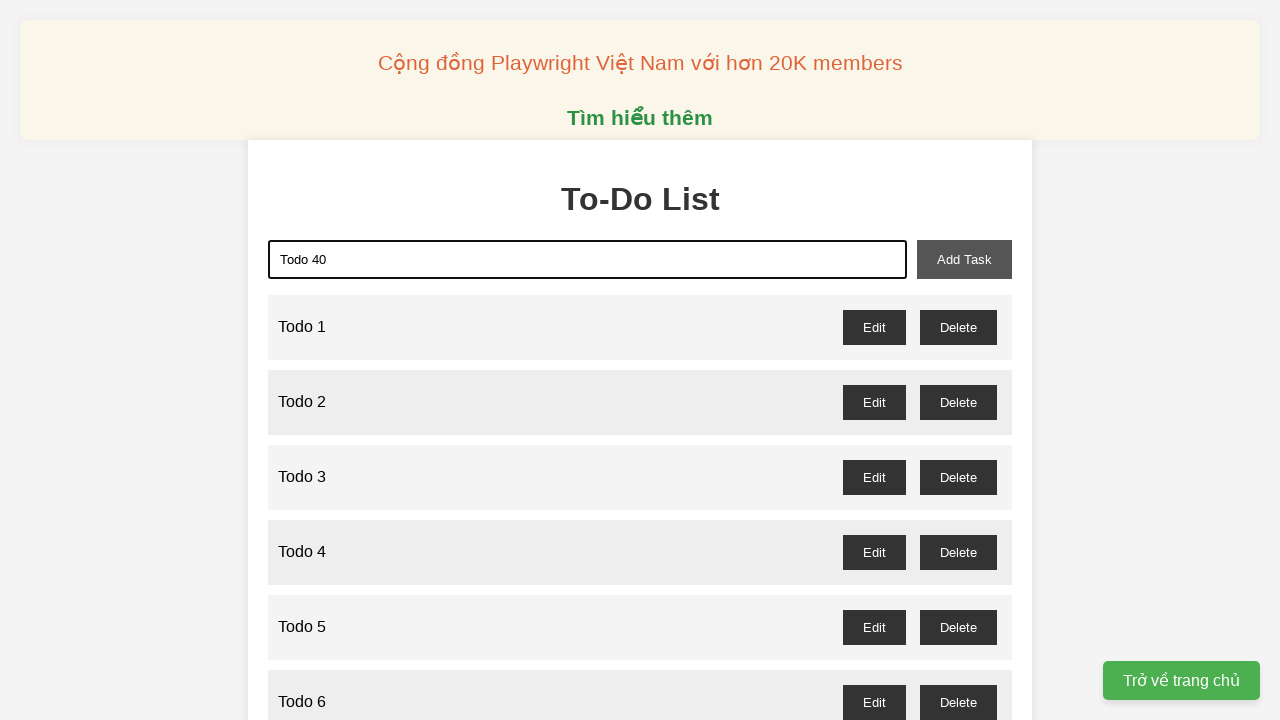

Clicked add task button for 'Todo 40' at (964, 259) on #add-task
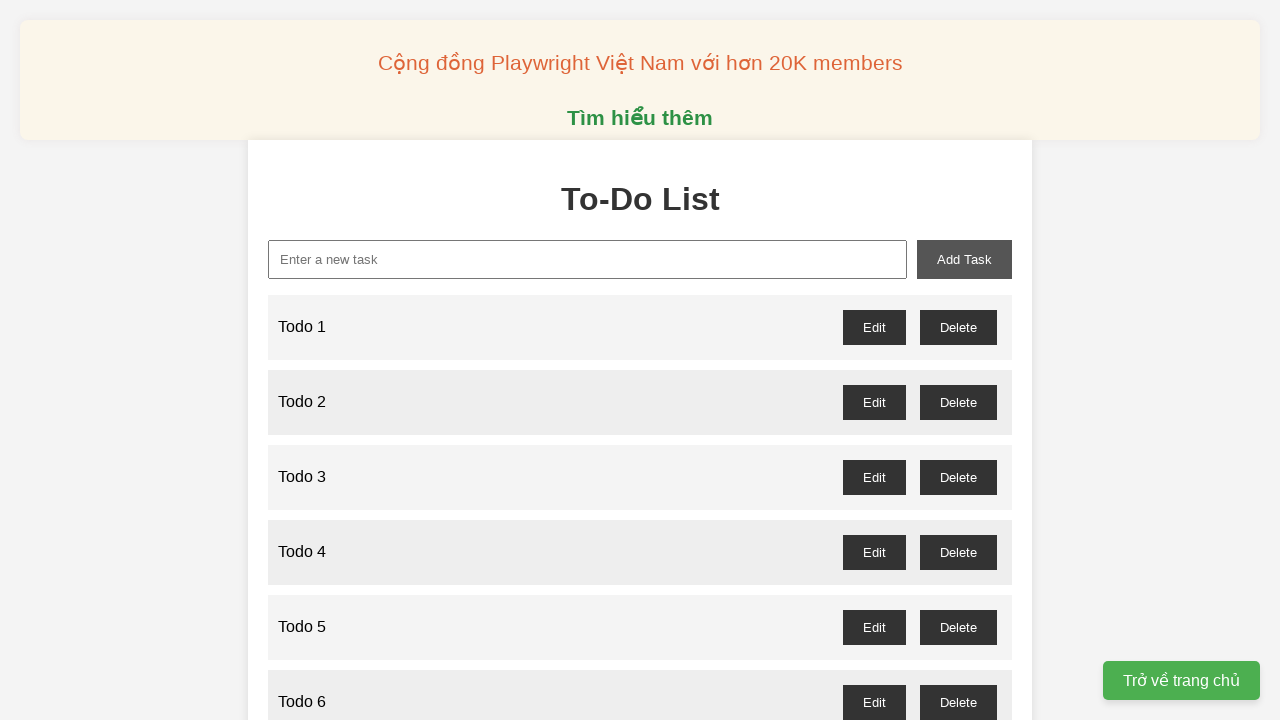

Filled new task input with 'Todo 41' on #new-task
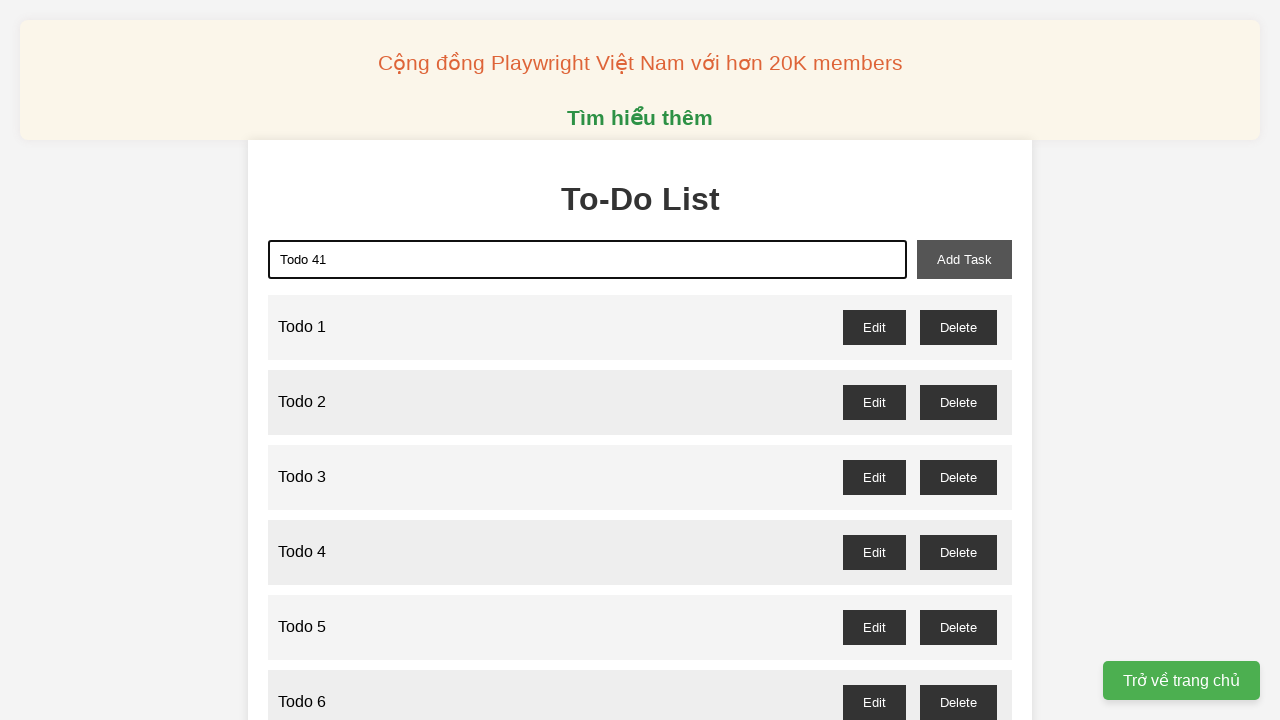

Clicked add task button for 'Todo 41' at (964, 259) on #add-task
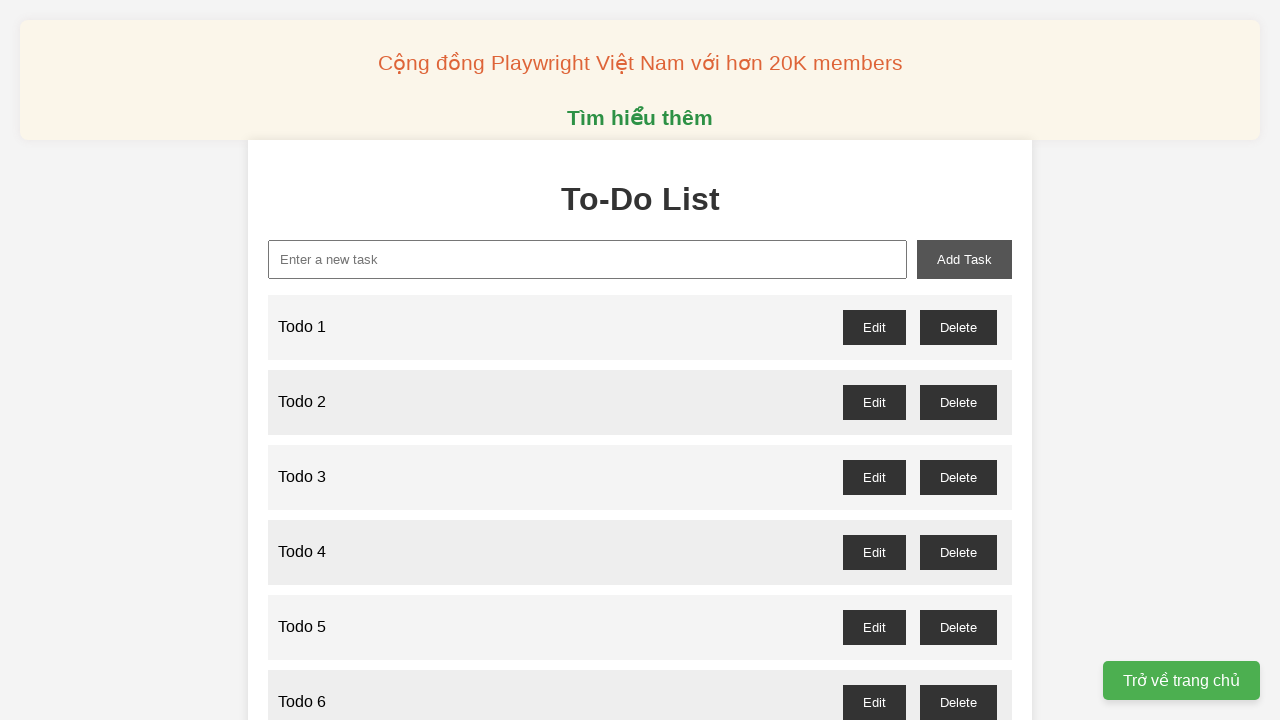

Filled new task input with 'Todo 42' on #new-task
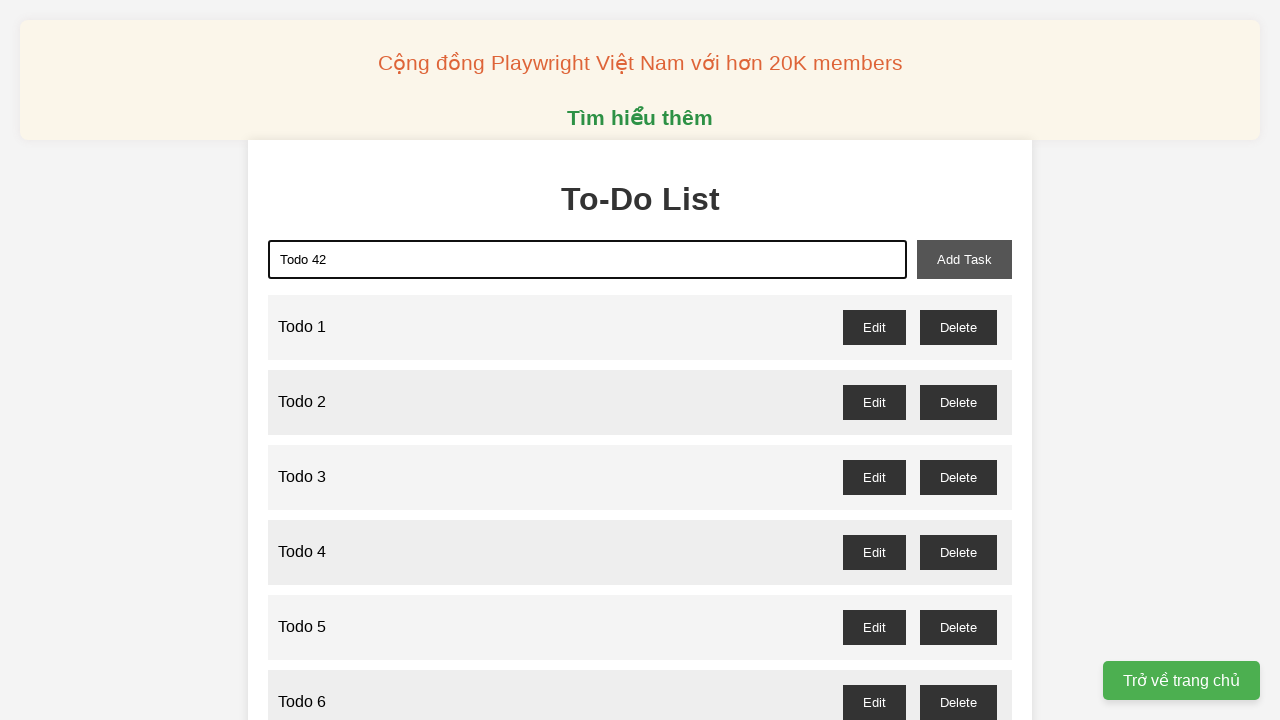

Clicked add task button for 'Todo 42' at (964, 259) on #add-task
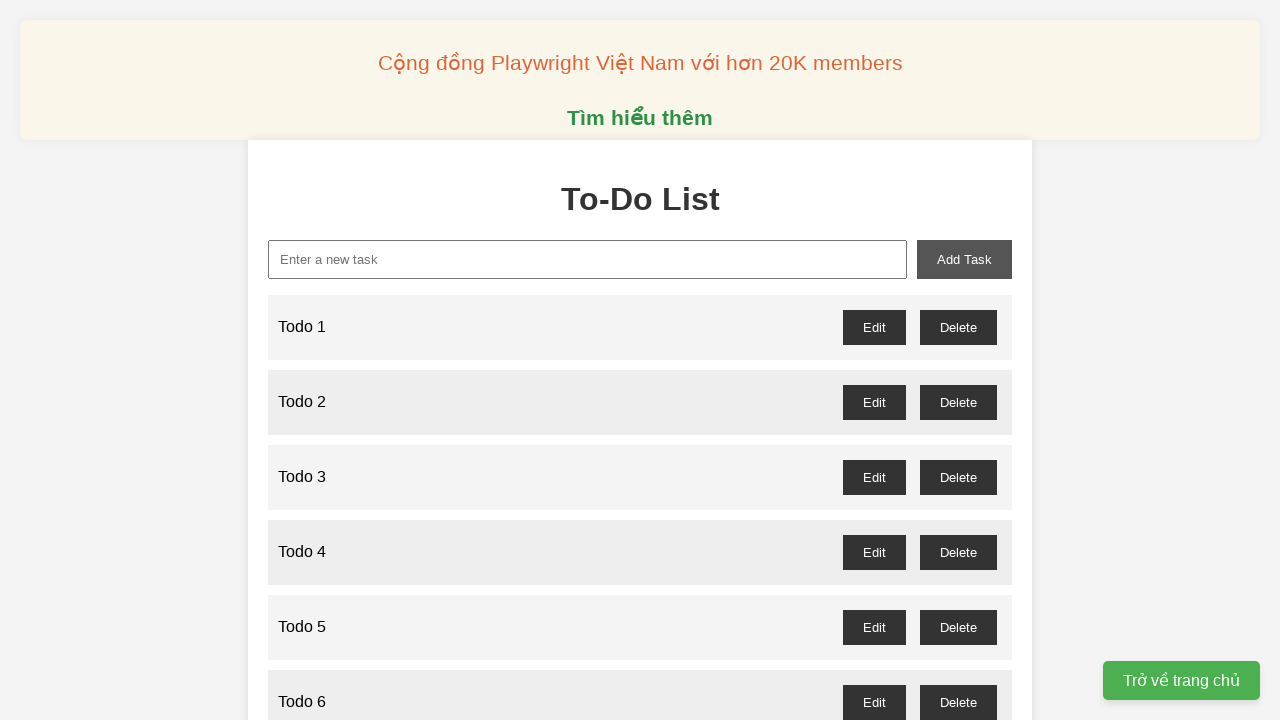

Filled new task input with 'Todo 43' on #new-task
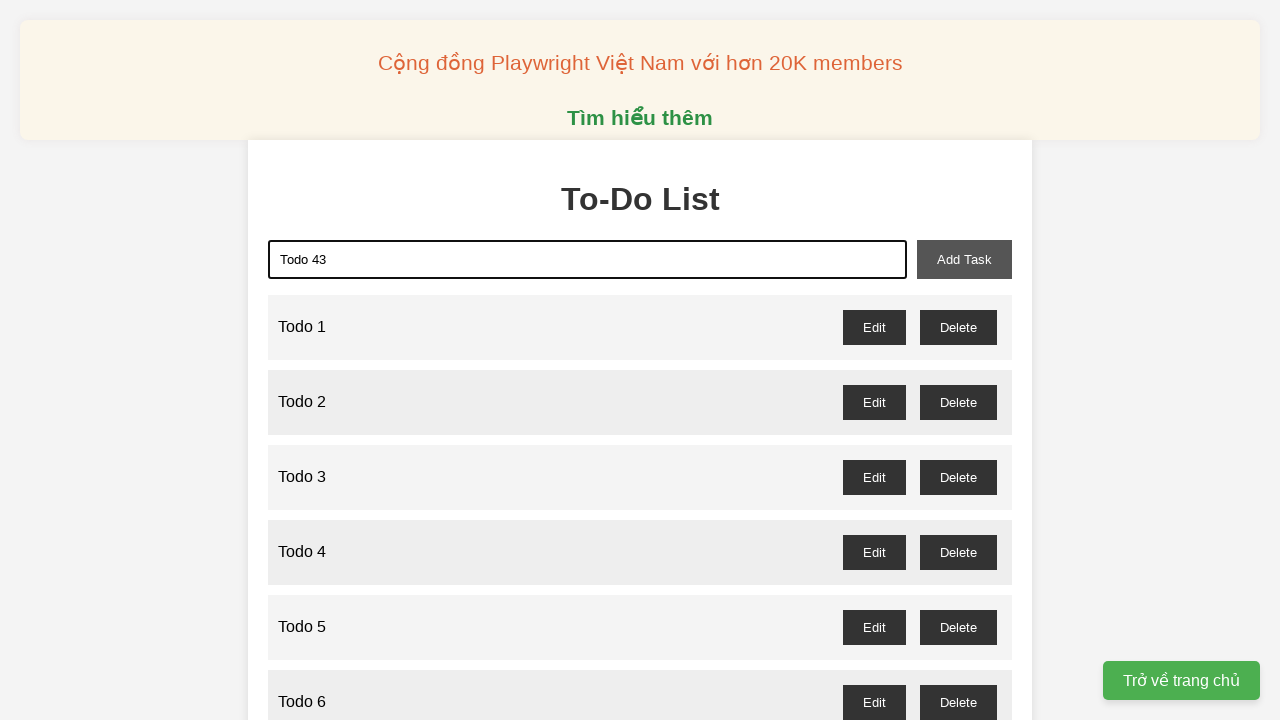

Clicked add task button for 'Todo 43' at (964, 259) on #add-task
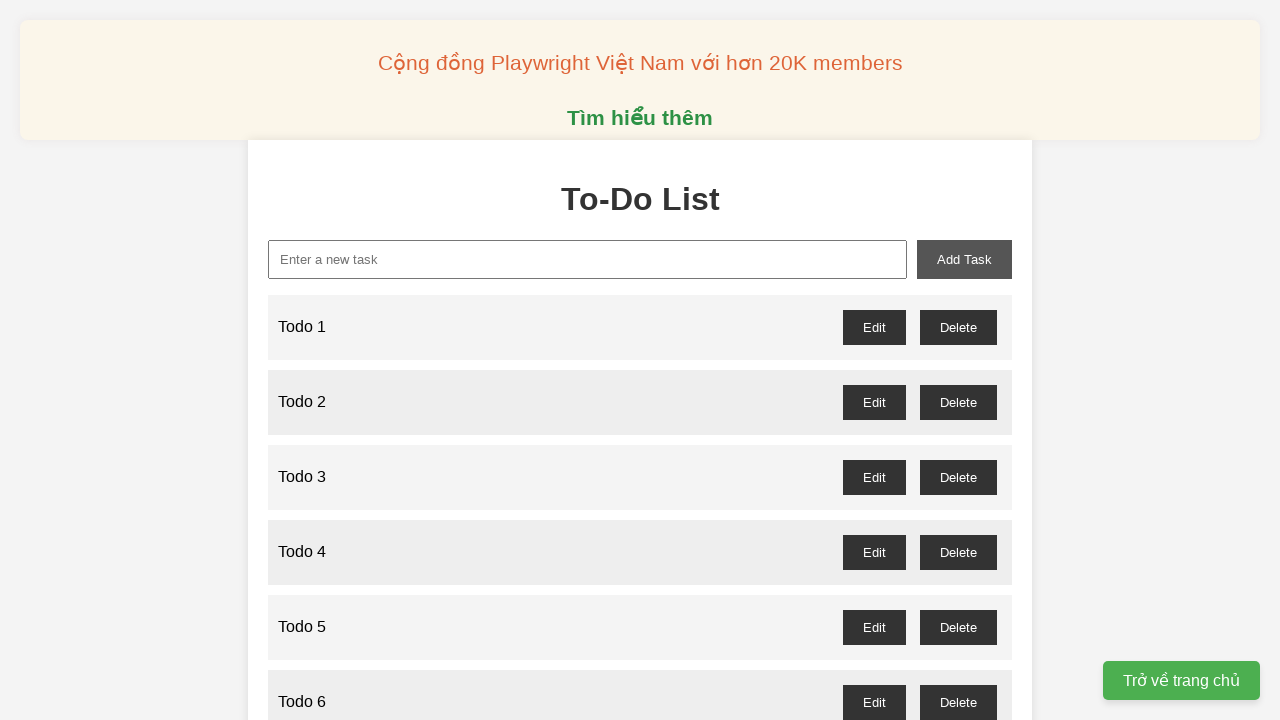

Filled new task input with 'Todo 44' on #new-task
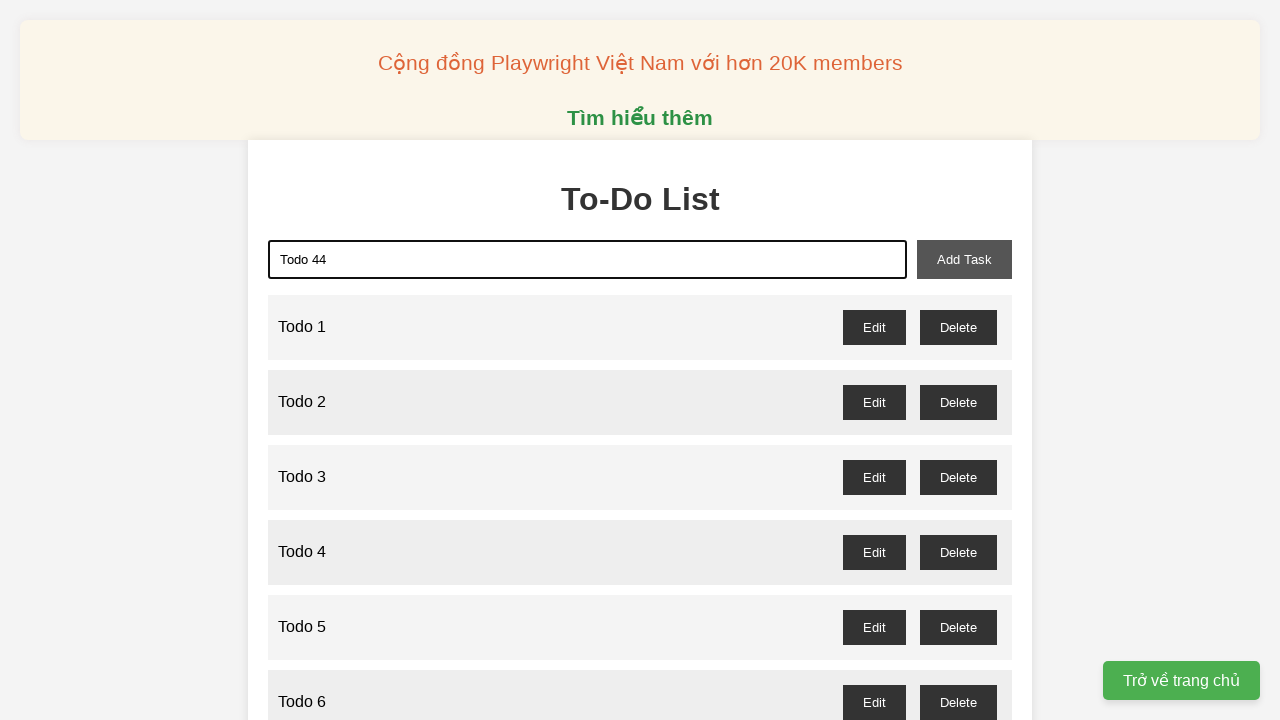

Clicked add task button for 'Todo 44' at (964, 259) on #add-task
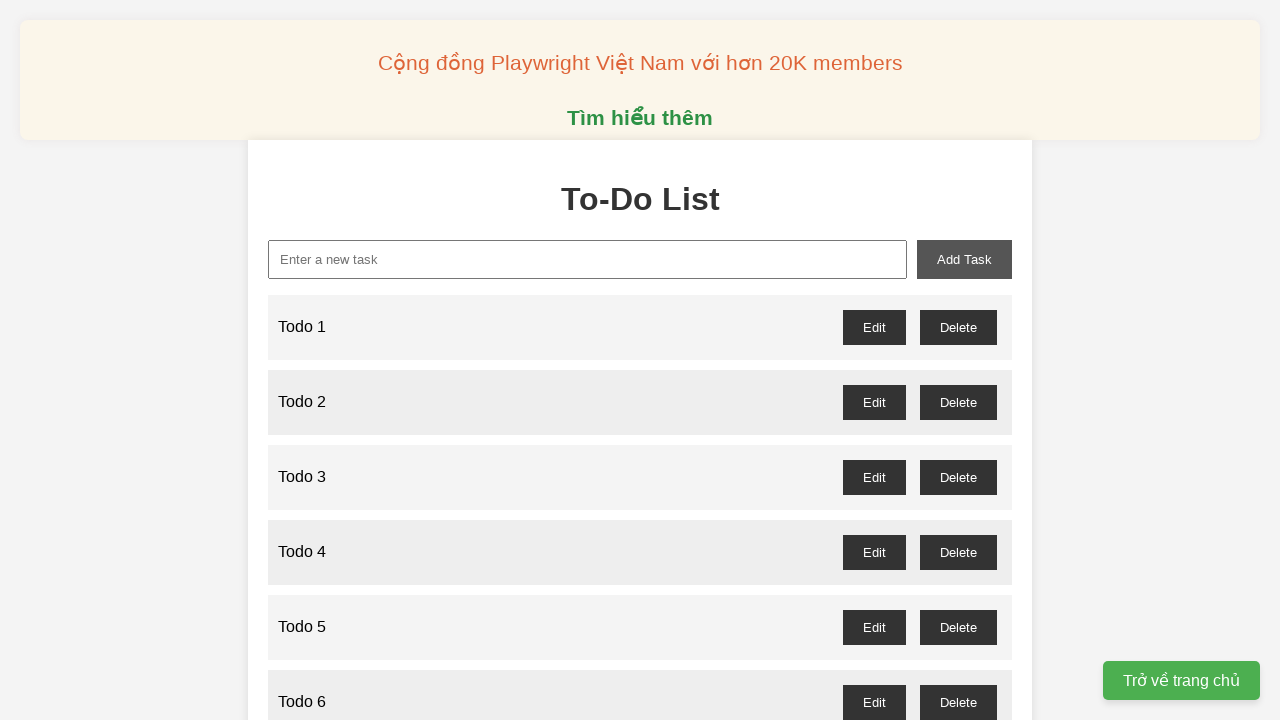

Filled new task input with 'Todo 45' on #new-task
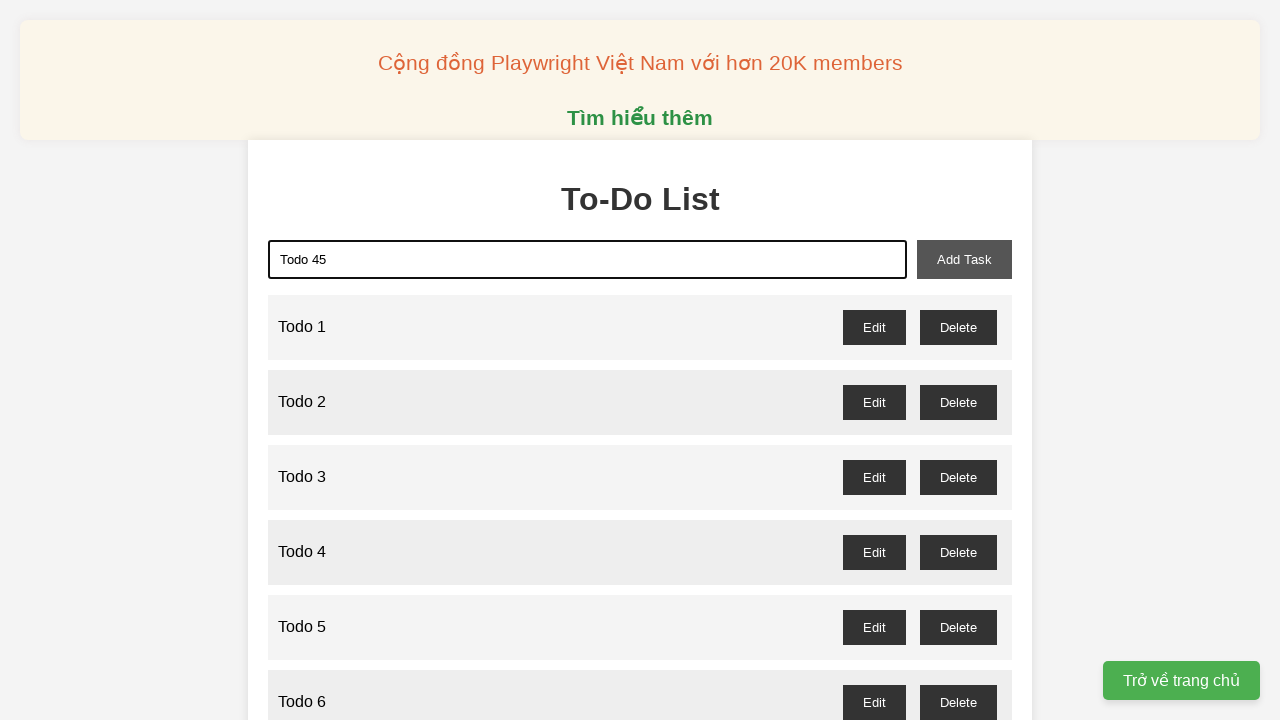

Clicked add task button for 'Todo 45' at (964, 259) on #add-task
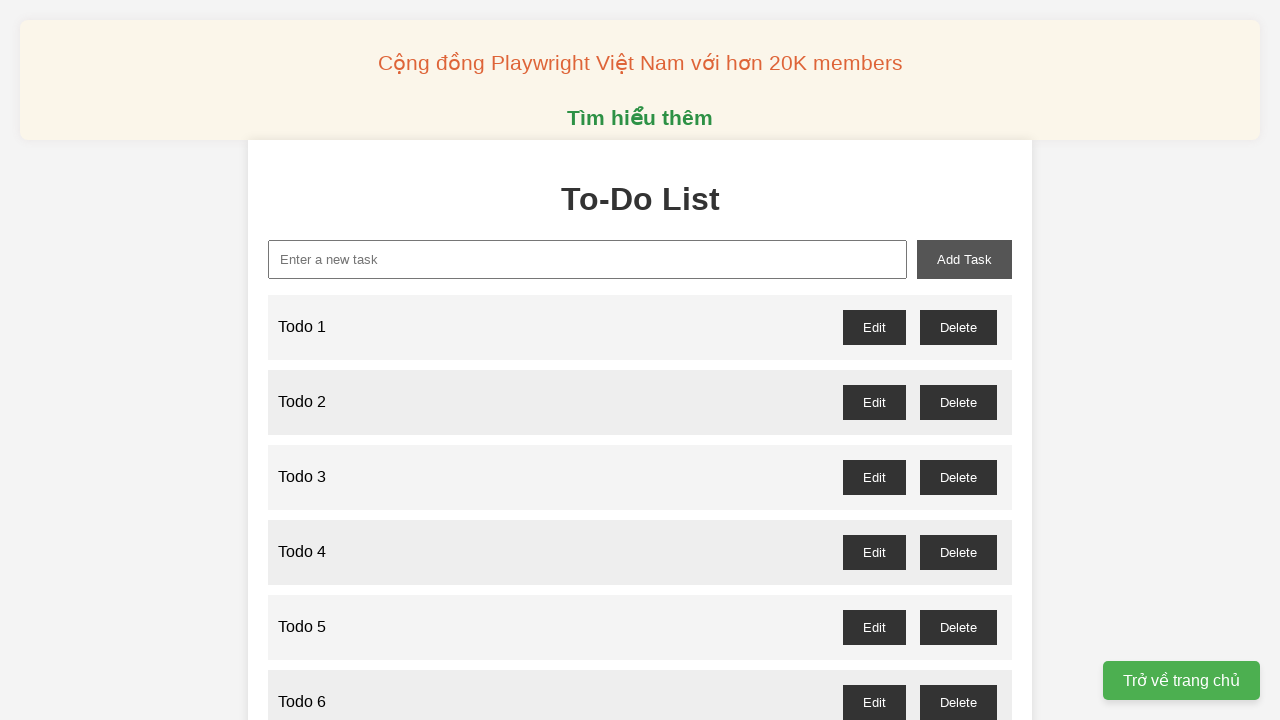

Filled new task input with 'Todo 46' on #new-task
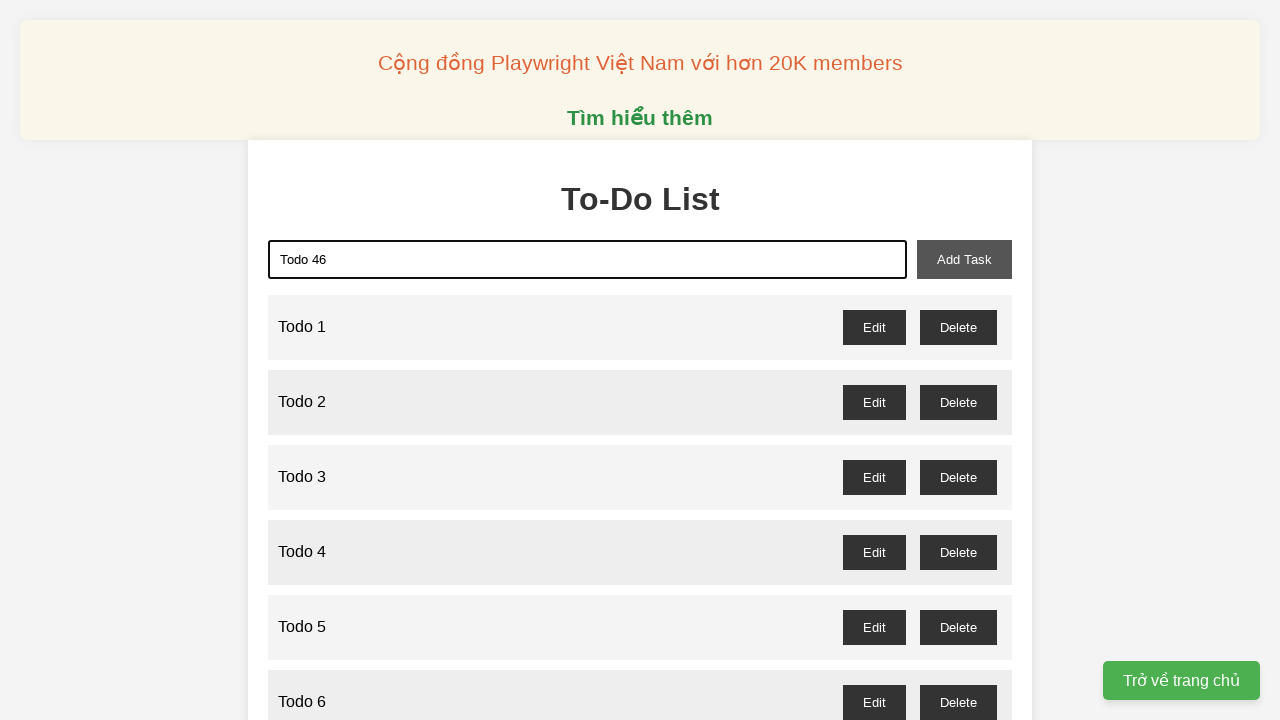

Clicked add task button for 'Todo 46' at (964, 259) on #add-task
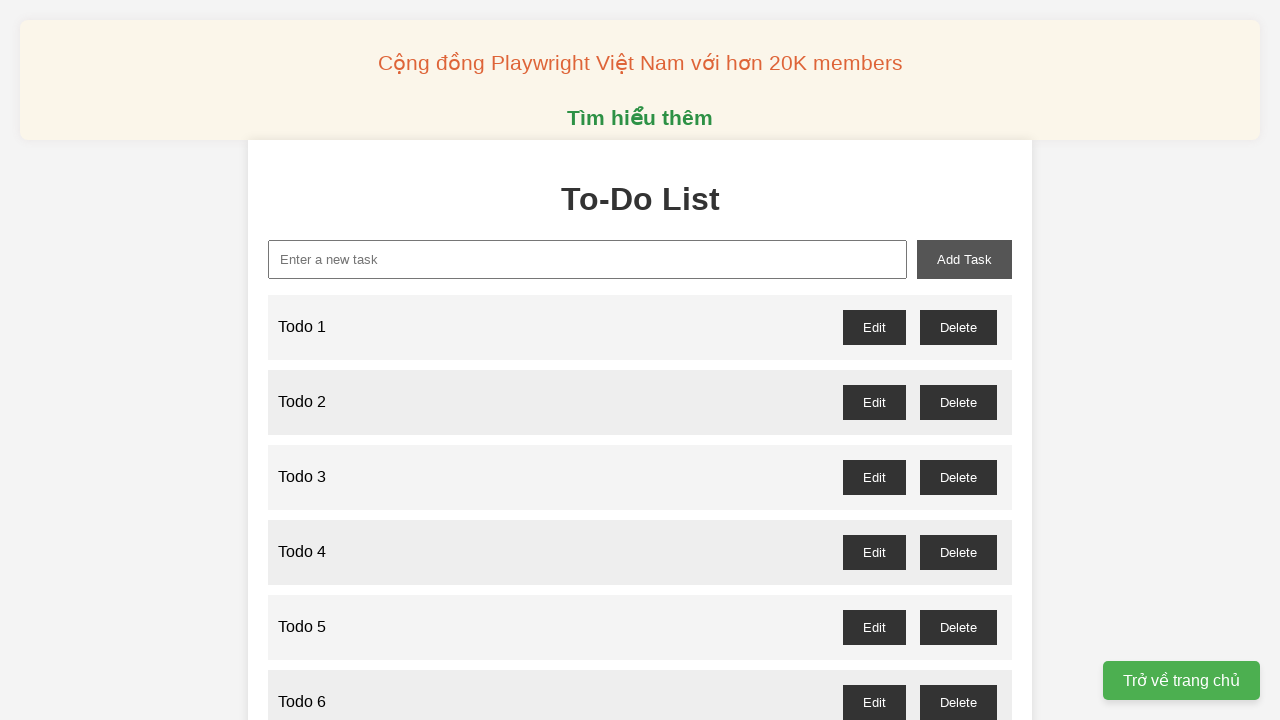

Filled new task input with 'Todo 47' on #new-task
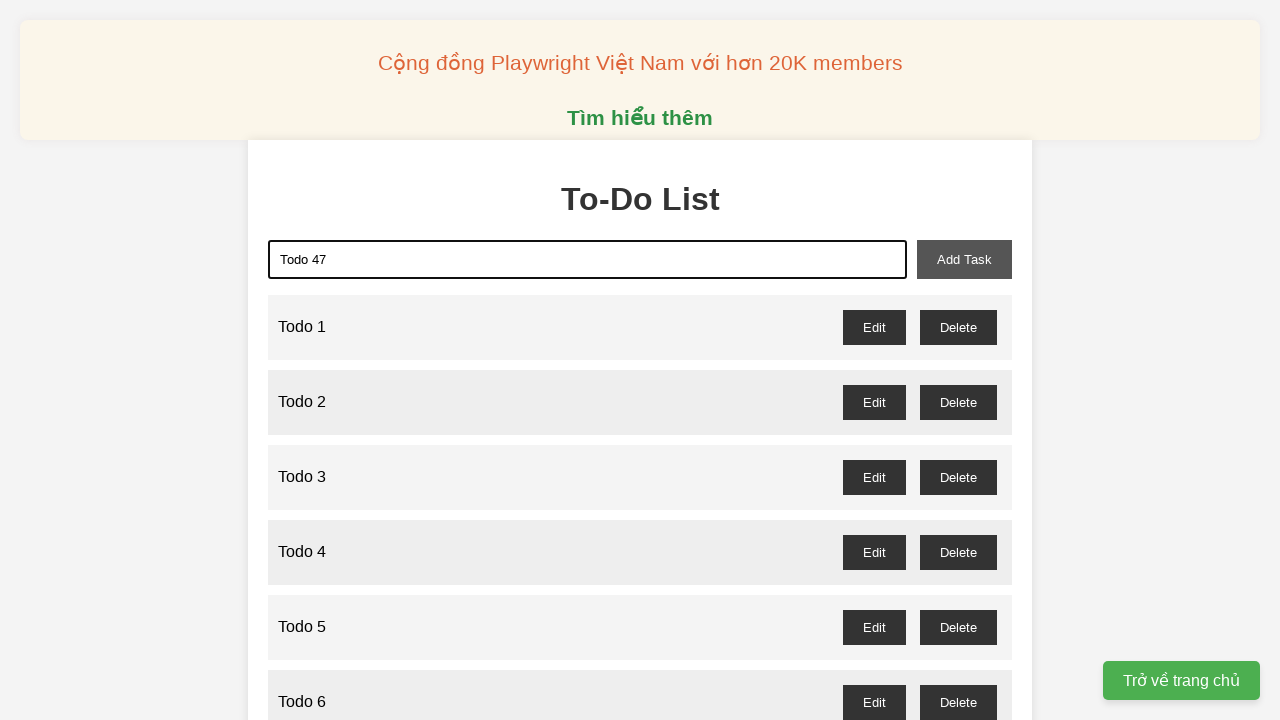

Clicked add task button for 'Todo 47' at (964, 259) on #add-task
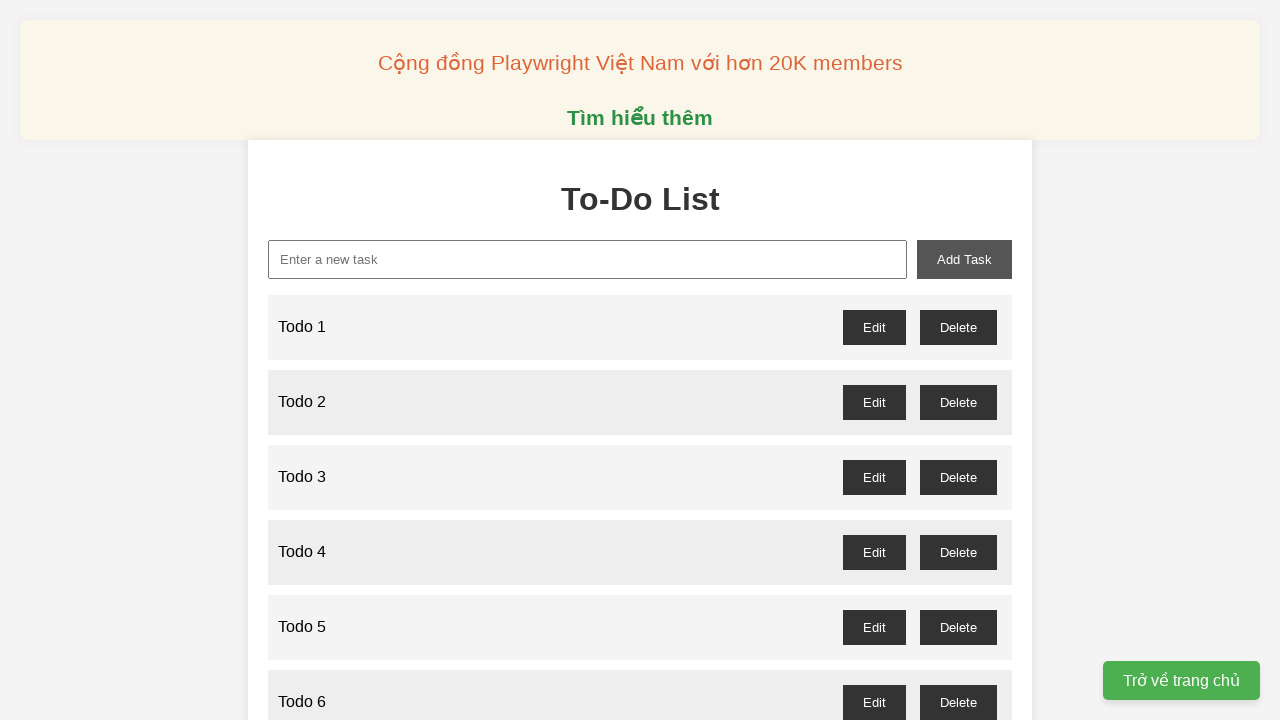

Filled new task input with 'Todo 48' on #new-task
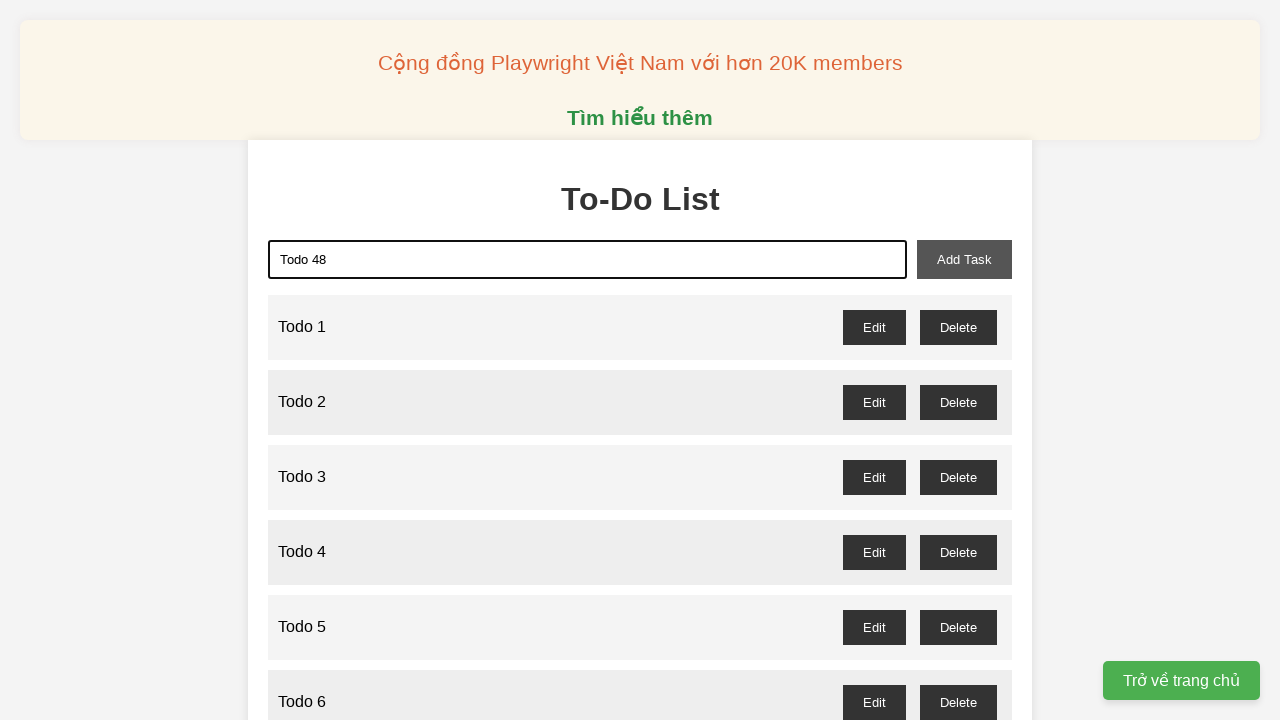

Clicked add task button for 'Todo 48' at (964, 259) on #add-task
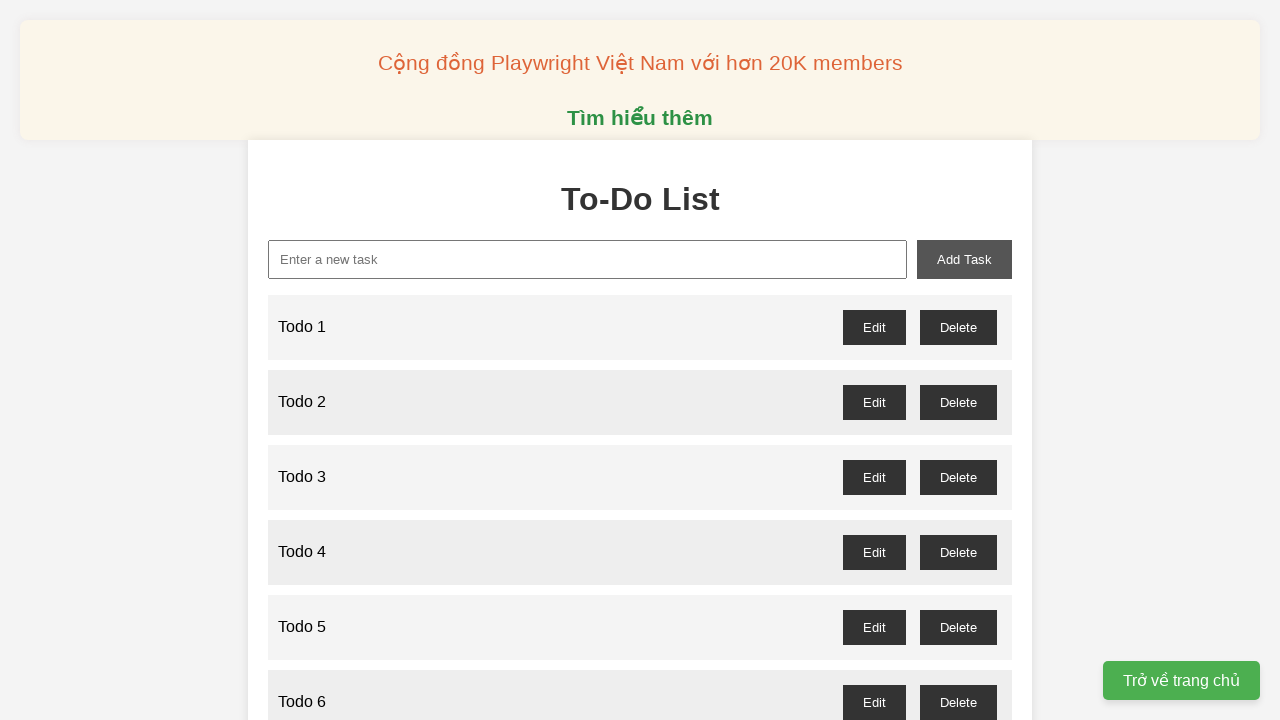

Filled new task input with 'Todo 49' on #new-task
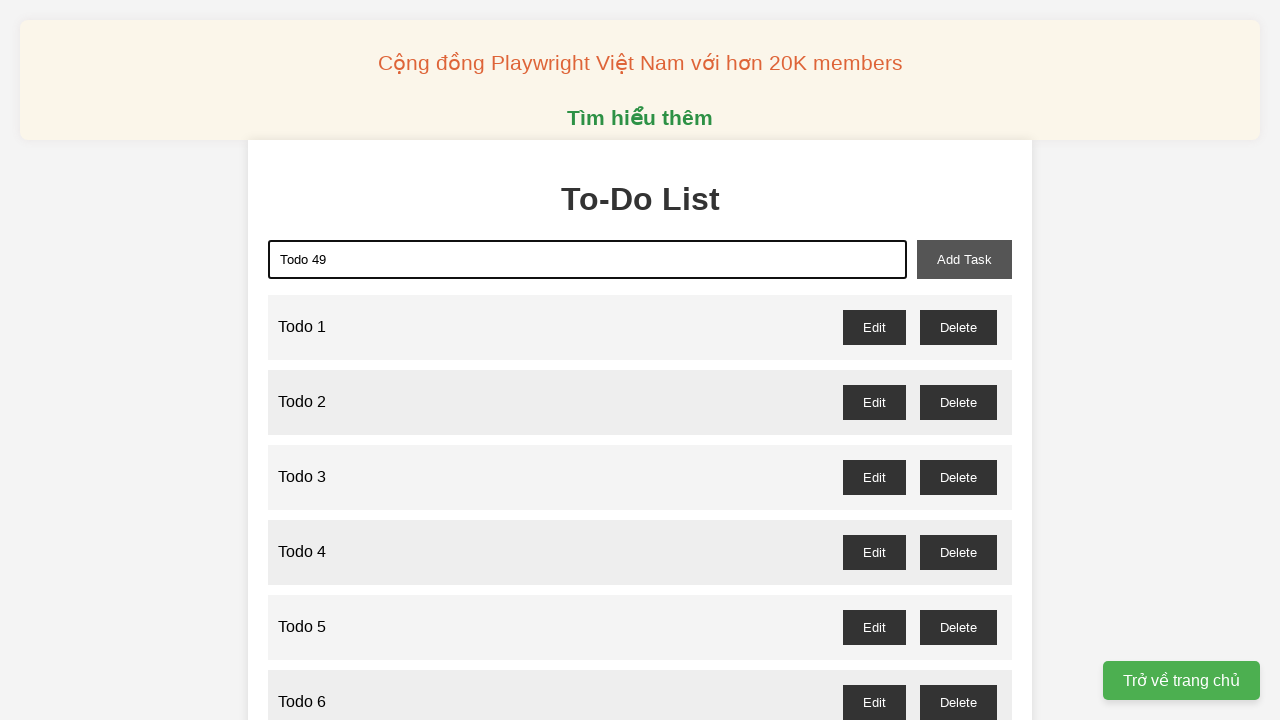

Clicked add task button for 'Todo 49' at (964, 259) on #add-task
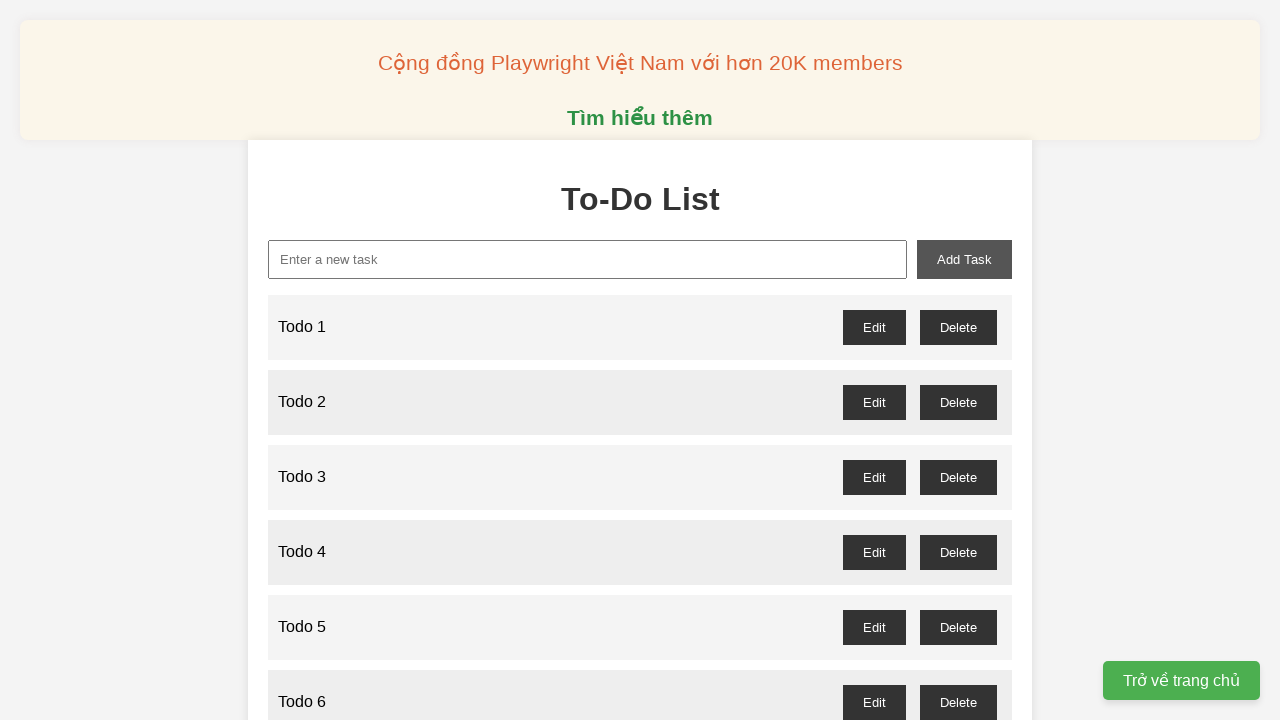

Filled new task input with 'Todo 50' on #new-task
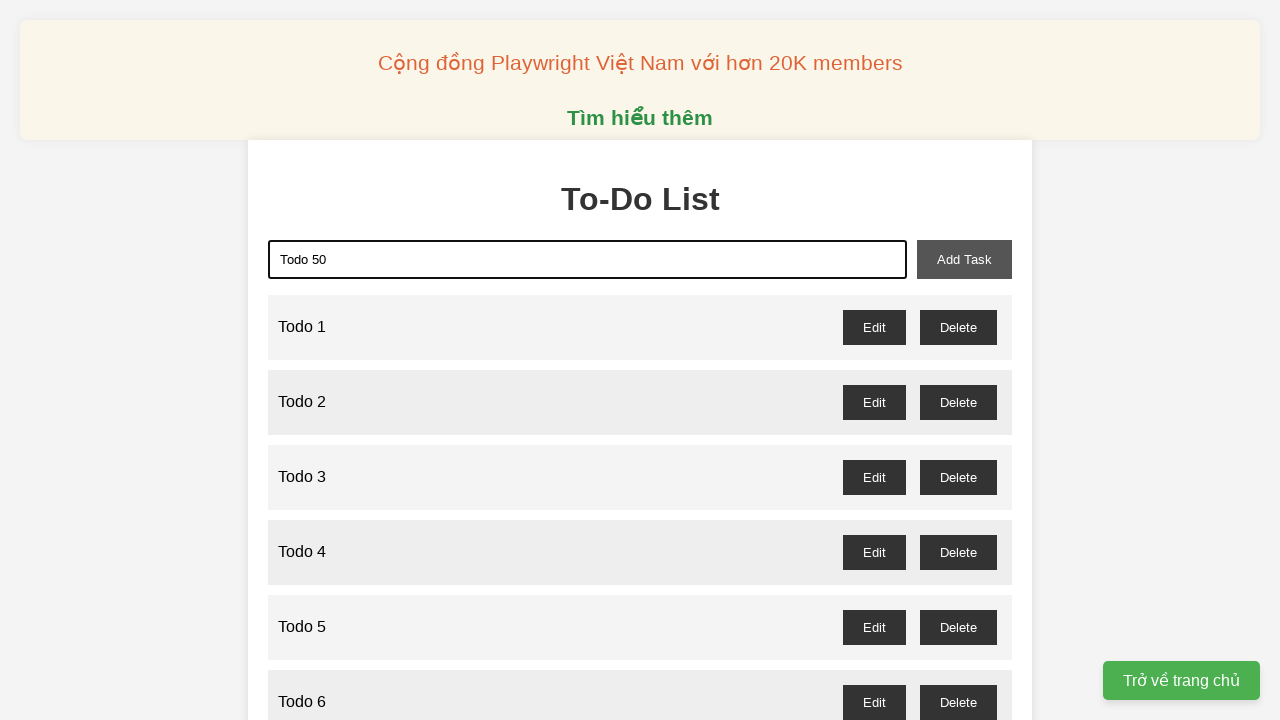

Clicked add task button for 'Todo 50' at (964, 259) on #add-task
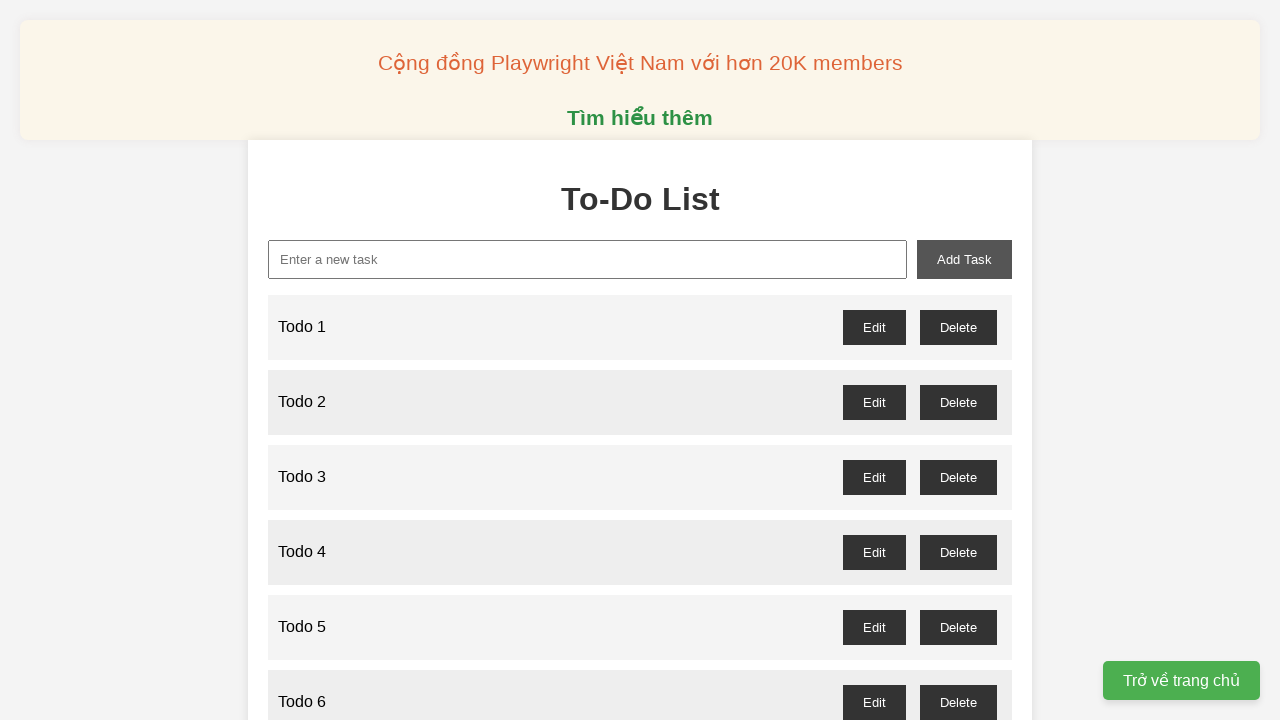

Filled new task input with 'Todo 51' on #new-task
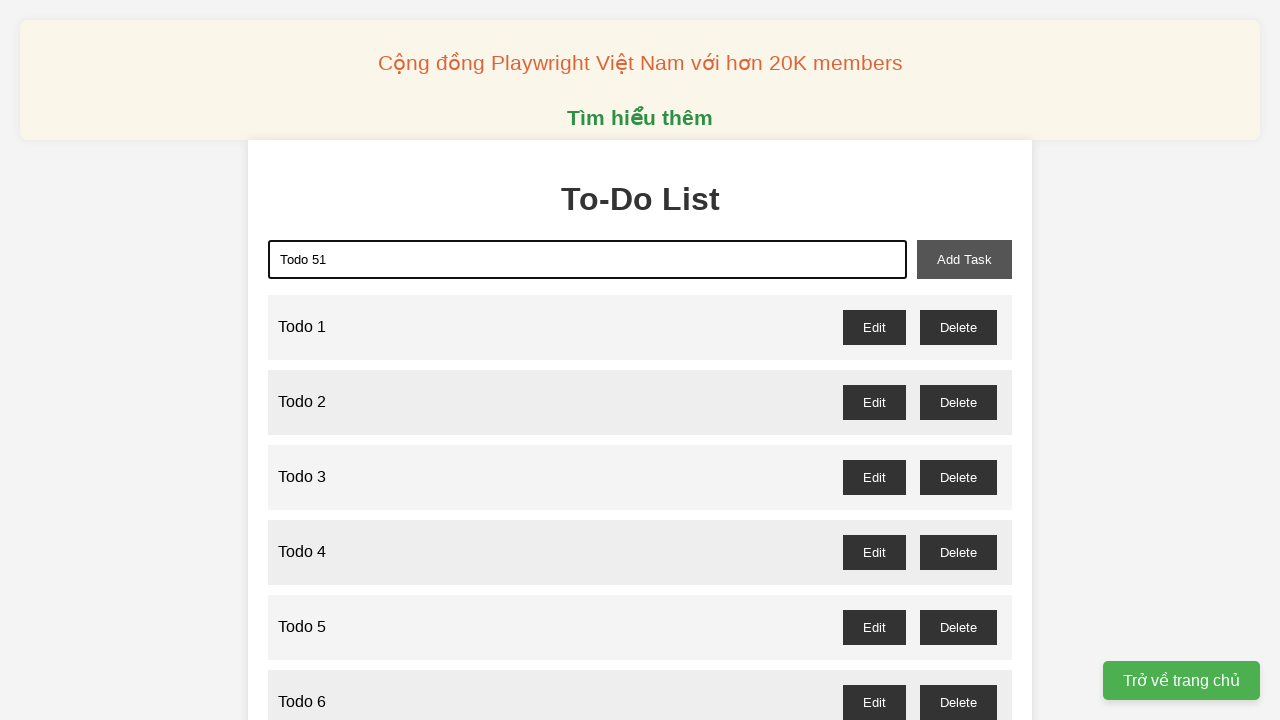

Clicked add task button for 'Todo 51' at (964, 259) on #add-task
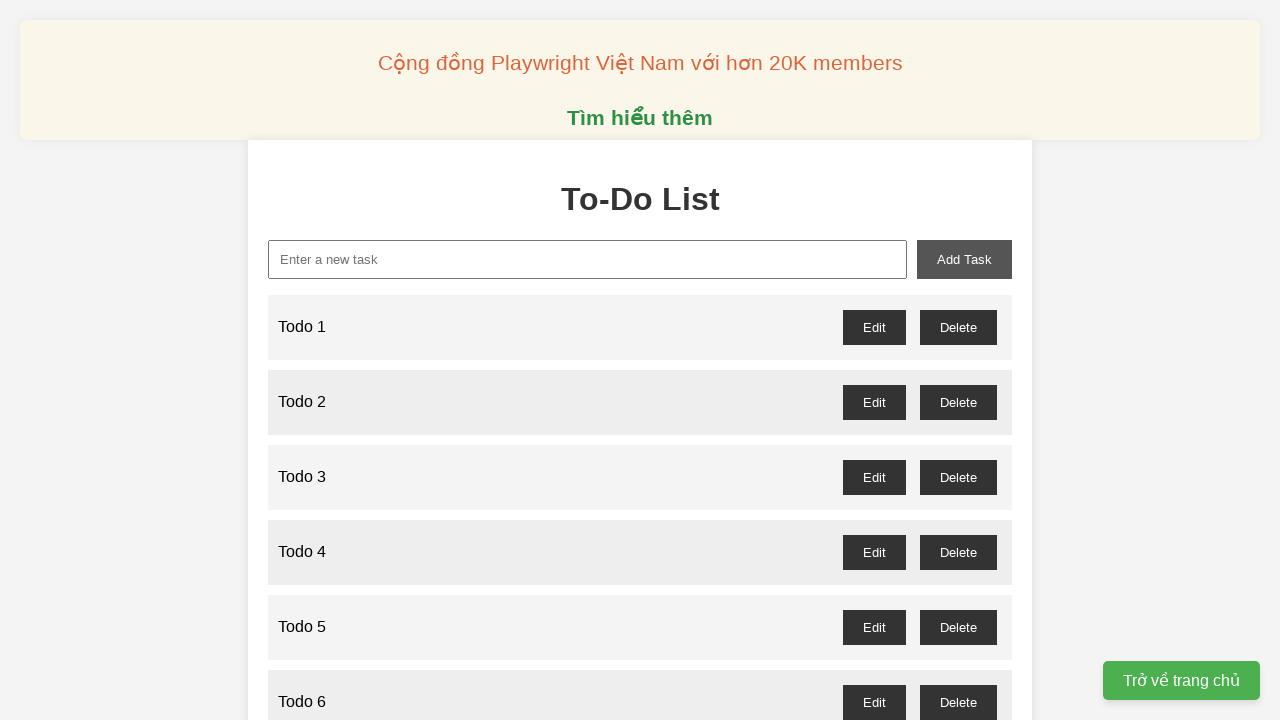

Filled new task input with 'Todo 52' on #new-task
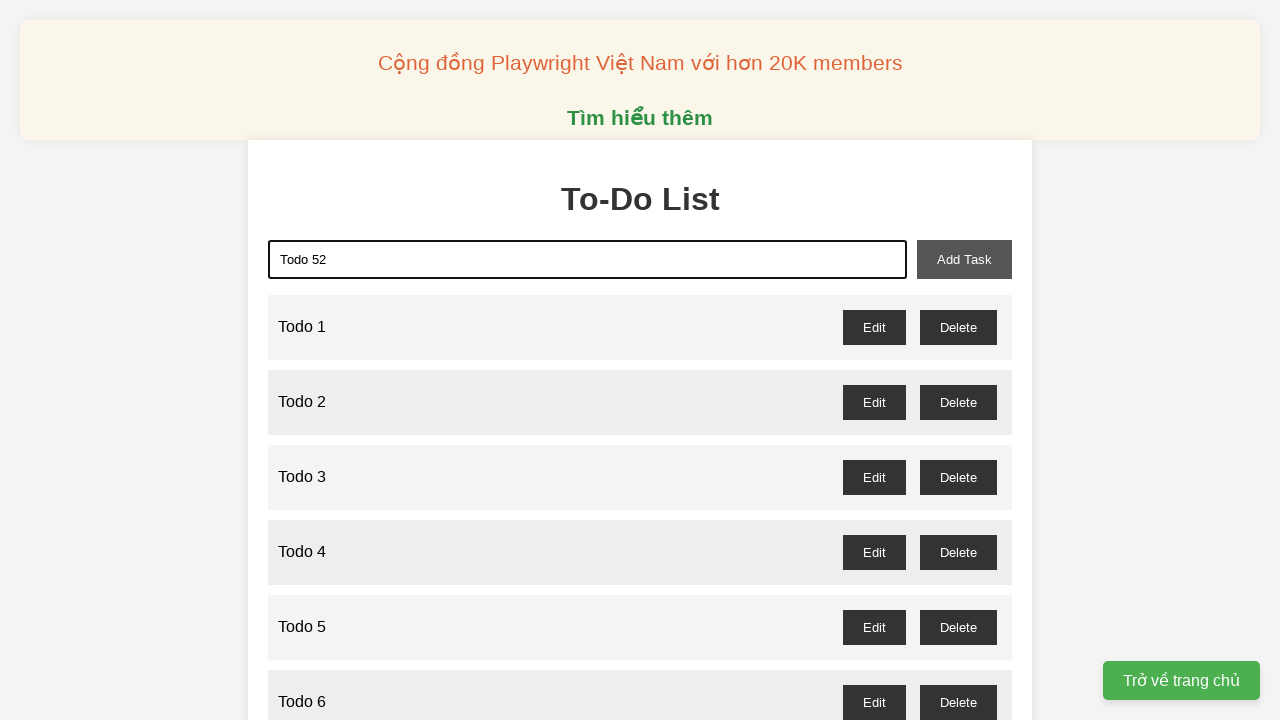

Clicked add task button for 'Todo 52' at (964, 259) on #add-task
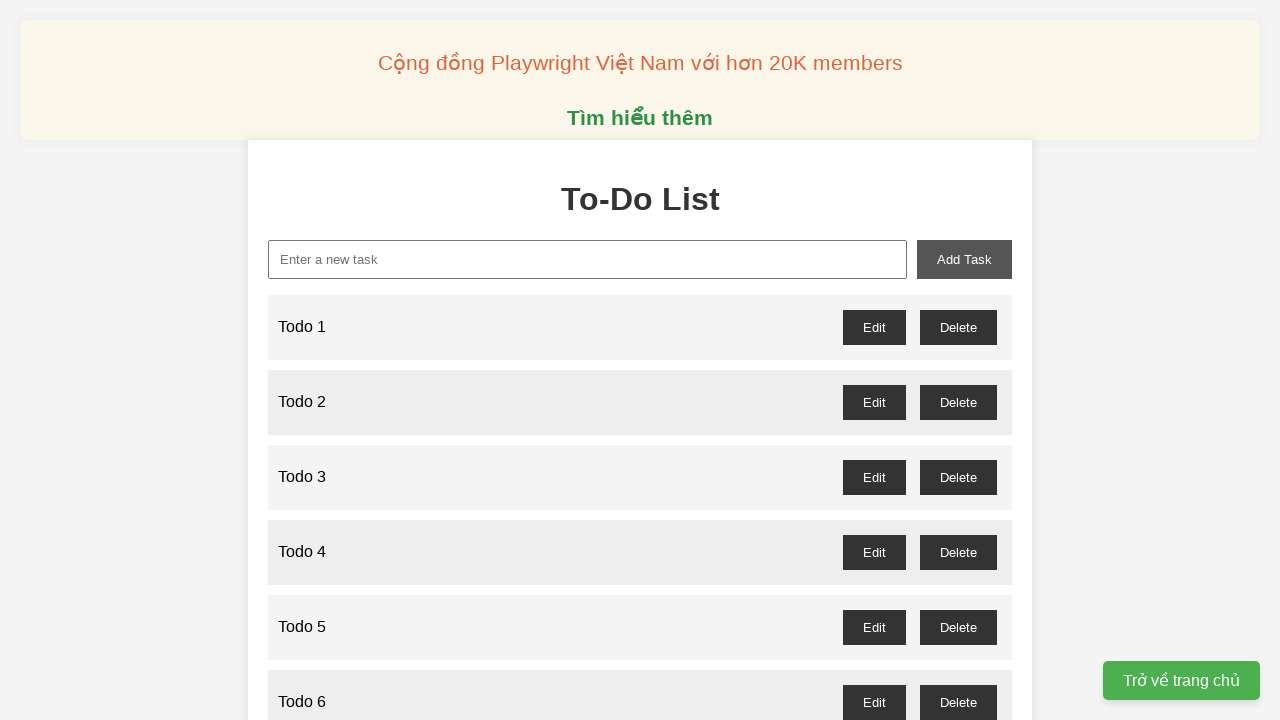

Filled new task input with 'Todo 53' on #new-task
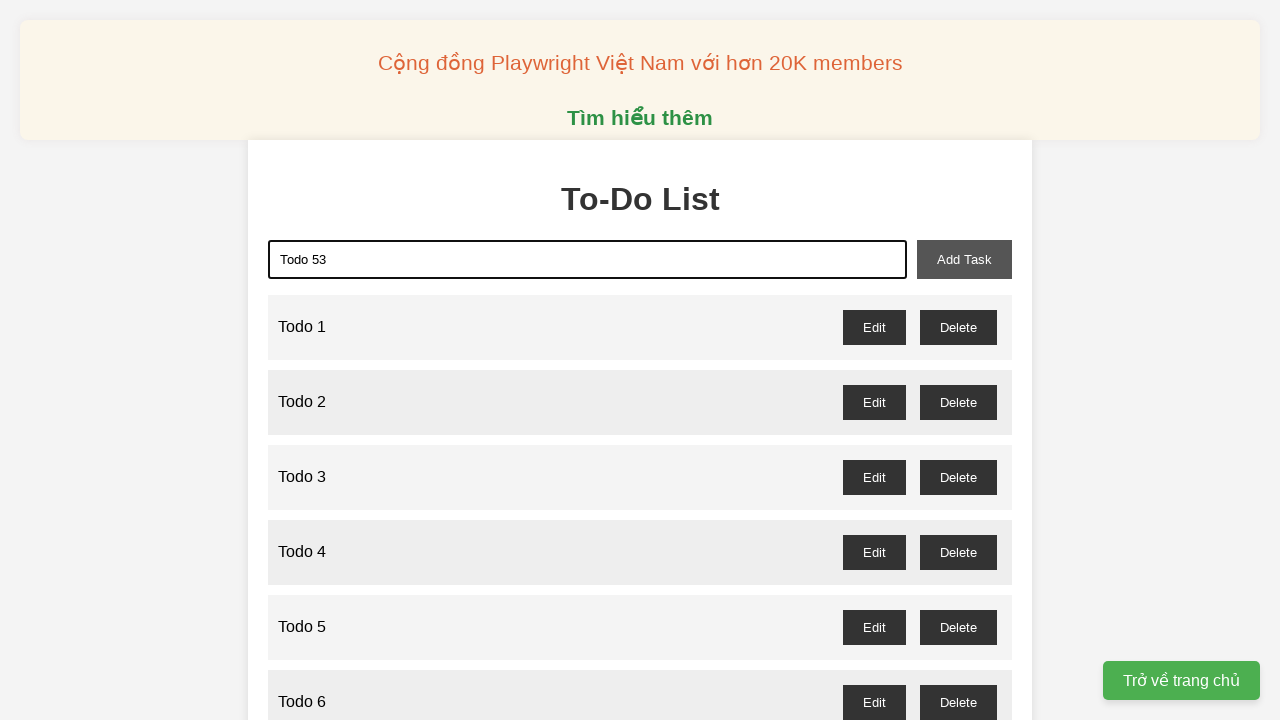

Clicked add task button for 'Todo 53' at (964, 259) on #add-task
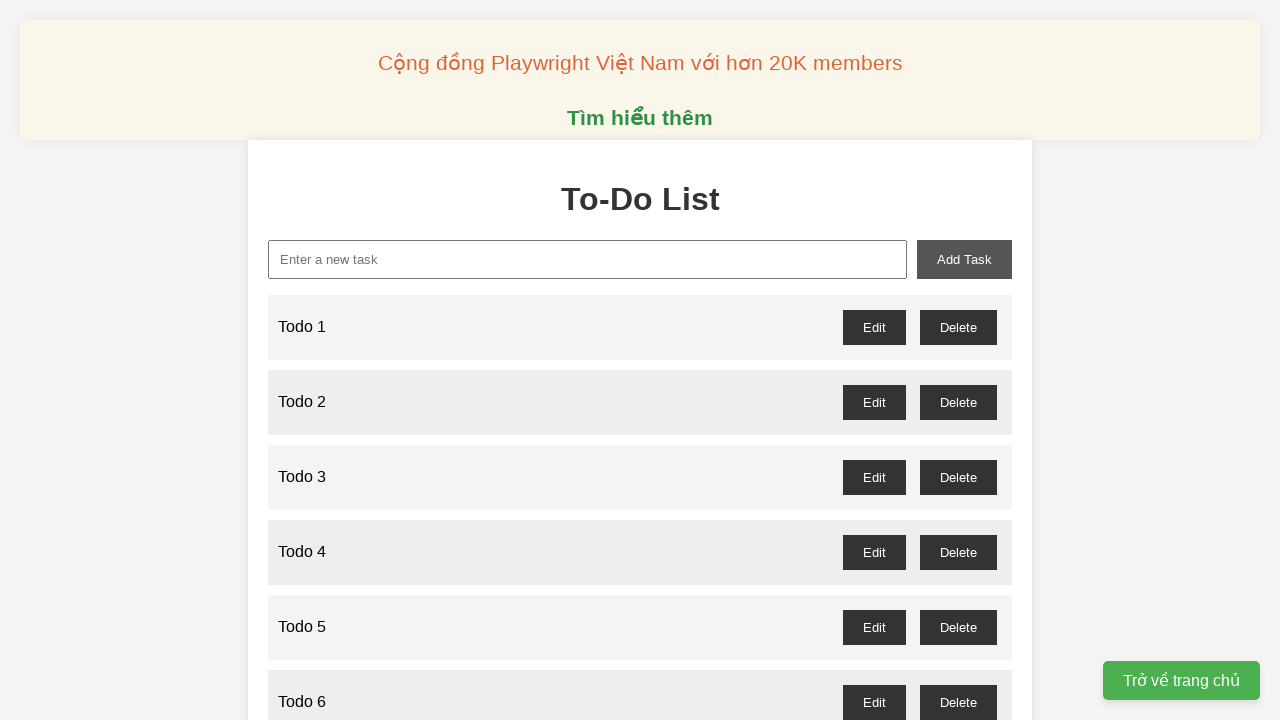

Filled new task input with 'Todo 54' on #new-task
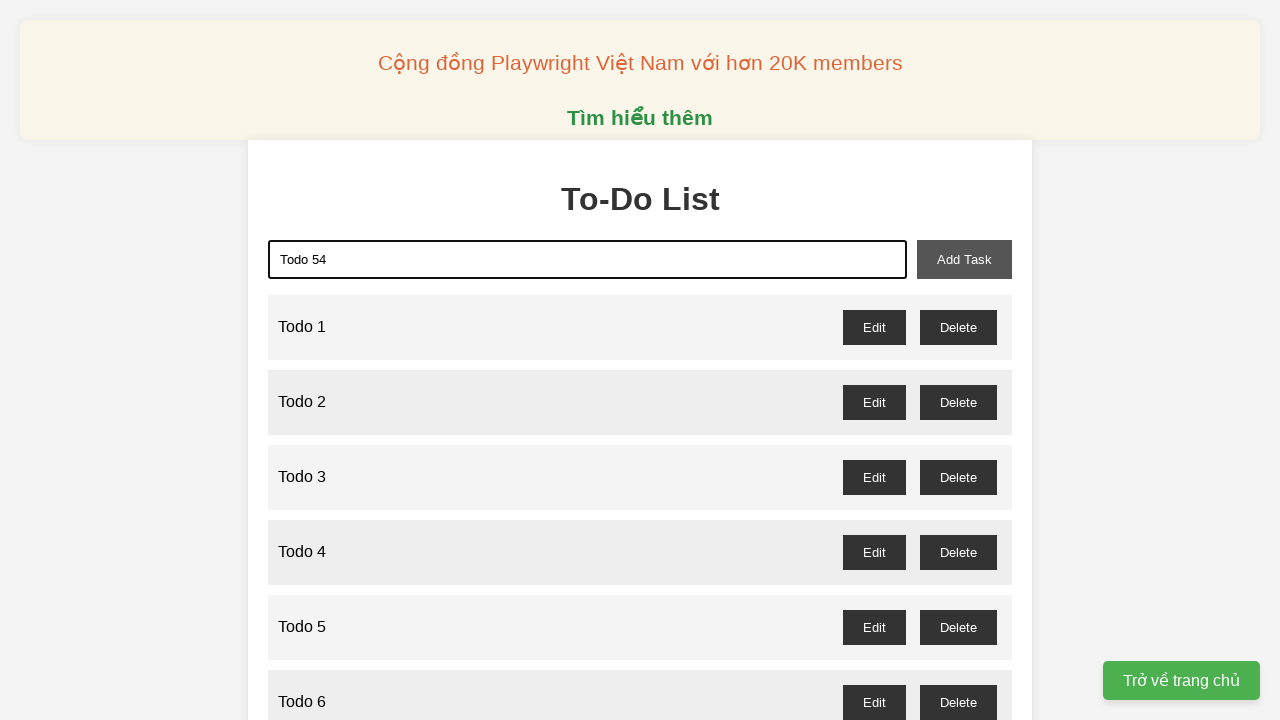

Clicked add task button for 'Todo 54' at (964, 259) on #add-task
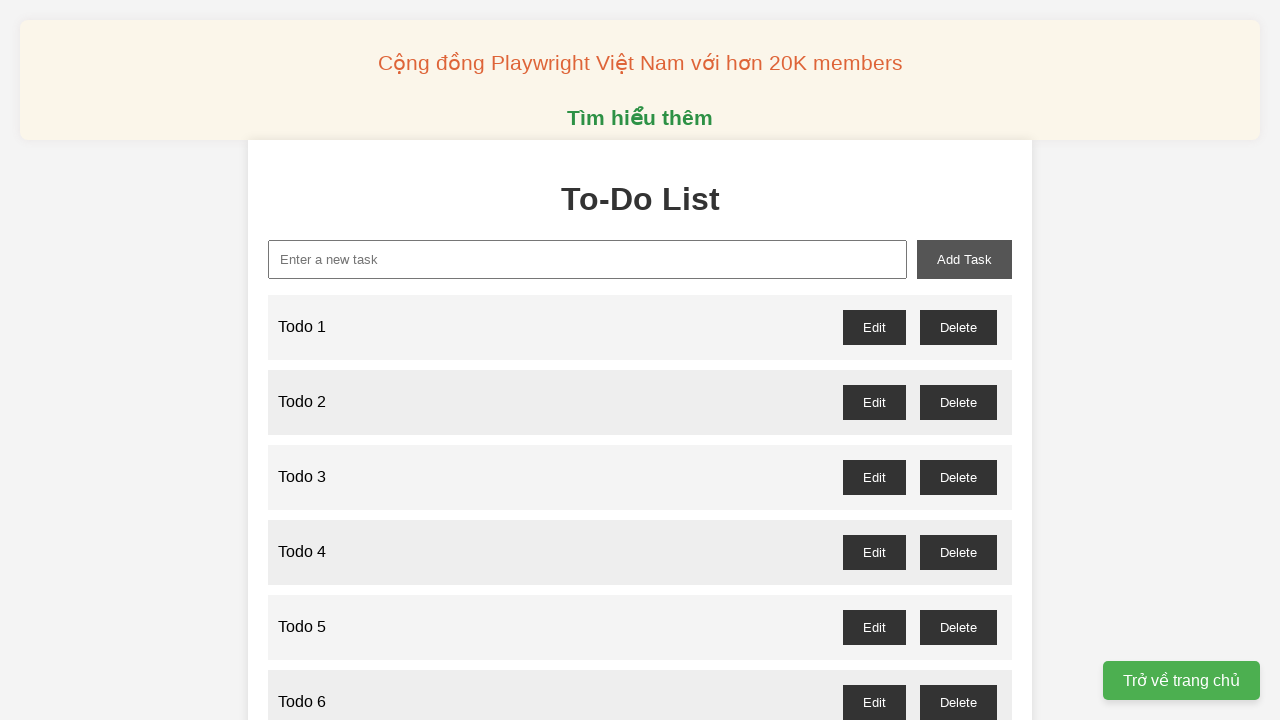

Filled new task input with 'Todo 55' on #new-task
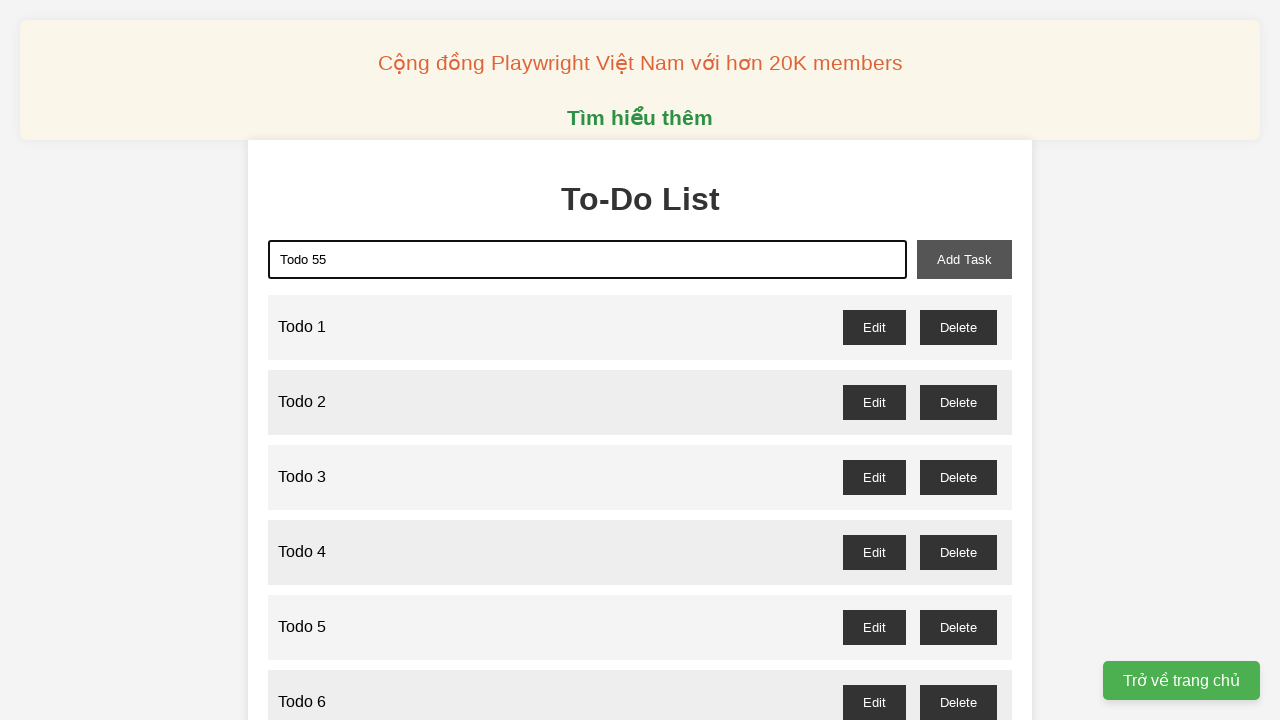

Clicked add task button for 'Todo 55' at (964, 259) on #add-task
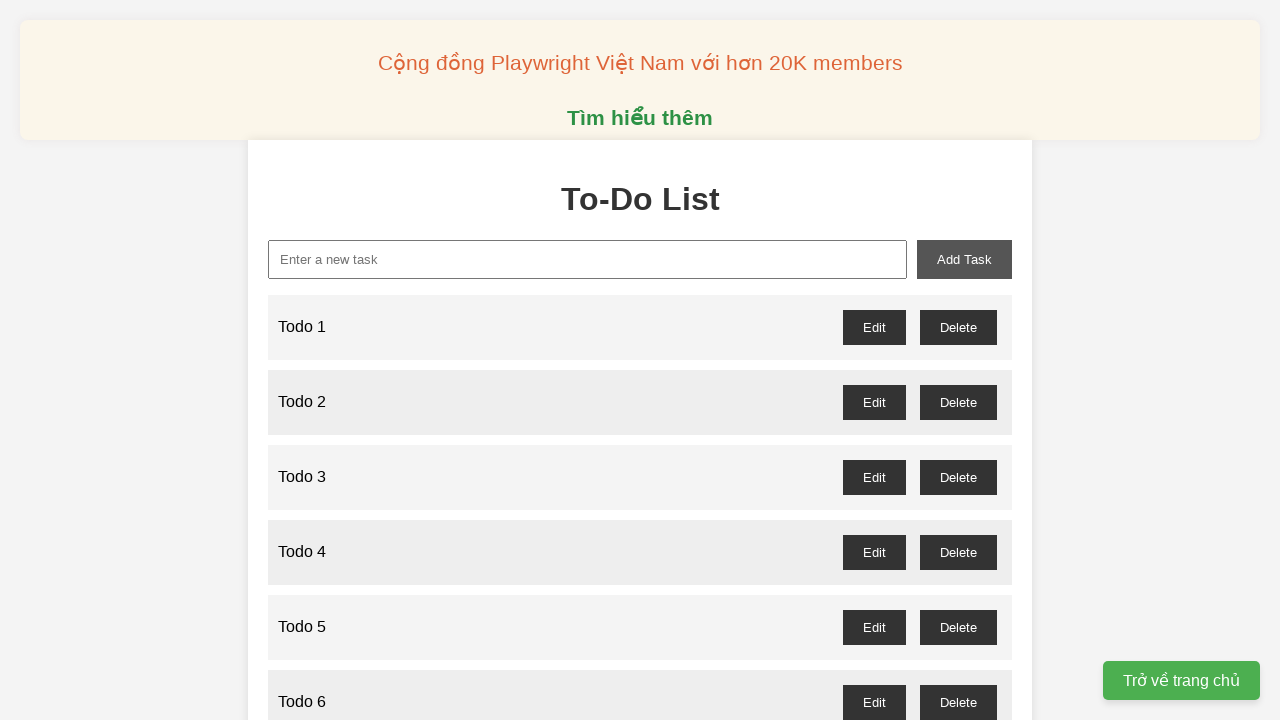

Filled new task input with 'Todo 56' on #new-task
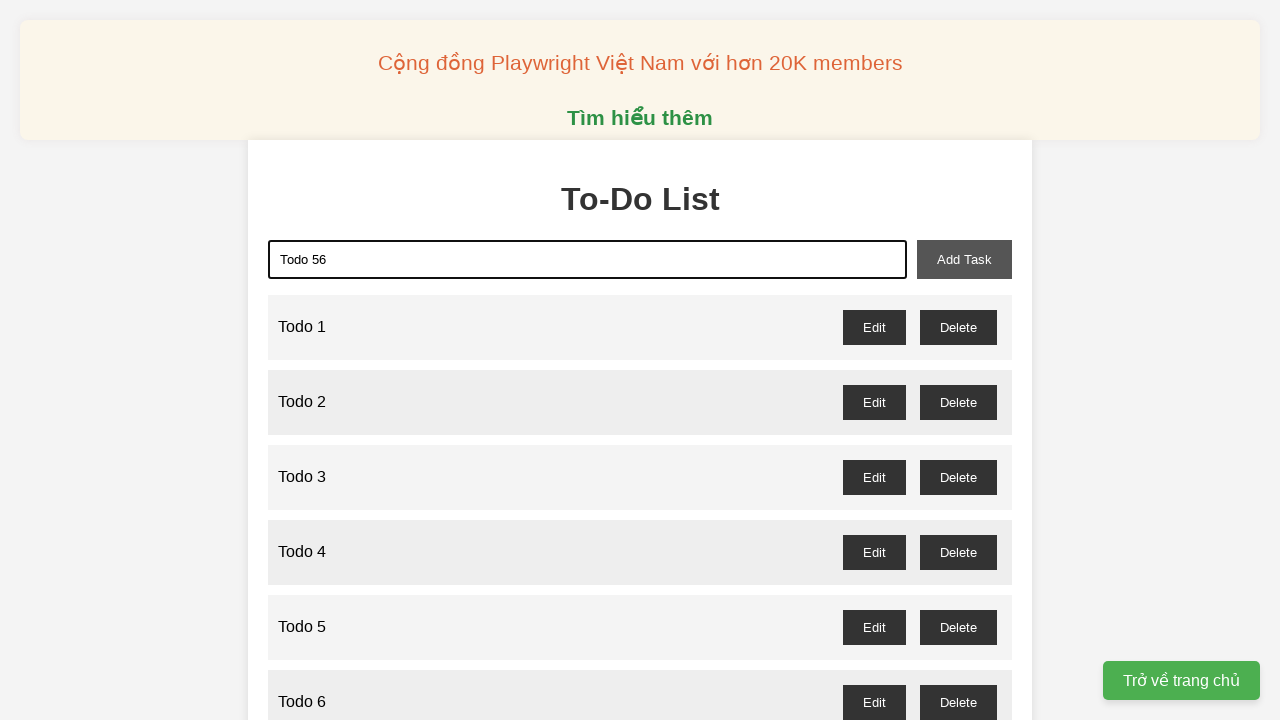

Clicked add task button for 'Todo 56' at (964, 259) on #add-task
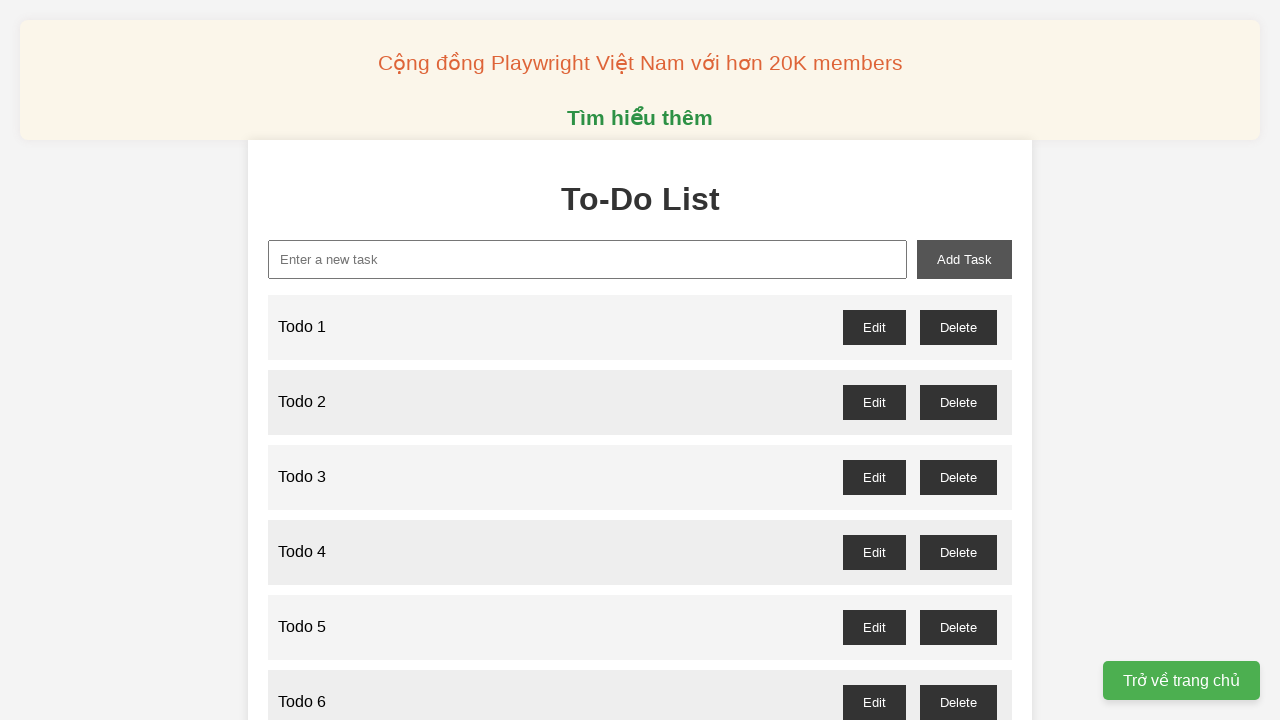

Filled new task input with 'Todo 57' on #new-task
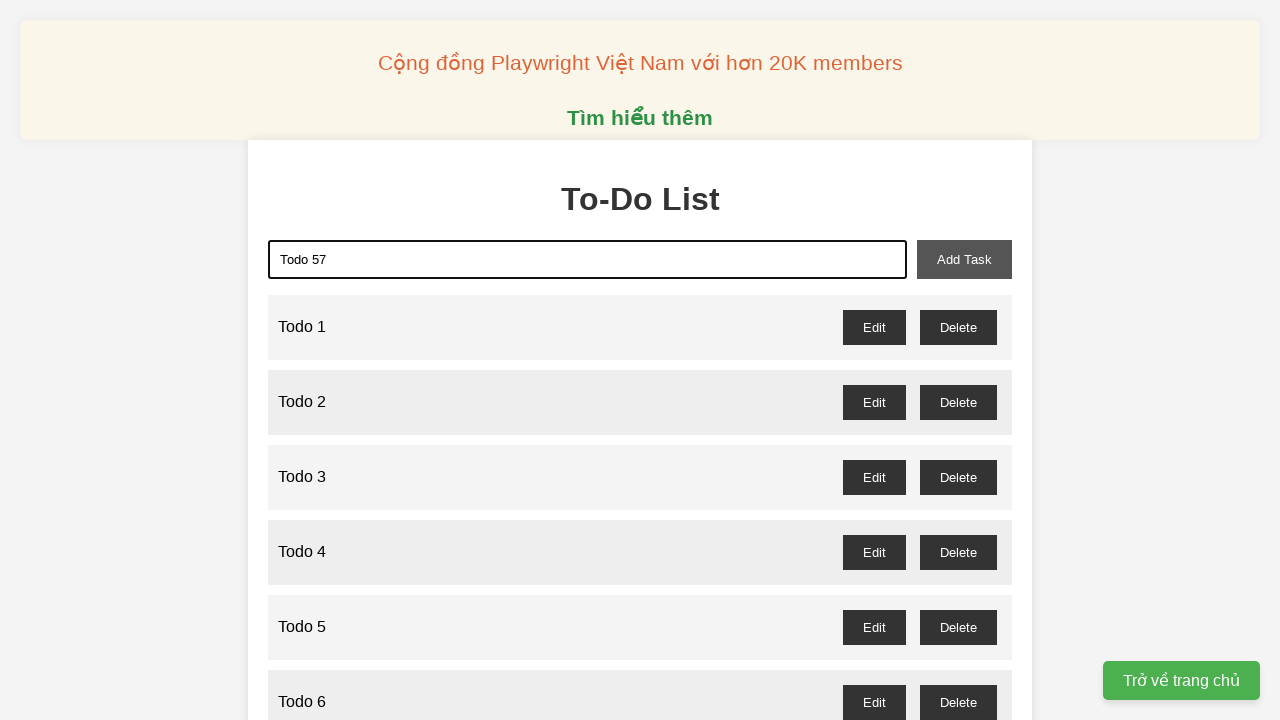

Clicked add task button for 'Todo 57' at (964, 259) on #add-task
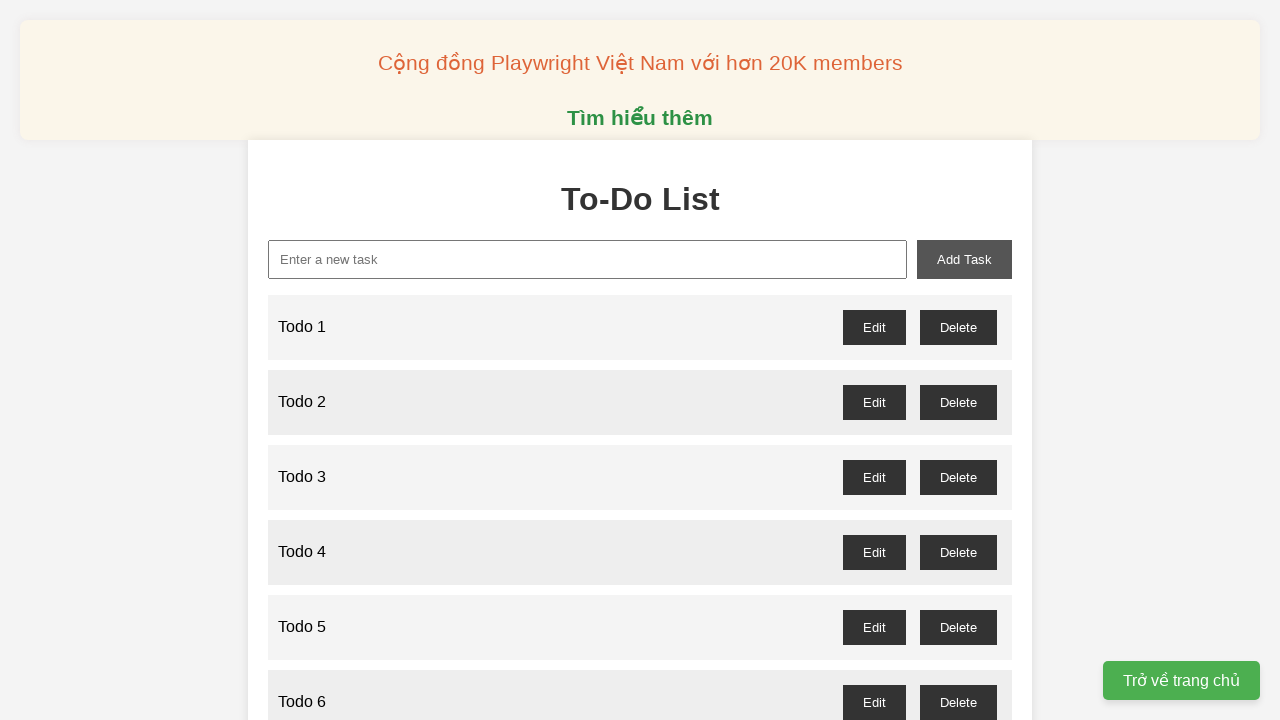

Filled new task input with 'Todo 58' on #new-task
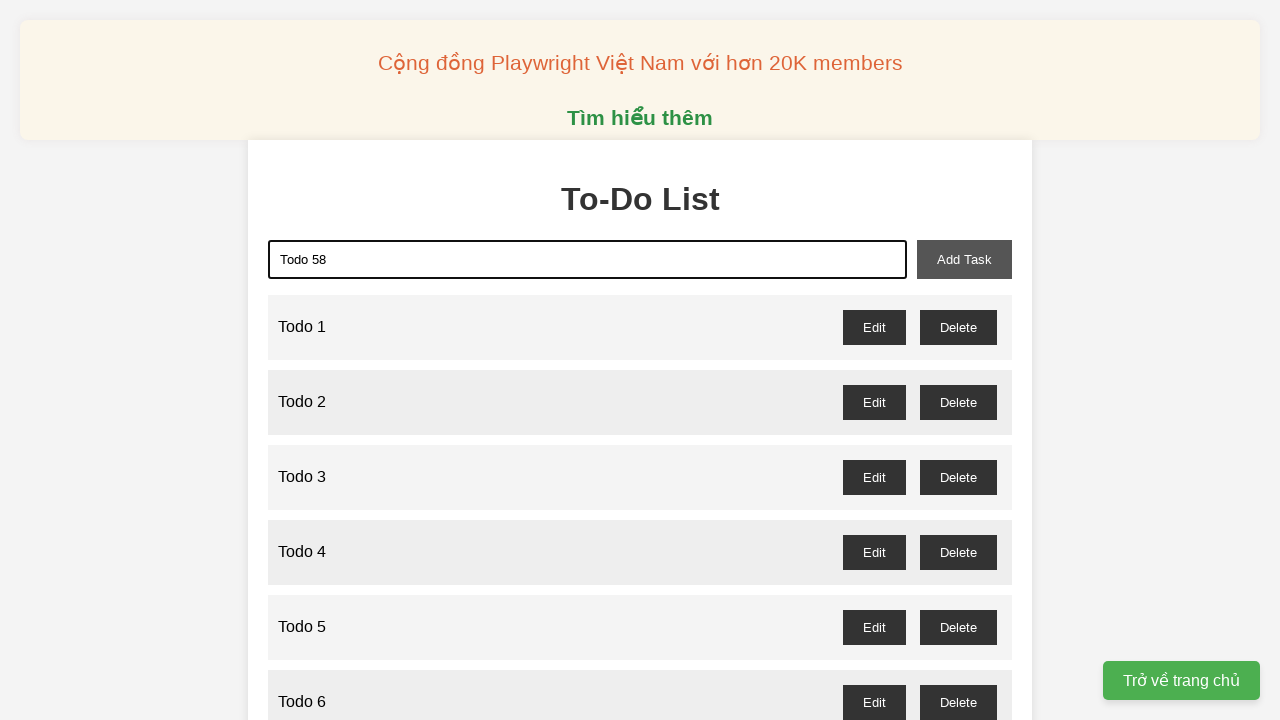

Clicked add task button for 'Todo 58' at (964, 259) on #add-task
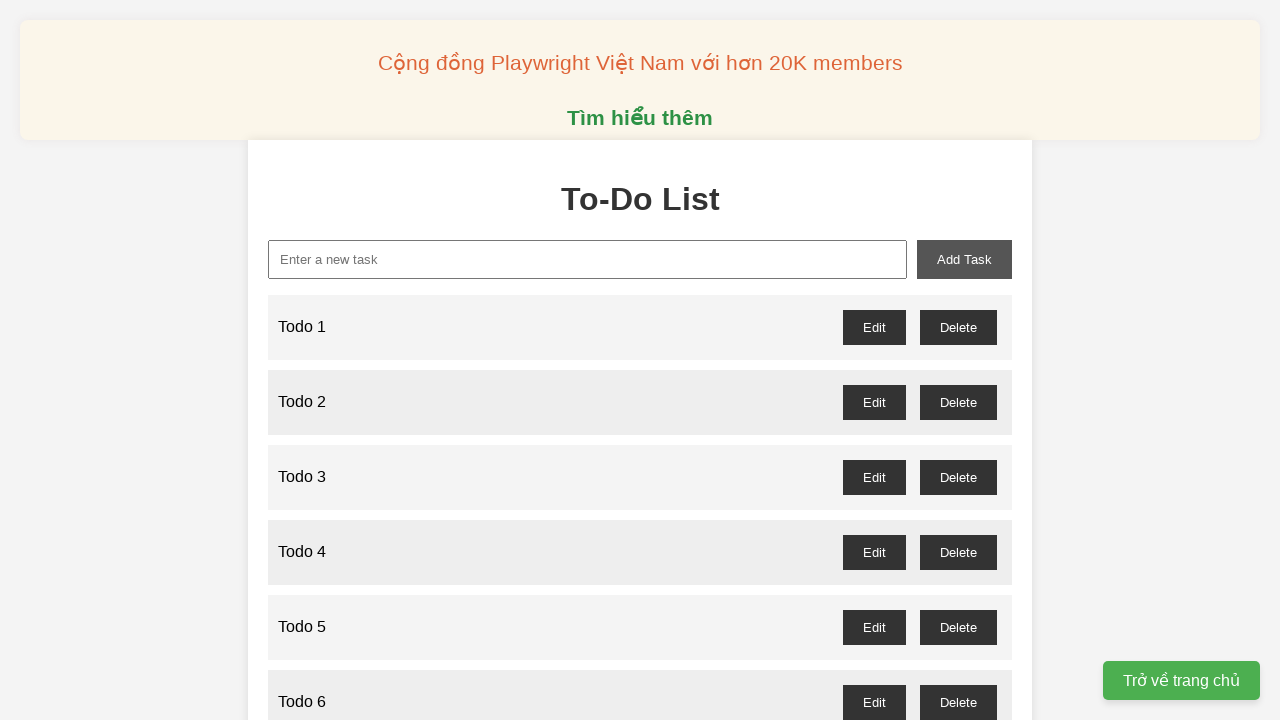

Filled new task input with 'Todo 59' on #new-task
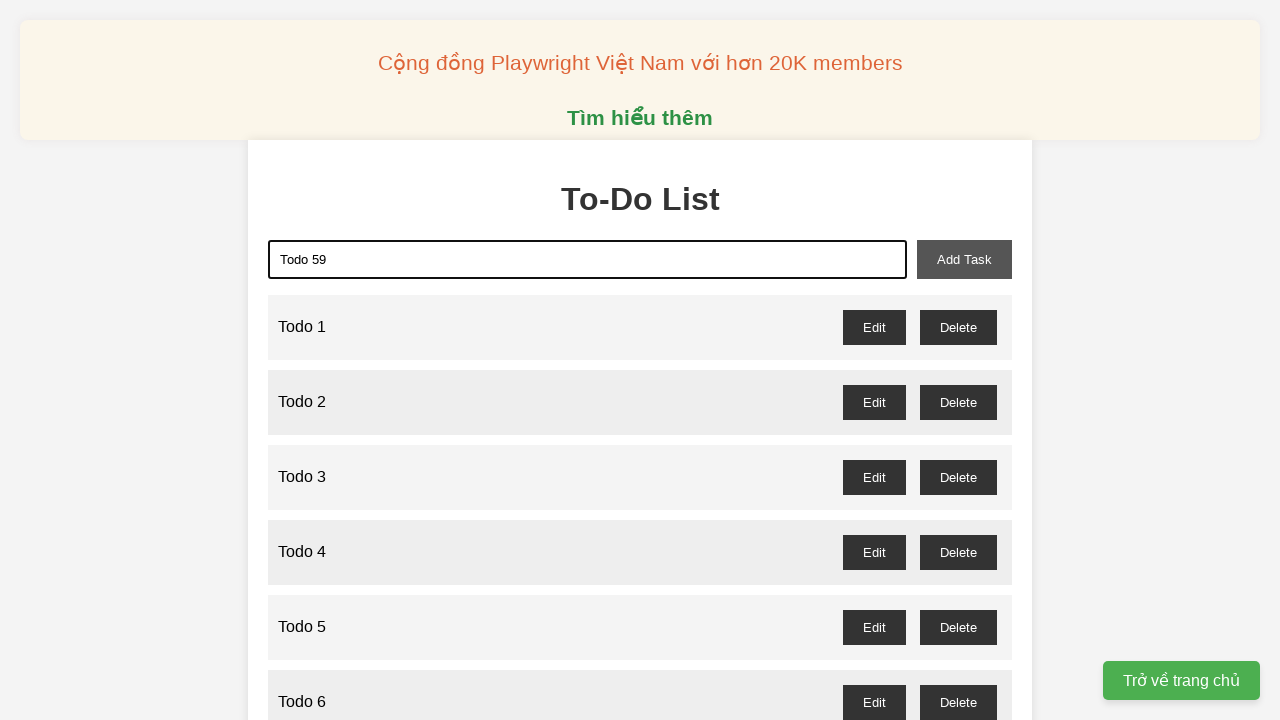

Clicked add task button for 'Todo 59' at (964, 259) on #add-task
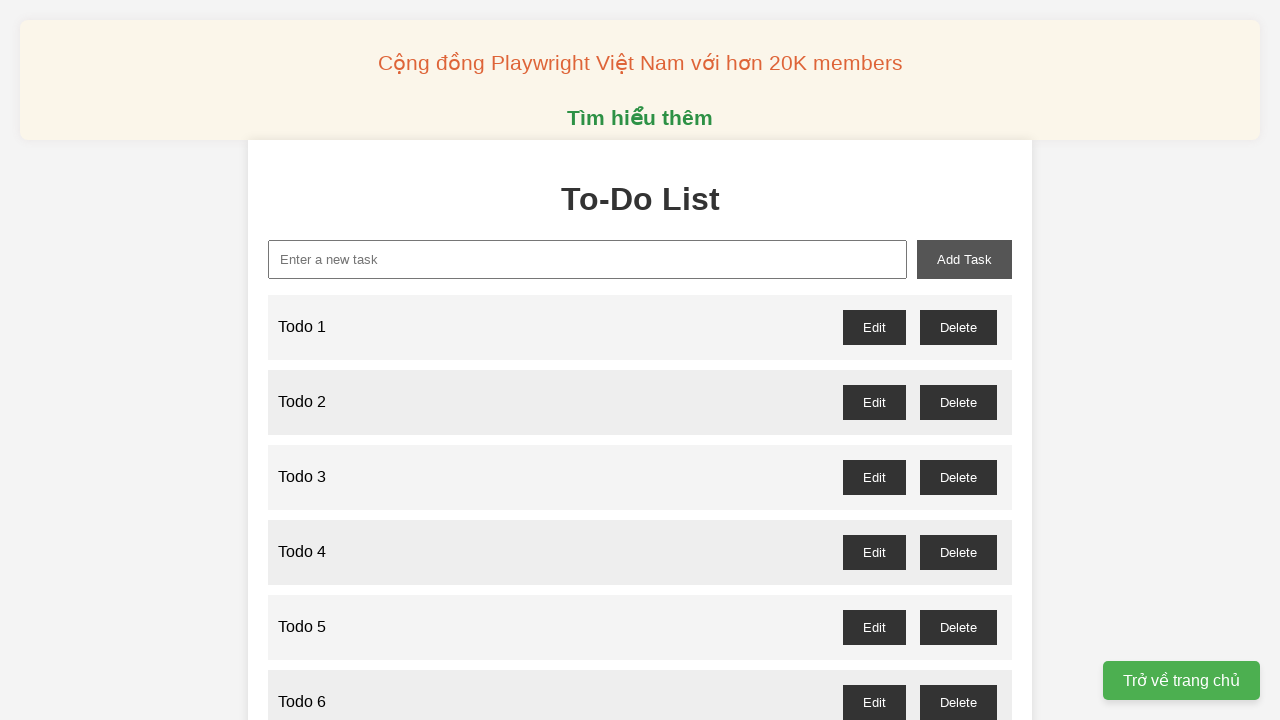

Filled new task input with 'Todo 60' on #new-task
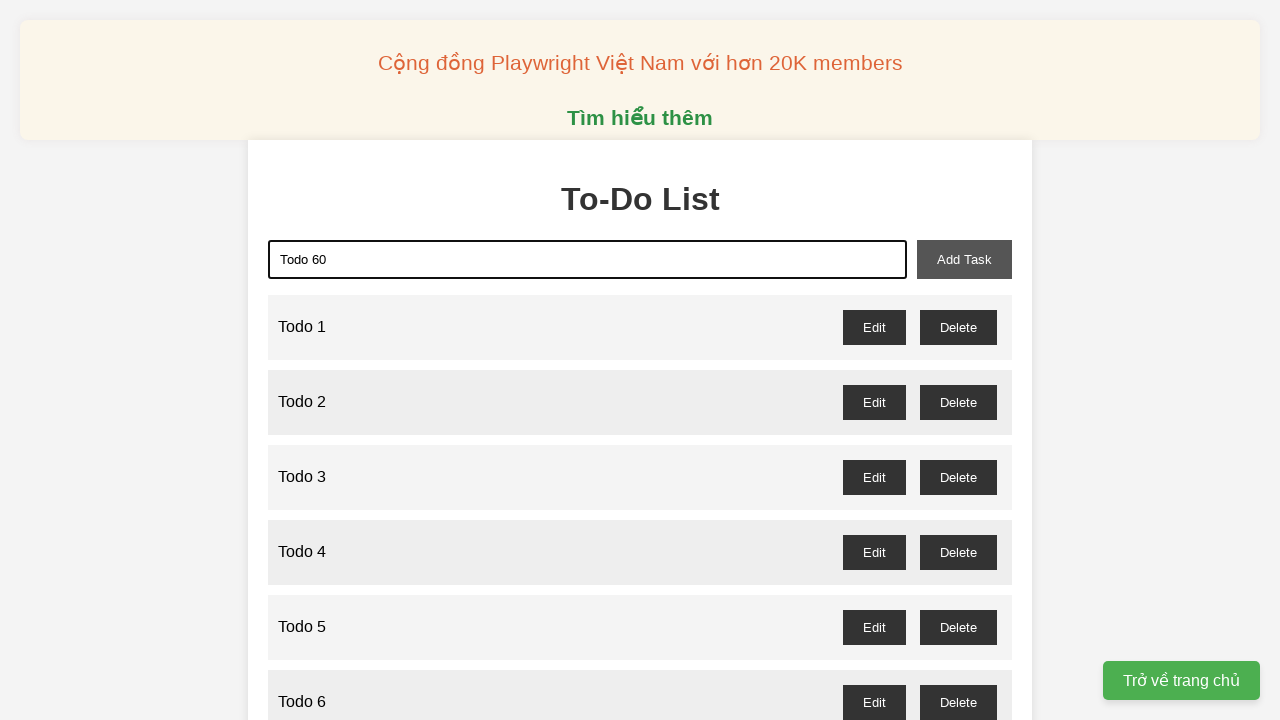

Clicked add task button for 'Todo 60' at (964, 259) on #add-task
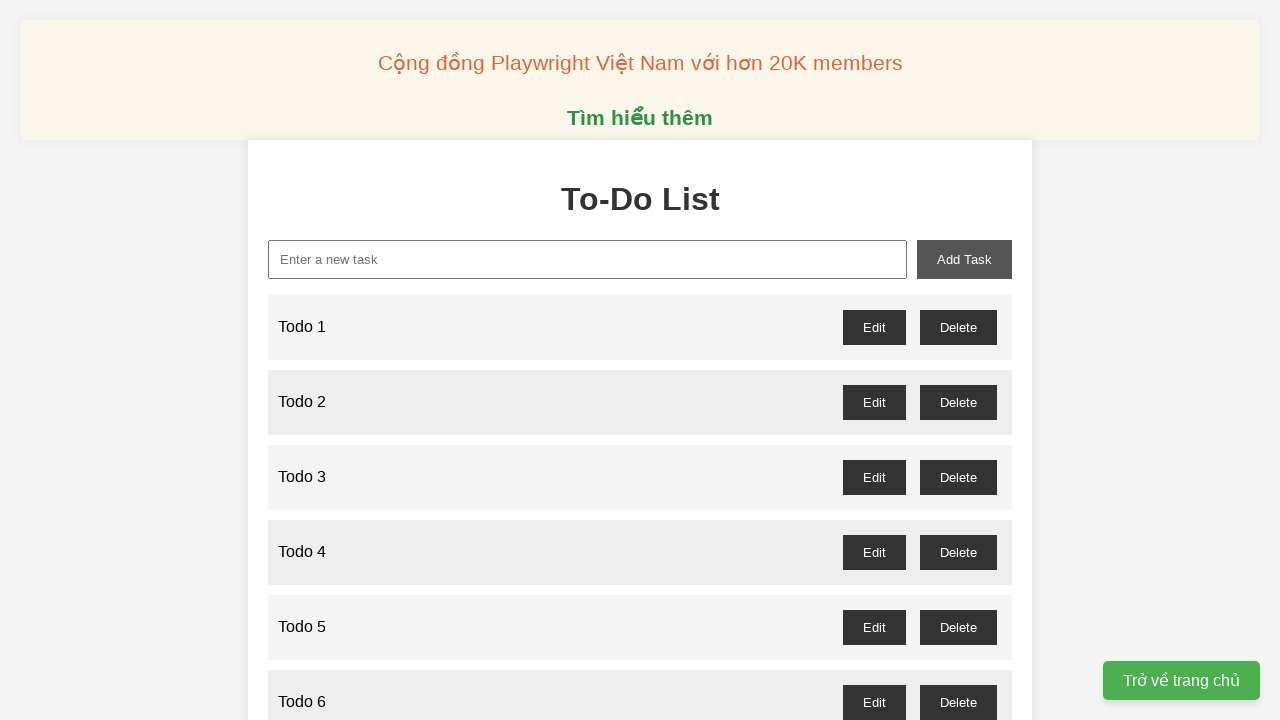

Filled new task input with 'Todo 61' on #new-task
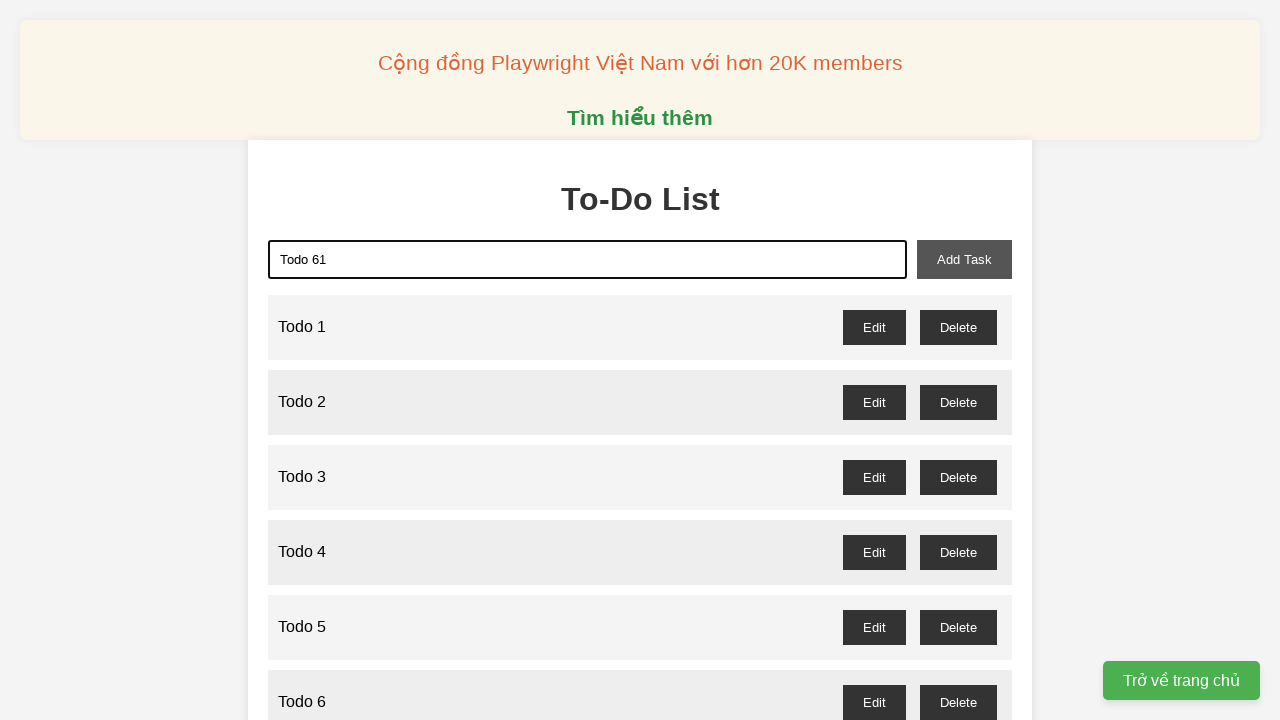

Clicked add task button for 'Todo 61' at (964, 259) on #add-task
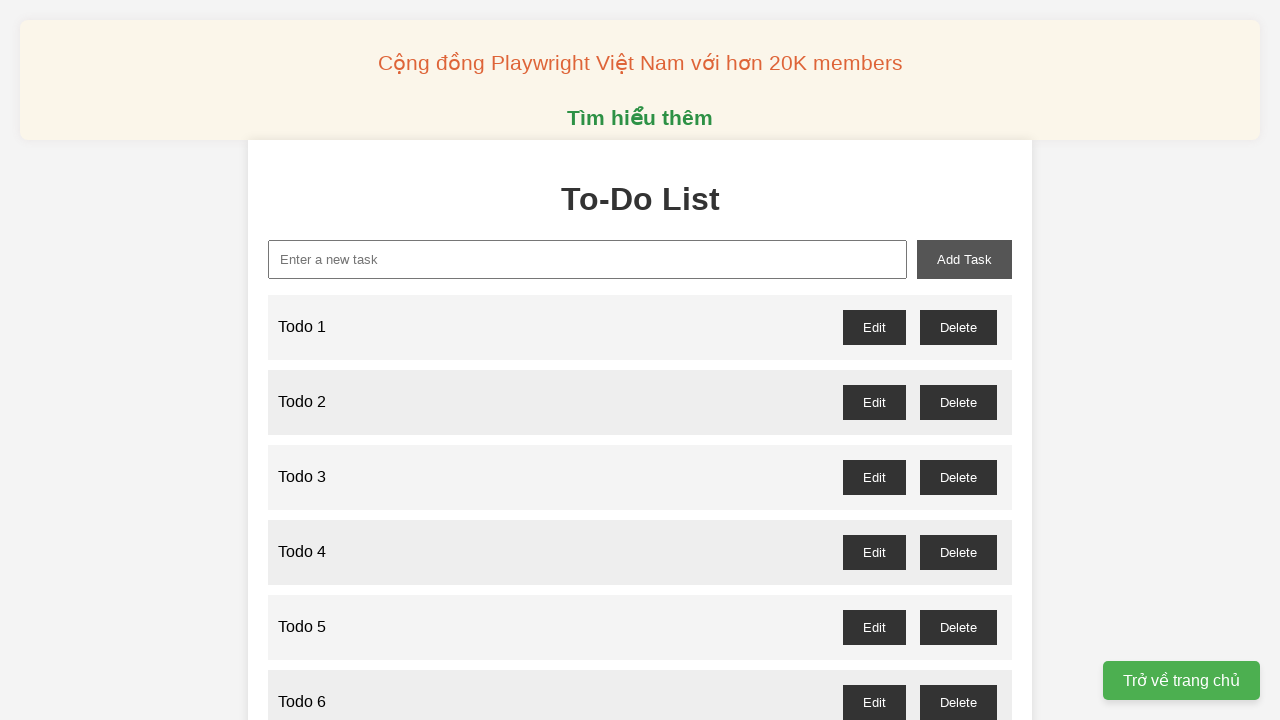

Filled new task input with 'Todo 62' on #new-task
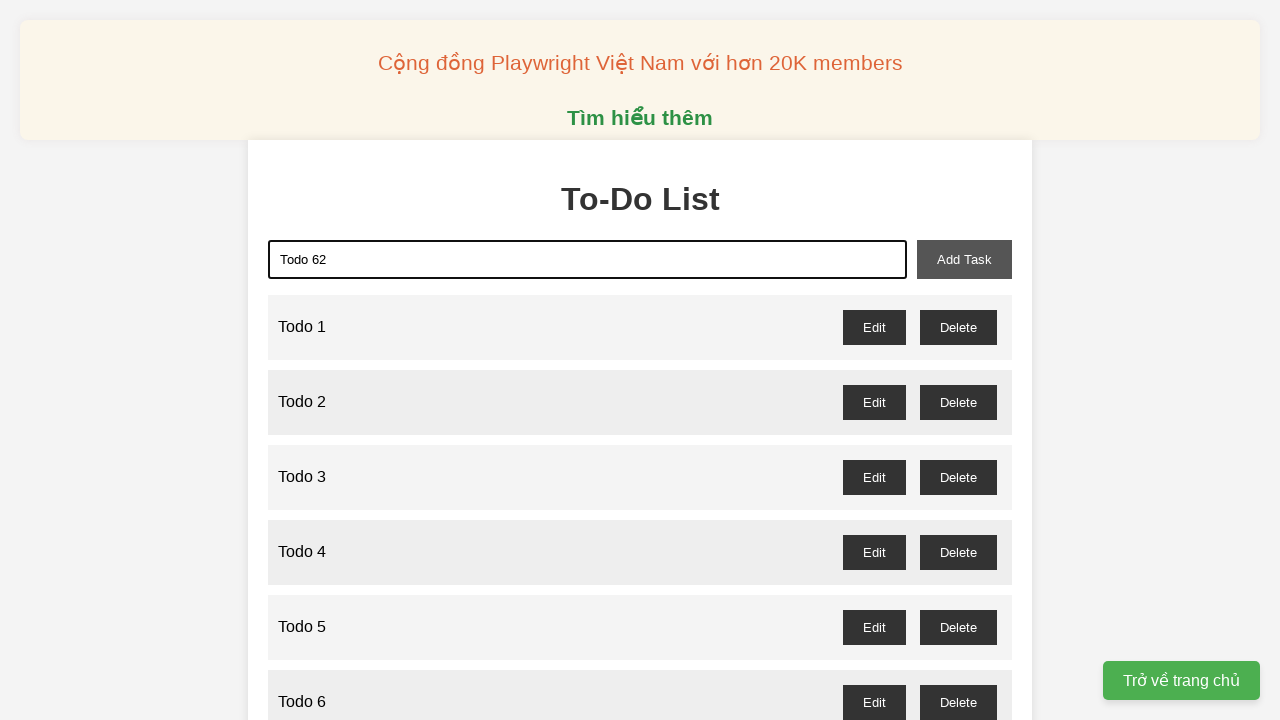

Clicked add task button for 'Todo 62' at (964, 259) on #add-task
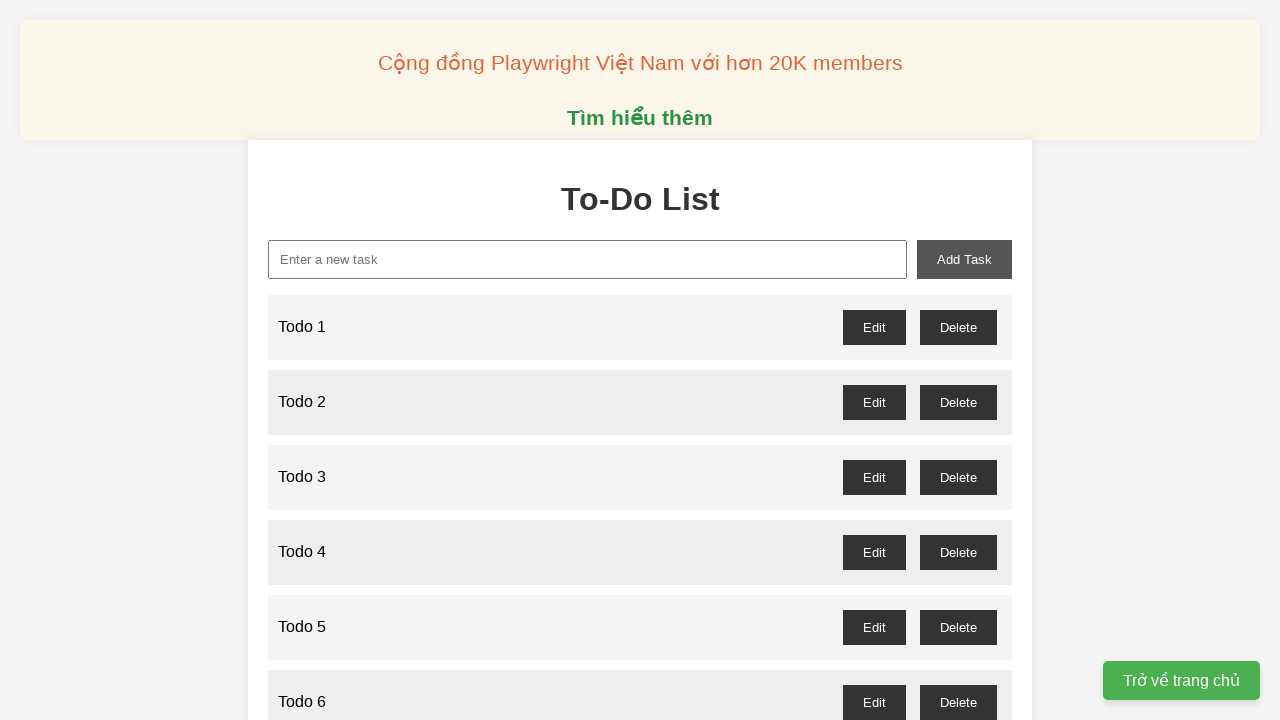

Filled new task input with 'Todo 63' on #new-task
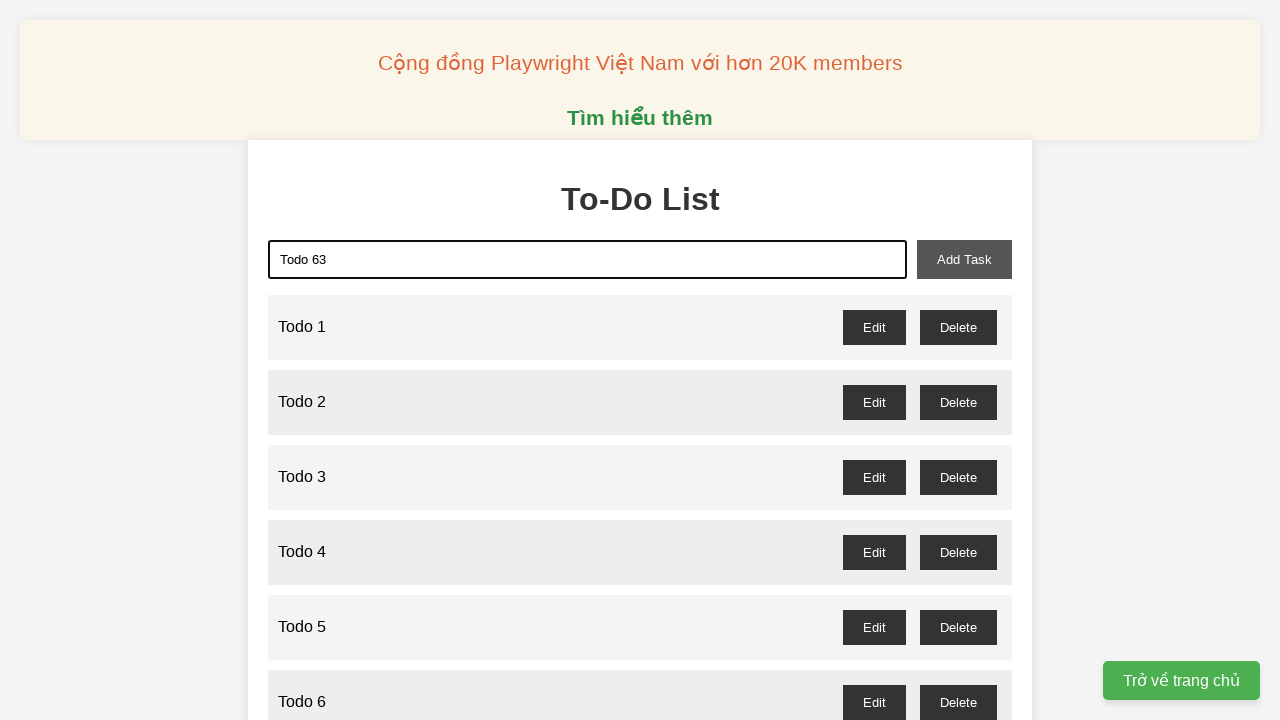

Clicked add task button for 'Todo 63' at (964, 259) on #add-task
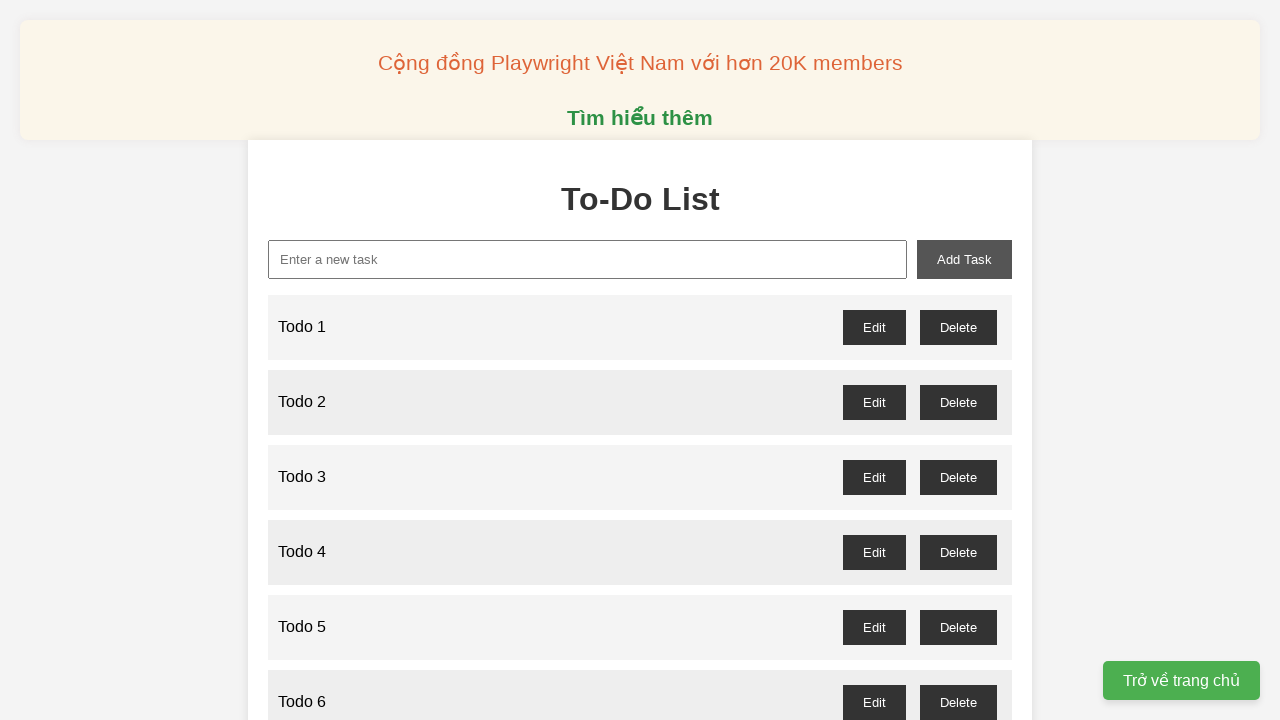

Filled new task input with 'Todo 64' on #new-task
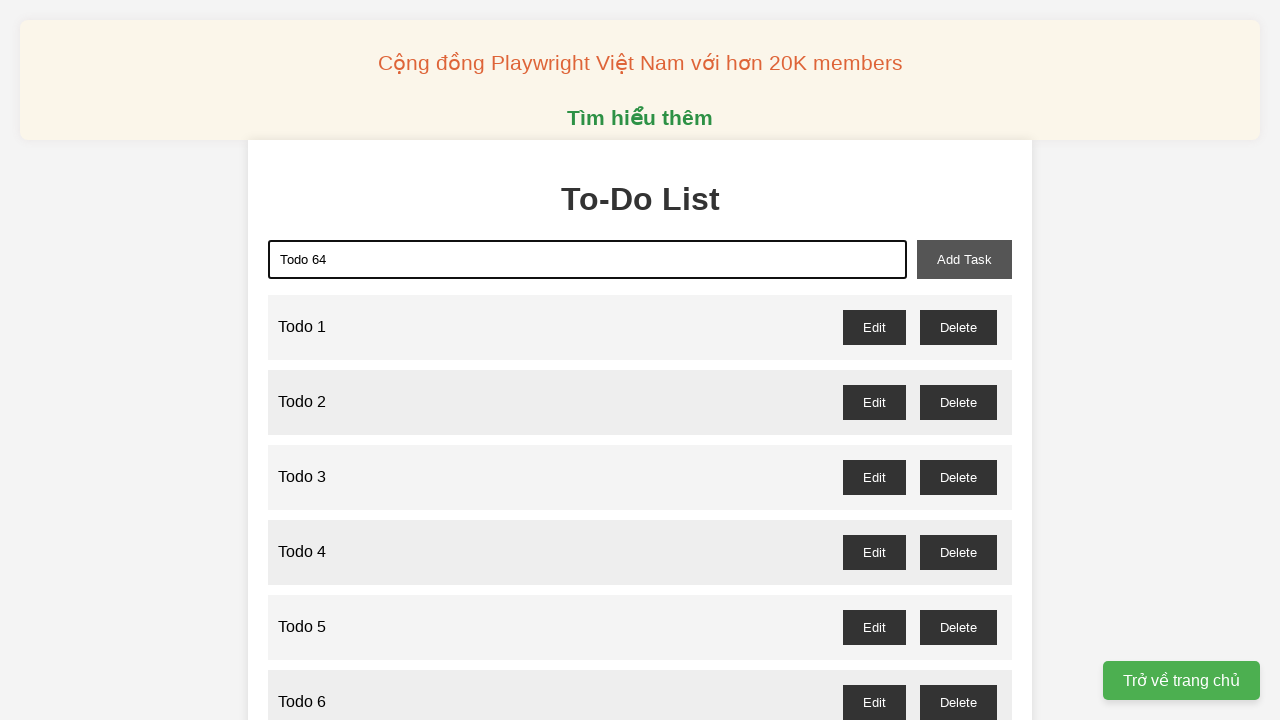

Clicked add task button for 'Todo 64' at (964, 259) on #add-task
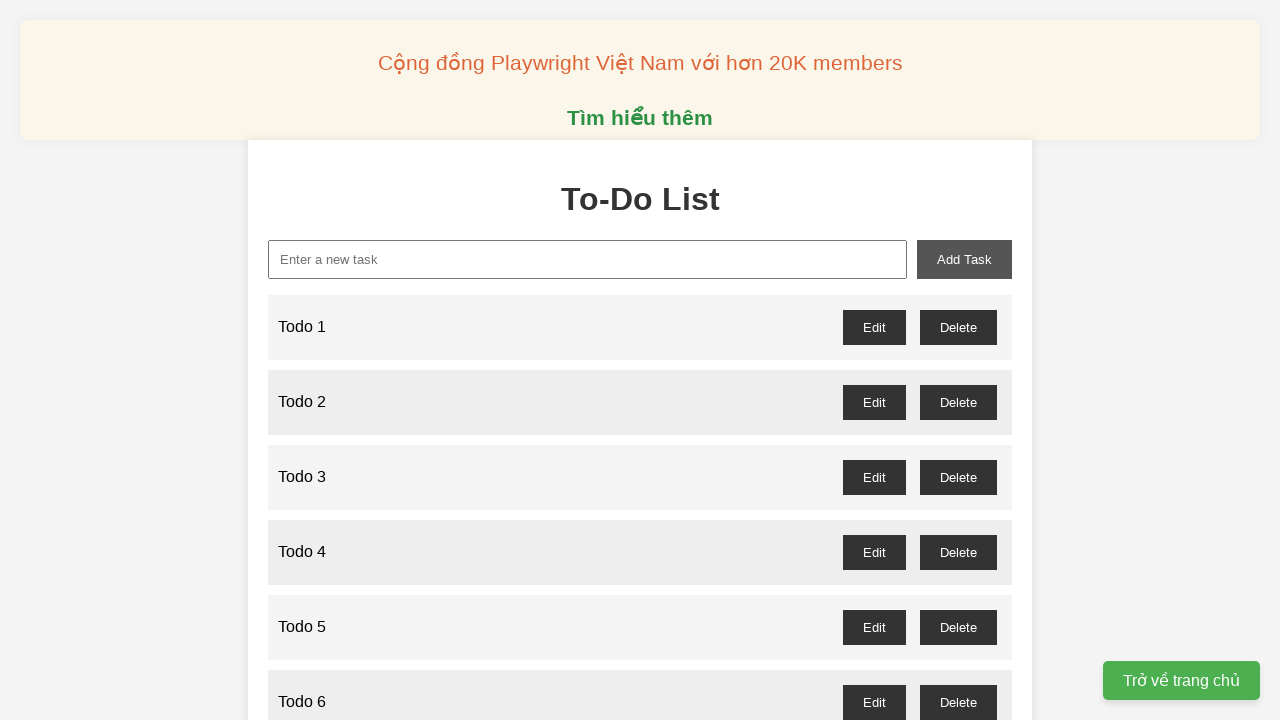

Filled new task input with 'Todo 65' on #new-task
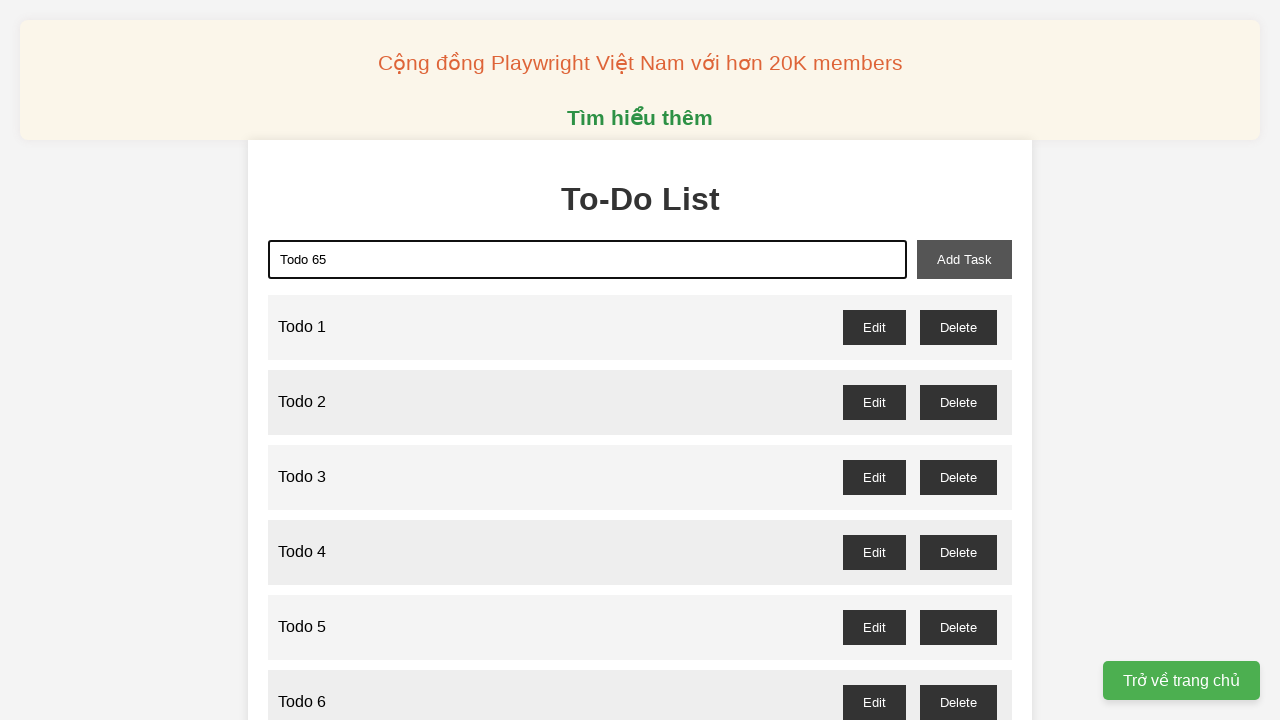

Clicked add task button for 'Todo 65' at (964, 259) on #add-task
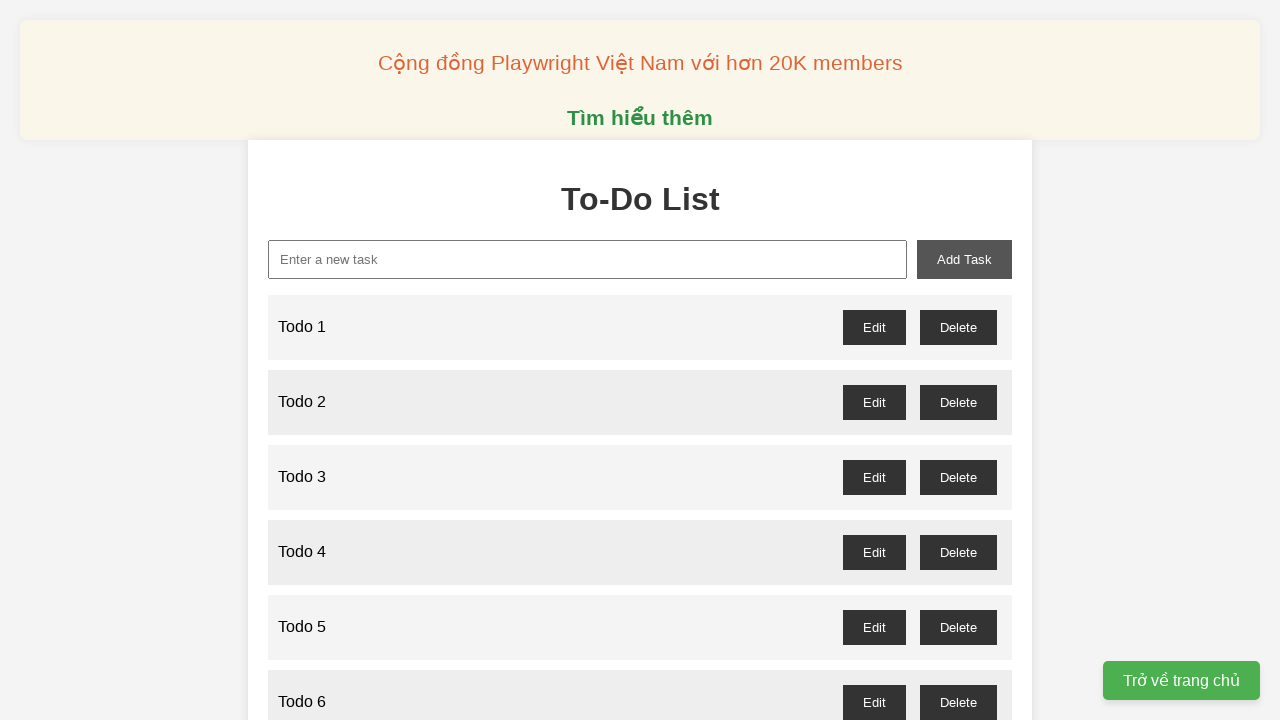

Filled new task input with 'Todo 66' on #new-task
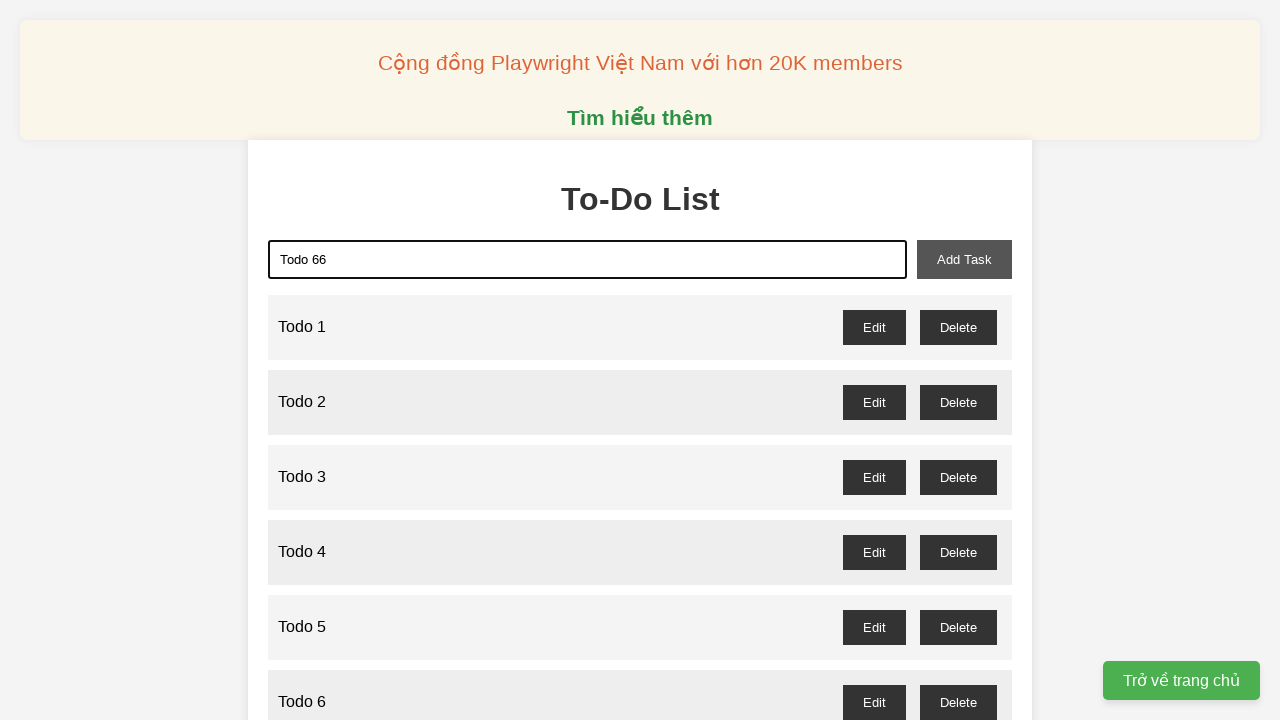

Clicked add task button for 'Todo 66' at (964, 259) on #add-task
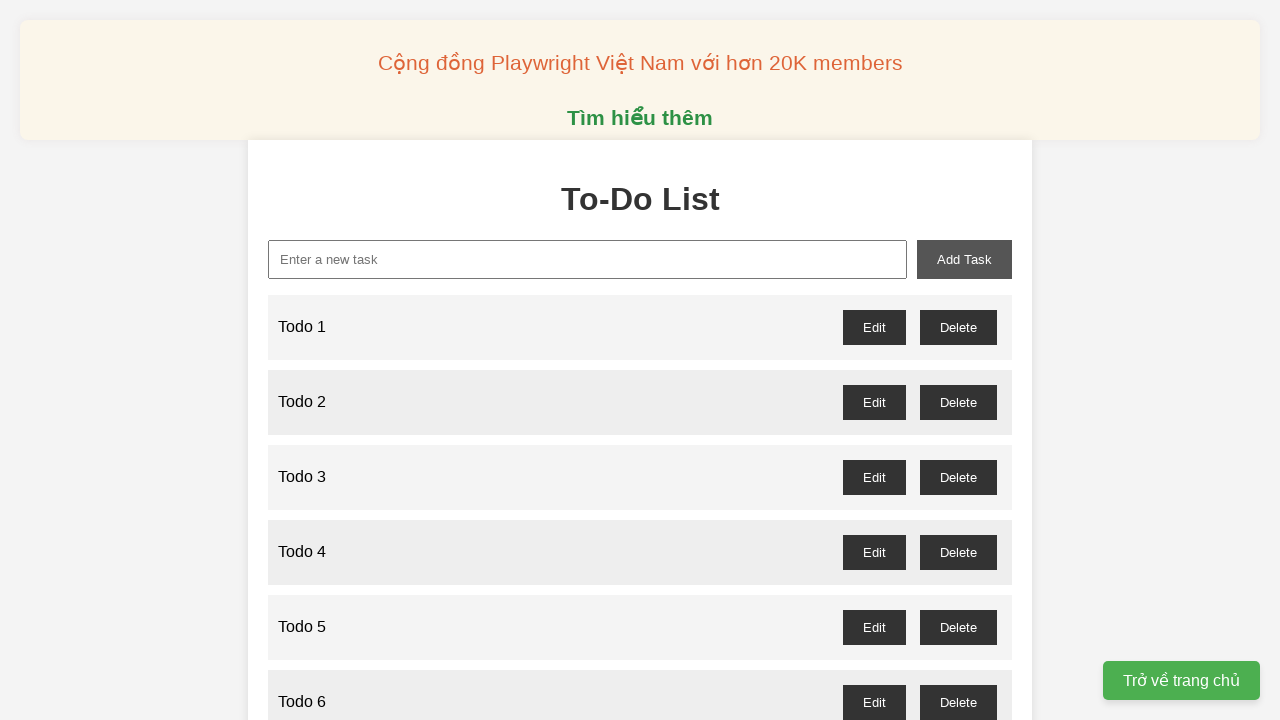

Filled new task input with 'Todo 67' on #new-task
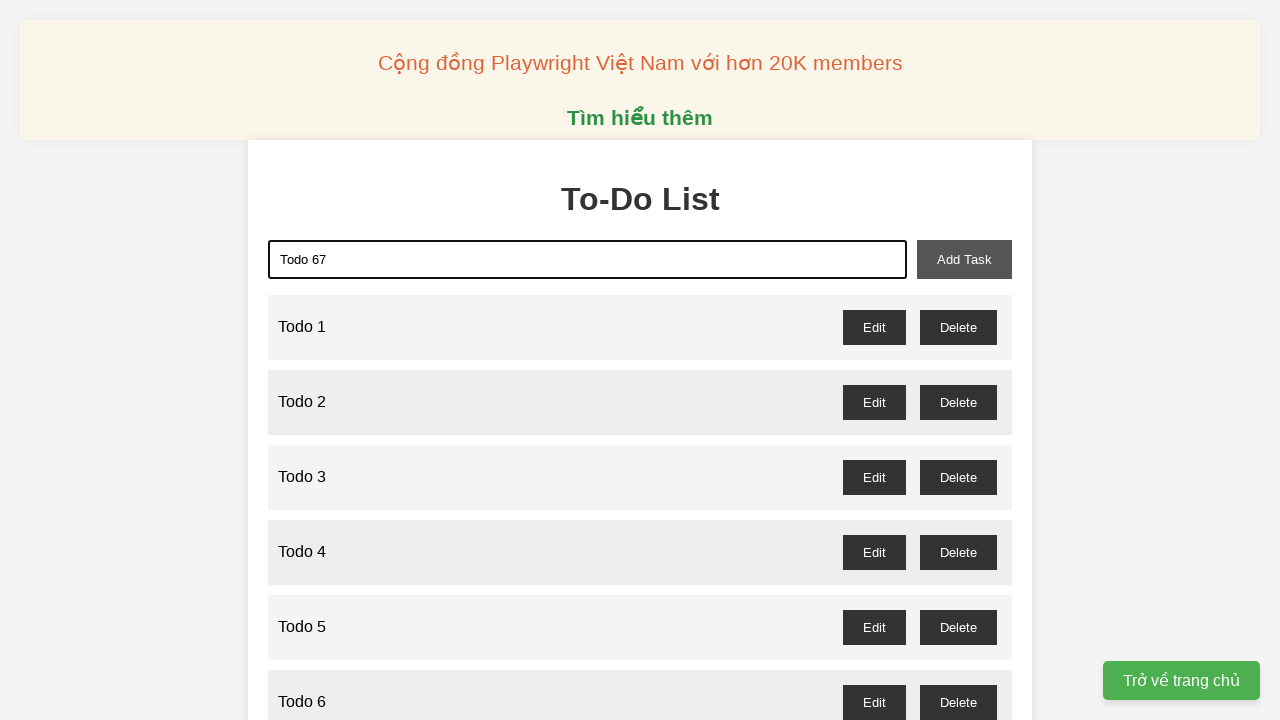

Clicked add task button for 'Todo 67' at (964, 259) on #add-task
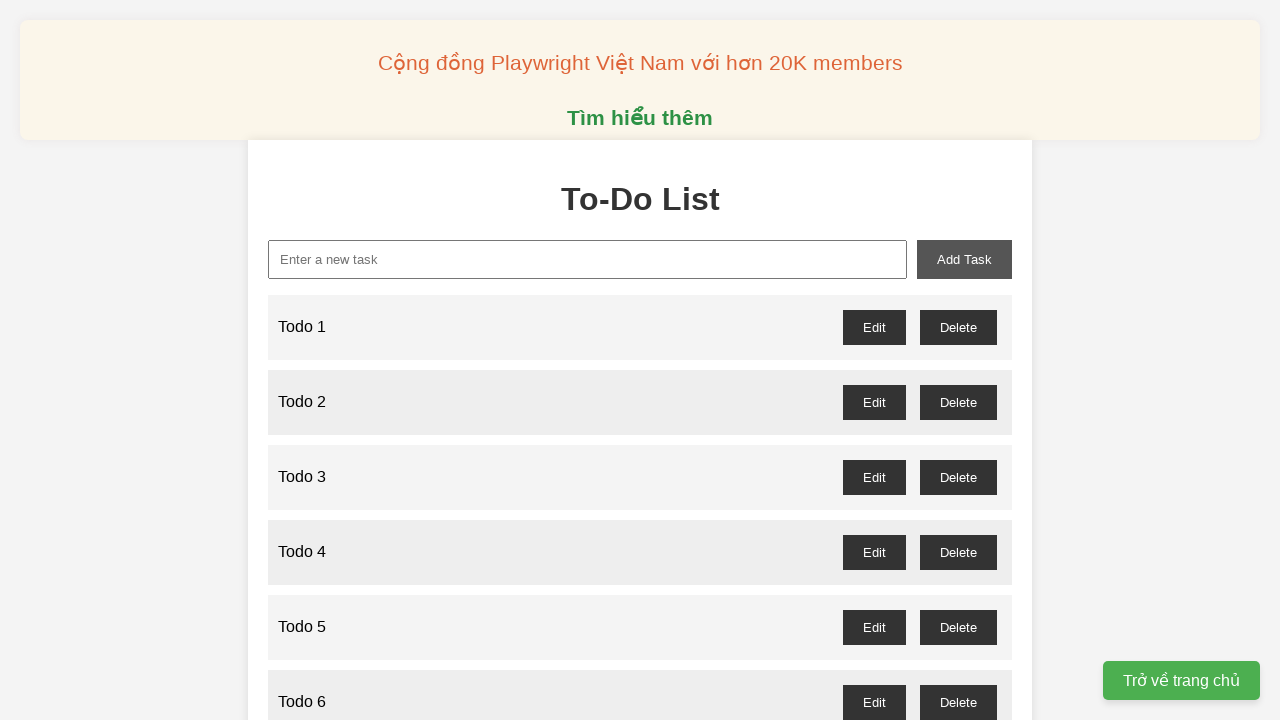

Filled new task input with 'Todo 68' on #new-task
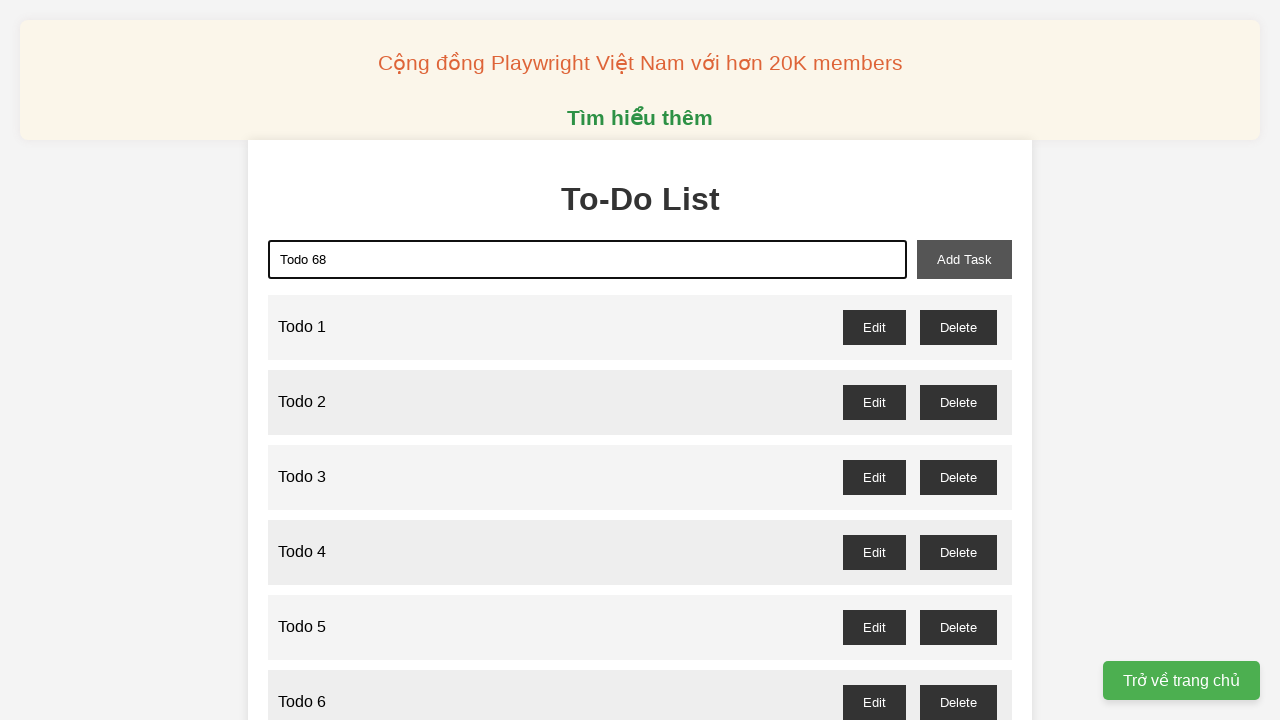

Clicked add task button for 'Todo 68' at (964, 259) on #add-task
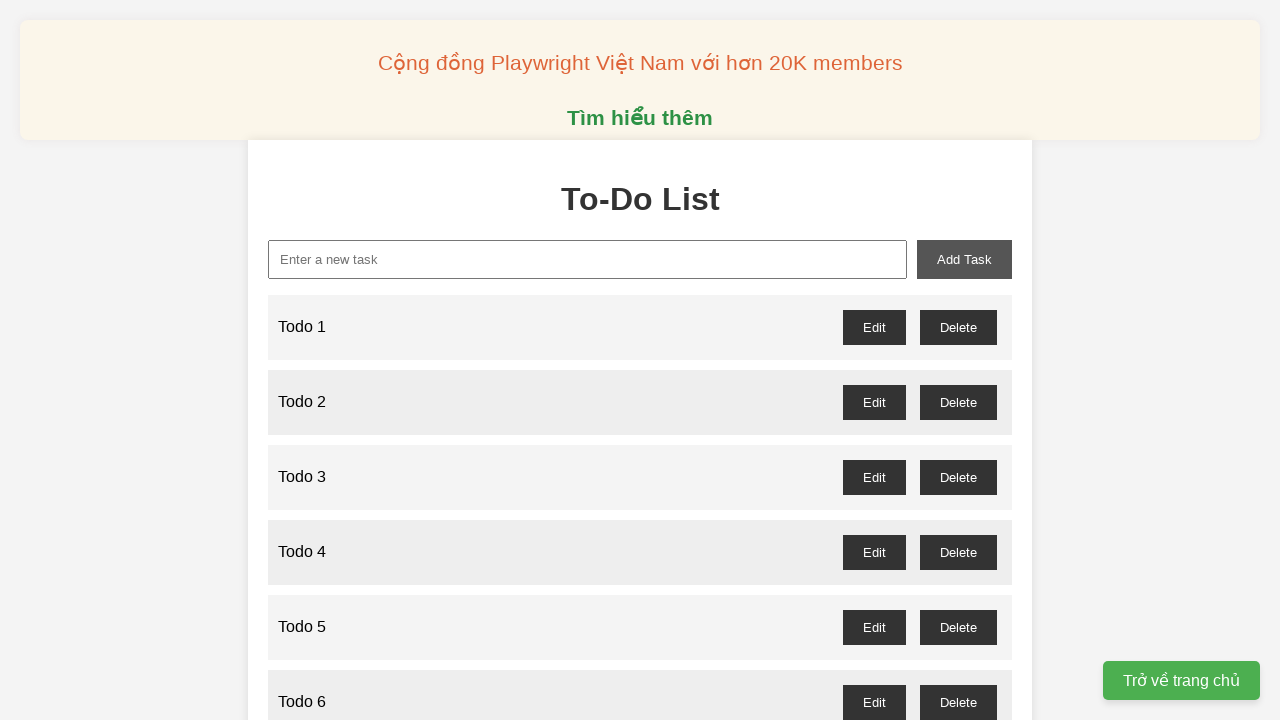

Filled new task input with 'Todo 69' on #new-task
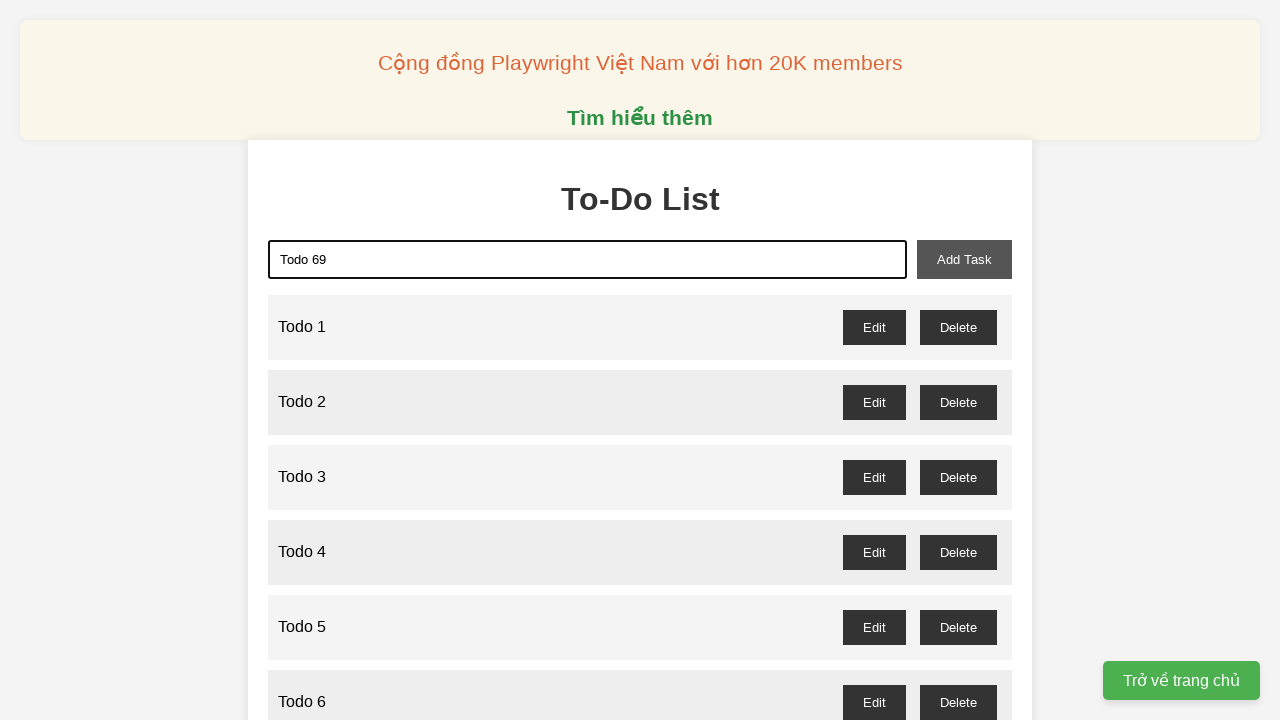

Clicked add task button for 'Todo 69' at (964, 259) on #add-task
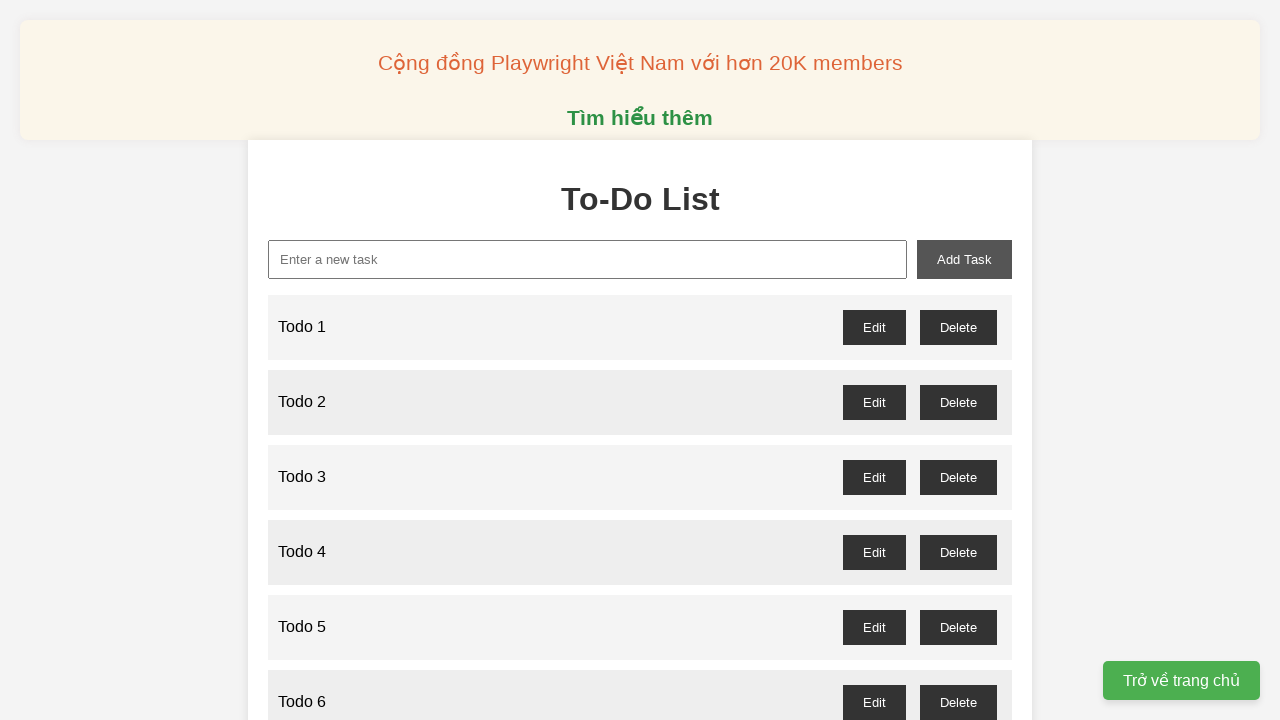

Filled new task input with 'Todo 70' on #new-task
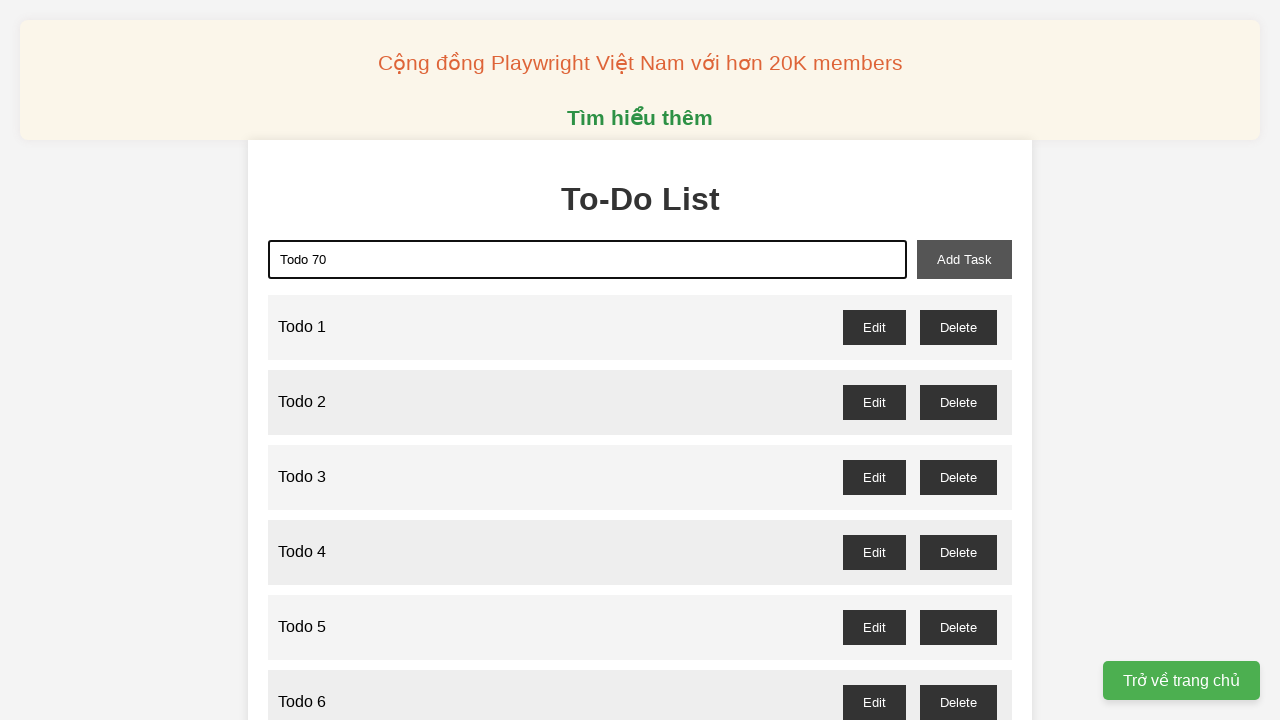

Clicked add task button for 'Todo 70' at (964, 259) on #add-task
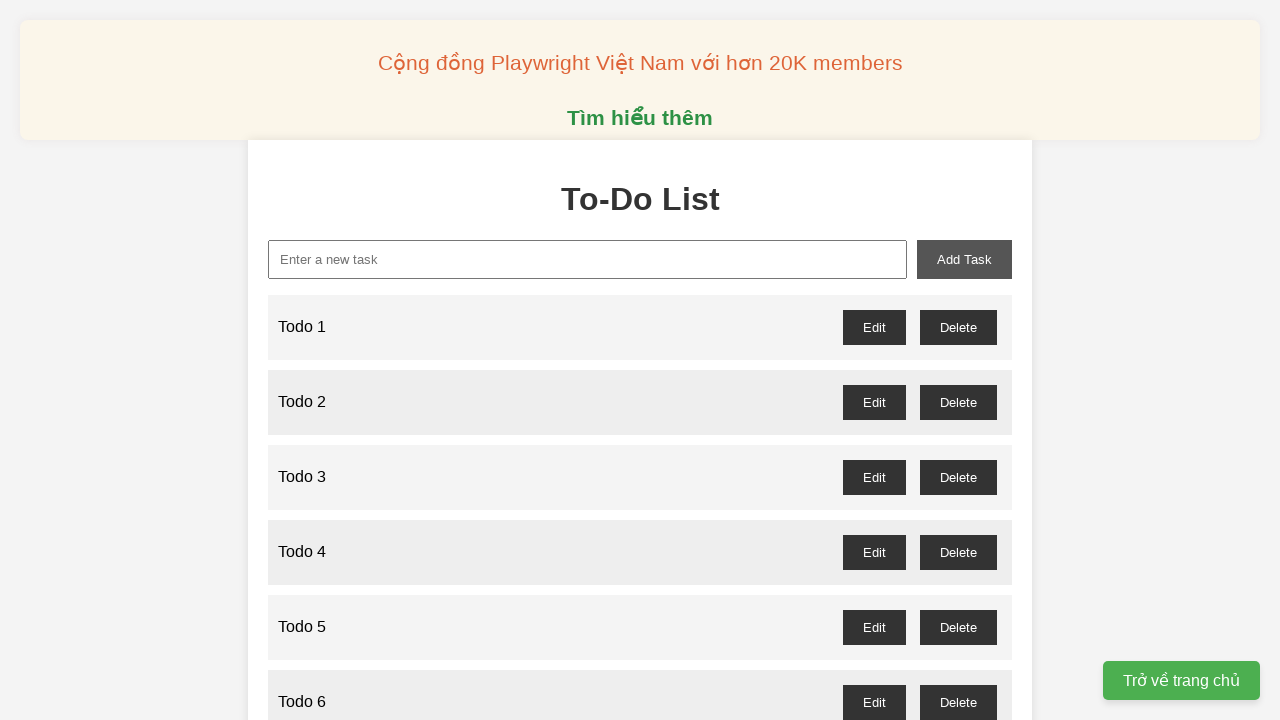

Filled new task input with 'Todo 71' on #new-task
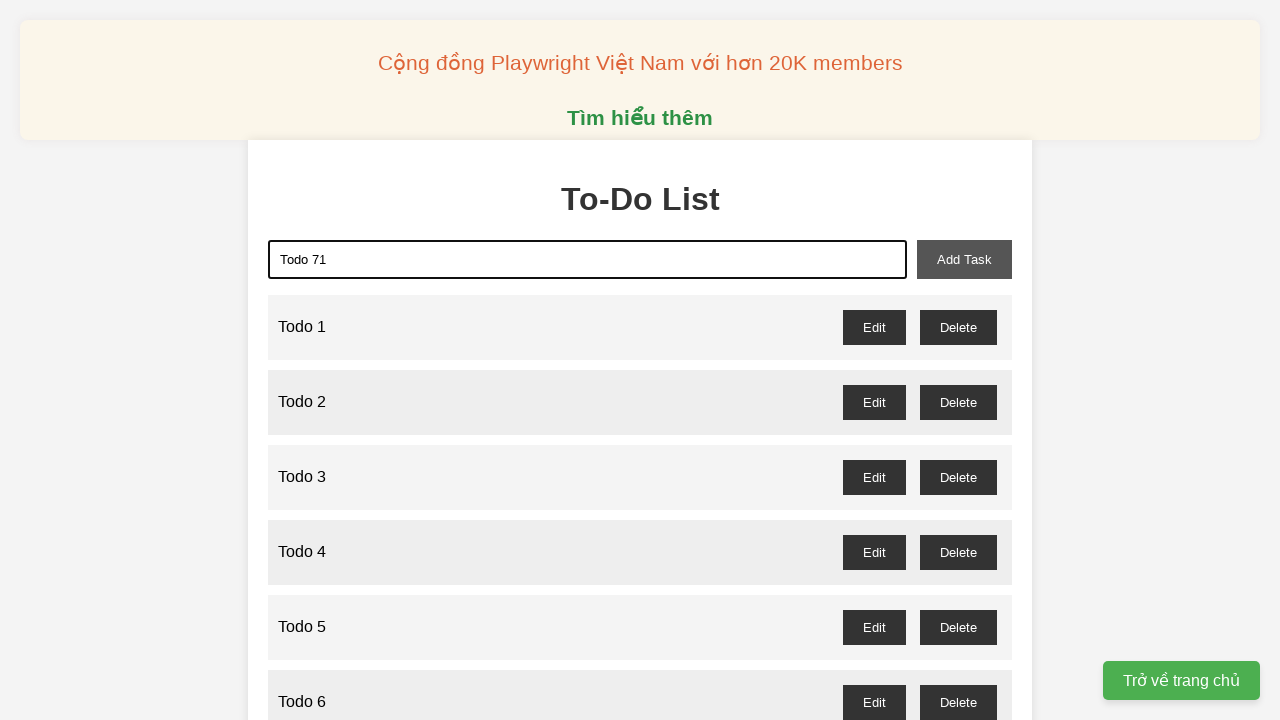

Clicked add task button for 'Todo 71' at (964, 259) on #add-task
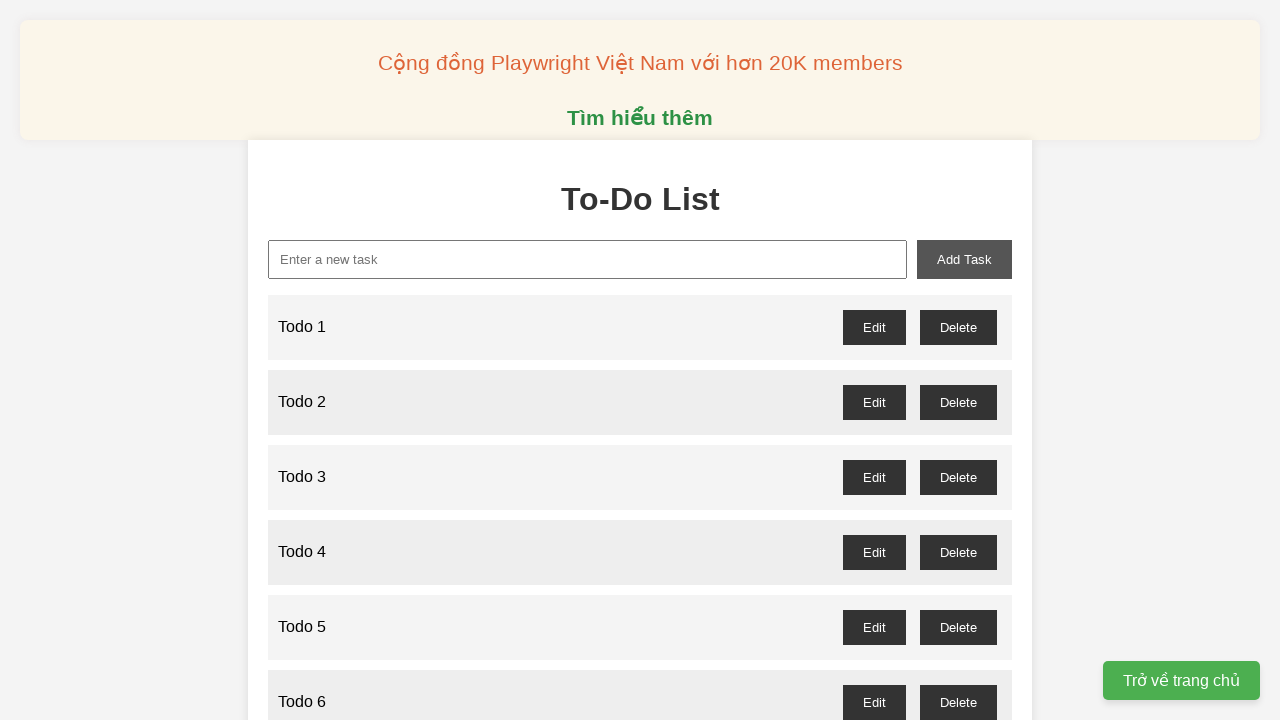

Filled new task input with 'Todo 72' on #new-task
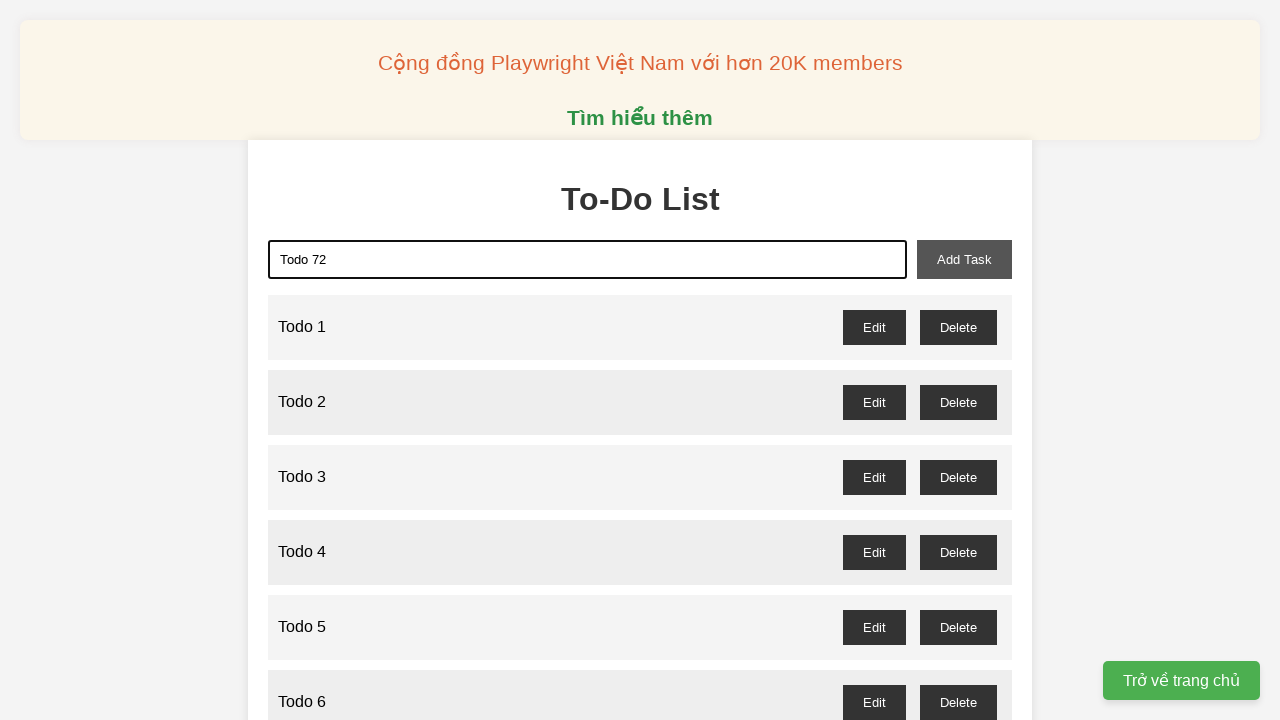

Clicked add task button for 'Todo 72' at (964, 259) on #add-task
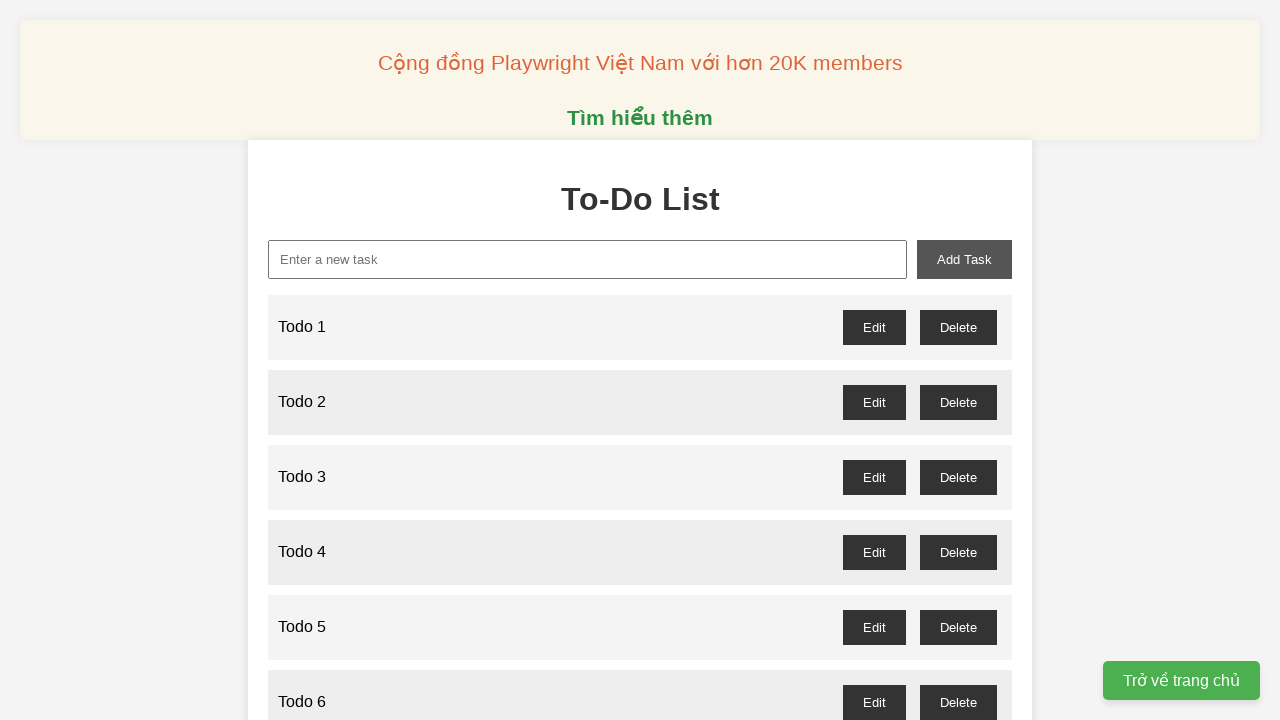

Filled new task input with 'Todo 73' on #new-task
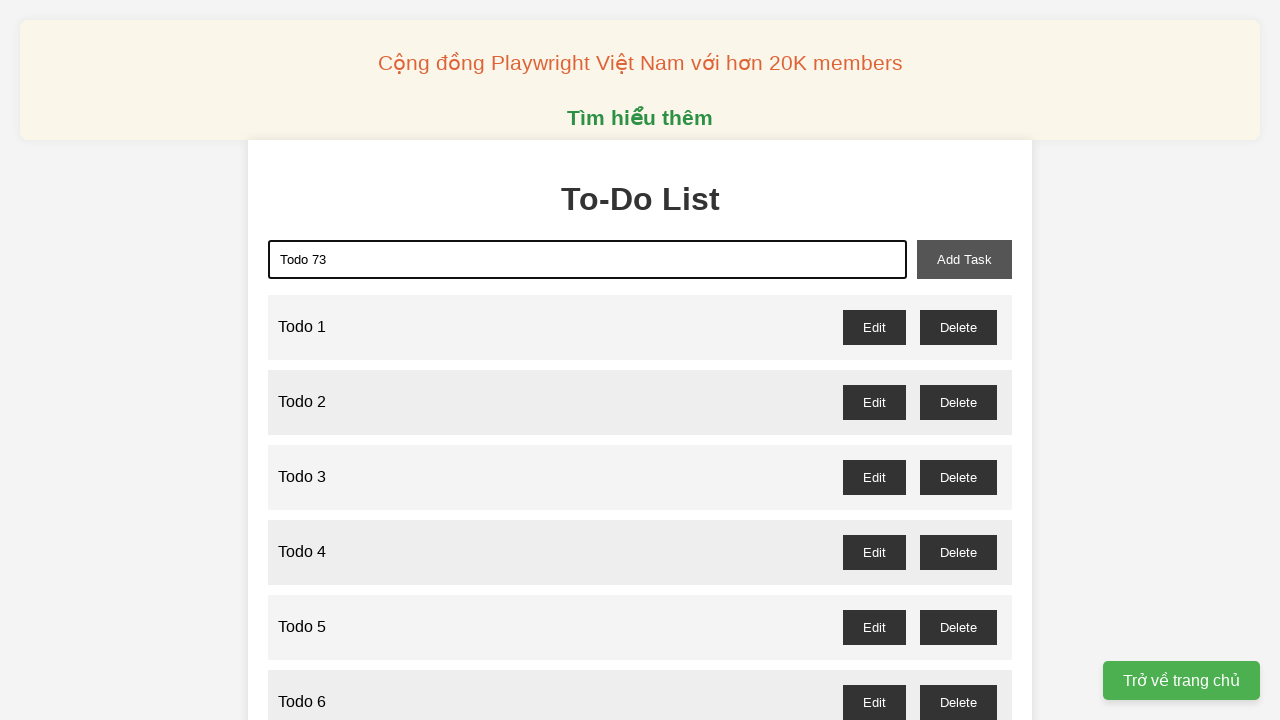

Clicked add task button for 'Todo 73' at (964, 259) on #add-task
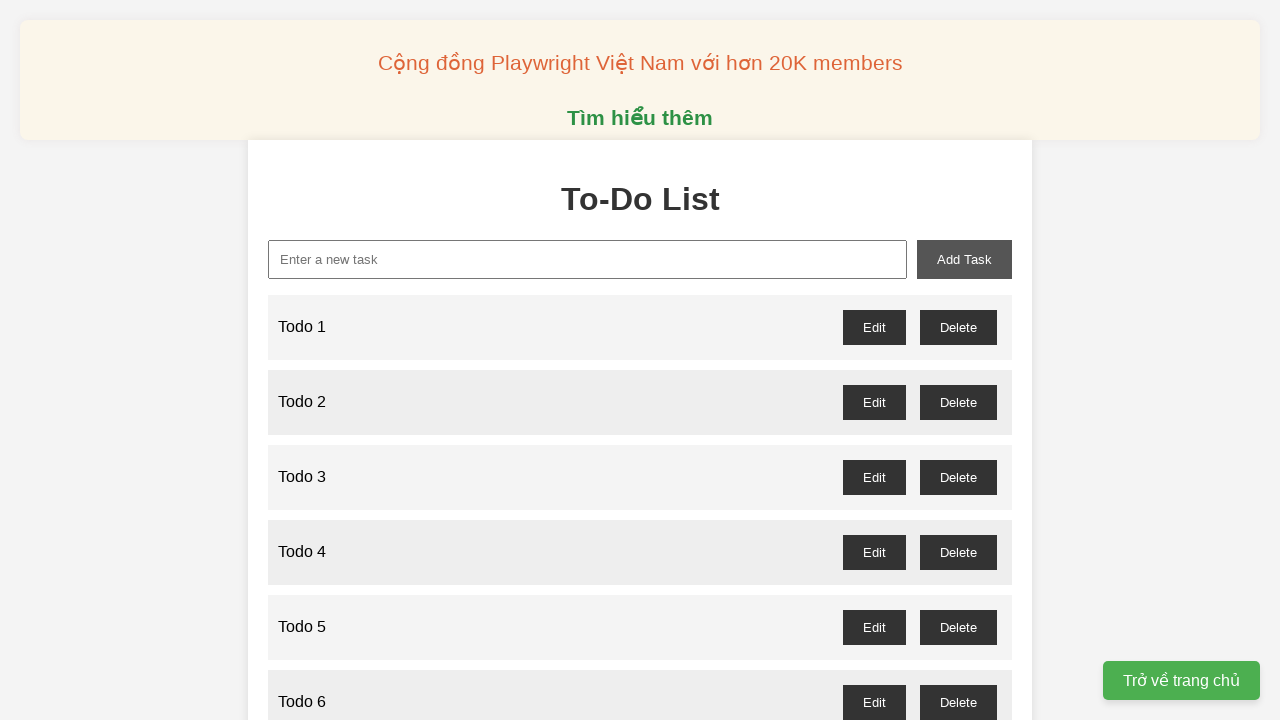

Filled new task input with 'Todo 74' on #new-task
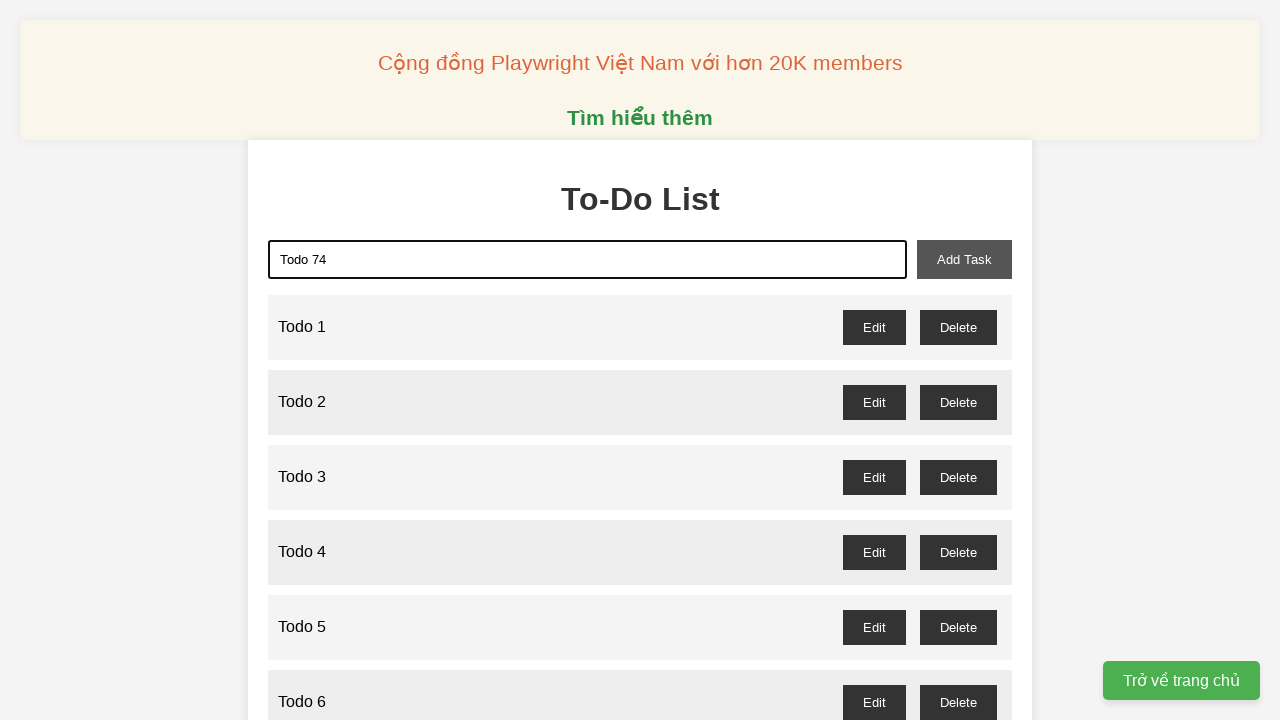

Clicked add task button for 'Todo 74' at (964, 259) on #add-task
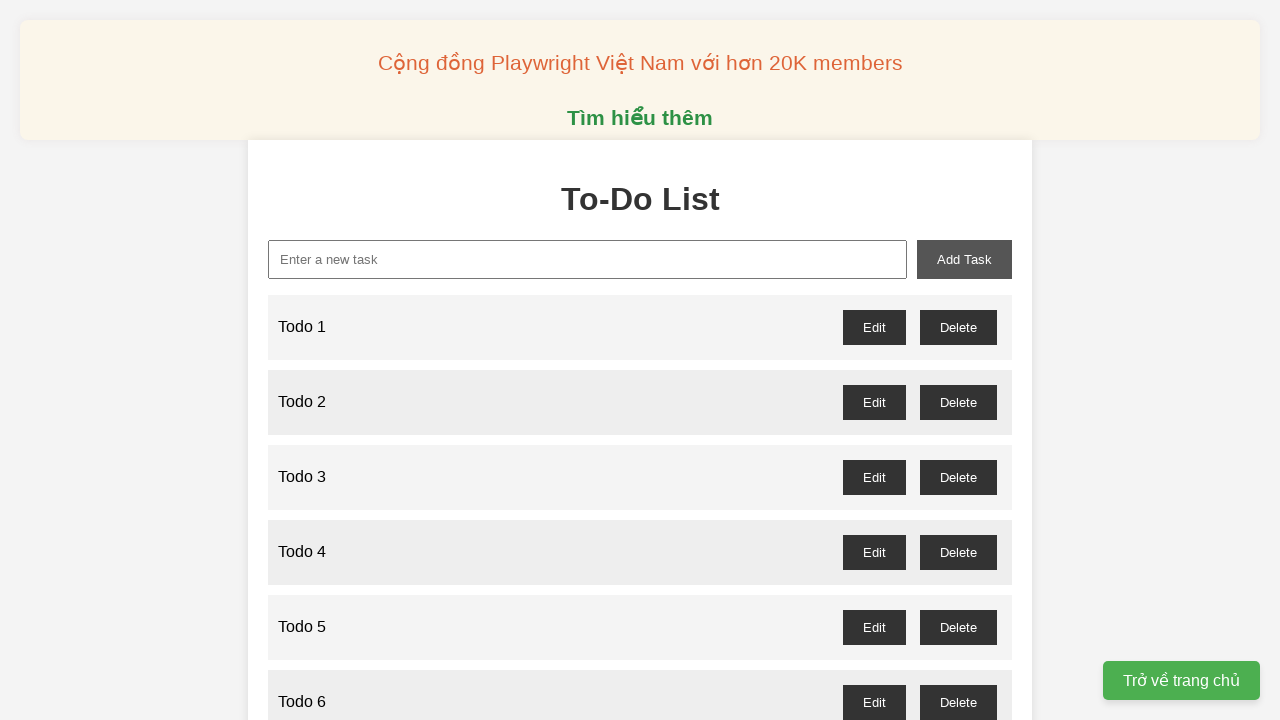

Filled new task input with 'Todo 75' on #new-task
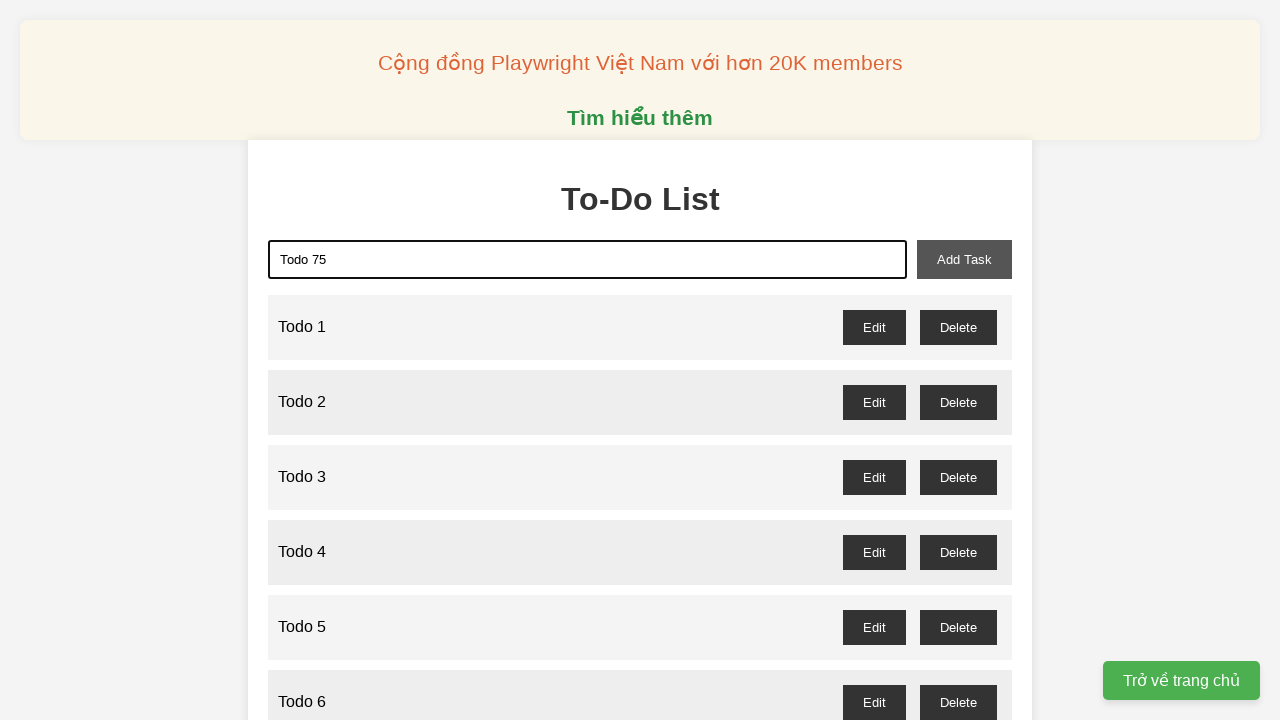

Clicked add task button for 'Todo 75' at (964, 259) on #add-task
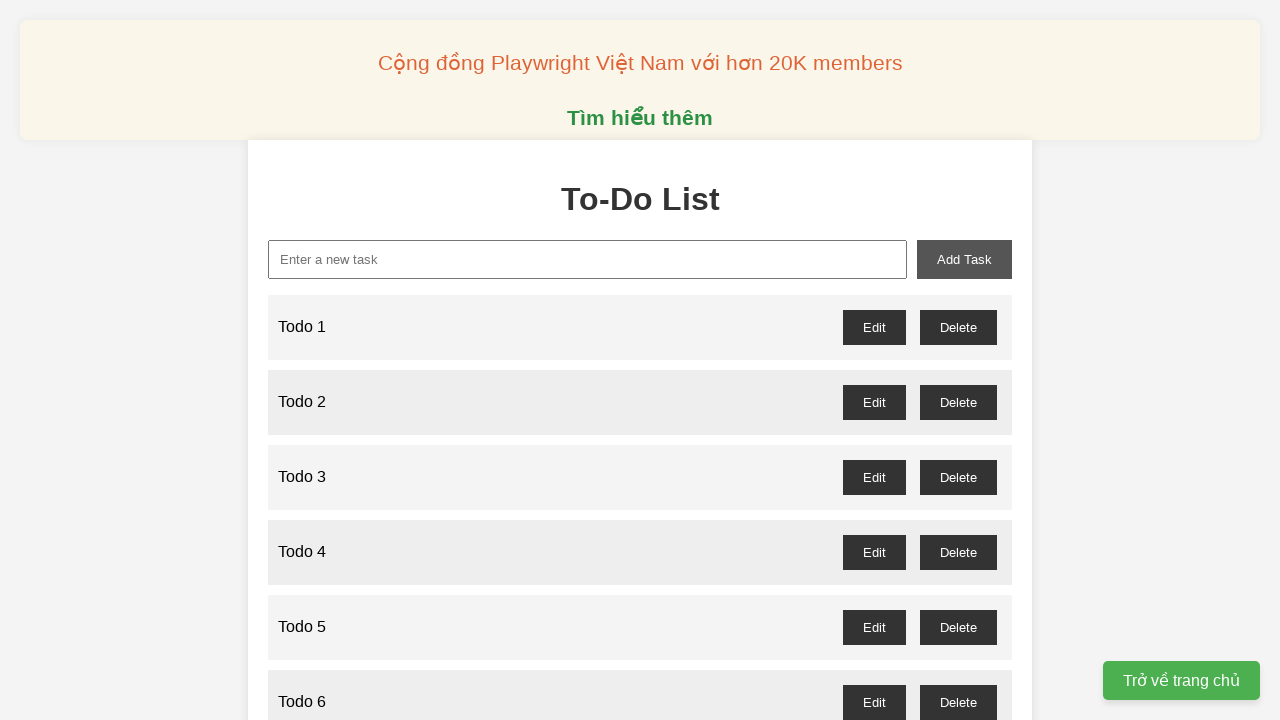

Filled new task input with 'Todo 76' on #new-task
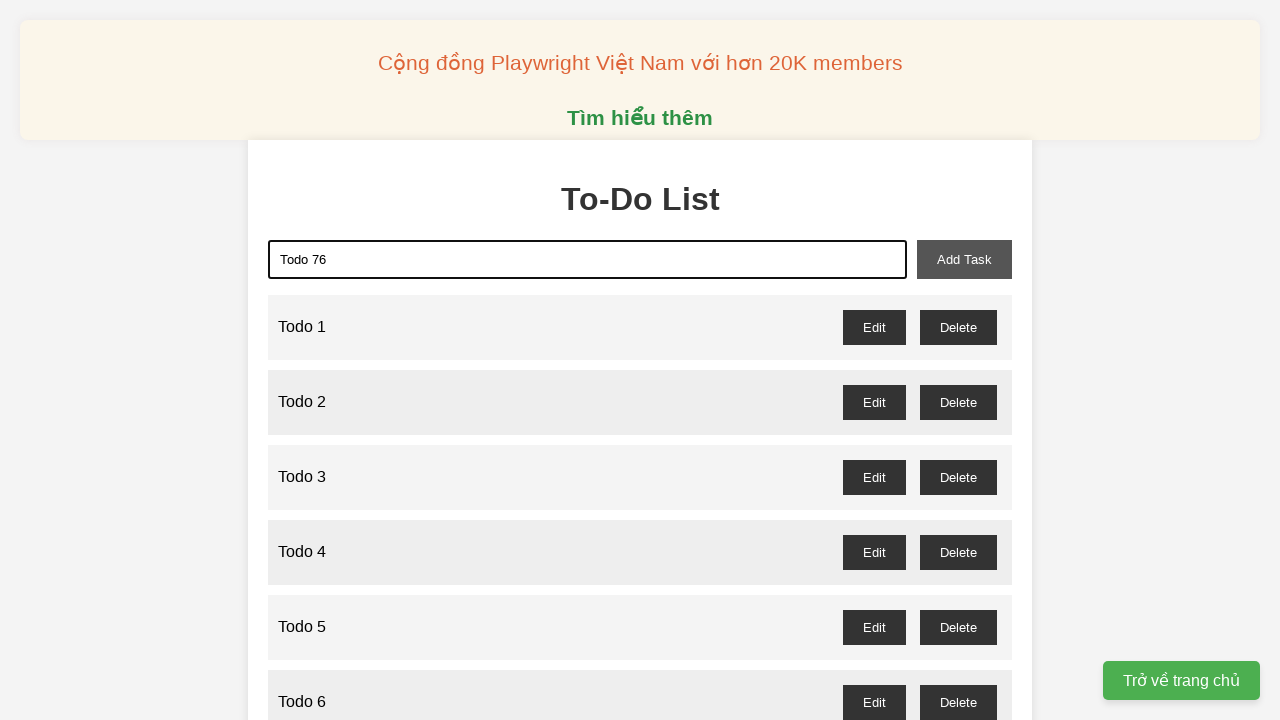

Clicked add task button for 'Todo 76' at (964, 259) on #add-task
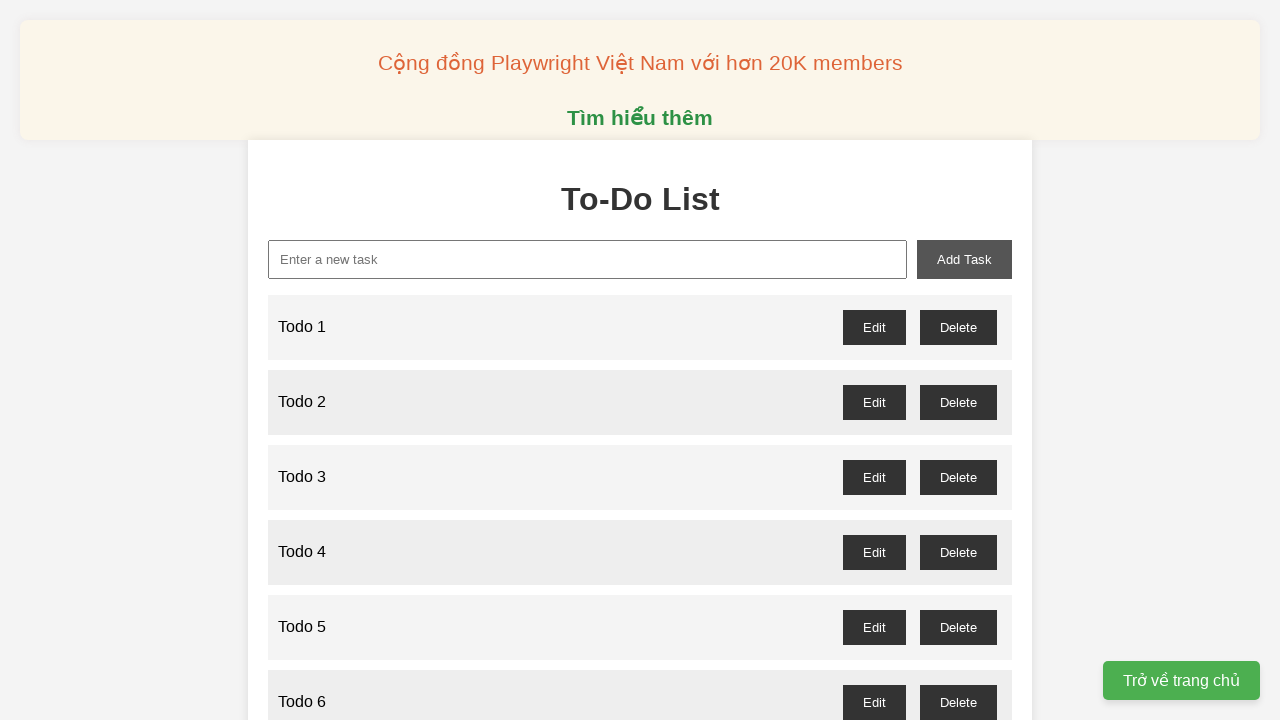

Filled new task input with 'Todo 77' on #new-task
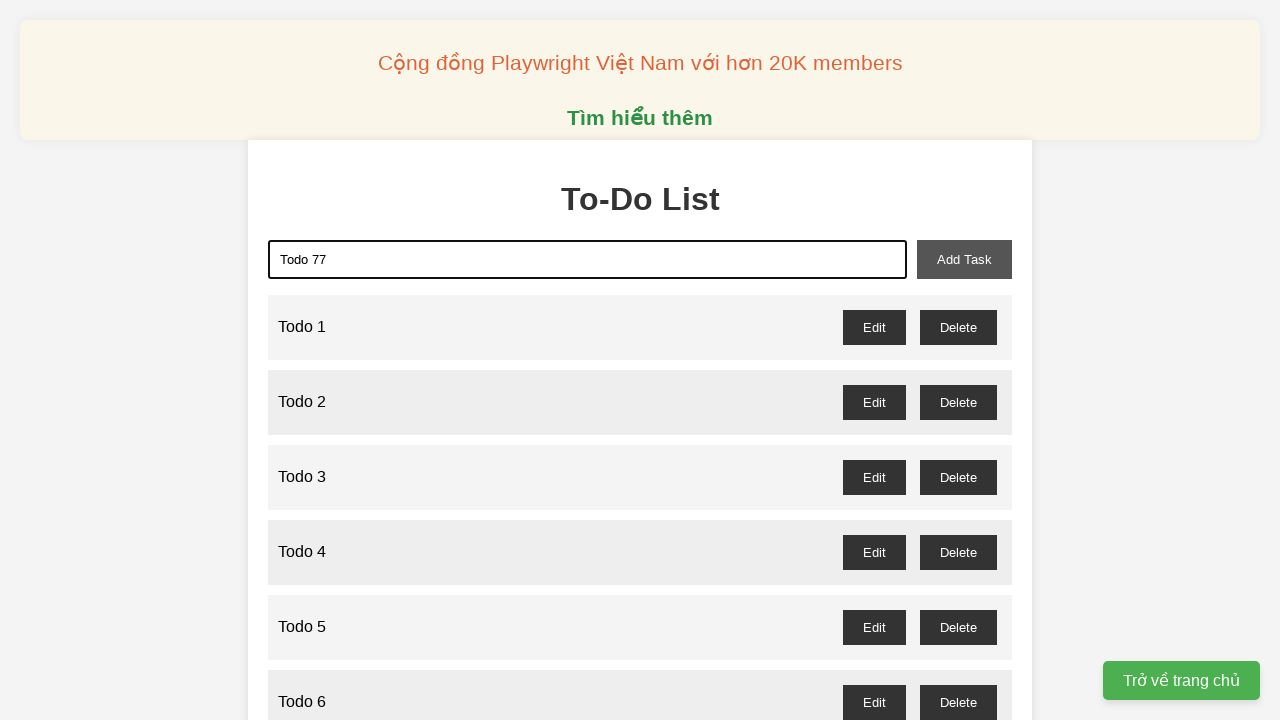

Clicked add task button for 'Todo 77' at (964, 259) on #add-task
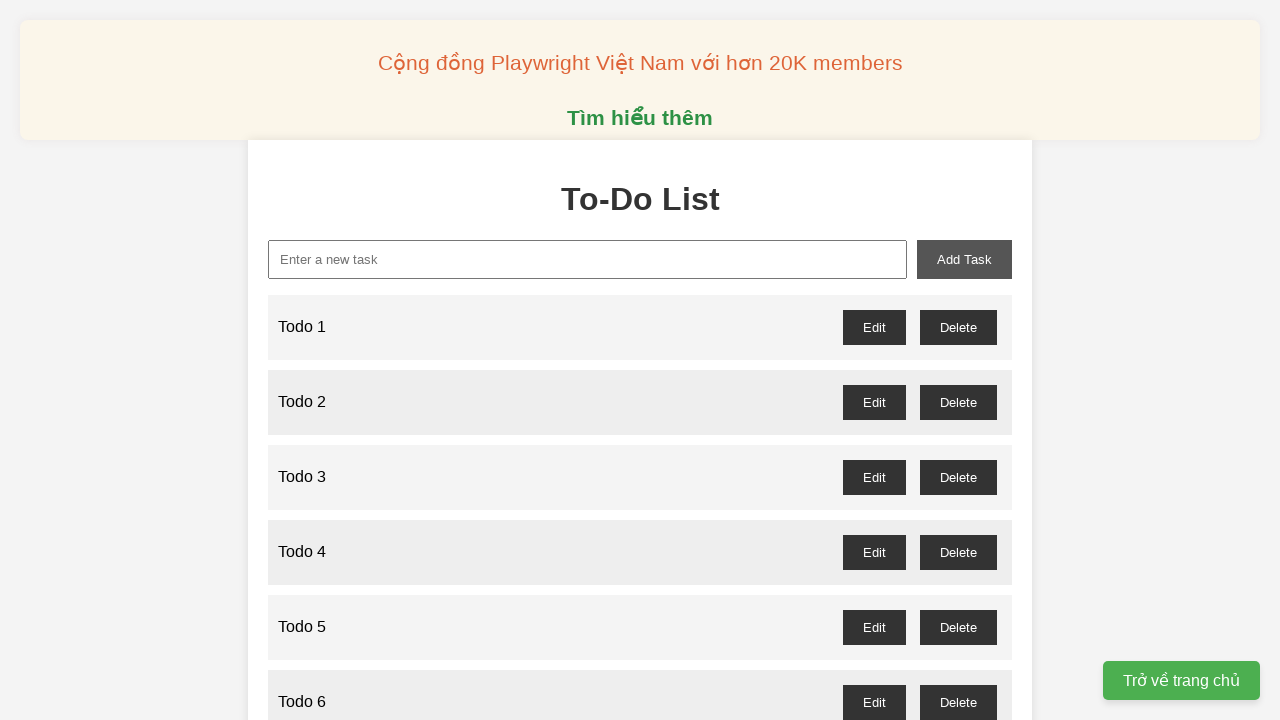

Filled new task input with 'Todo 78' on #new-task
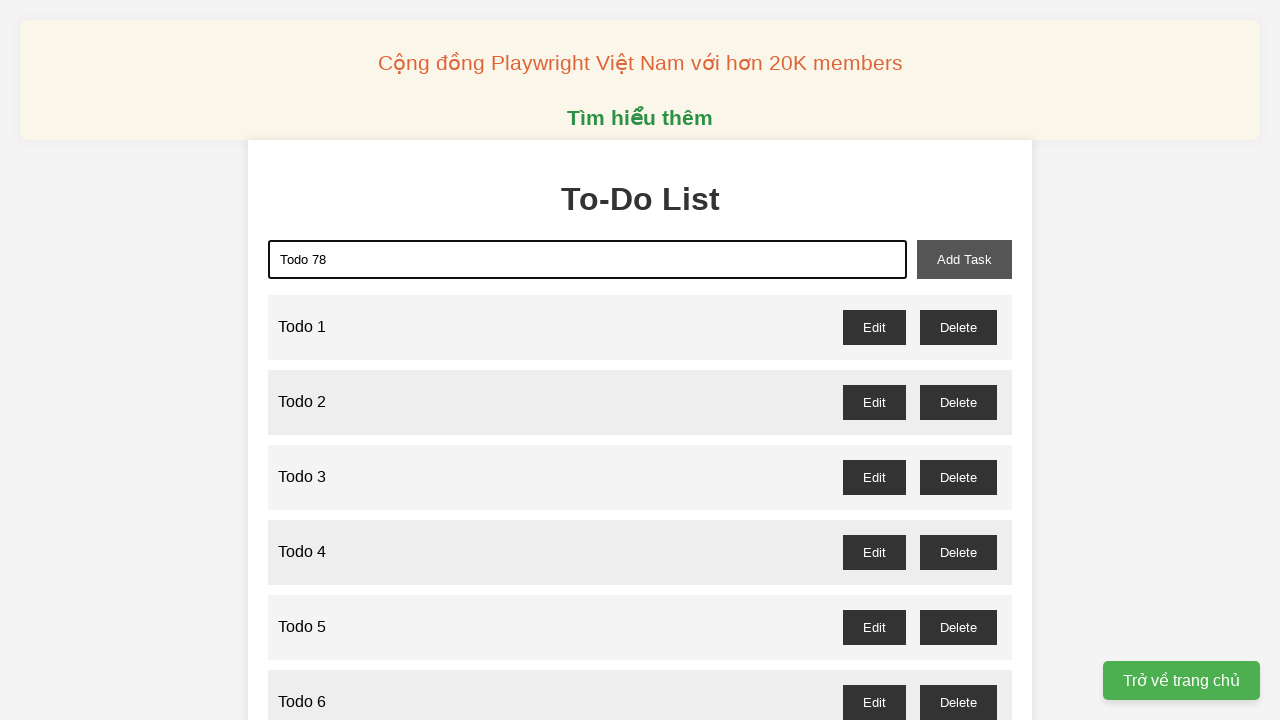

Clicked add task button for 'Todo 78' at (964, 259) on #add-task
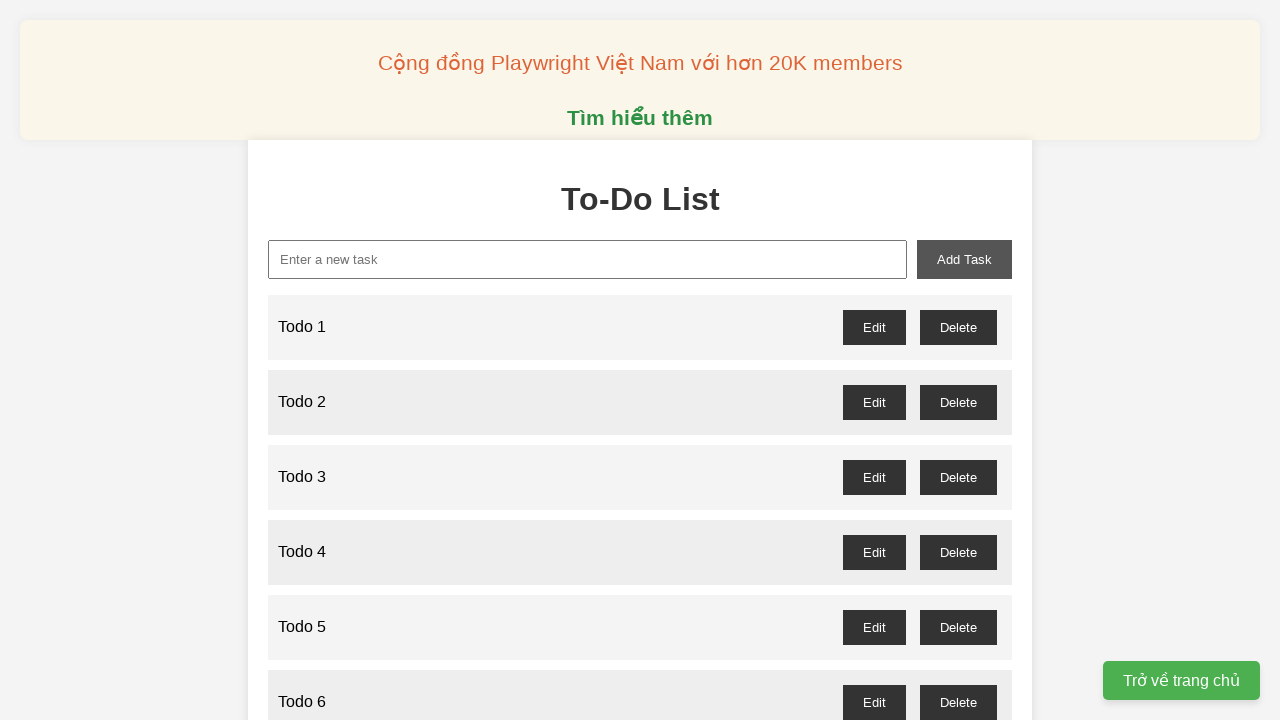

Filled new task input with 'Todo 79' on #new-task
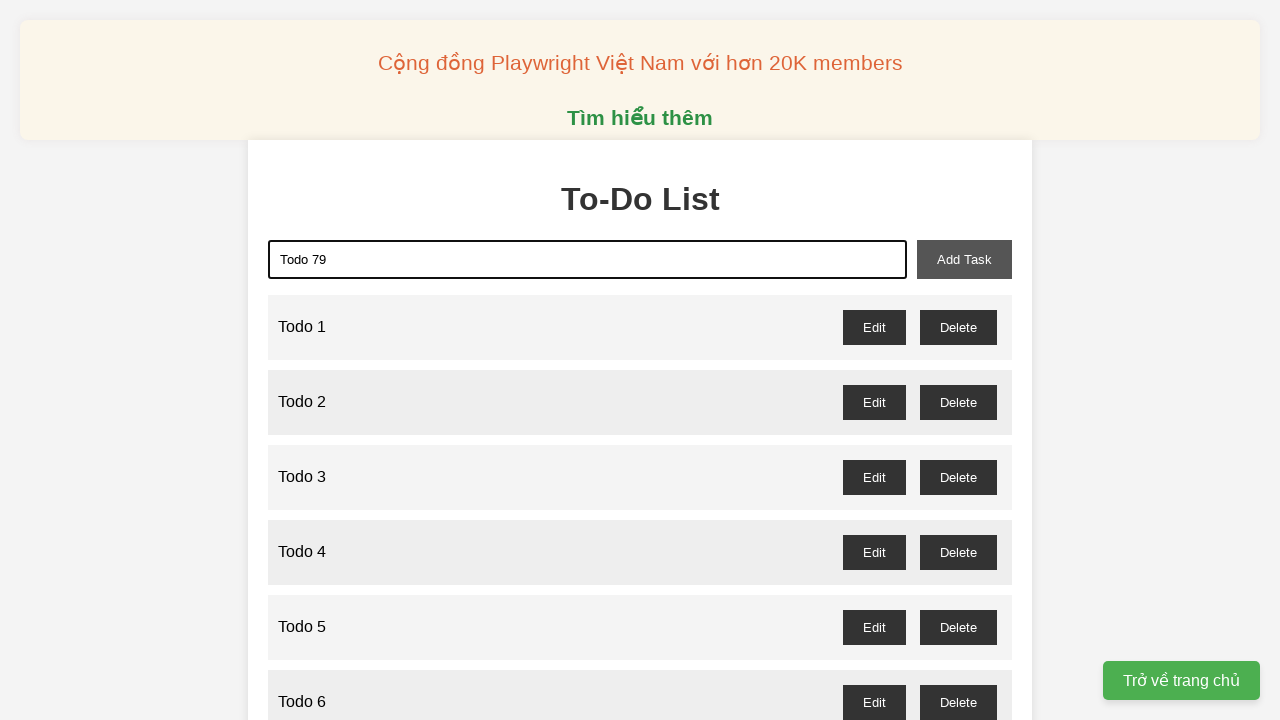

Clicked add task button for 'Todo 79' at (964, 259) on #add-task
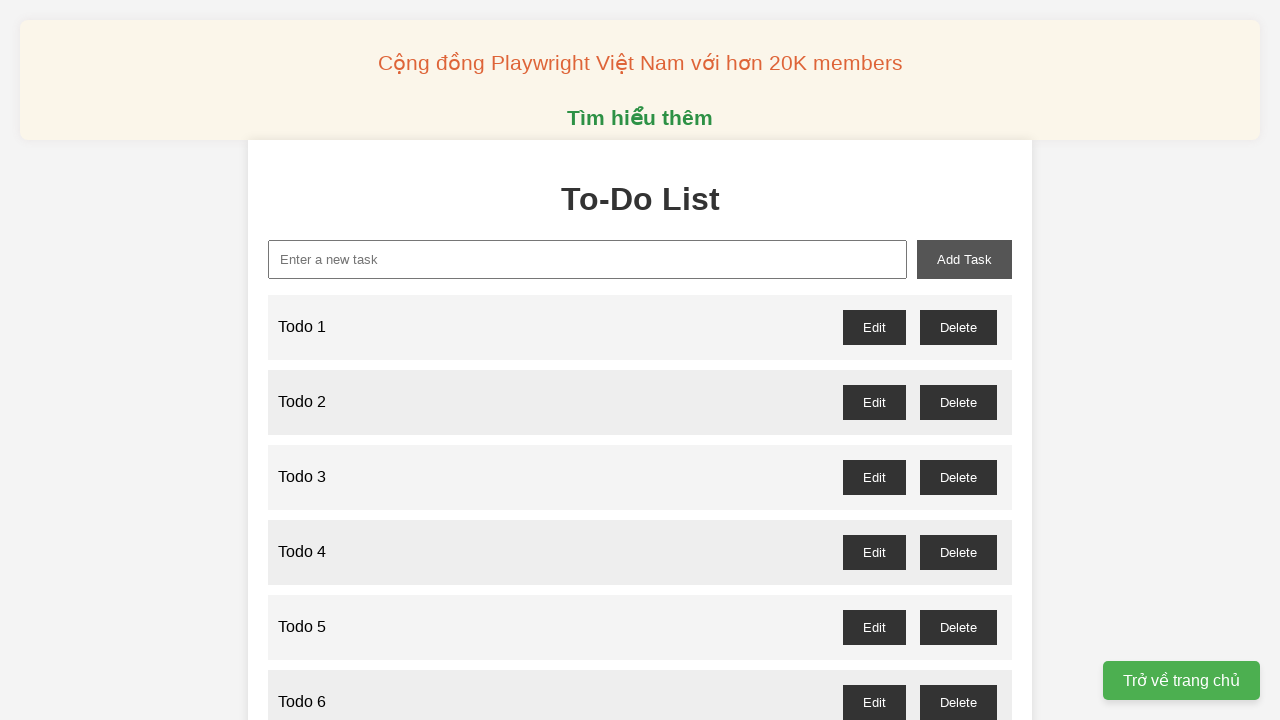

Filled new task input with 'Todo 80' on #new-task
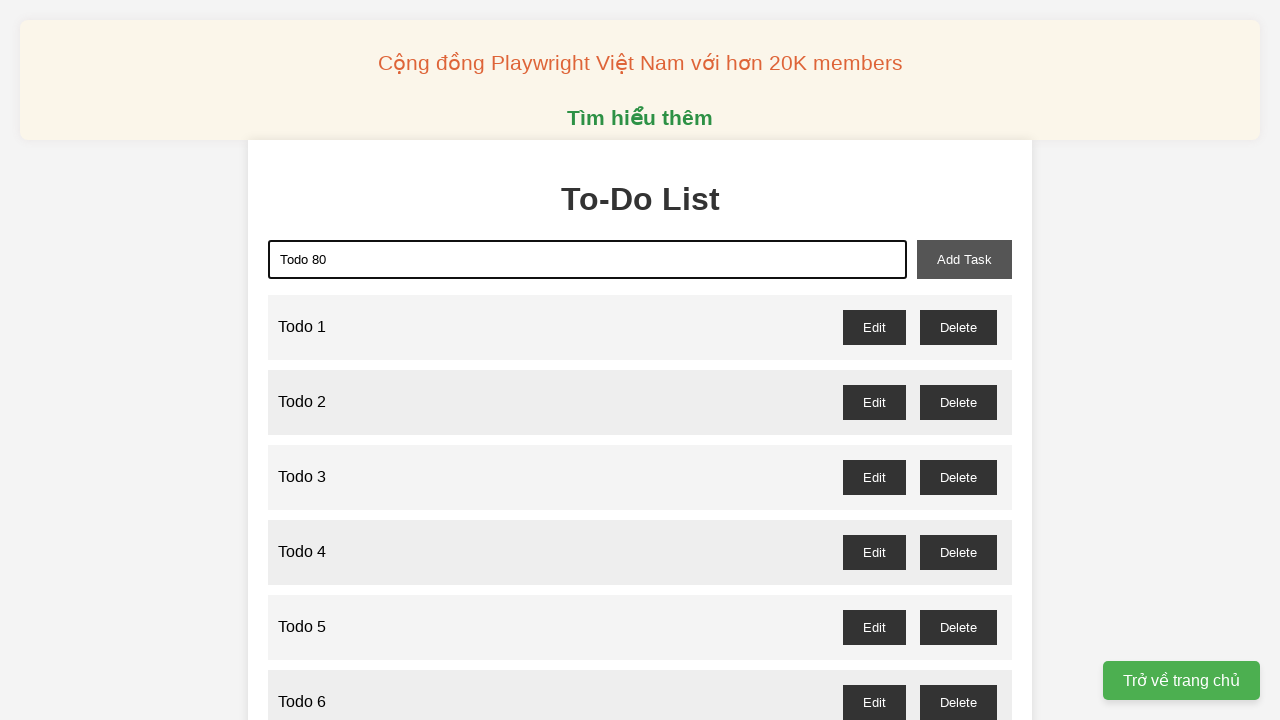

Clicked add task button for 'Todo 80' at (964, 259) on #add-task
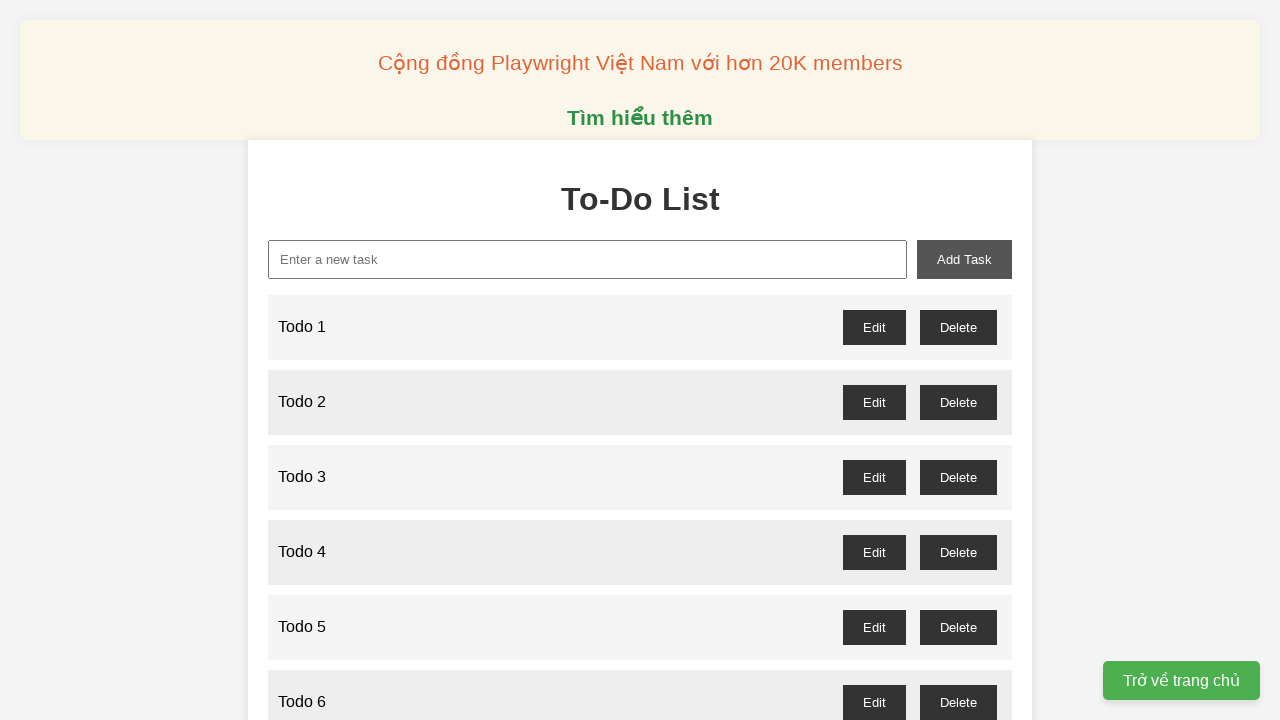

Filled new task input with 'Todo 81' on #new-task
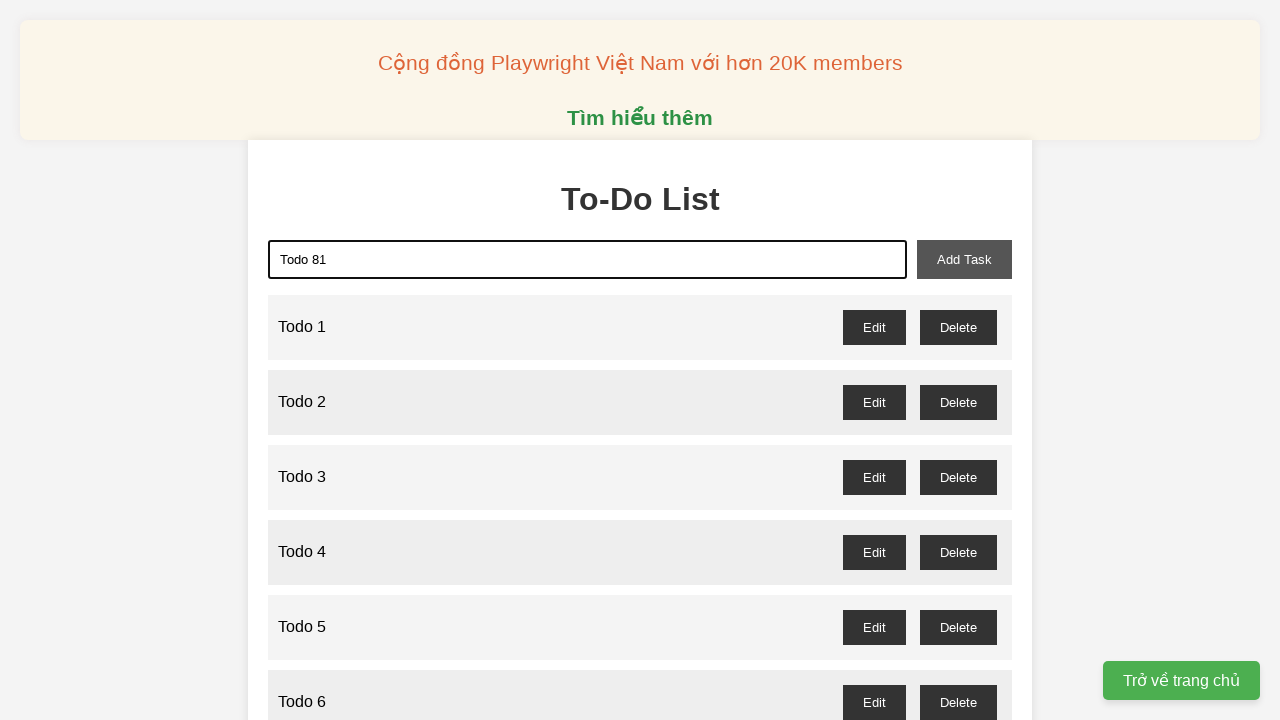

Clicked add task button for 'Todo 81' at (964, 259) on #add-task
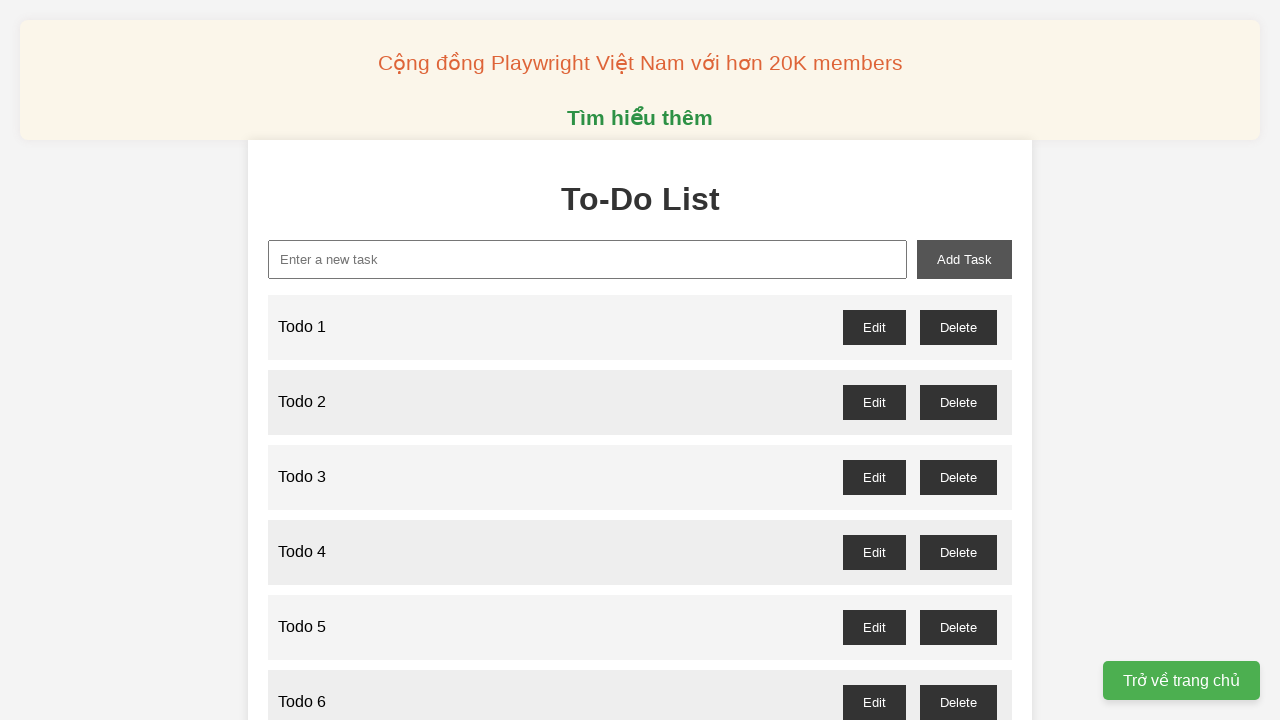

Filled new task input with 'Todo 82' on #new-task
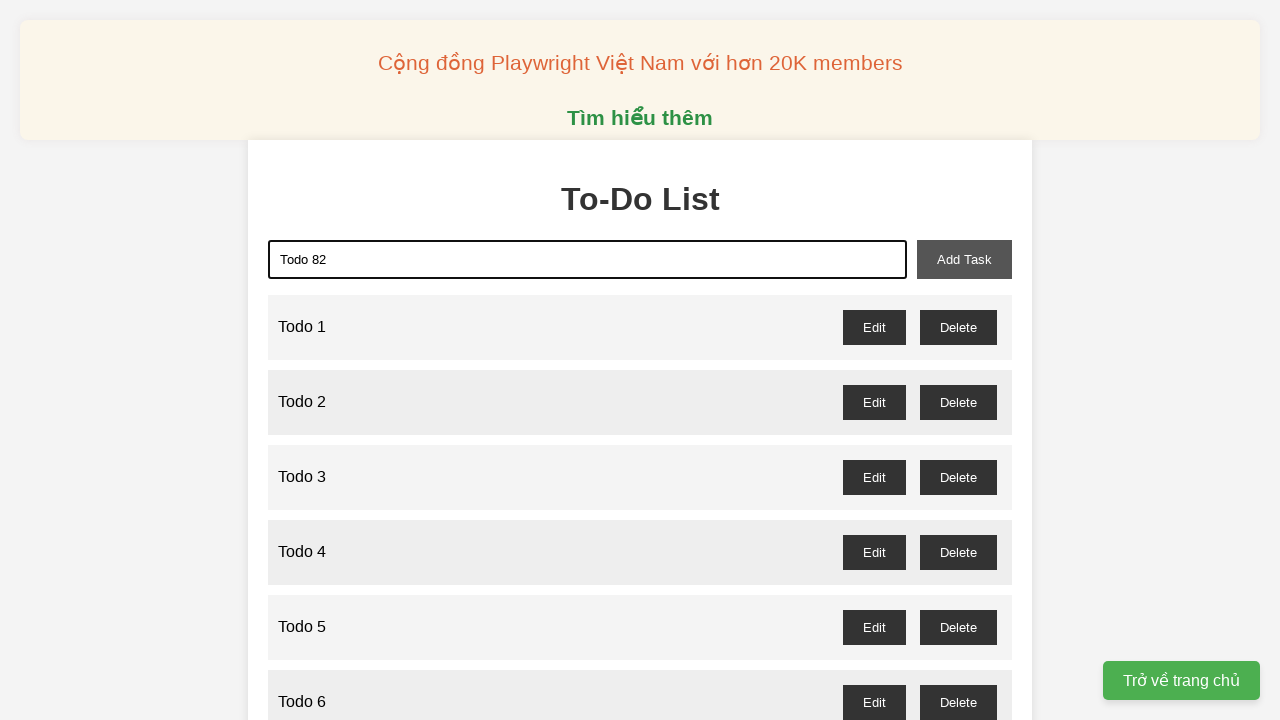

Clicked add task button for 'Todo 82' at (964, 259) on #add-task
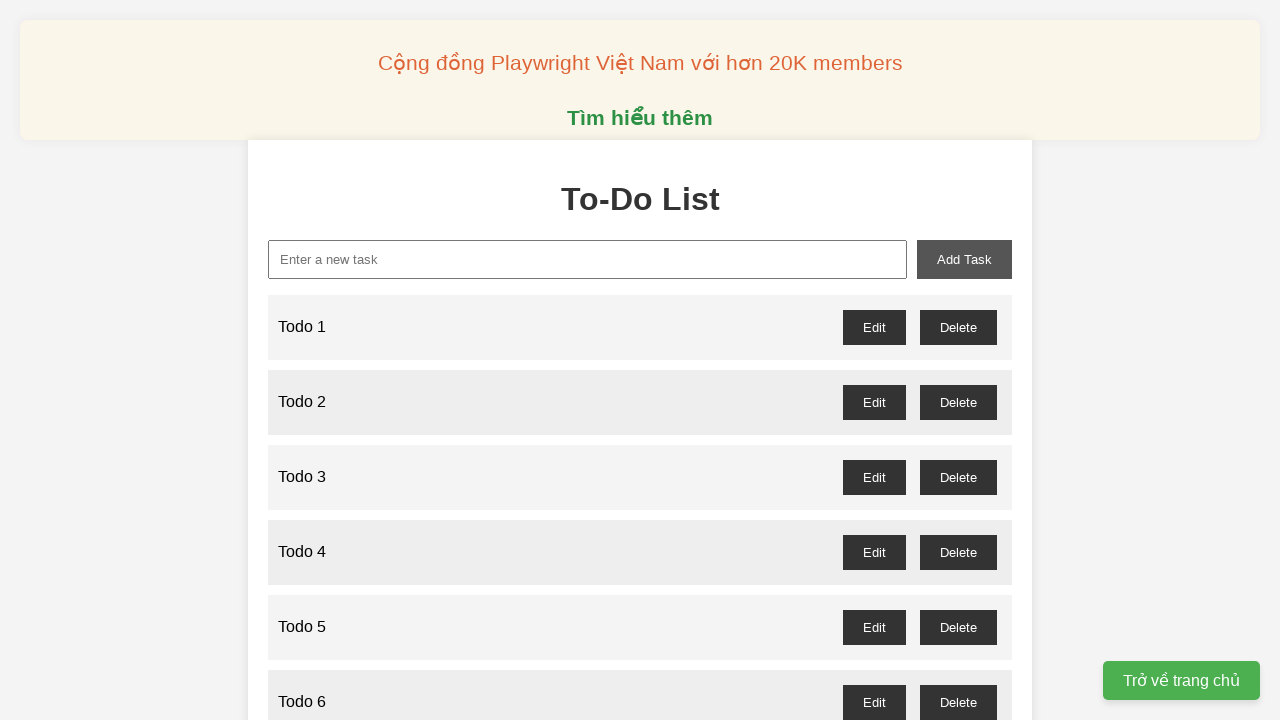

Filled new task input with 'Todo 83' on #new-task
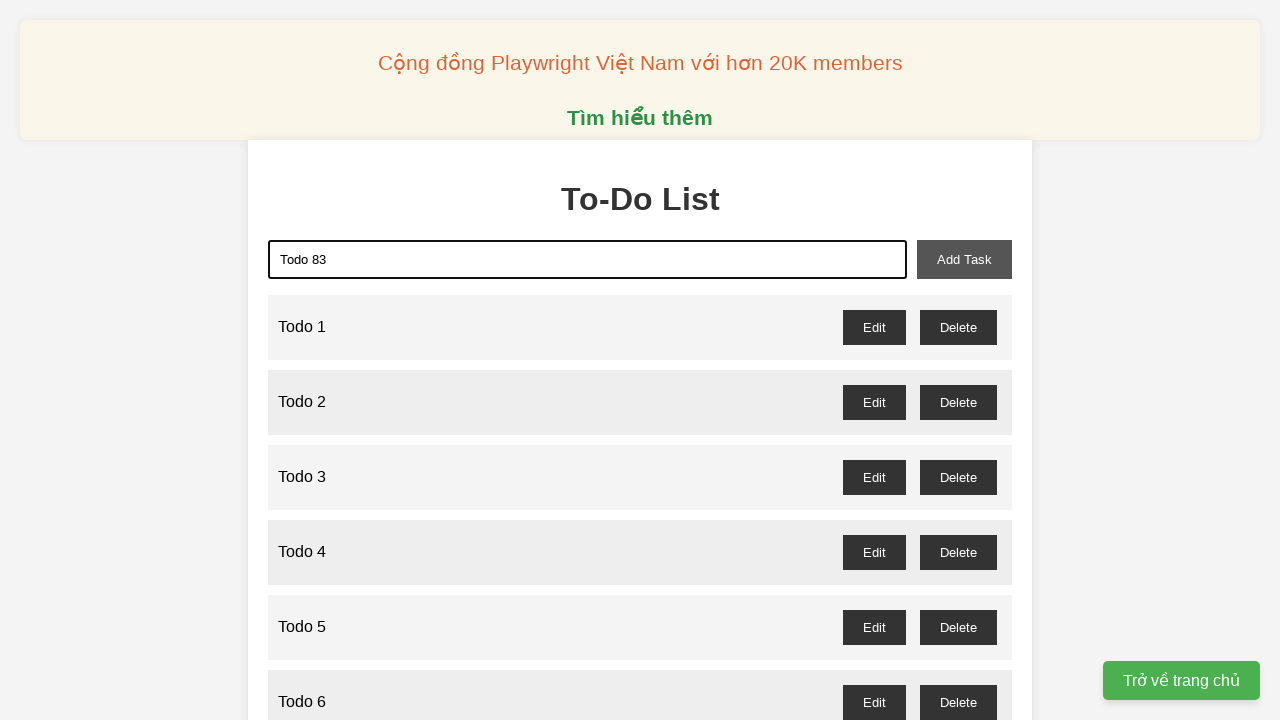

Clicked add task button for 'Todo 83' at (964, 259) on #add-task
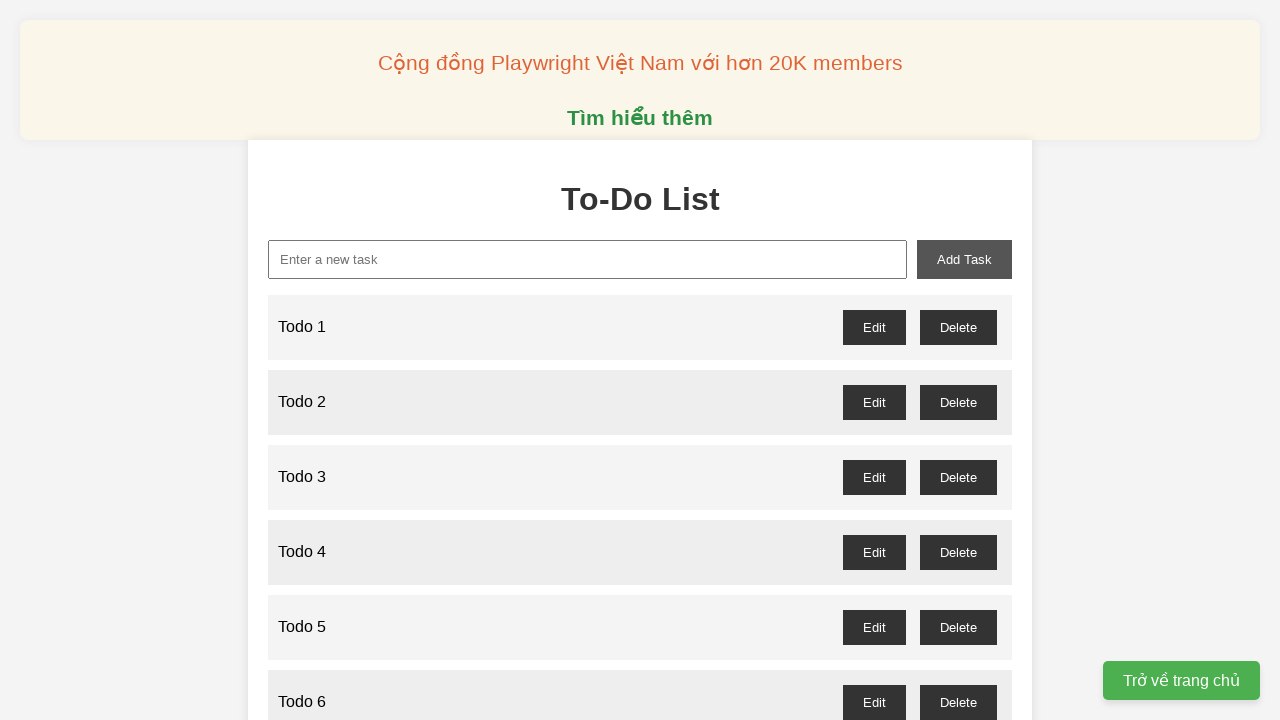

Filled new task input with 'Todo 84' on #new-task
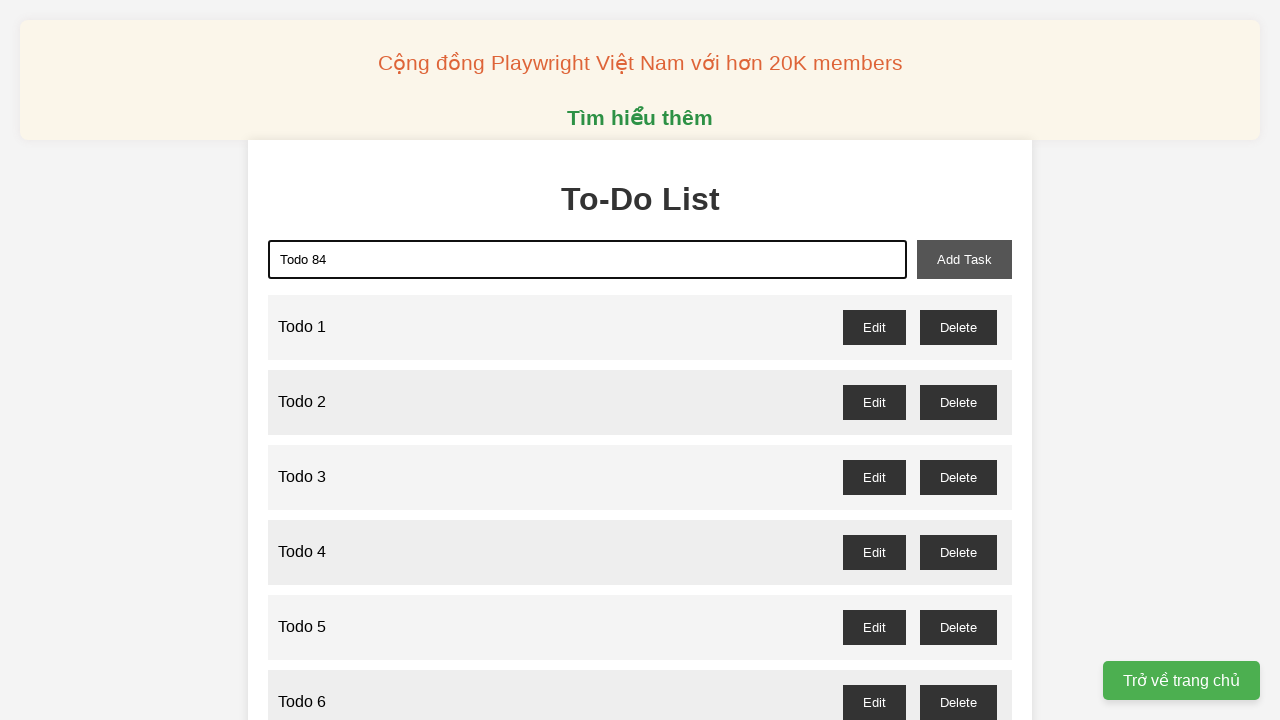

Clicked add task button for 'Todo 84' at (964, 259) on #add-task
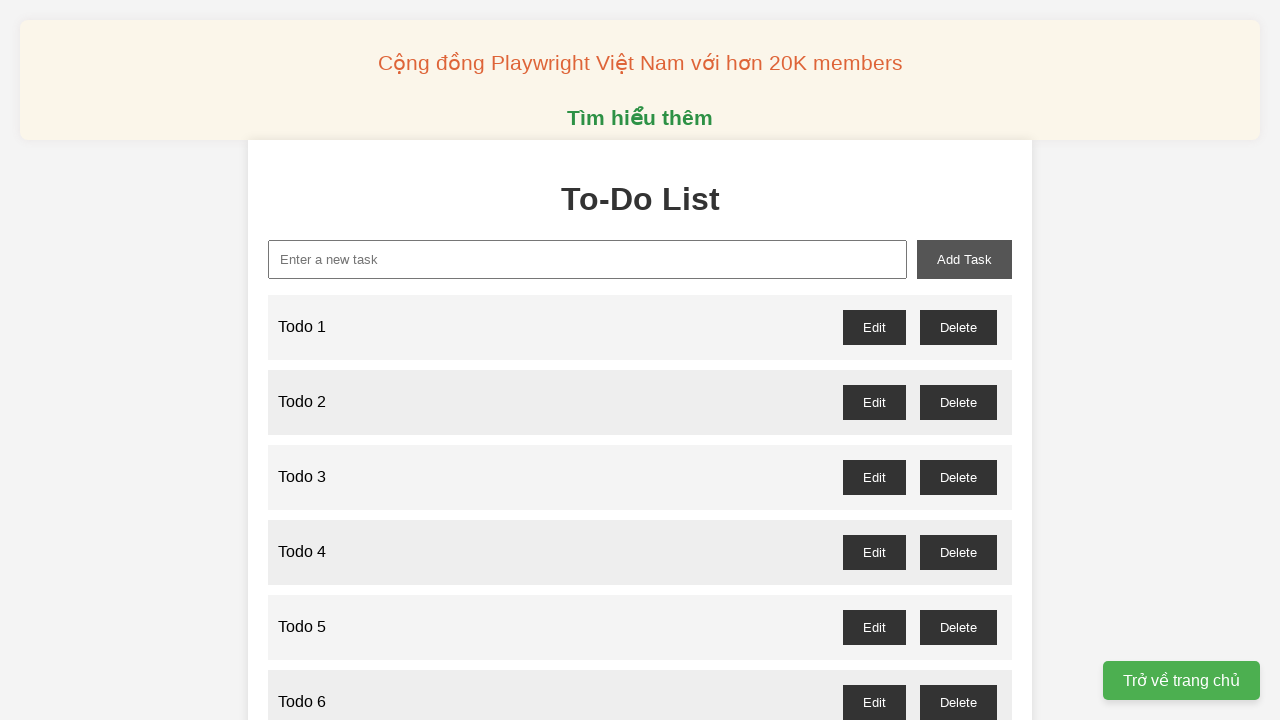

Filled new task input with 'Todo 85' on #new-task
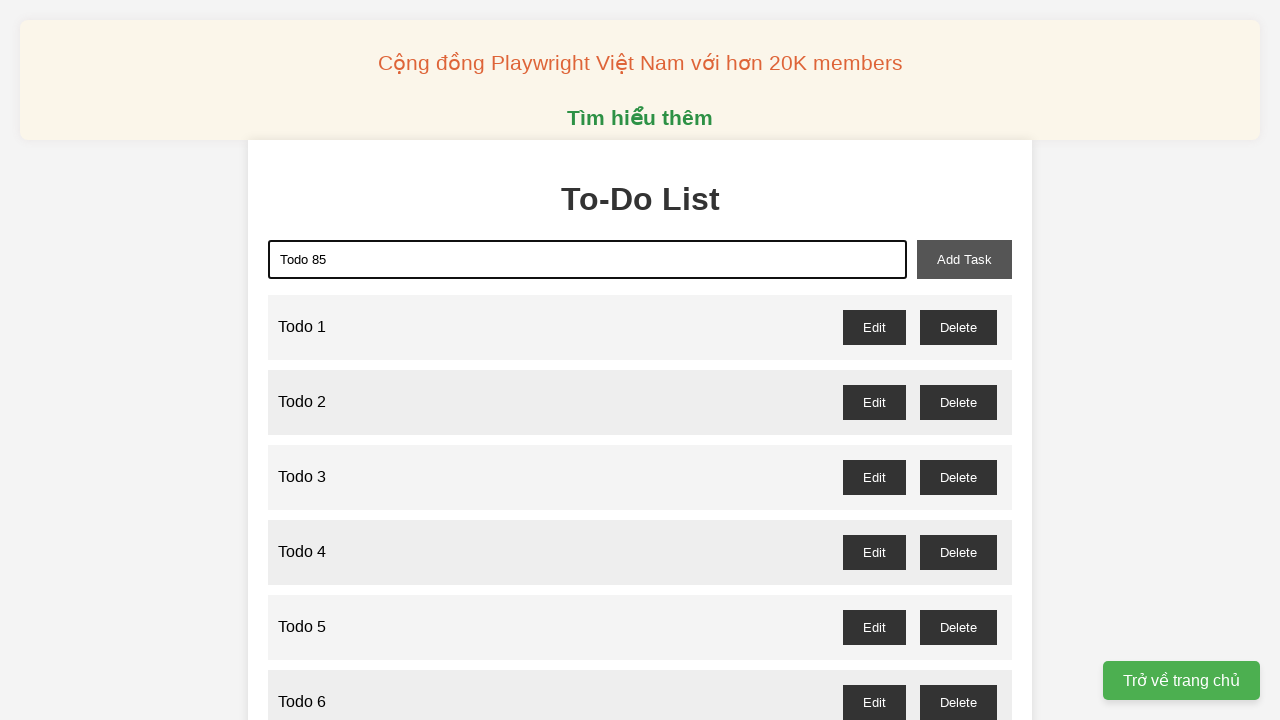

Clicked add task button for 'Todo 85' at (964, 259) on #add-task
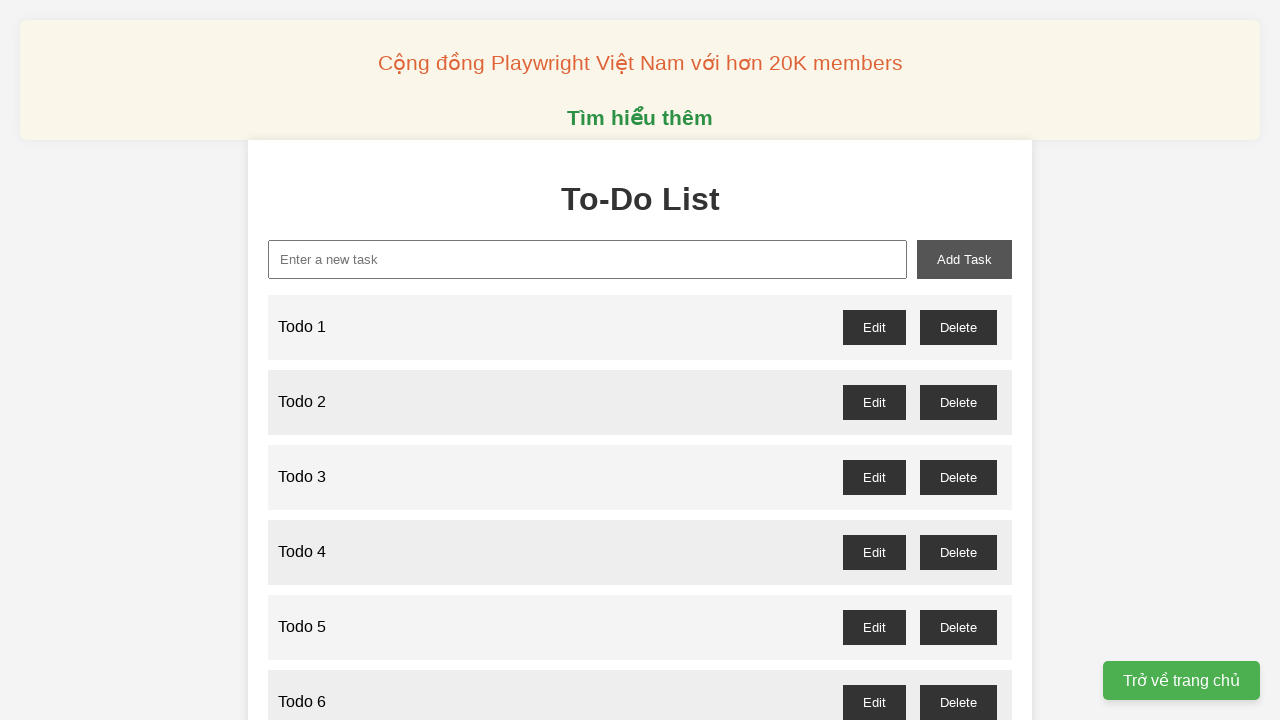

Filled new task input with 'Todo 86' on #new-task
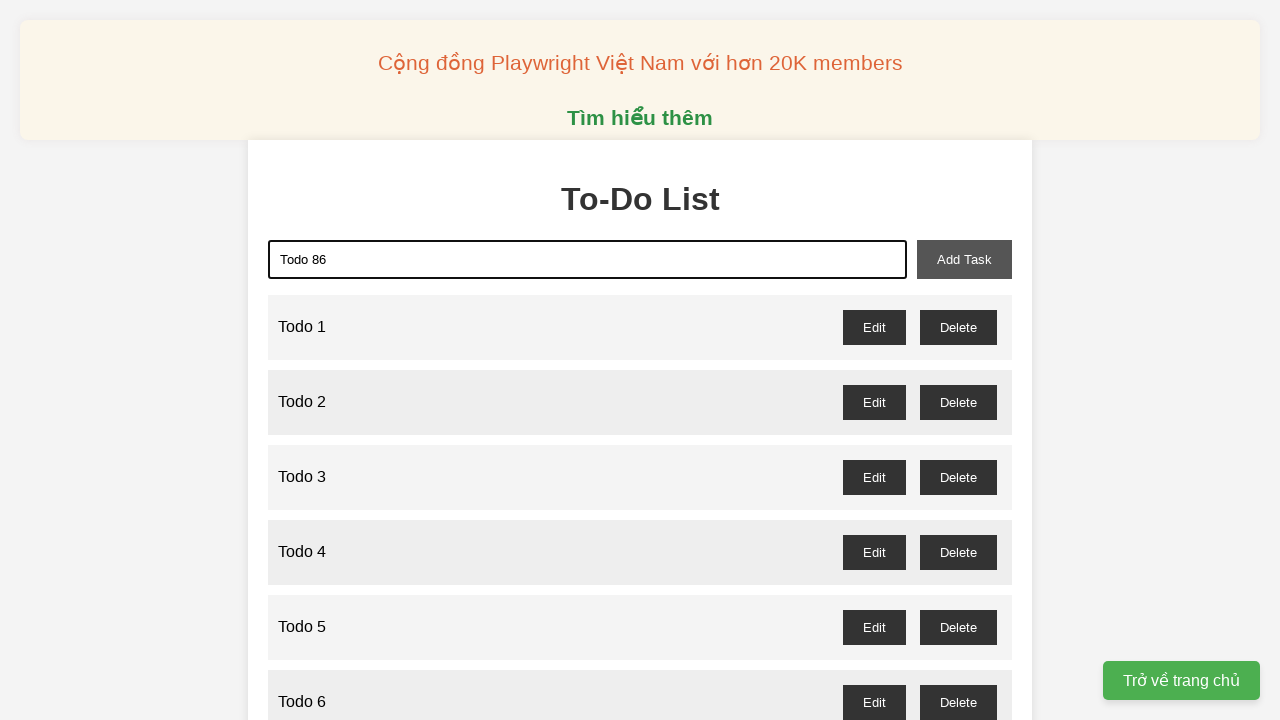

Clicked add task button for 'Todo 86' at (964, 259) on #add-task
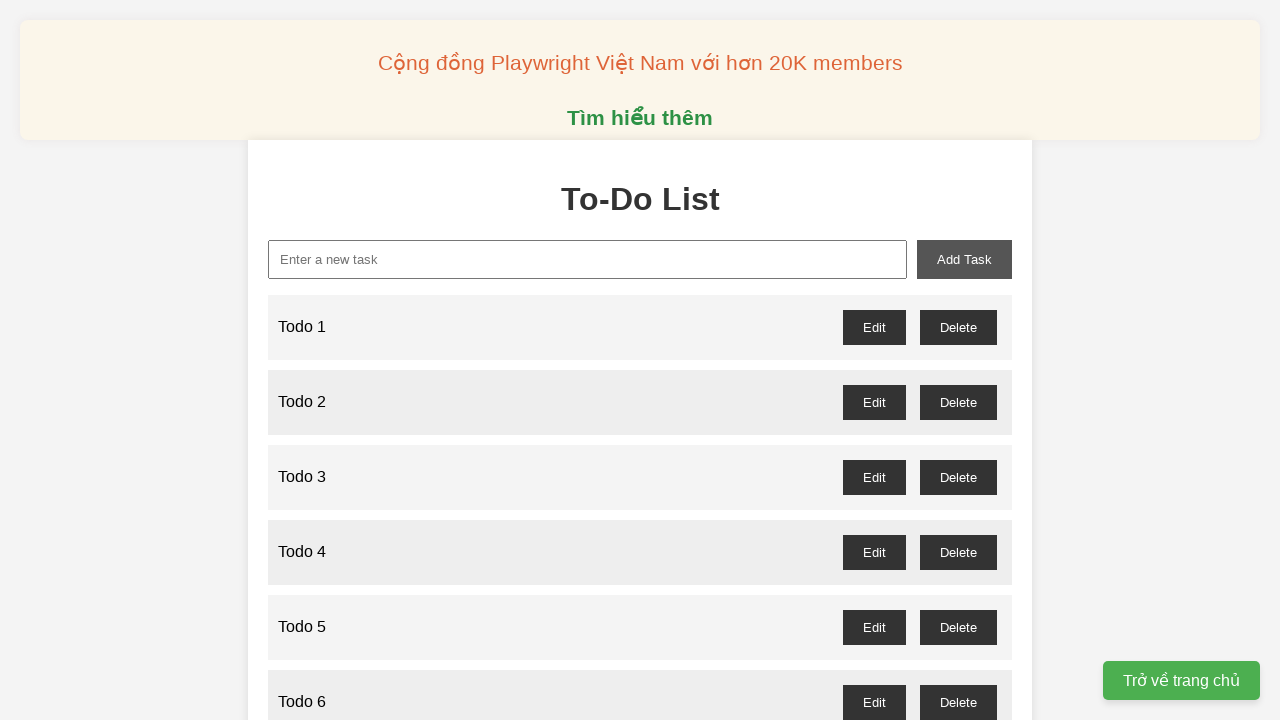

Filled new task input with 'Todo 87' on #new-task
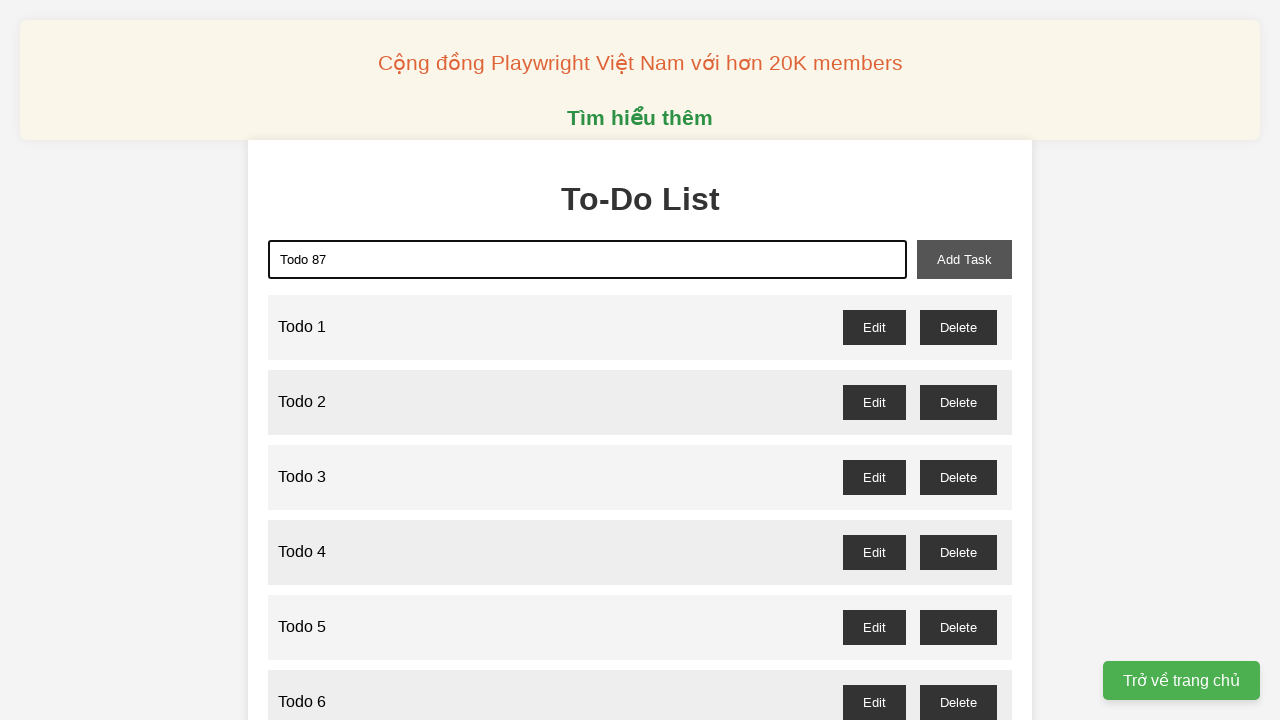

Clicked add task button for 'Todo 87' at (964, 259) on #add-task
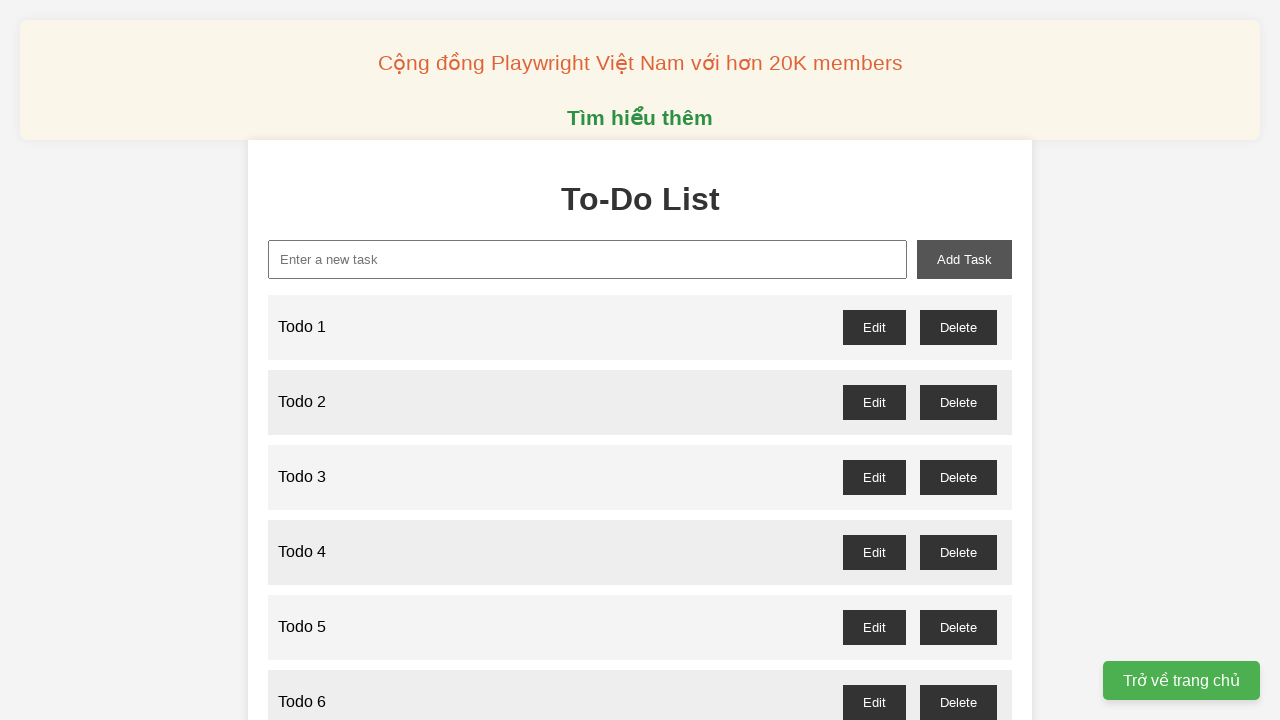

Filled new task input with 'Todo 88' on #new-task
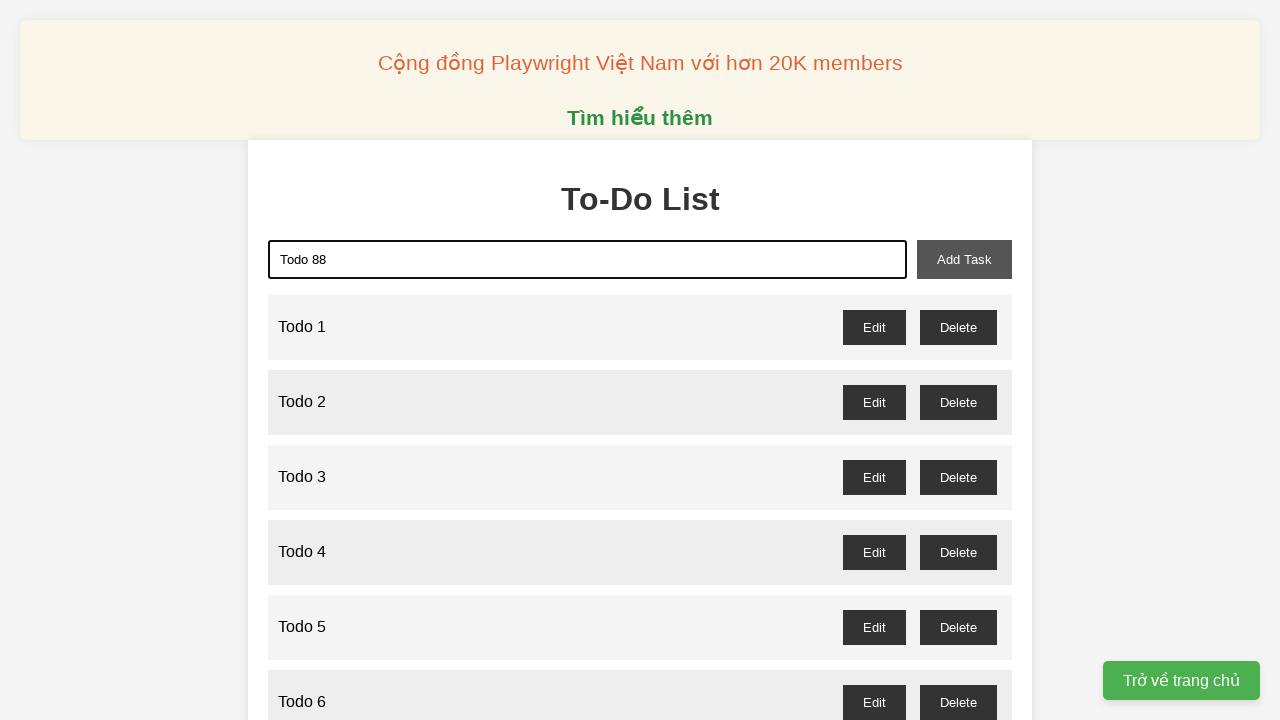

Clicked add task button for 'Todo 88' at (964, 259) on #add-task
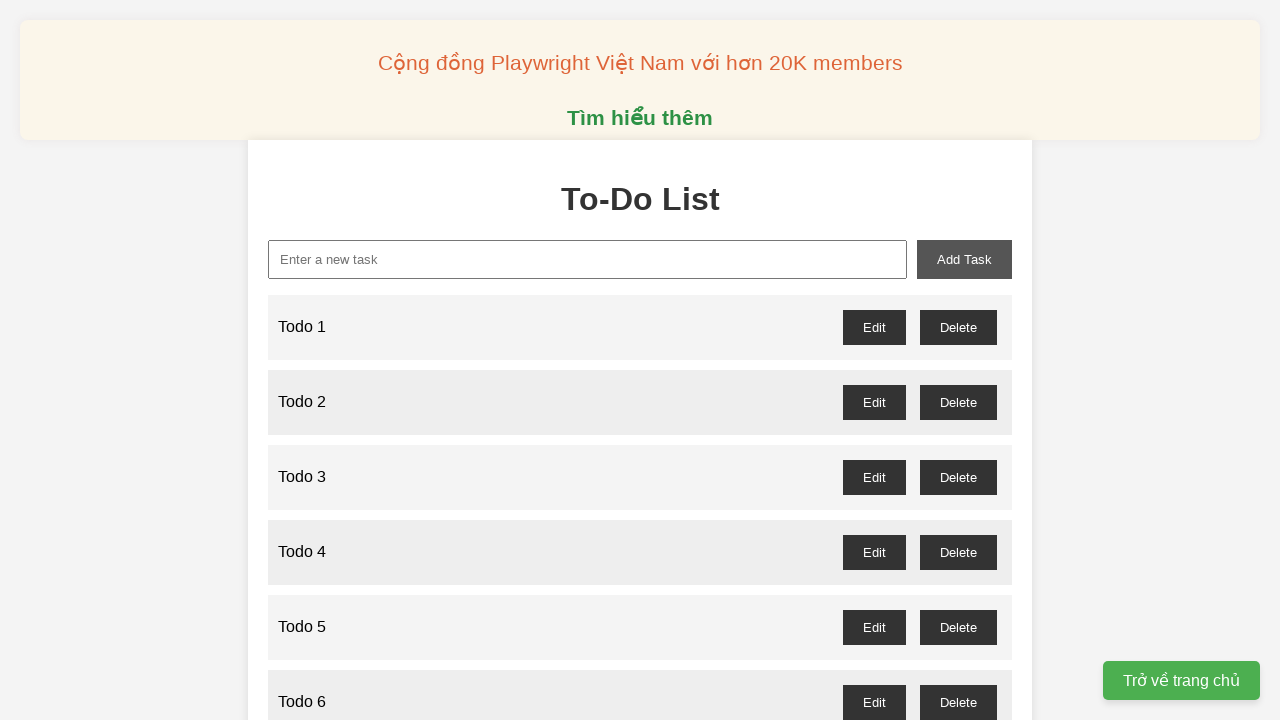

Filled new task input with 'Todo 89' on #new-task
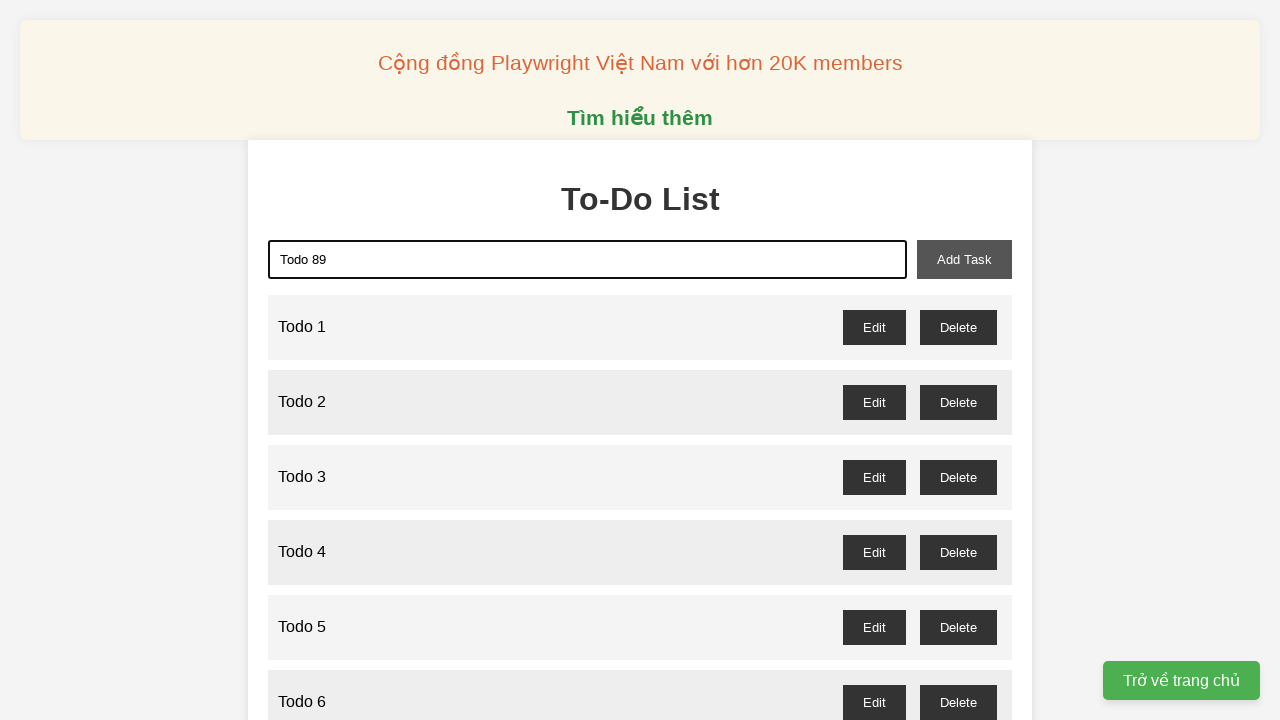

Clicked add task button for 'Todo 89' at (964, 259) on #add-task
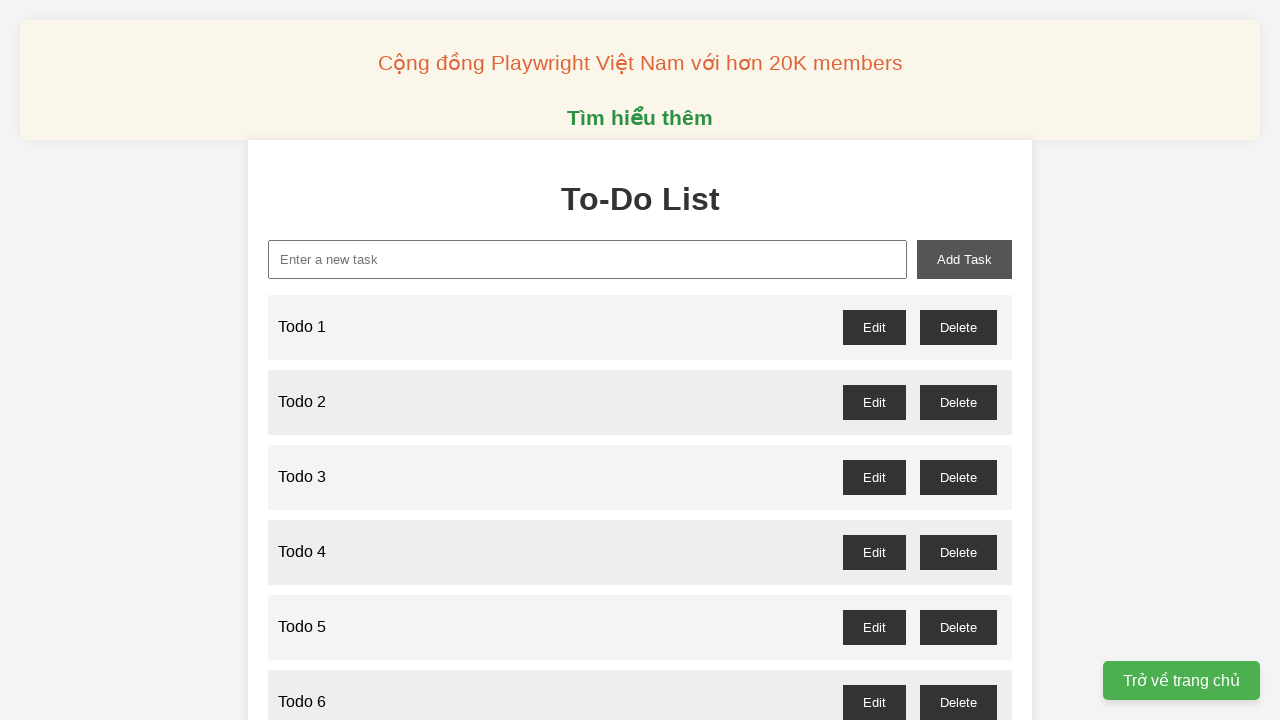

Filled new task input with 'Todo 90' on #new-task
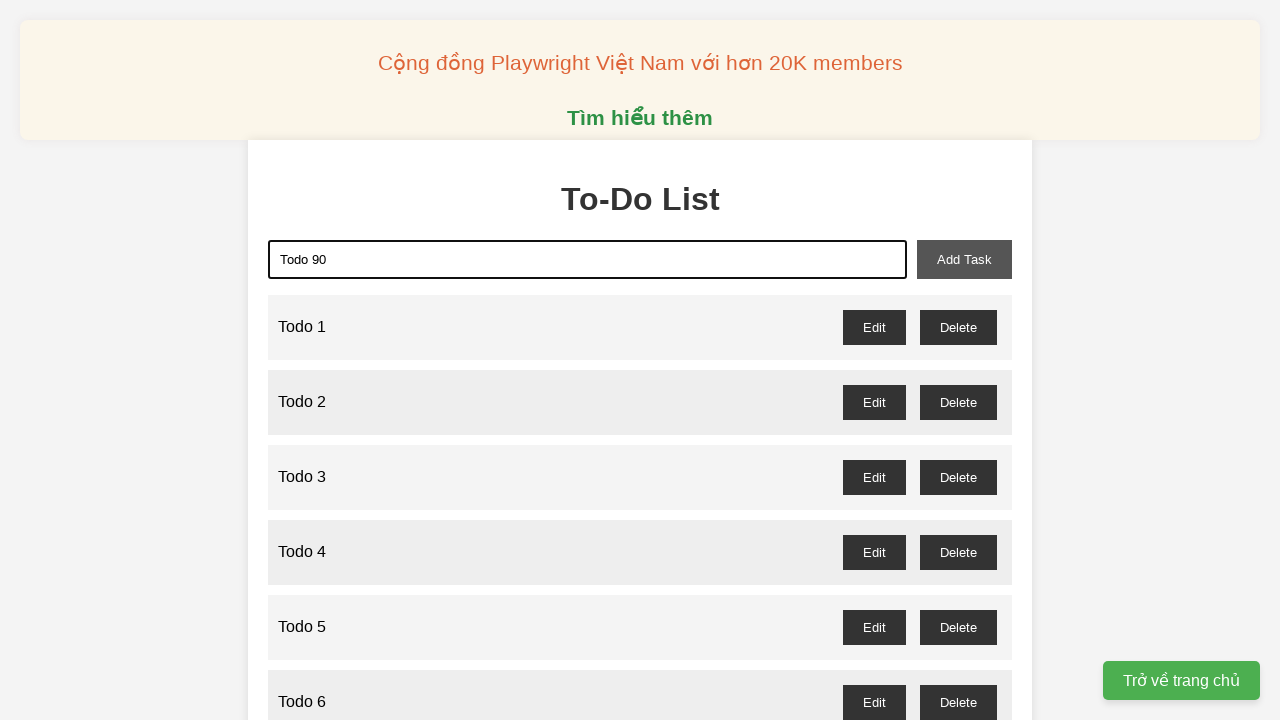

Clicked add task button for 'Todo 90' at (964, 259) on #add-task
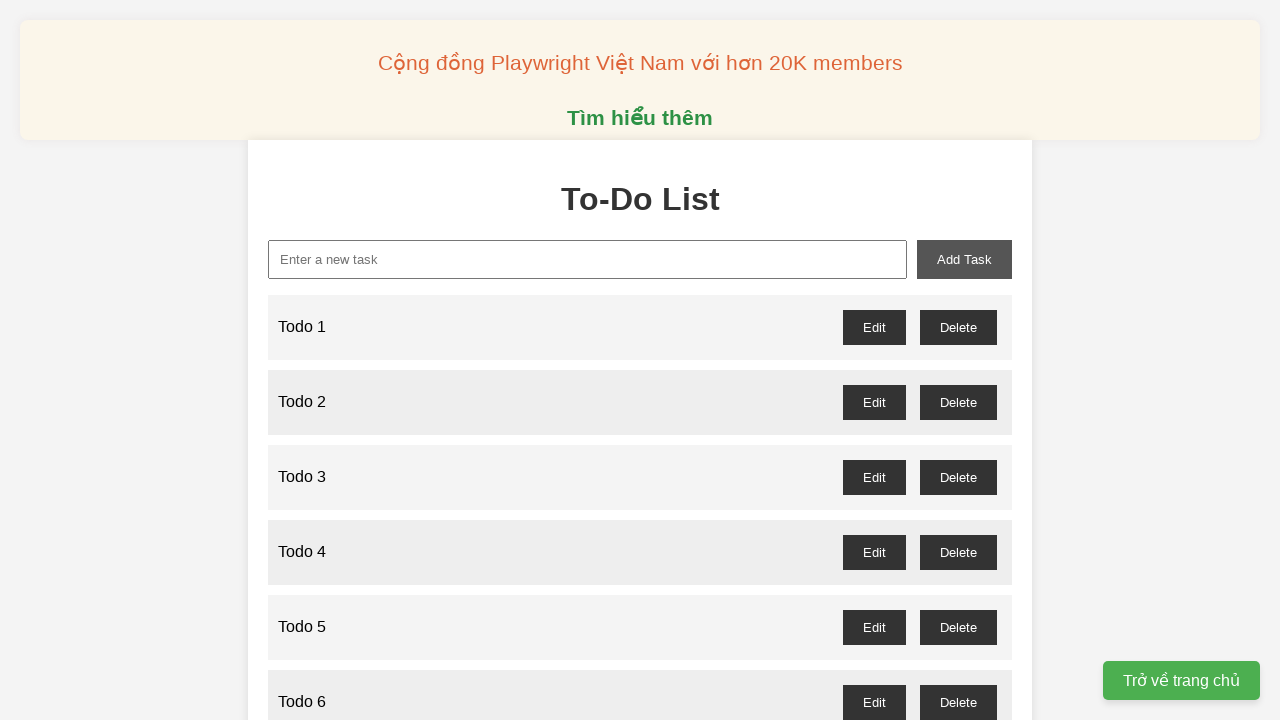

Filled new task input with 'Todo 91' on #new-task
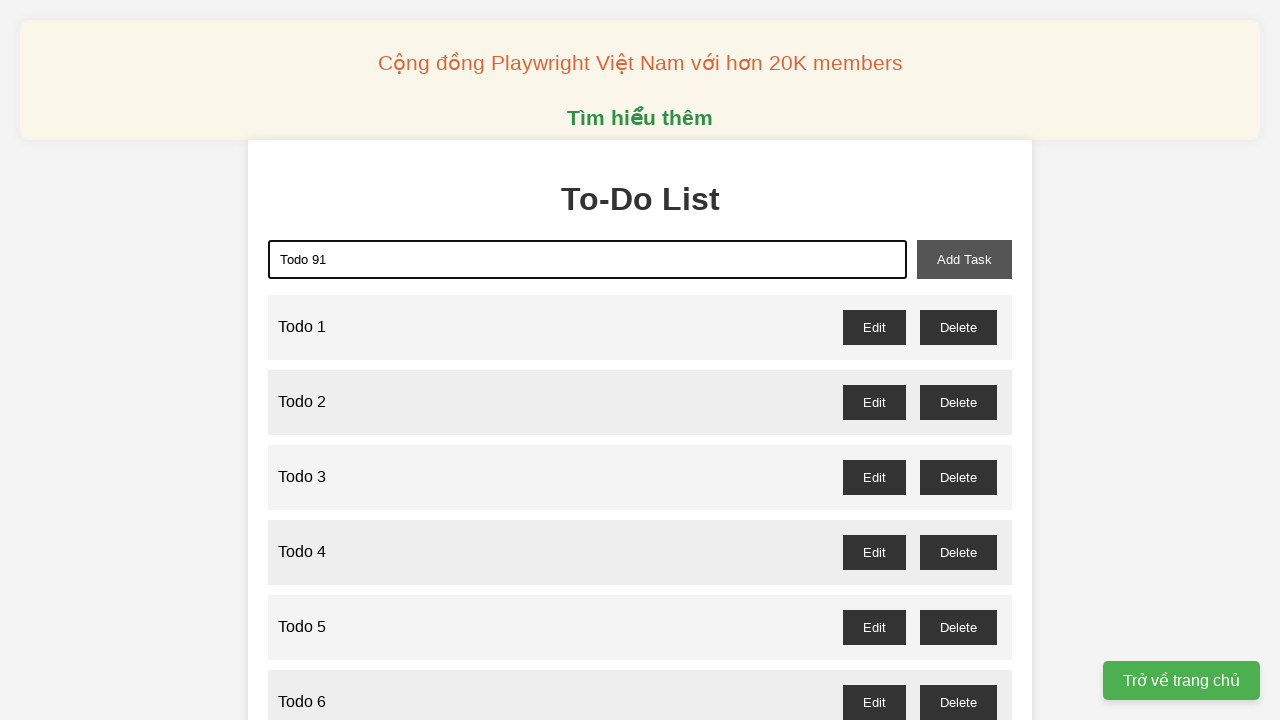

Clicked add task button for 'Todo 91' at (964, 259) on #add-task
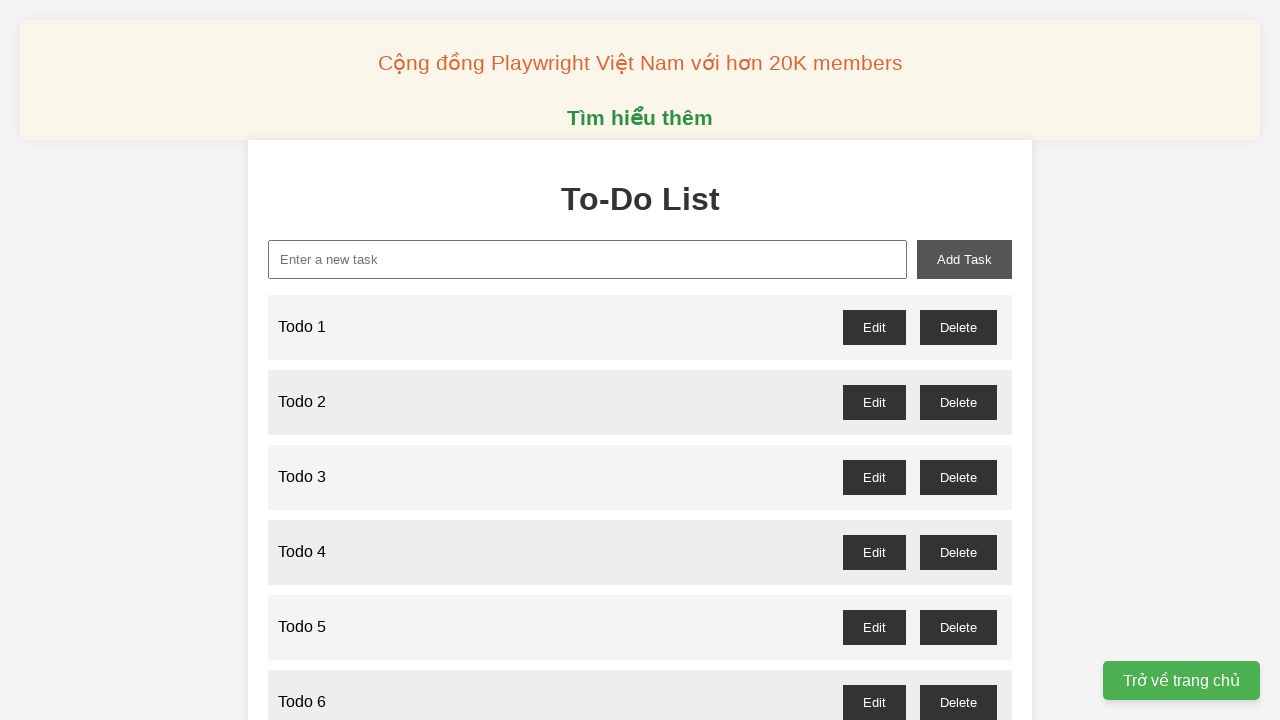

Filled new task input with 'Todo 92' on #new-task
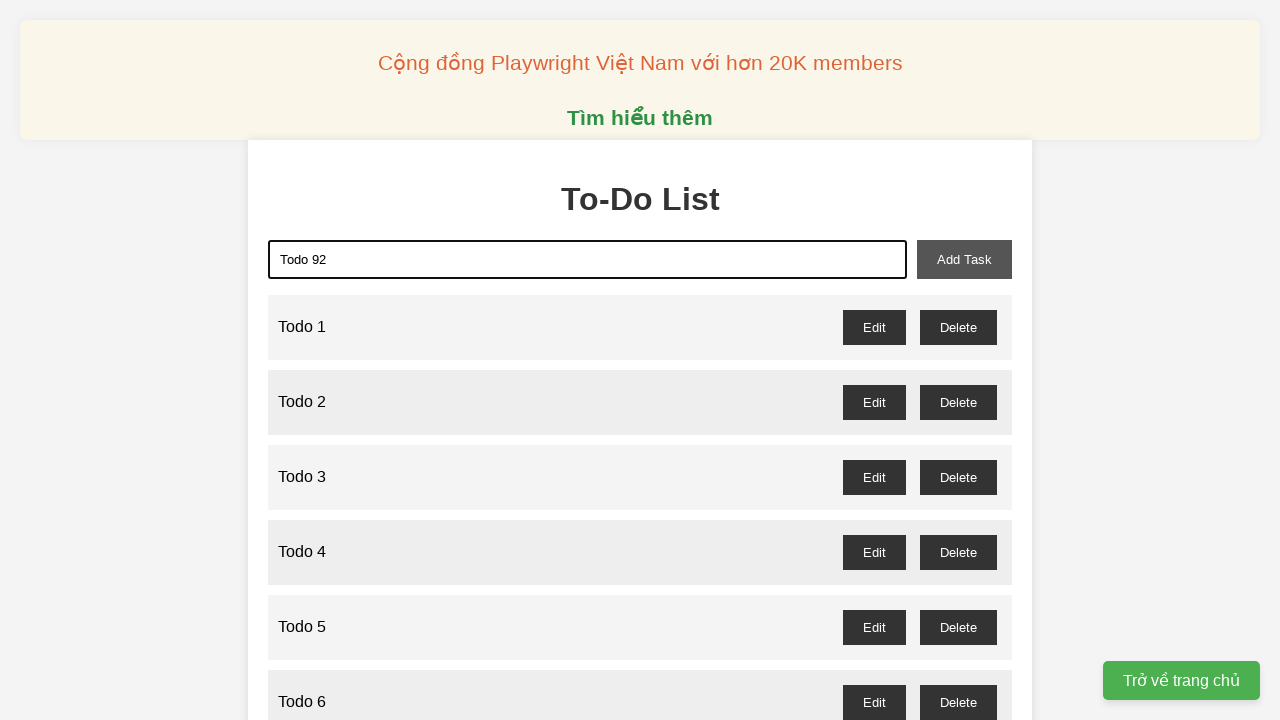

Clicked add task button for 'Todo 92' at (964, 259) on #add-task
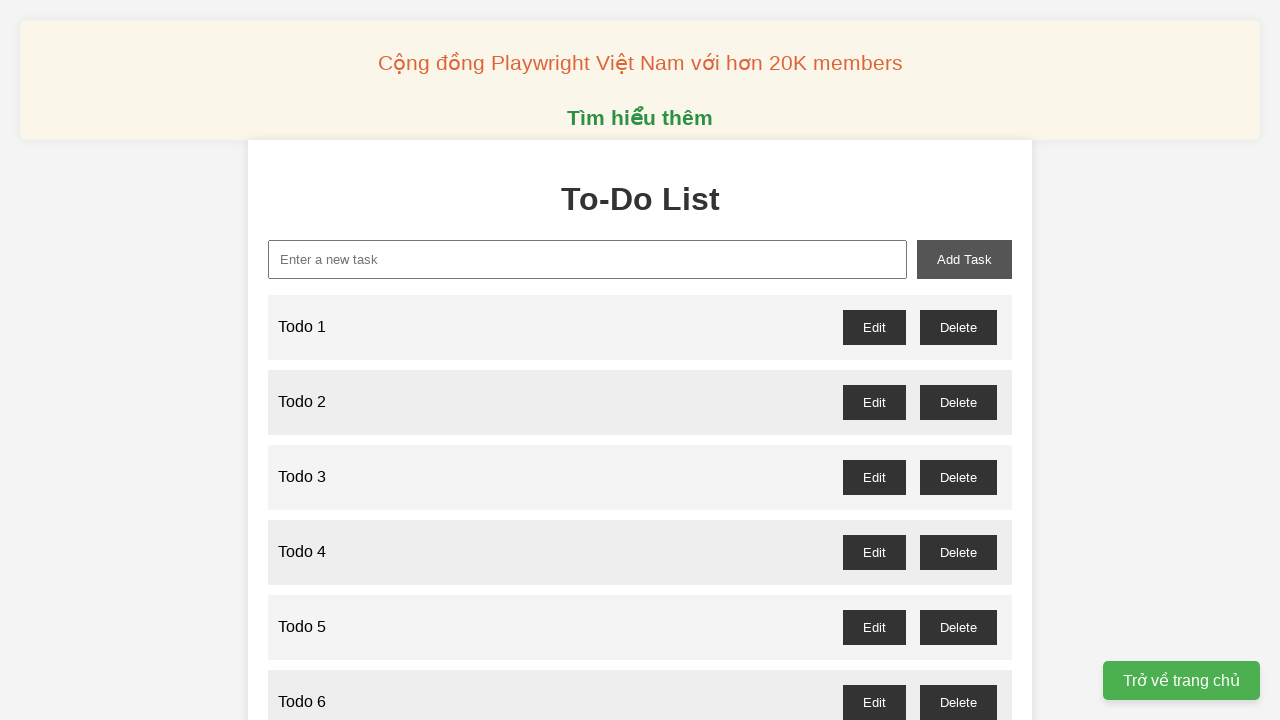

Filled new task input with 'Todo 93' on #new-task
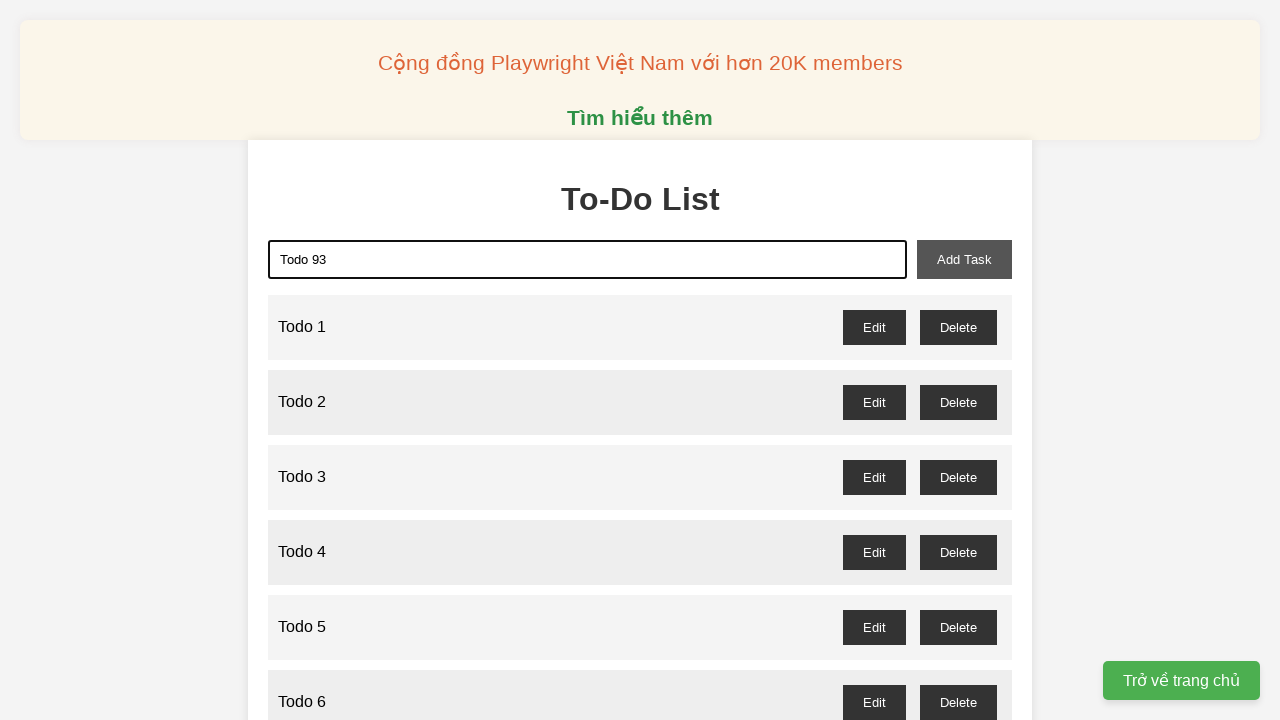

Clicked add task button for 'Todo 93' at (964, 259) on #add-task
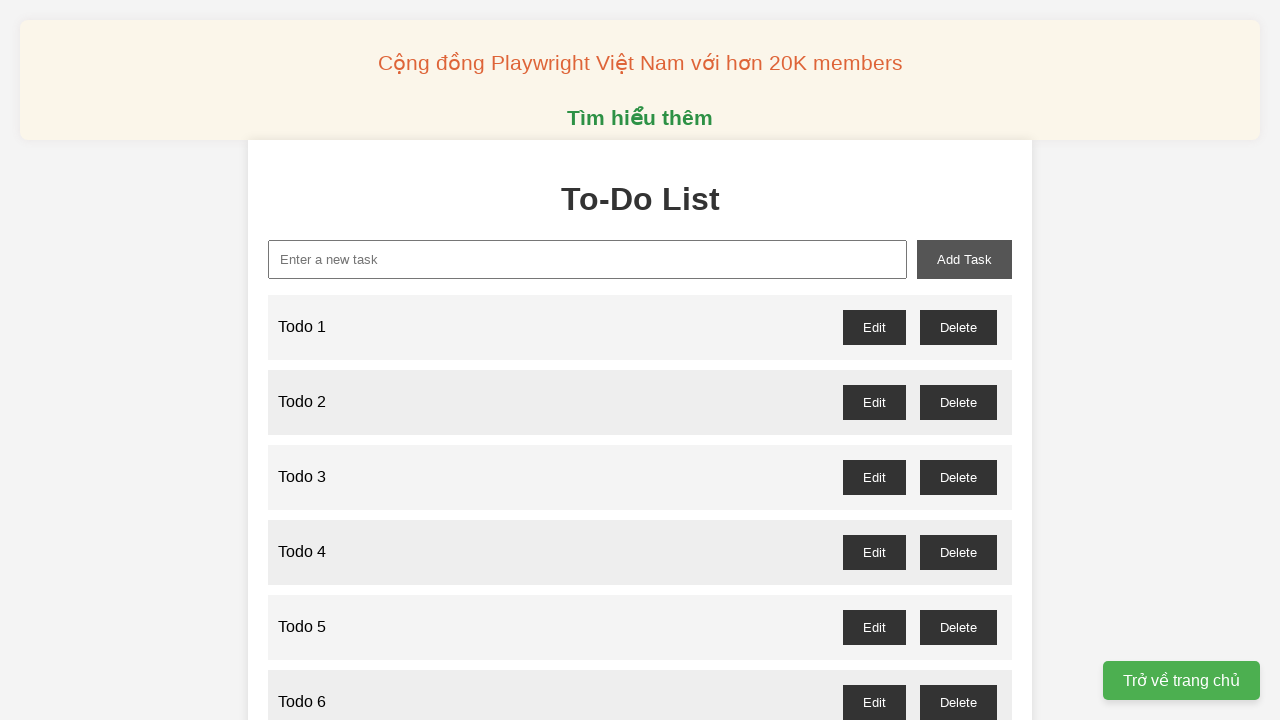

Filled new task input with 'Todo 94' on #new-task
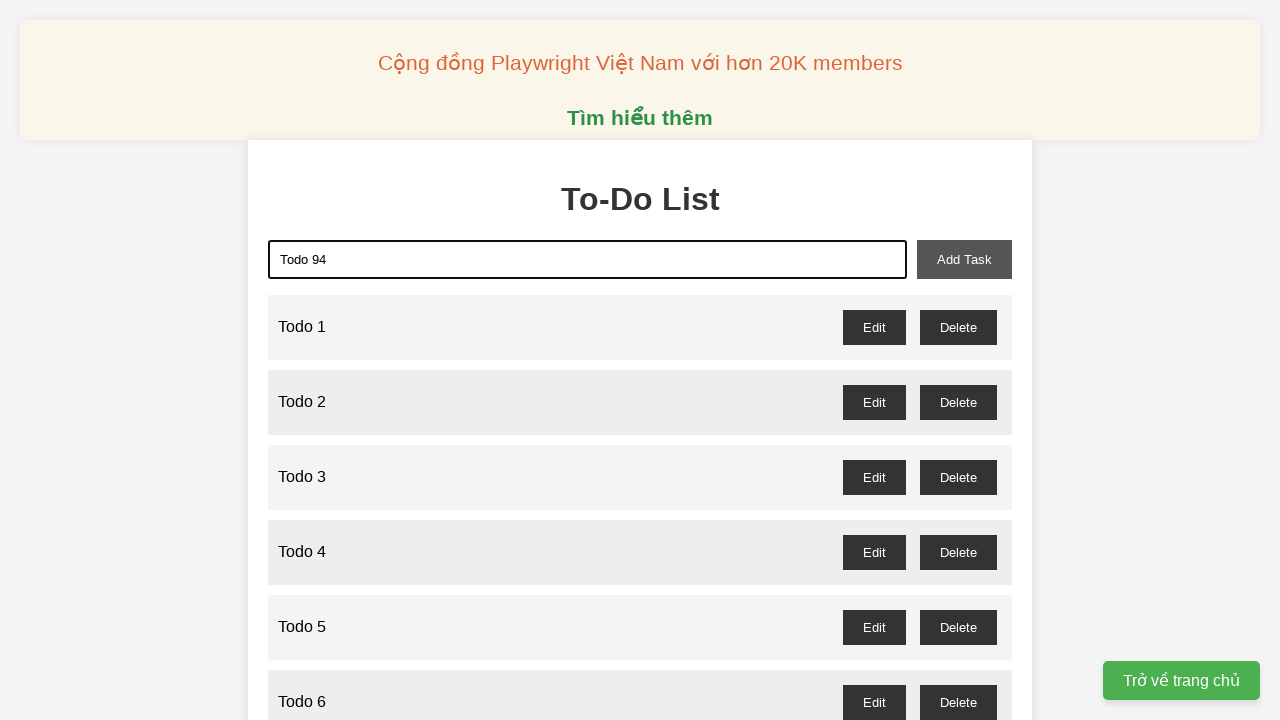

Clicked add task button for 'Todo 94' at (964, 259) on #add-task
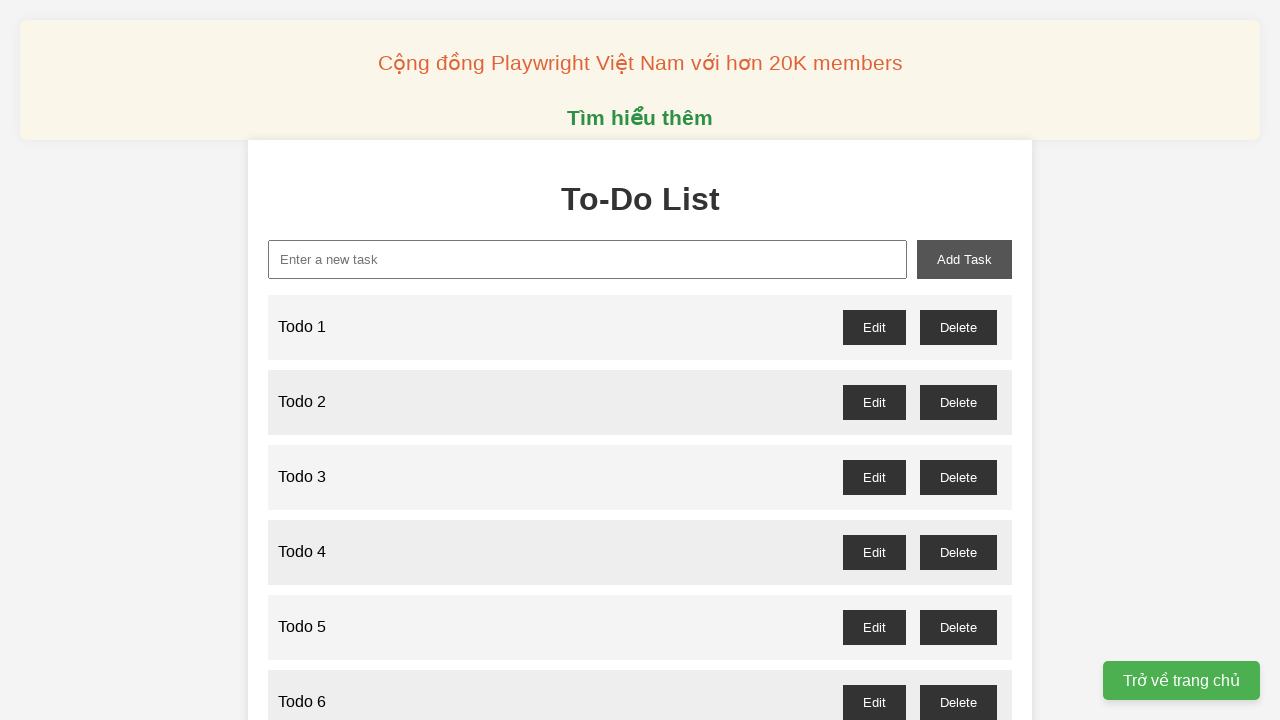

Filled new task input with 'Todo 95' on #new-task
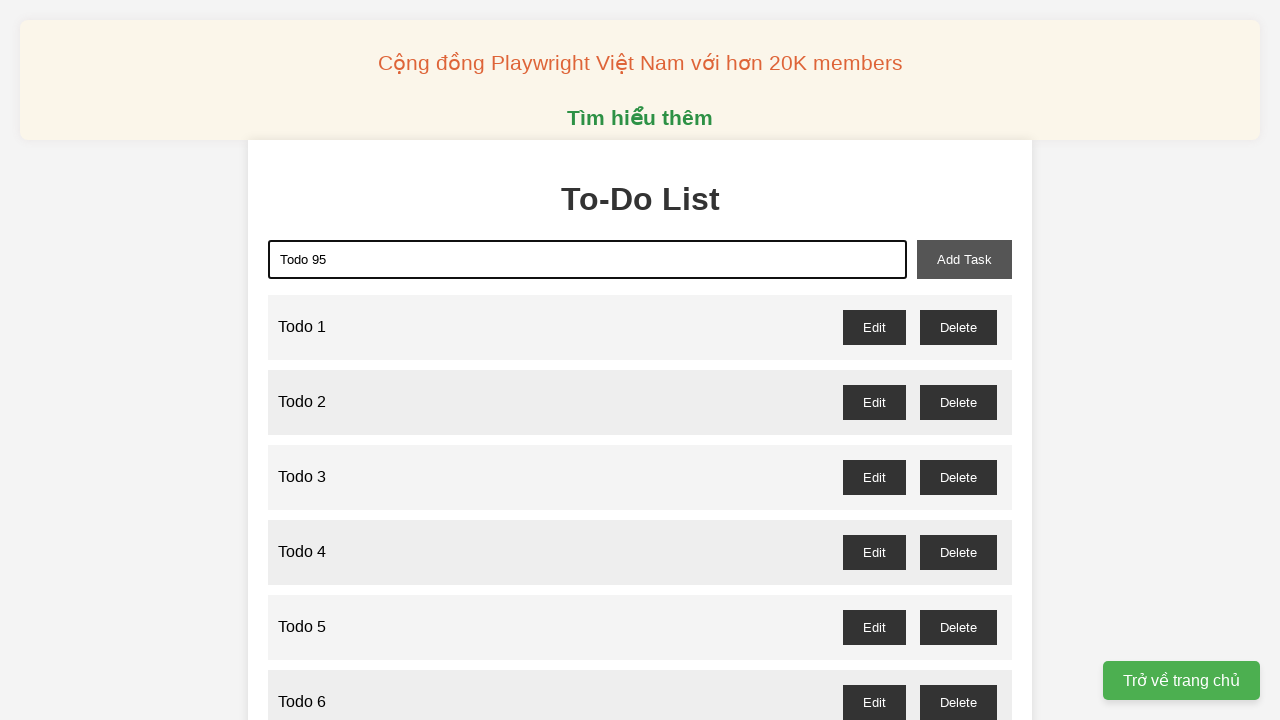

Clicked add task button for 'Todo 95' at (964, 259) on #add-task
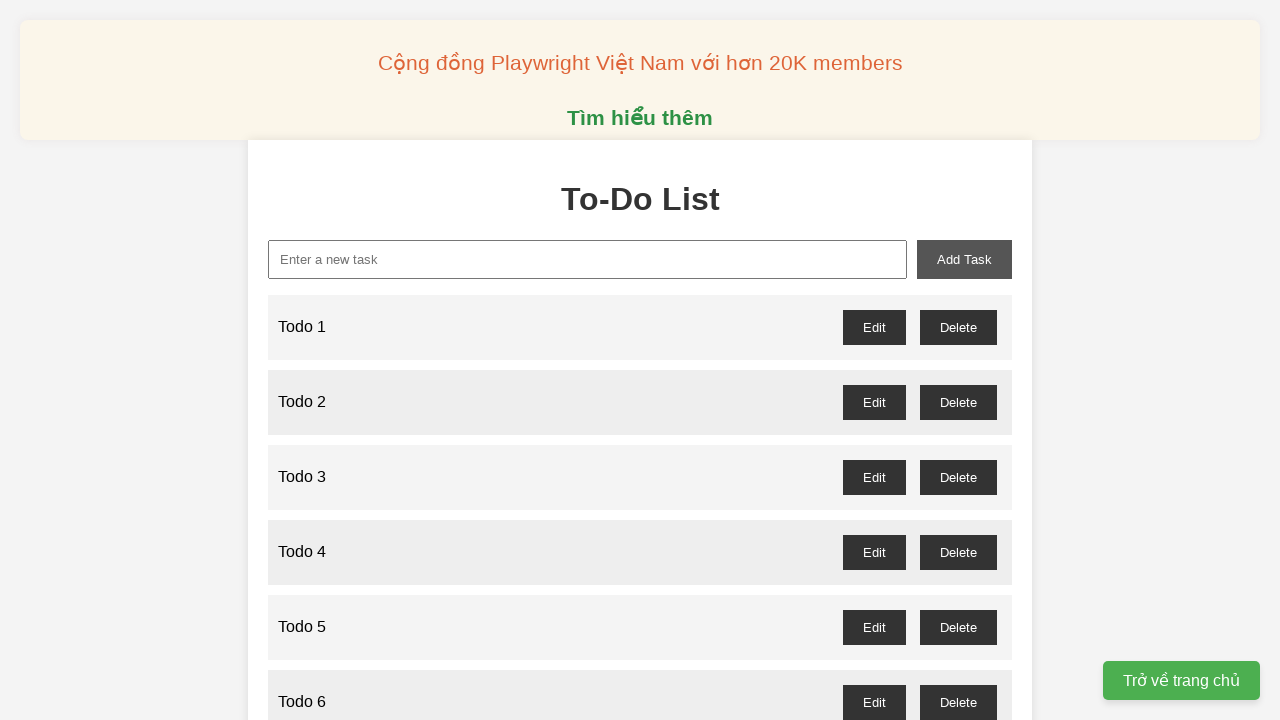

Filled new task input with 'Todo 96' on #new-task
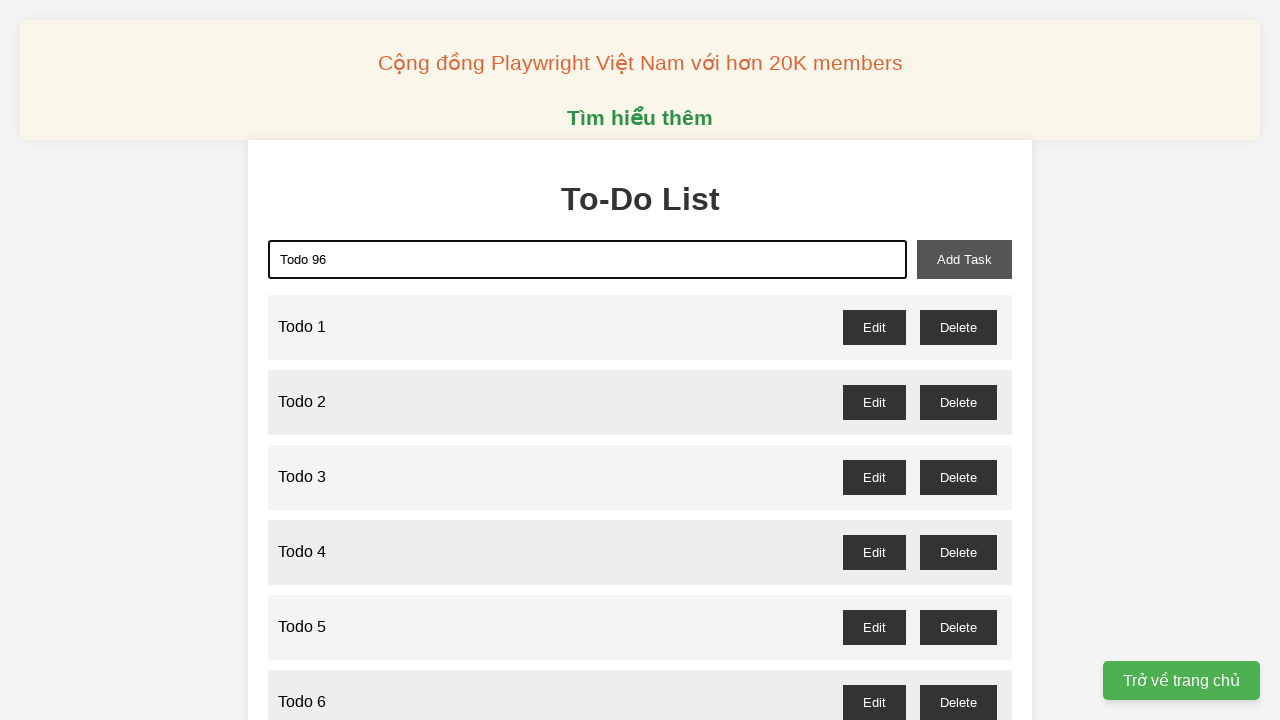

Clicked add task button for 'Todo 96' at (964, 259) on #add-task
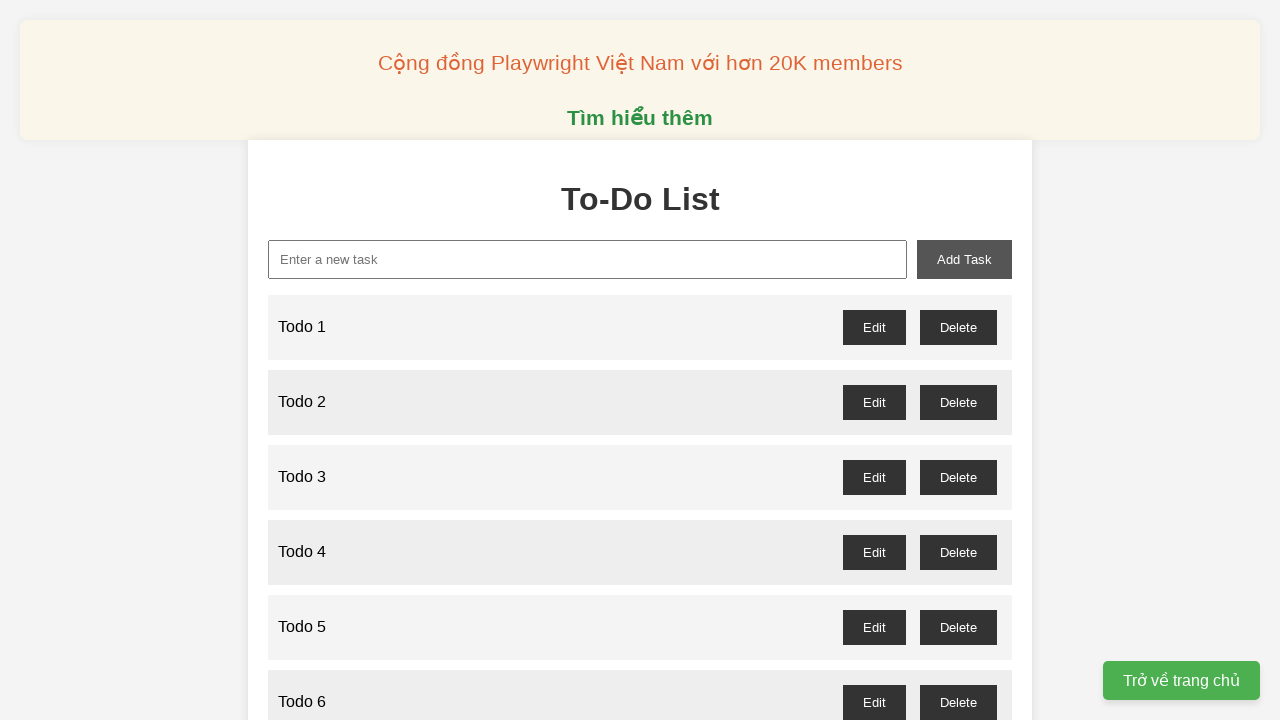

Filled new task input with 'Todo 97' on #new-task
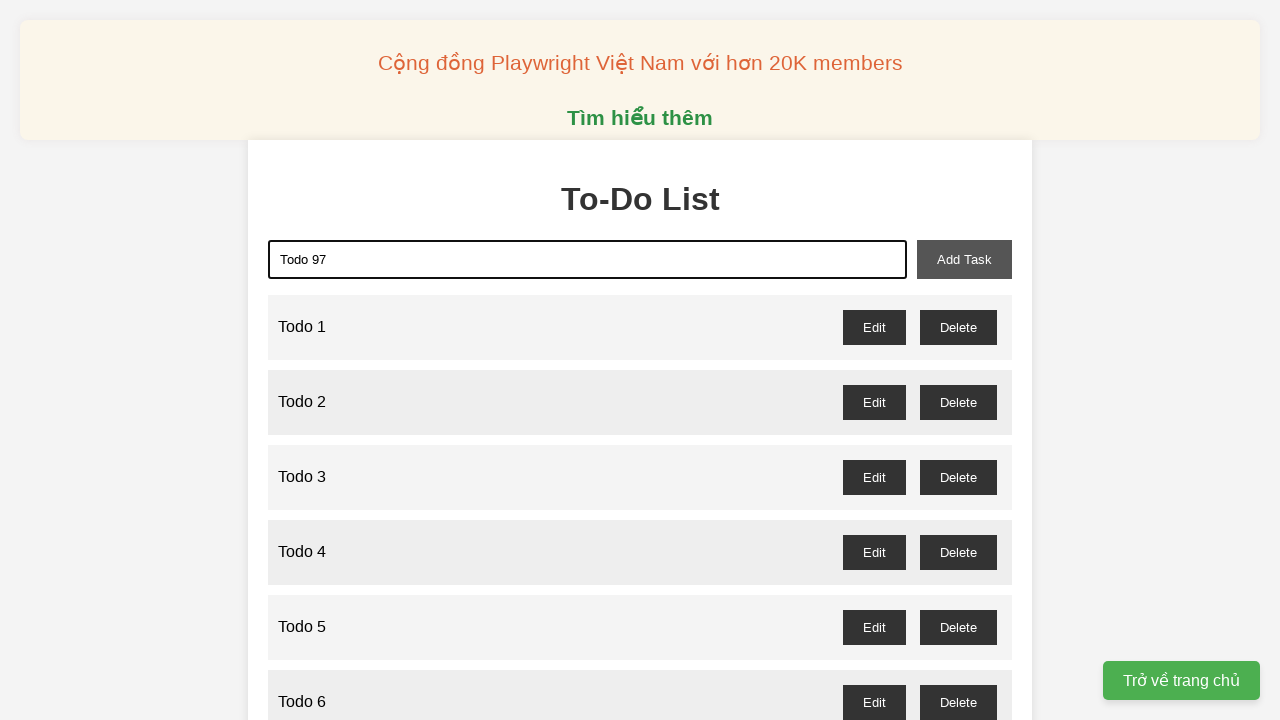

Clicked add task button for 'Todo 97' at (964, 259) on #add-task
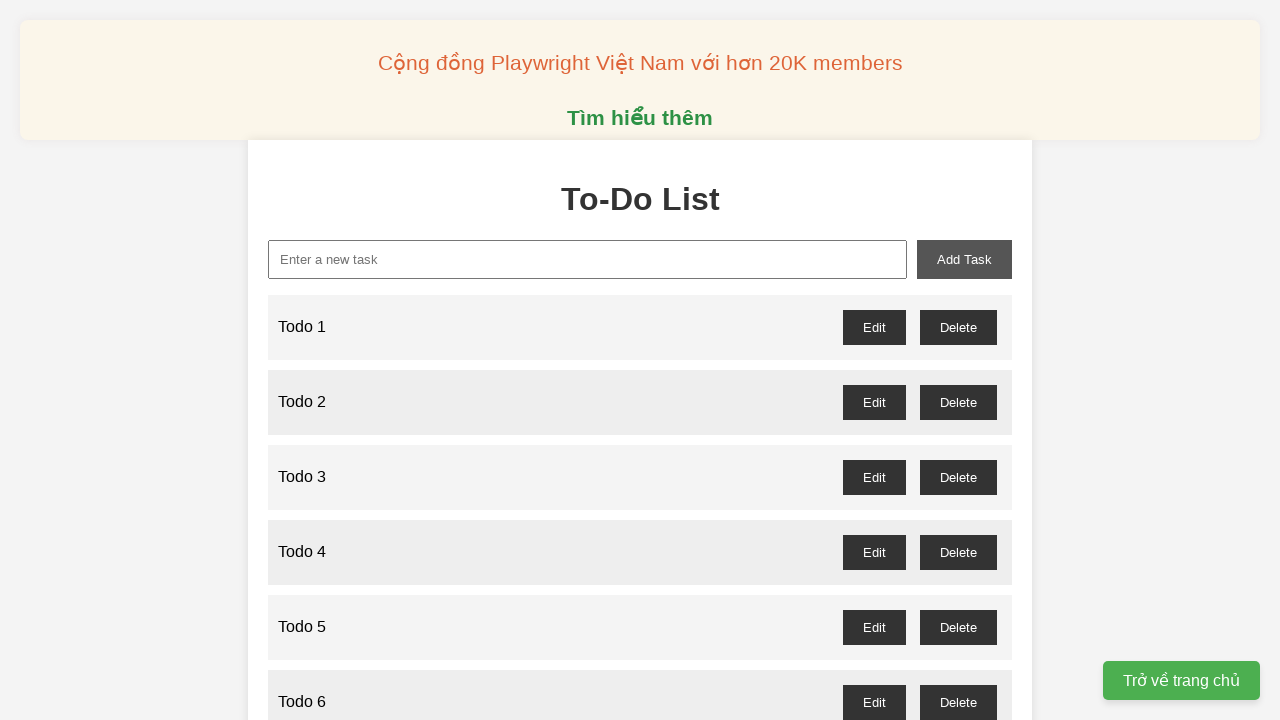

Filled new task input with 'Todo 98' on #new-task
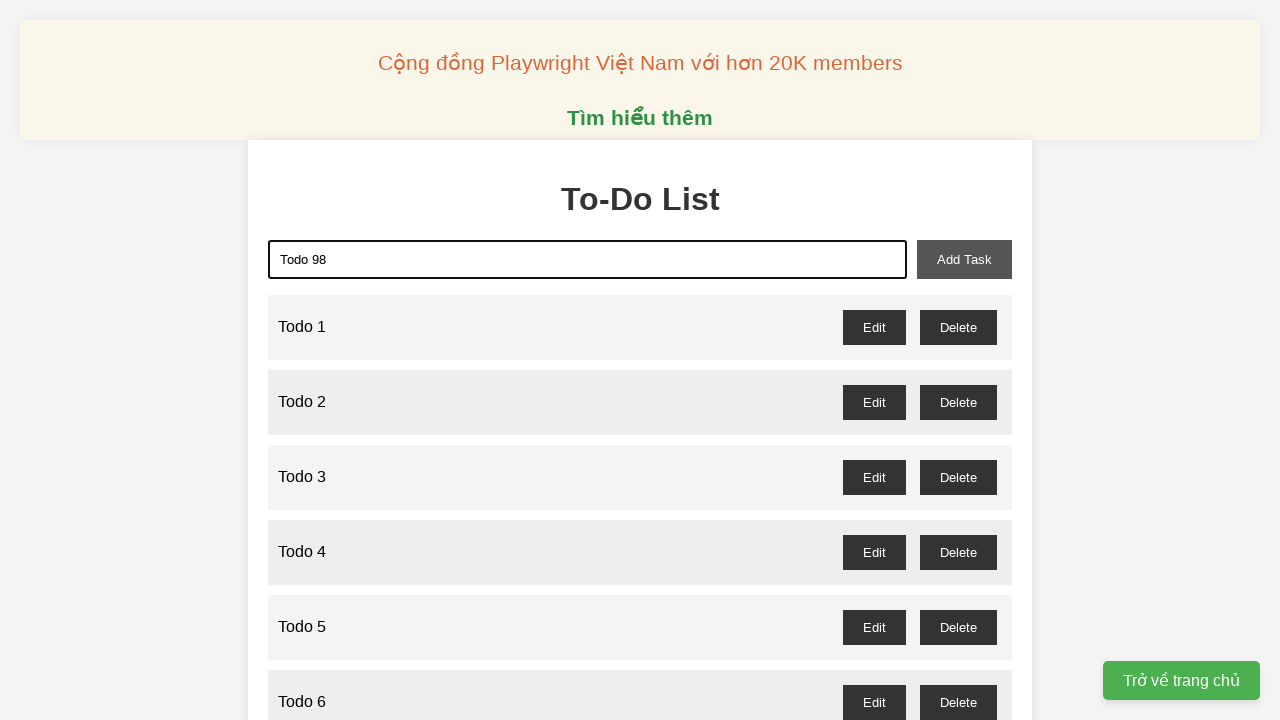

Clicked add task button for 'Todo 98' at (964, 259) on #add-task
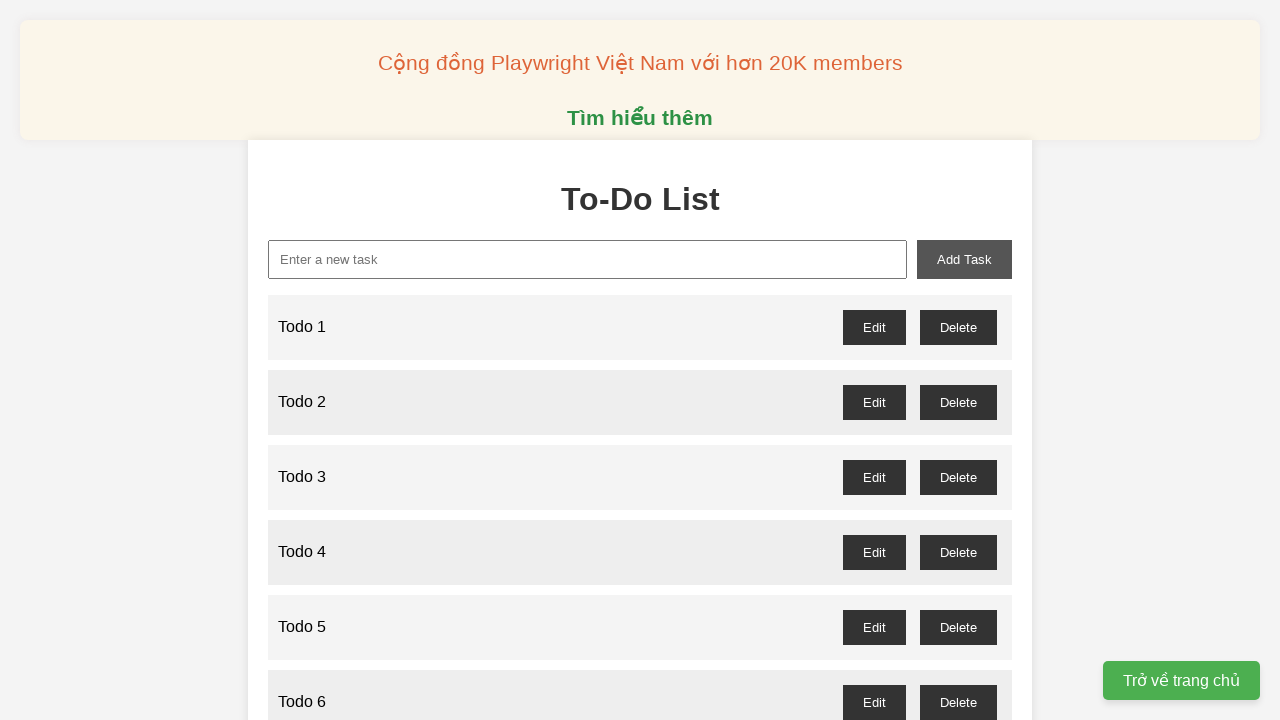

Filled new task input with 'Todo 99' on #new-task
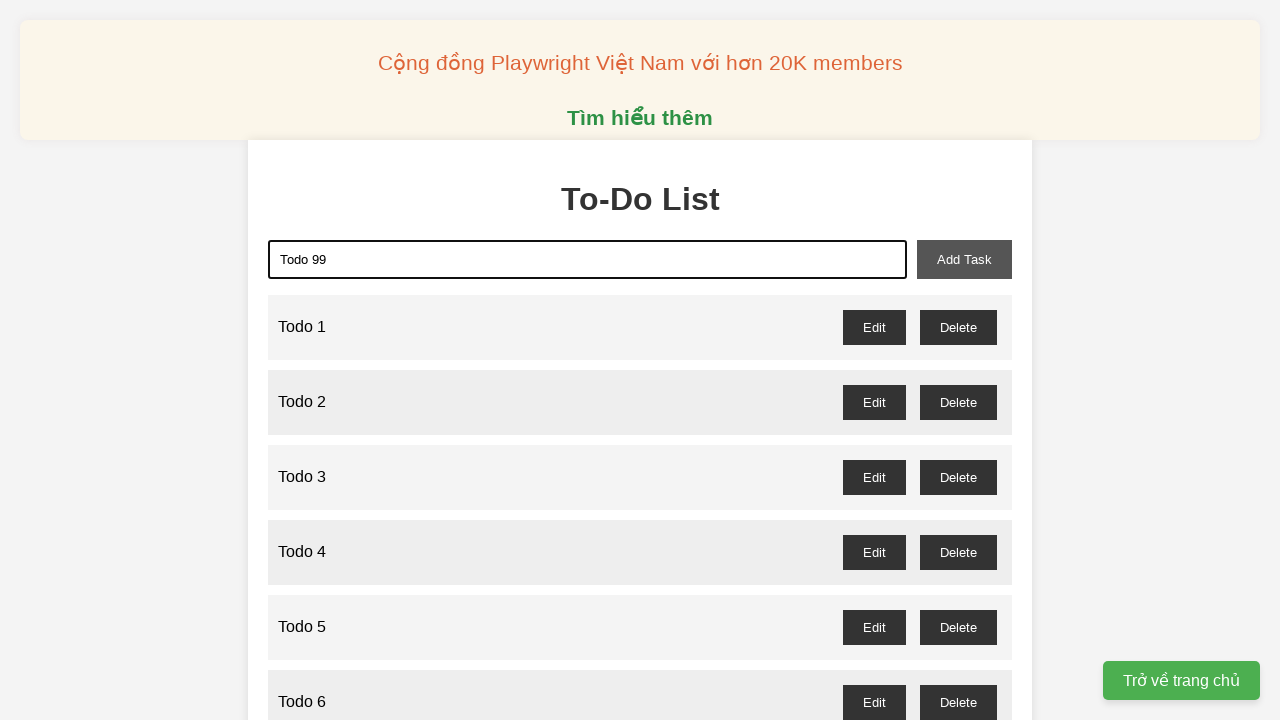

Clicked add task button for 'Todo 99' at (964, 259) on #add-task
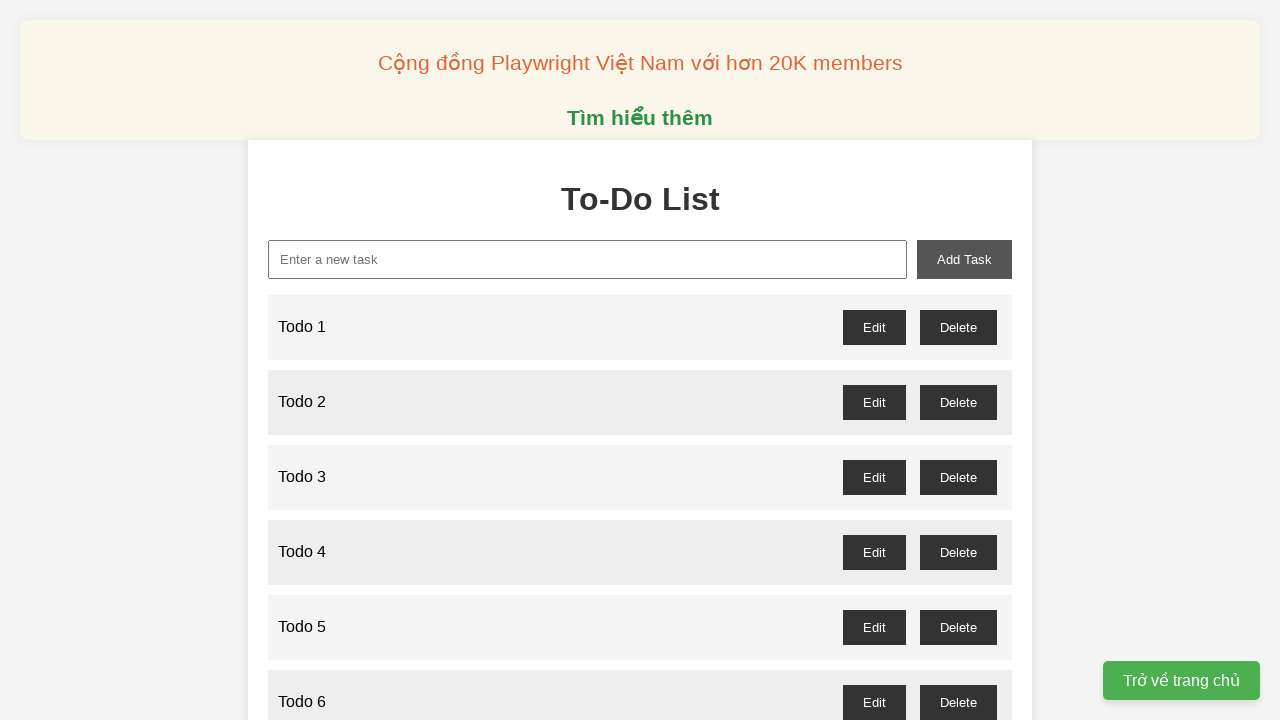

Filled new task input with 'Todo 100' on #new-task
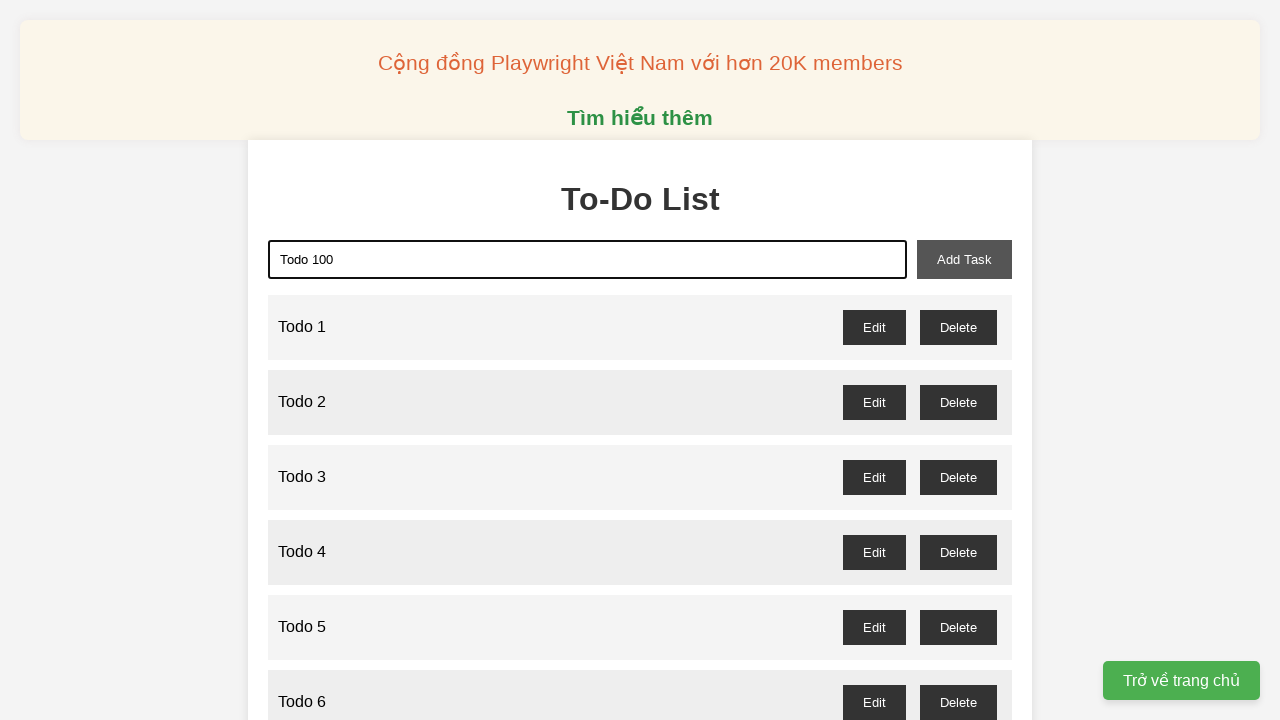

Clicked add task button for 'Todo 100' at (964, 259) on #add-task
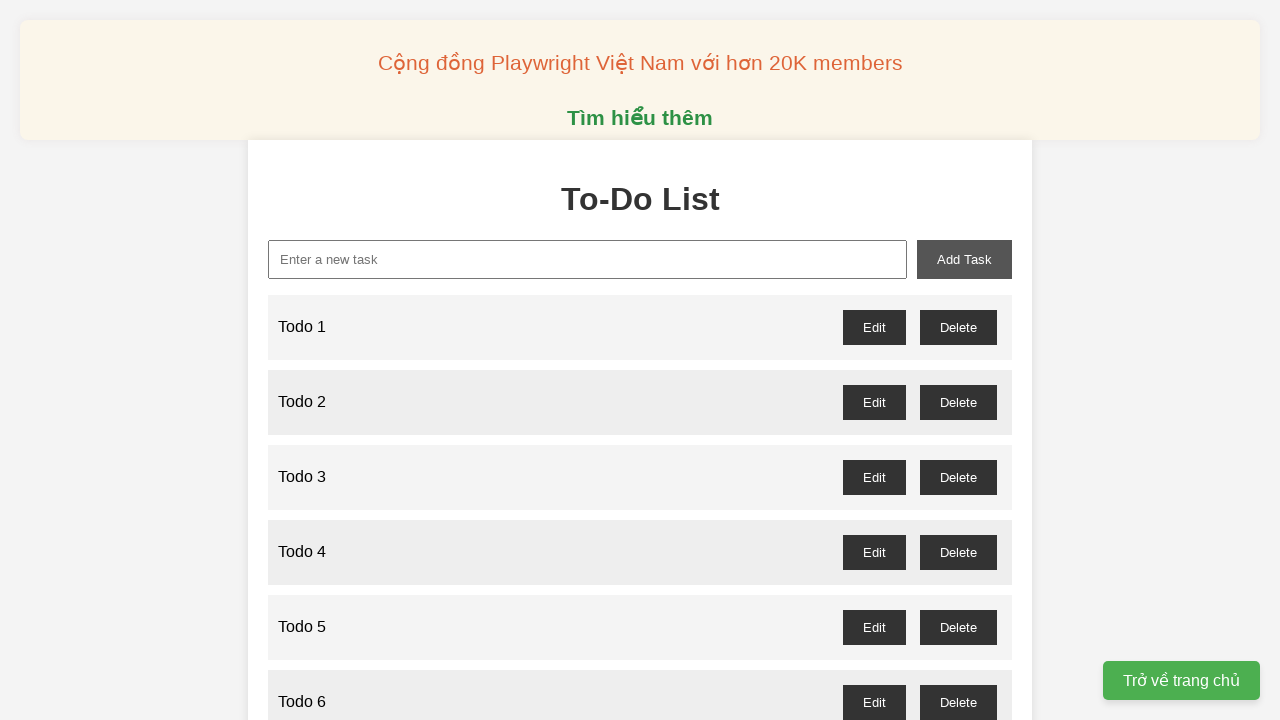

Waited for all task list items to be visible
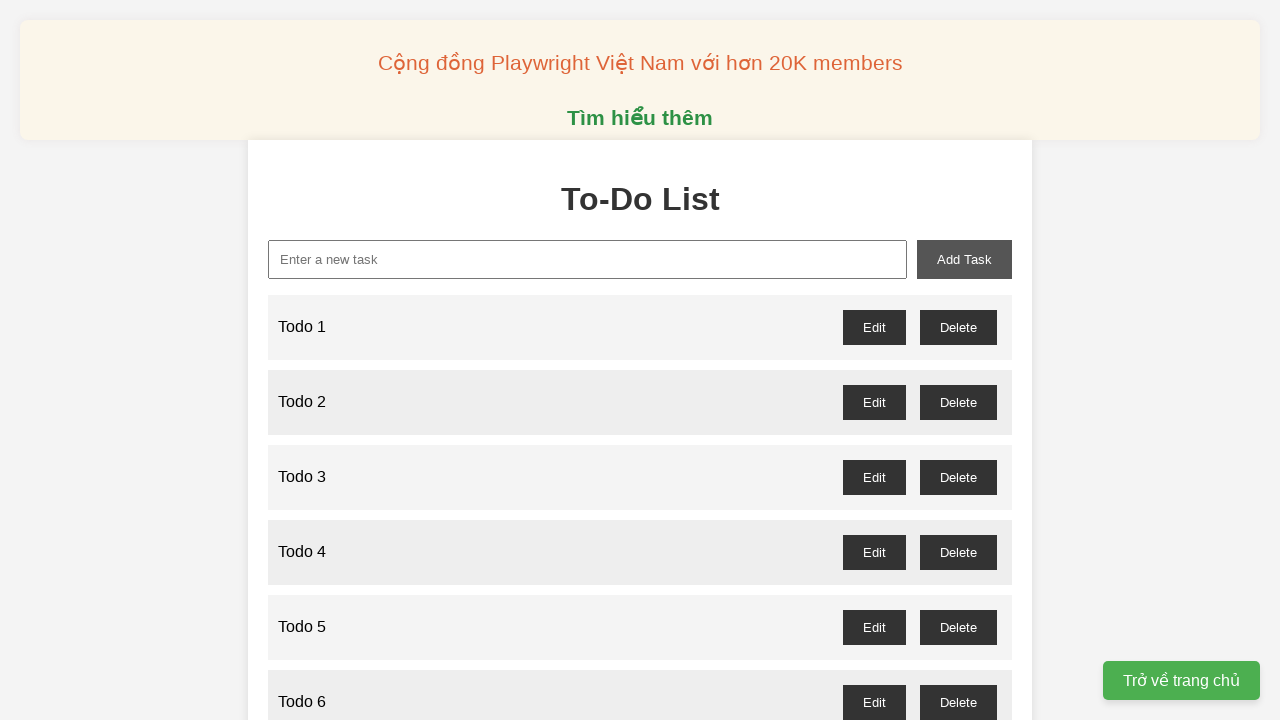

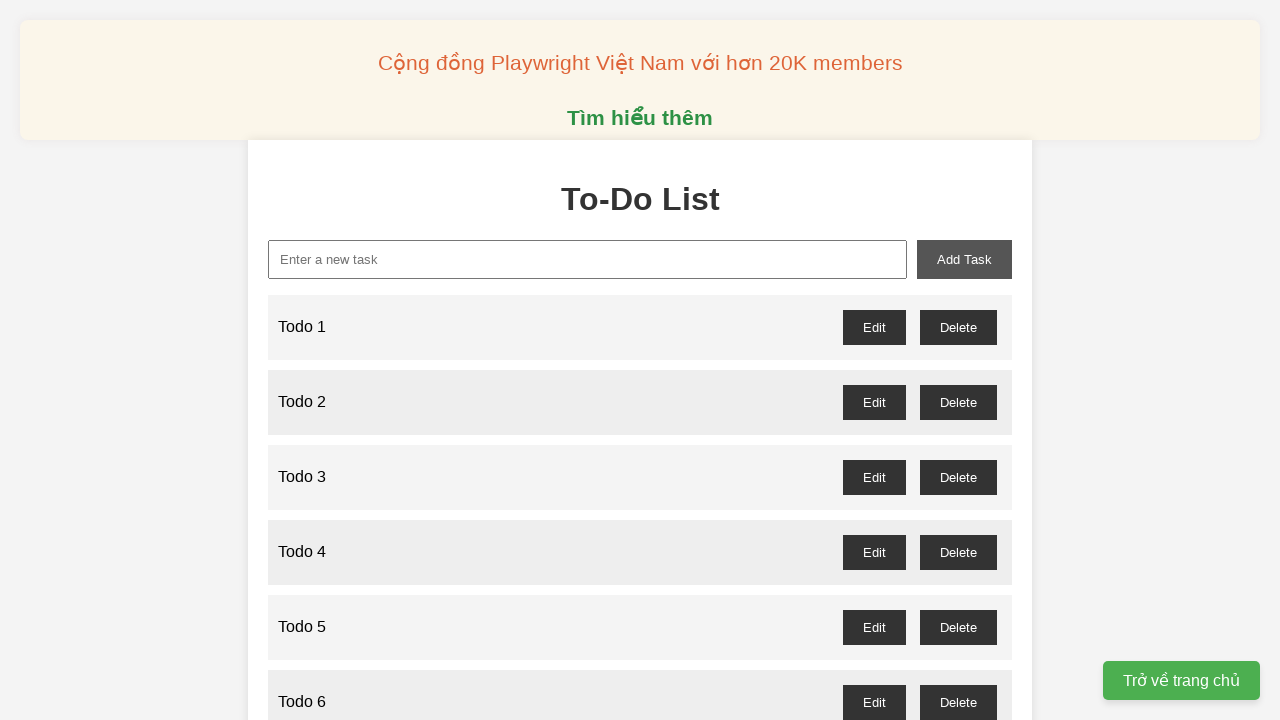